Draws a circular pattern on a signature pad canvas by using mouse movements and click-and-hold actions to create connected line segments

Starting URL: http://szimek.github.io/signature_pad/

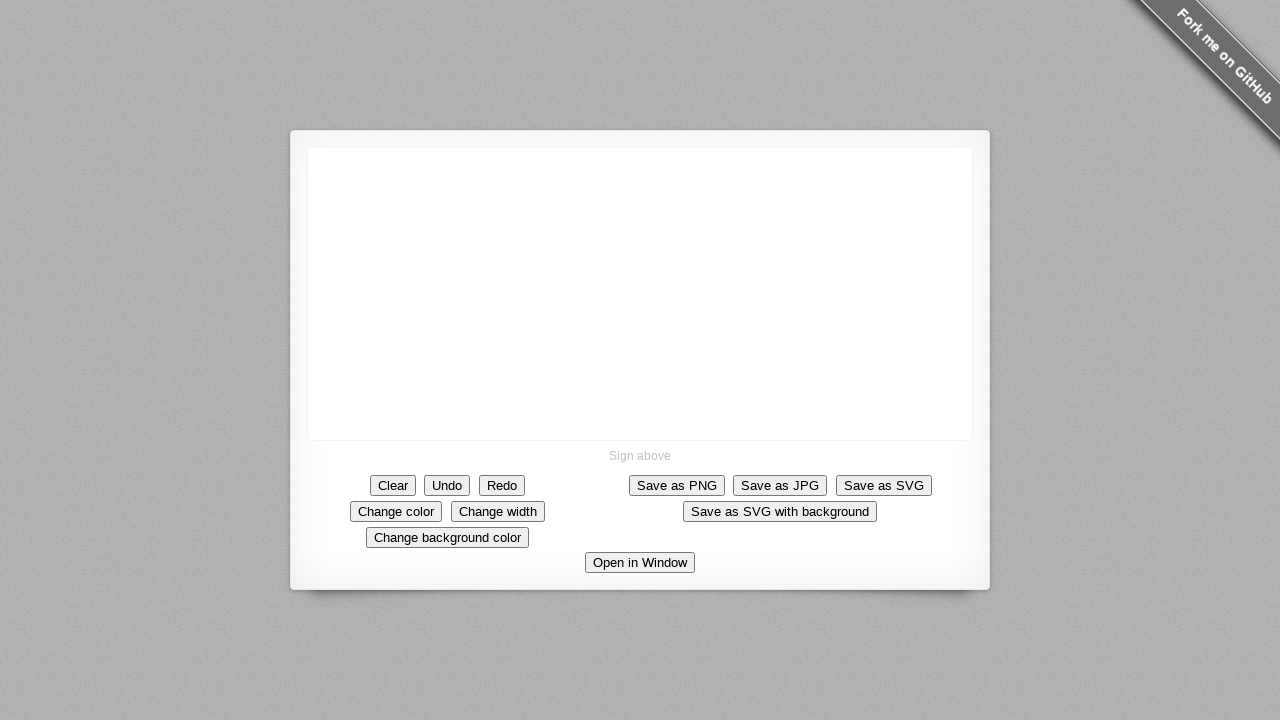

Moved mouse to starting position on canvas (660, 345) at (660, 345)
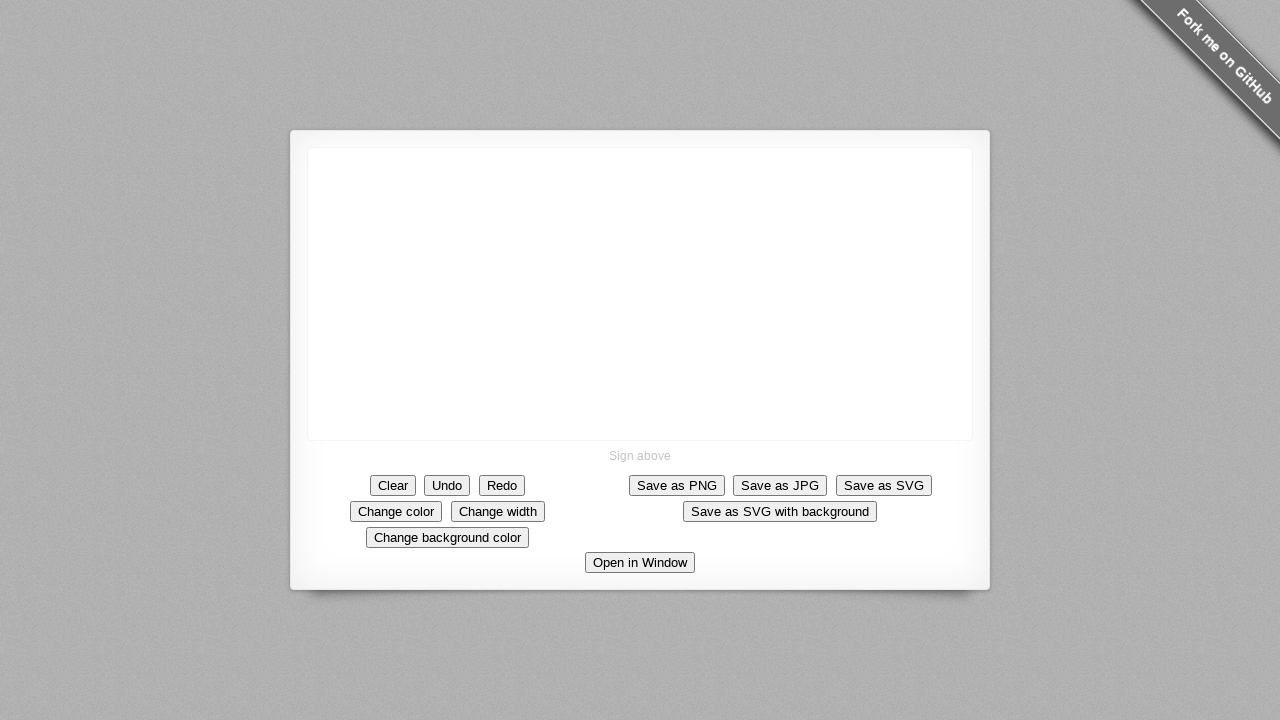

Mouse down at position (660+1, 345-10) at (660, 345)
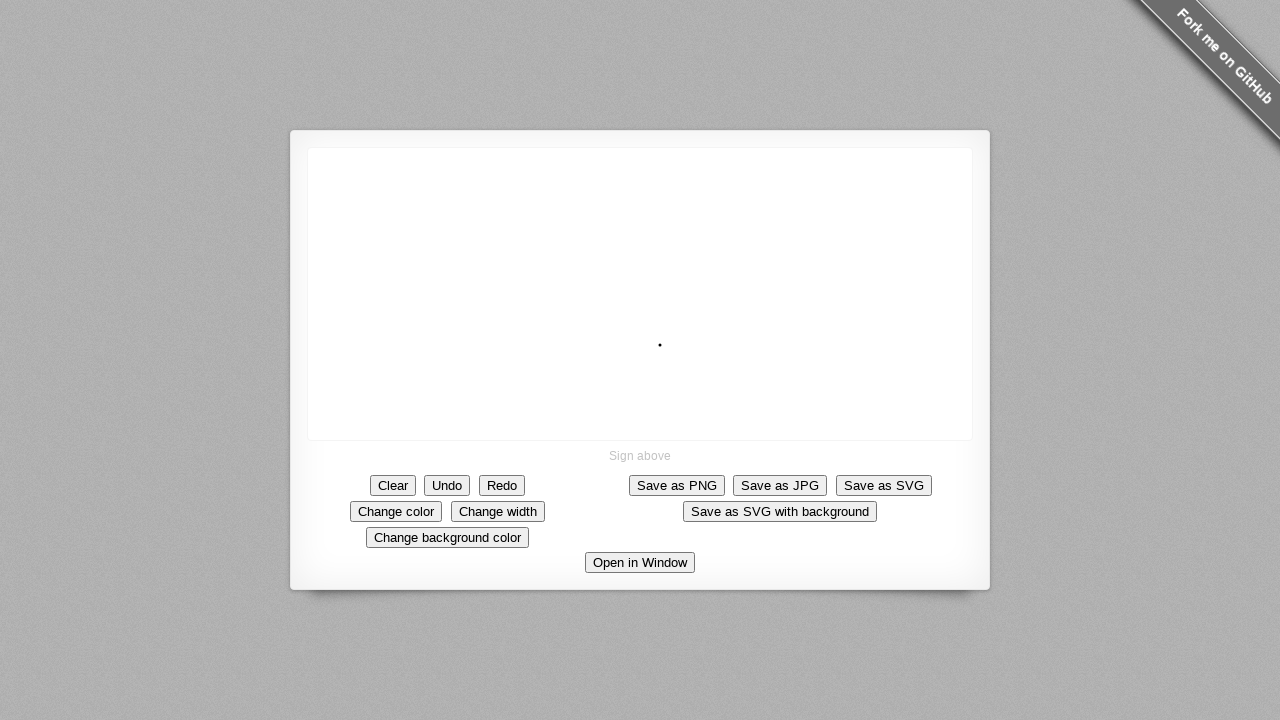

Moved mouse outward to (660+1, 345-10) at (661, 335)
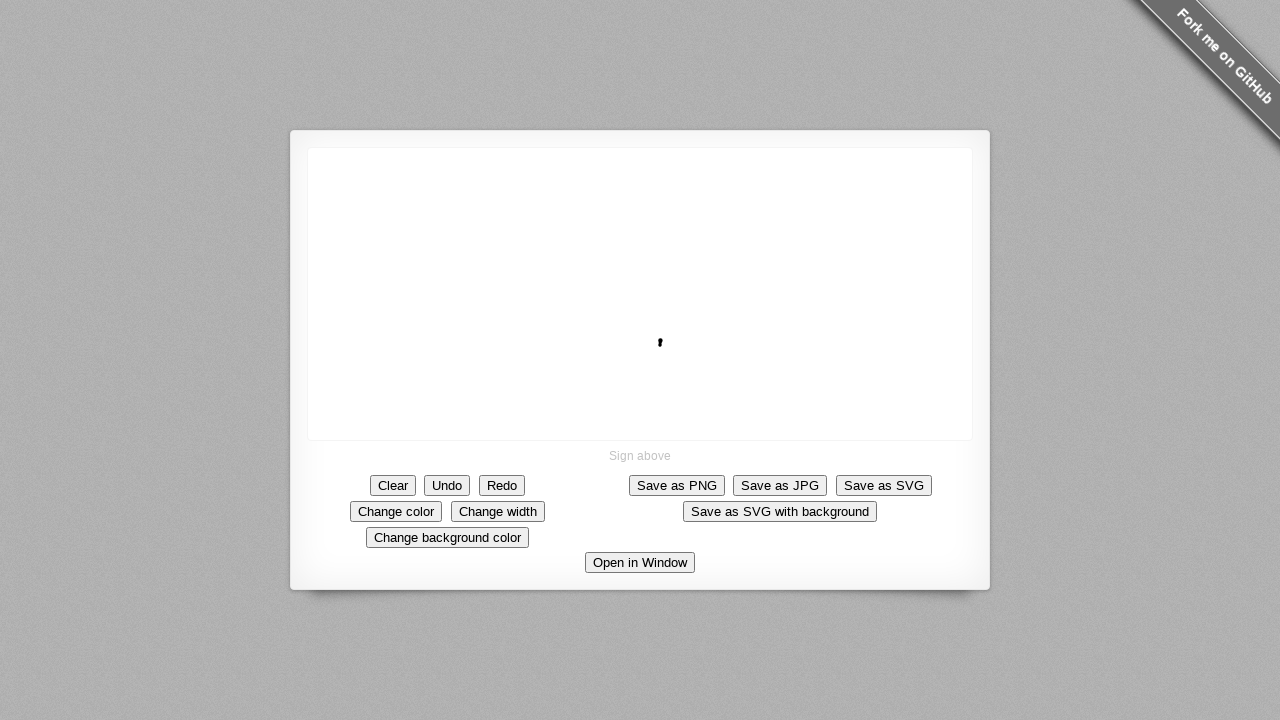

Moved mouse back to center (660, 345) at (660, 345)
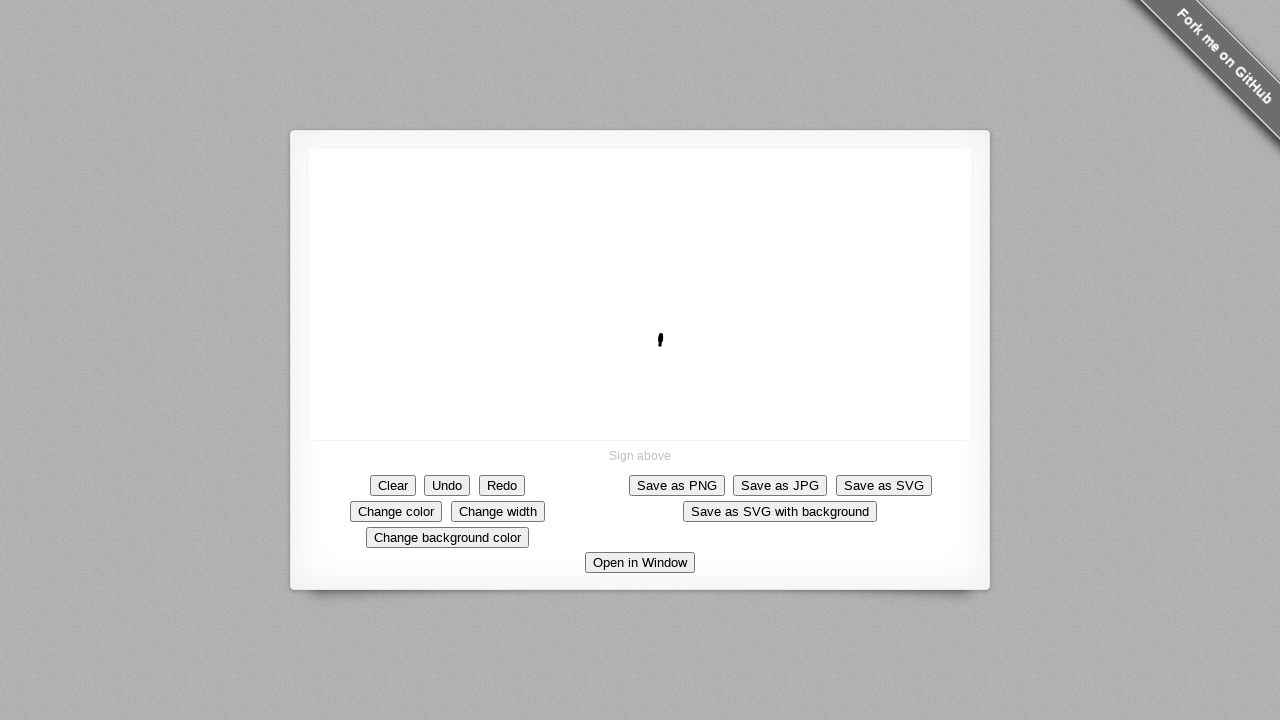

Moved mouse outward again to (660+1, 345-10) at (661, 335)
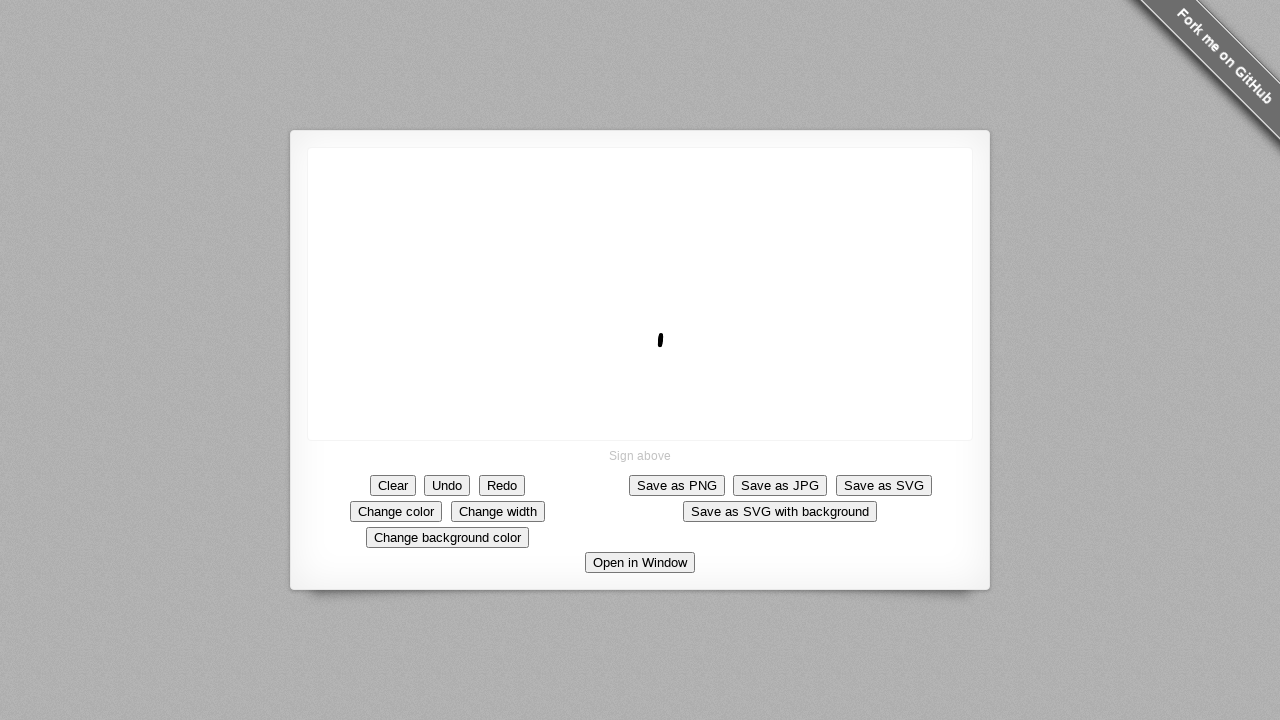

Mouse up, completing first quadrant segment 1/10 at (661, 335)
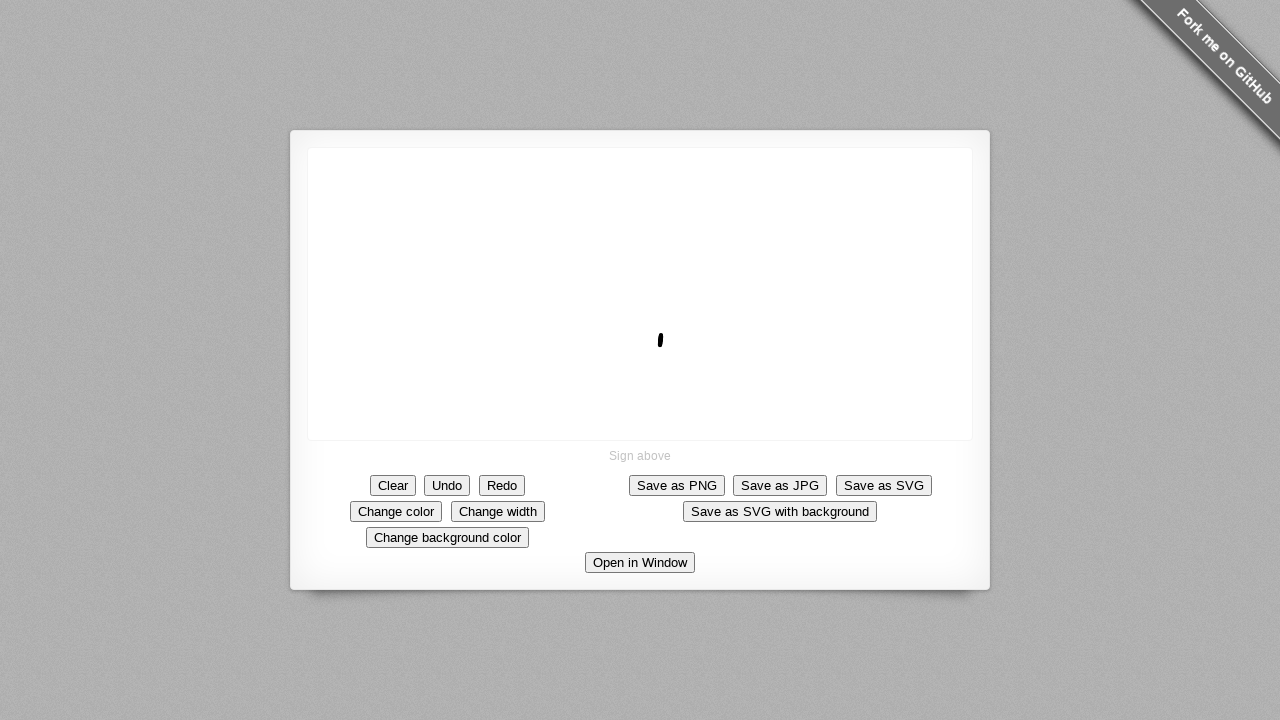

Mouse down at position (660+2, 345-9) at (661, 335)
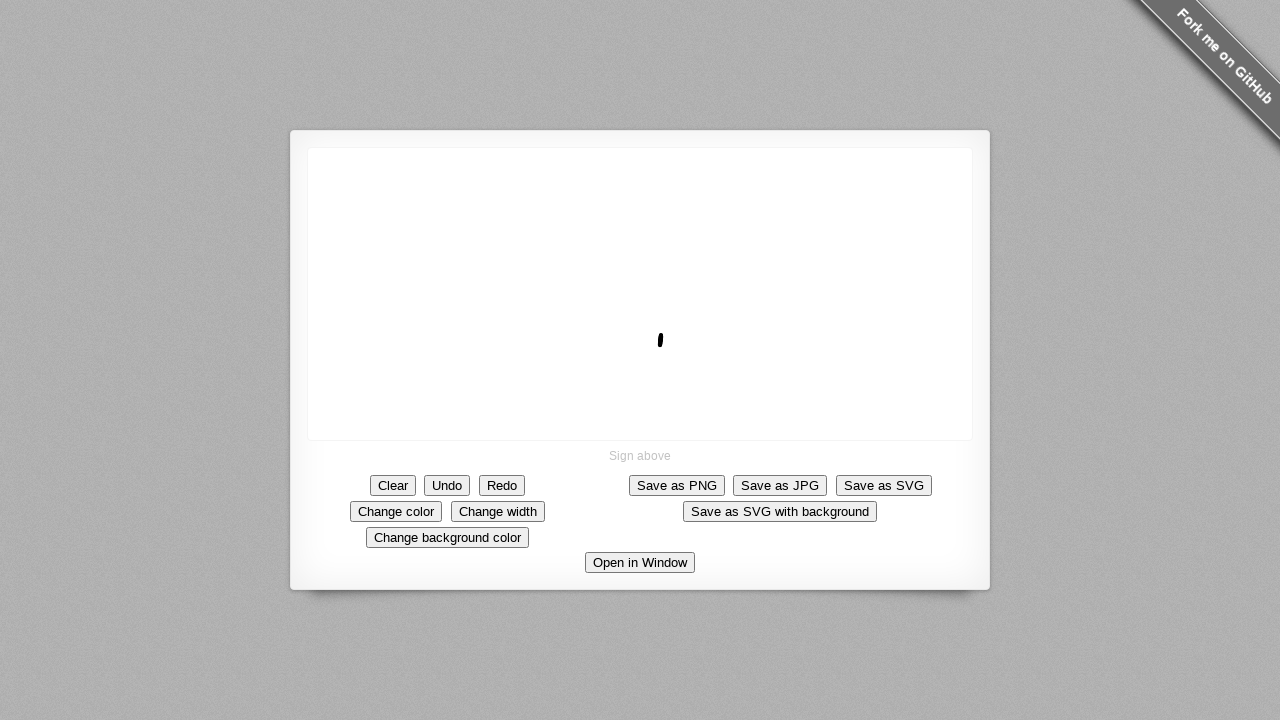

Moved mouse outward to (660+2, 345-9) at (662, 336)
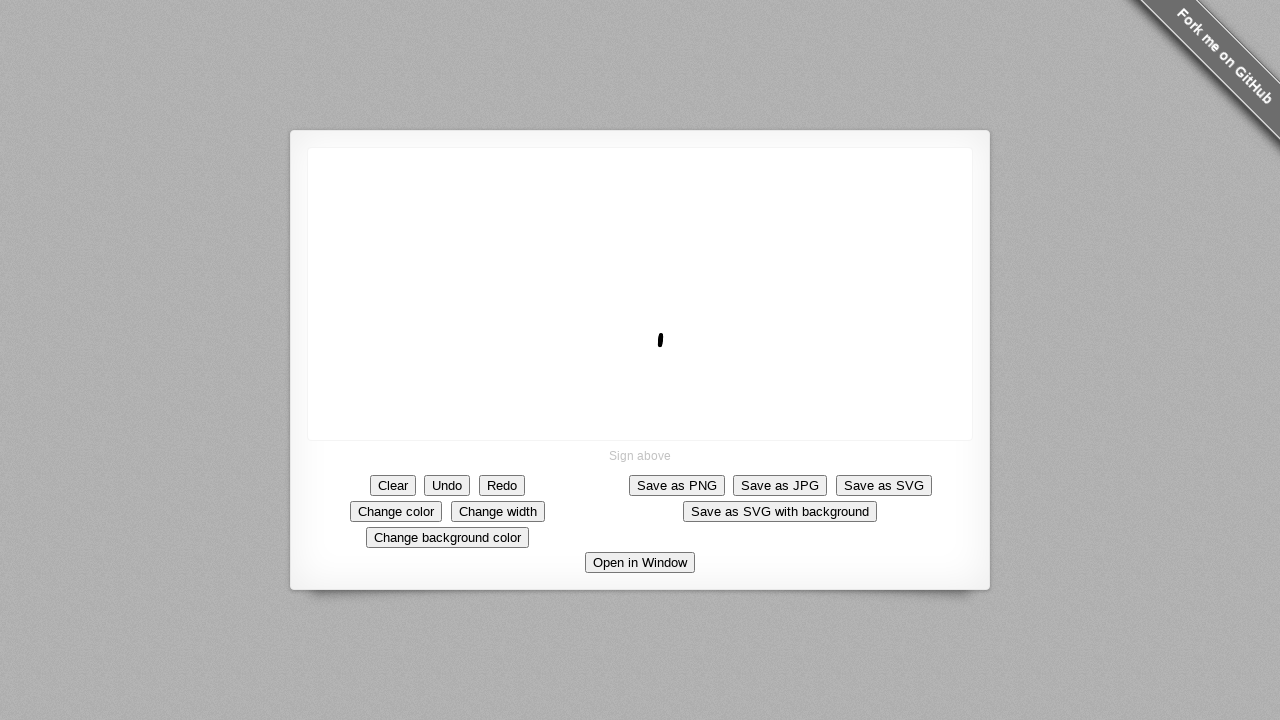

Moved mouse back to center (660, 345) at (660, 345)
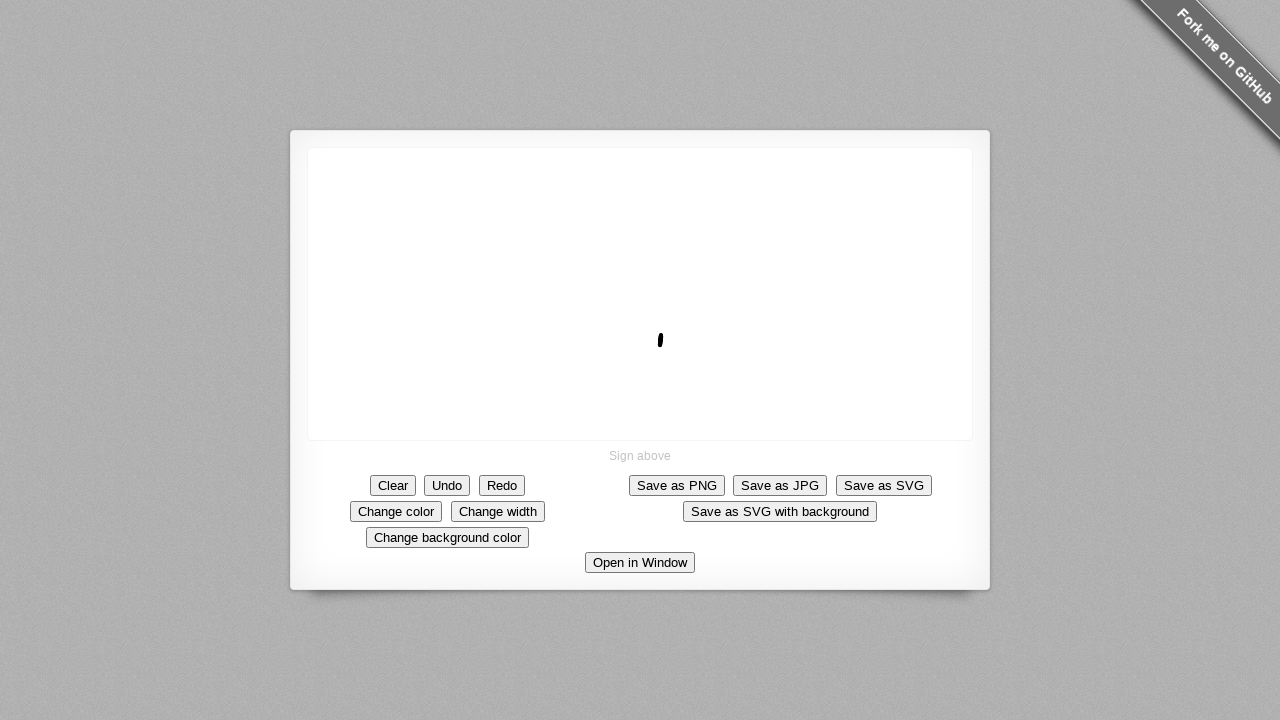

Moved mouse outward again to (660+2, 345-9) at (662, 336)
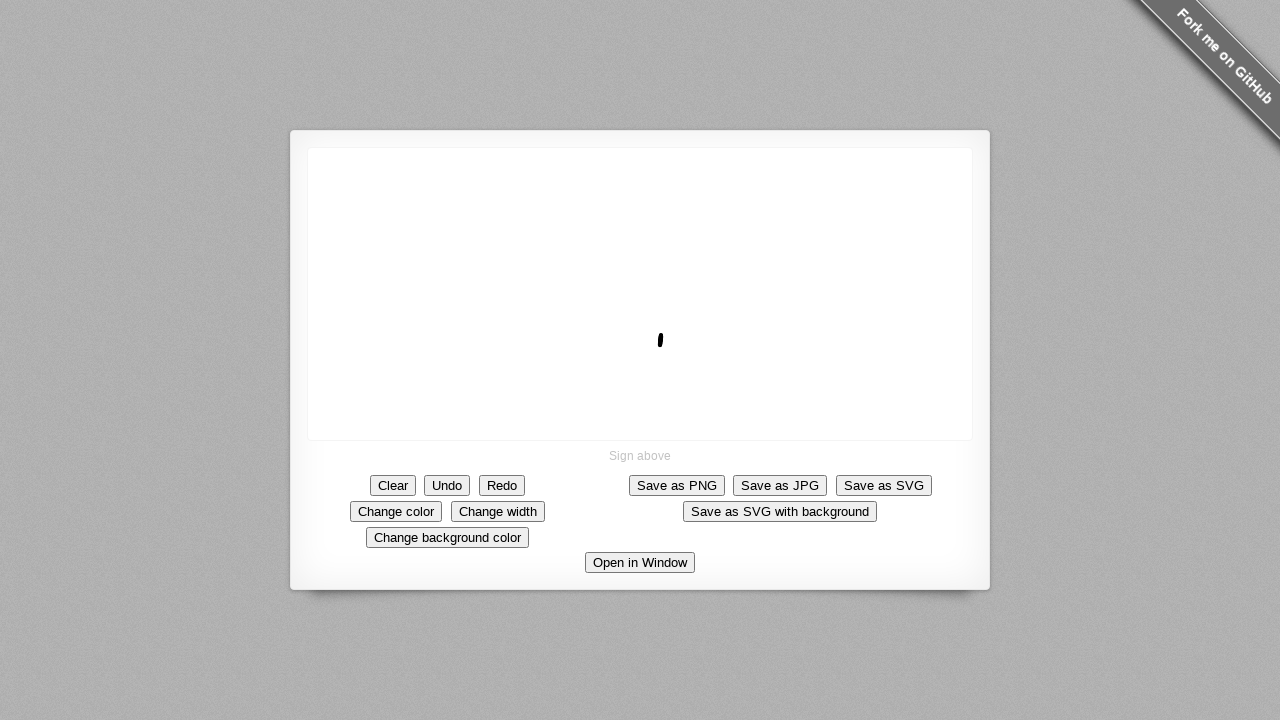

Mouse up, completing first quadrant segment 2/10 at (662, 336)
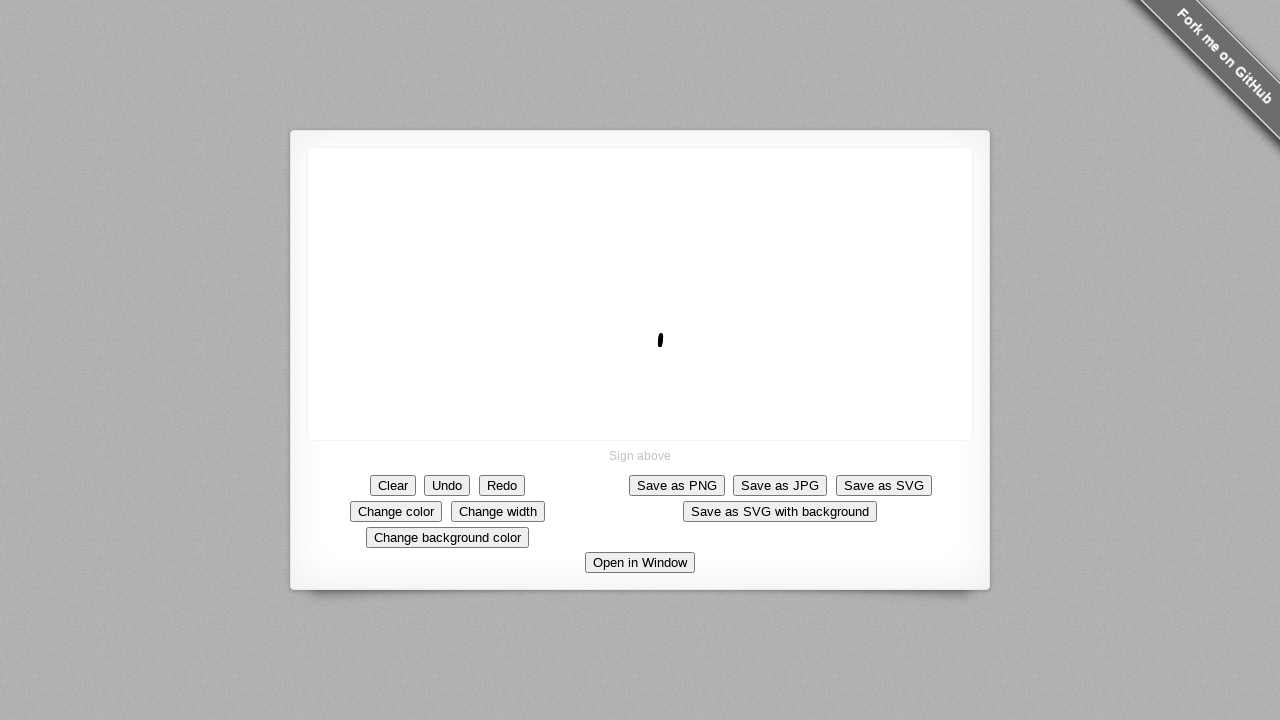

Mouse down at position (660+3, 345-8) at (662, 336)
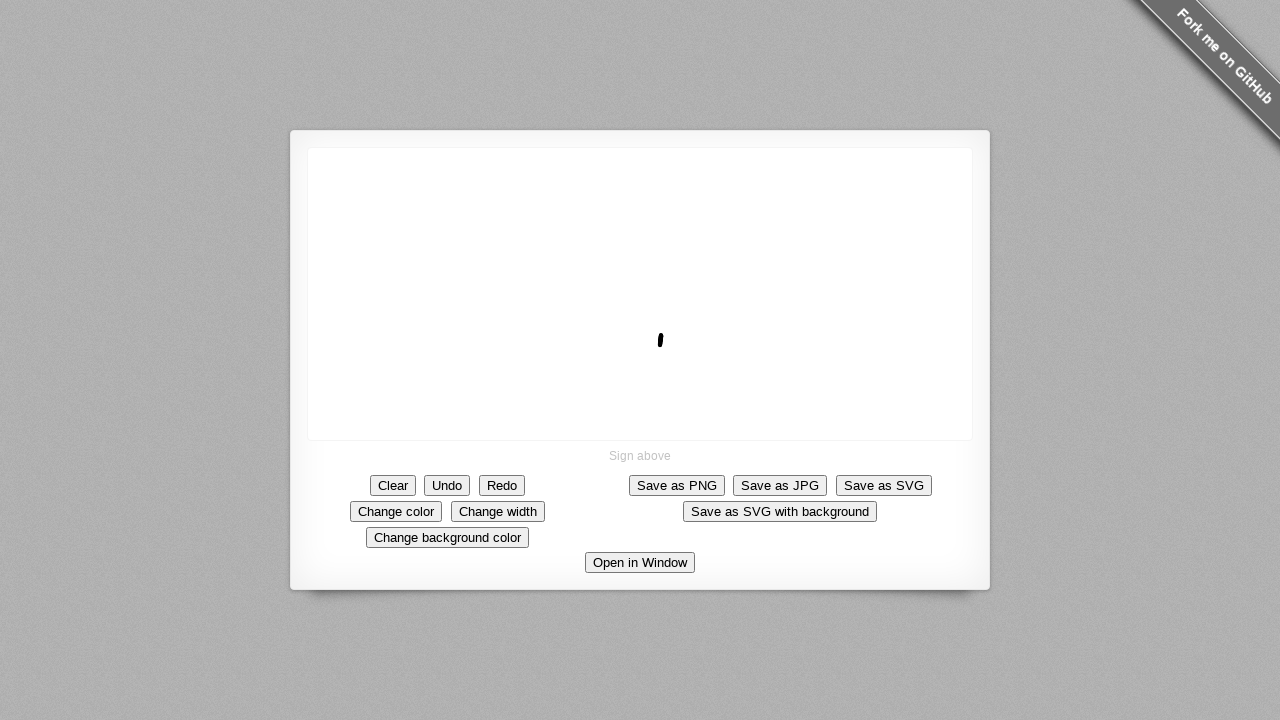

Moved mouse outward to (660+3, 345-8) at (663, 337)
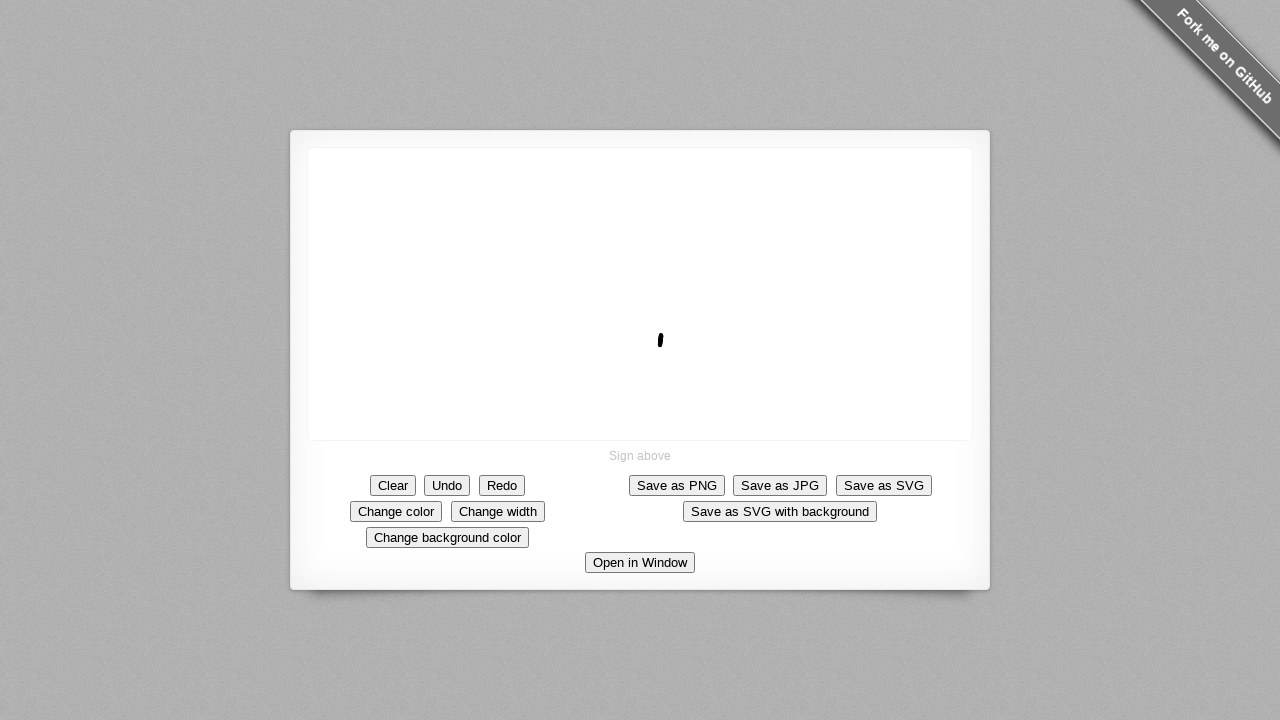

Moved mouse back to center (660, 345) at (660, 345)
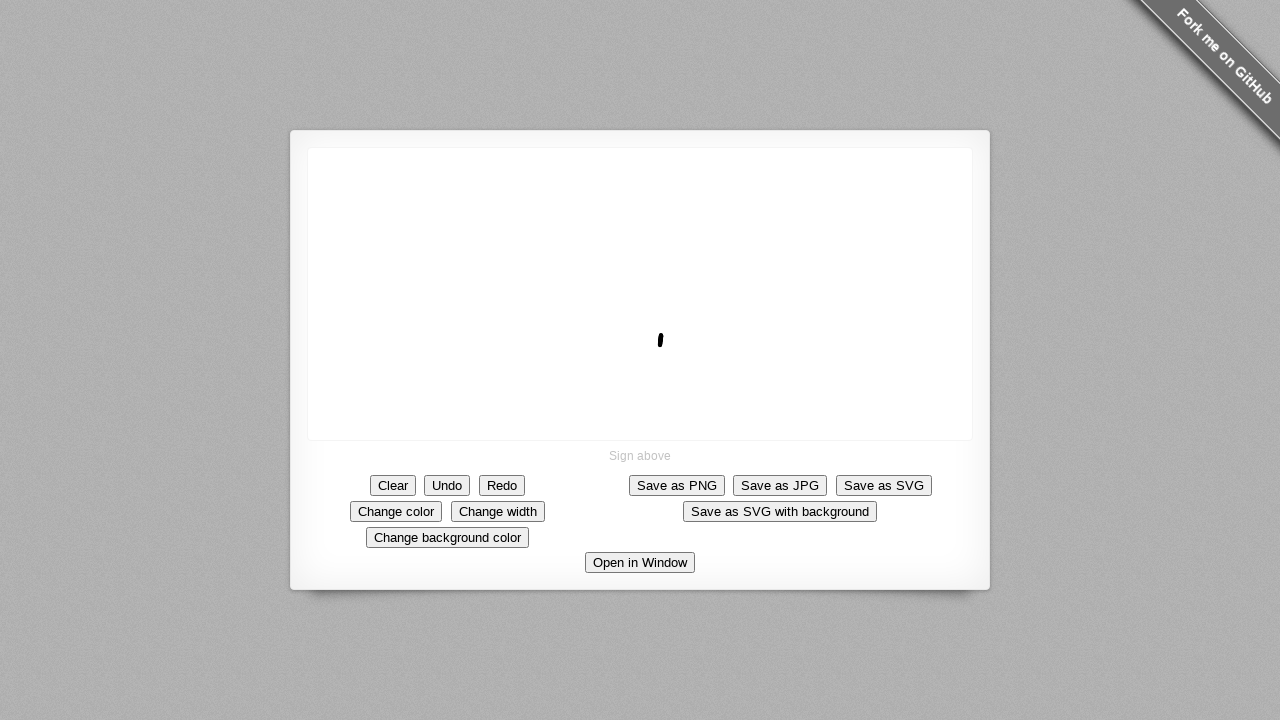

Moved mouse outward again to (660+3, 345-8) at (663, 337)
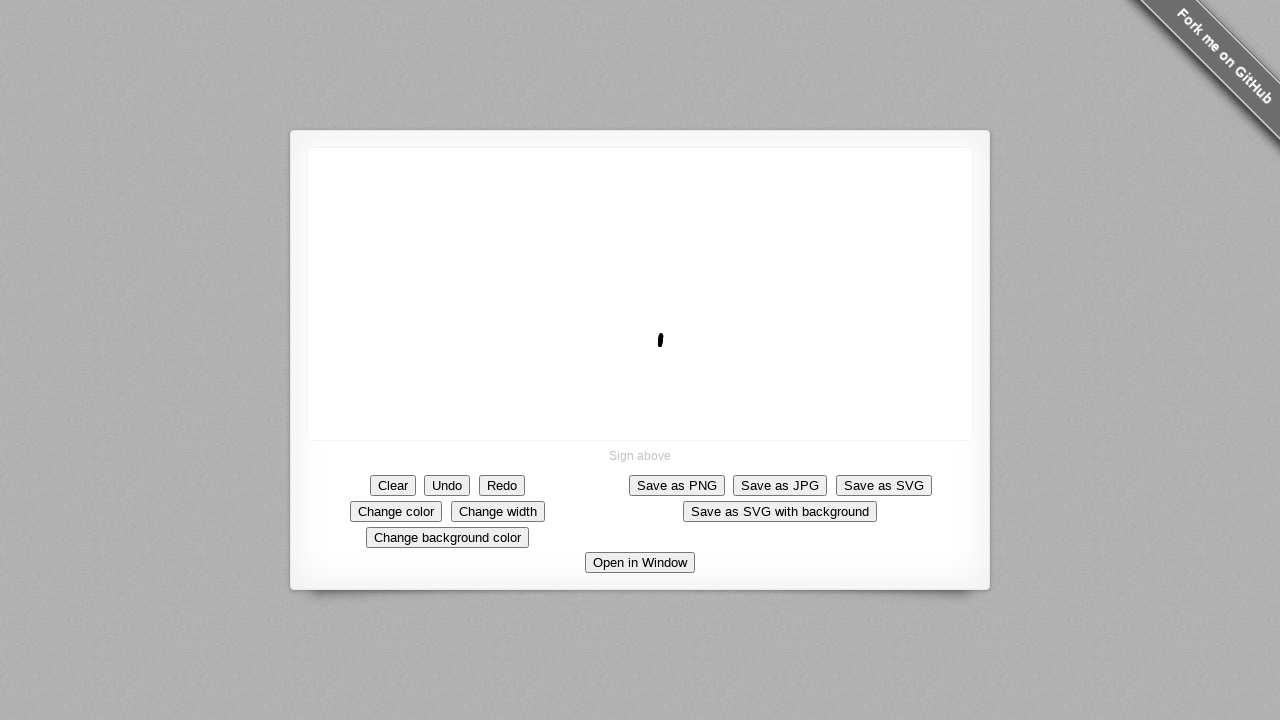

Mouse up, completing first quadrant segment 3/10 at (663, 337)
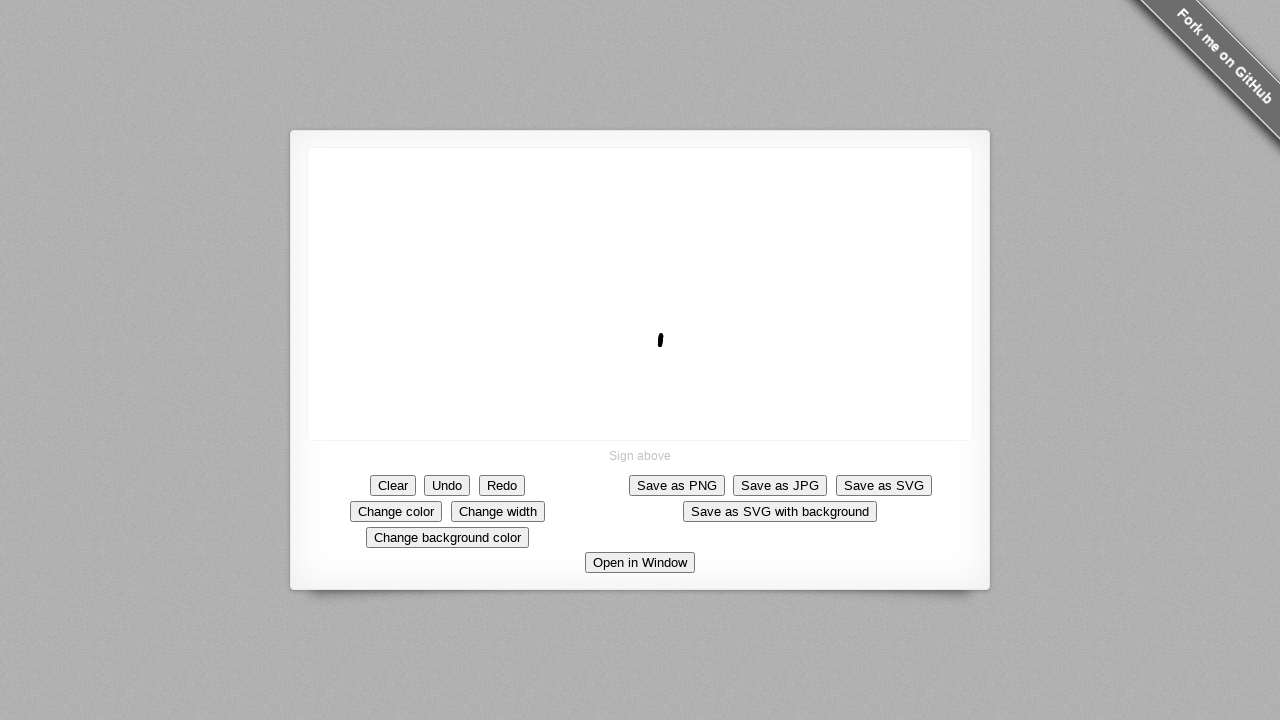

Mouse down at position (660+4, 345-7) at (663, 337)
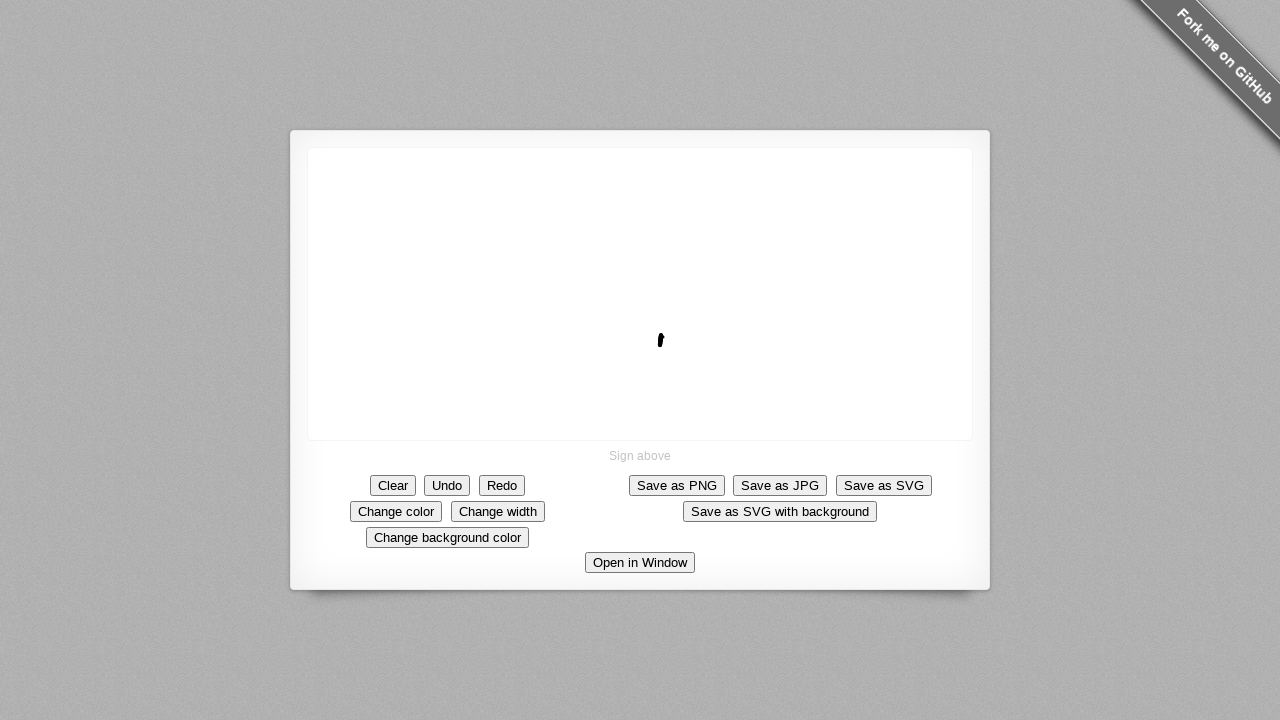

Moved mouse outward to (660+4, 345-7) at (664, 338)
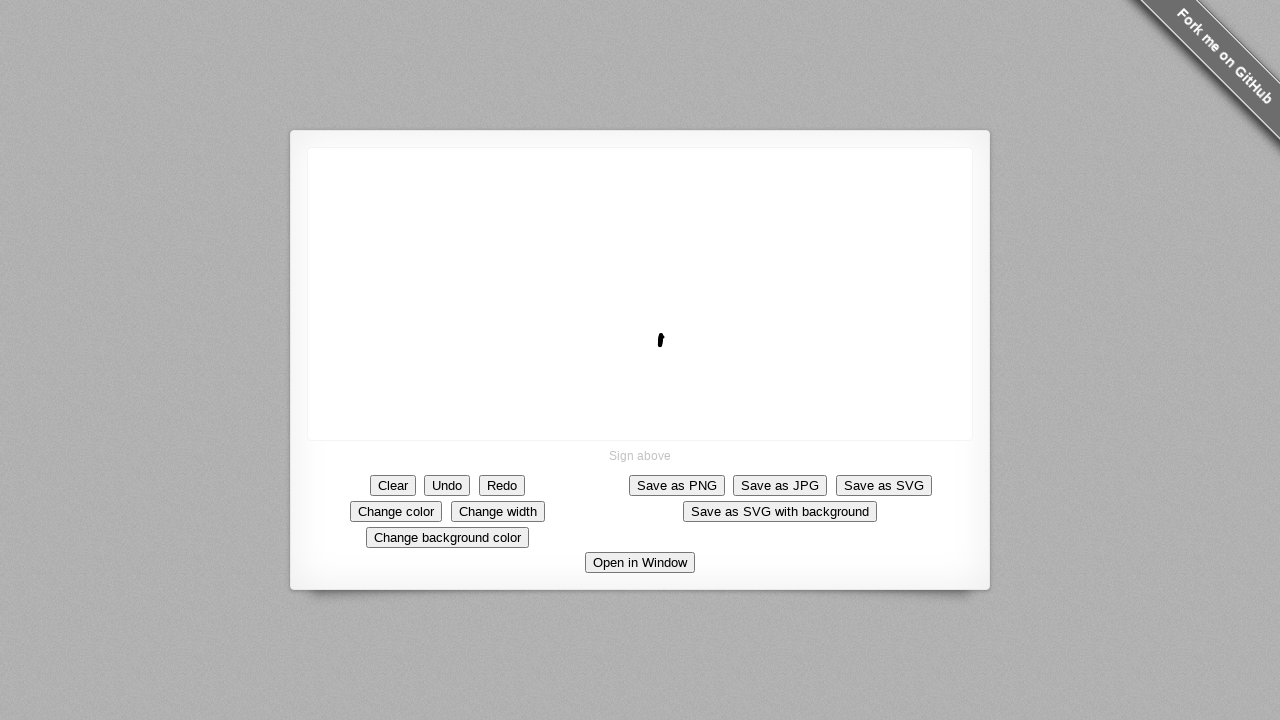

Moved mouse back to center (660, 345) at (660, 345)
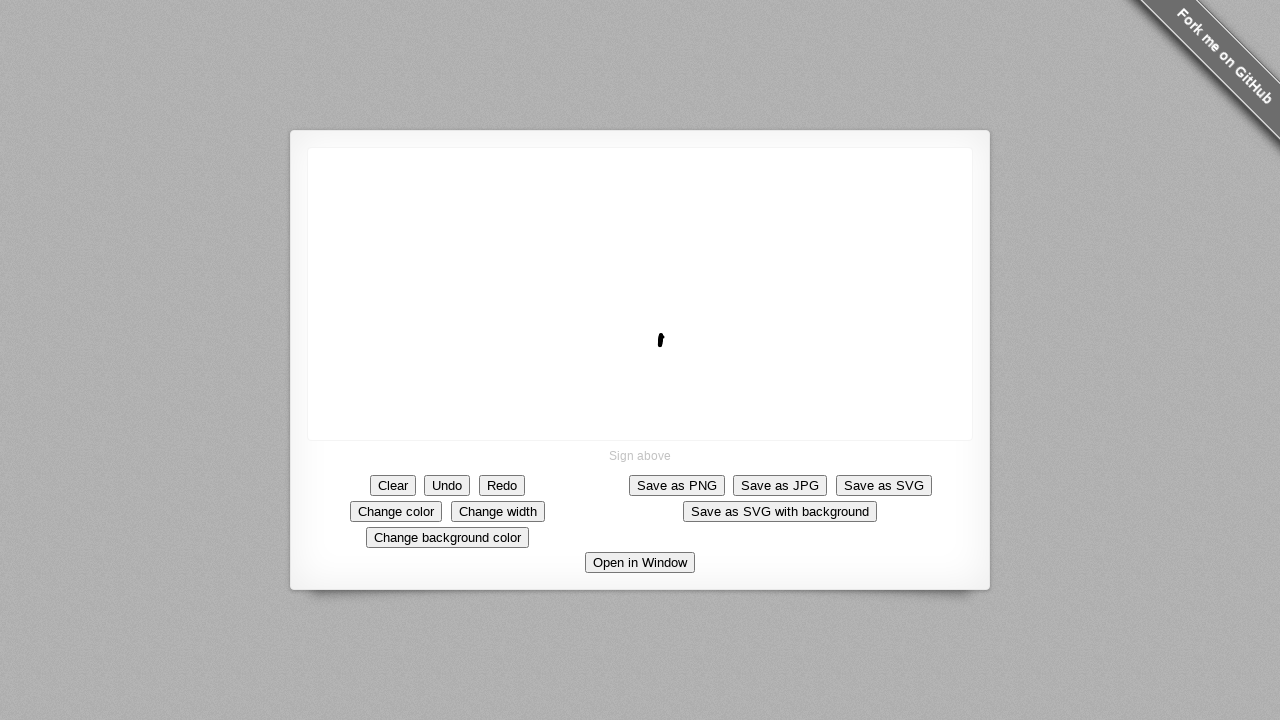

Moved mouse outward again to (660+4, 345-7) at (664, 338)
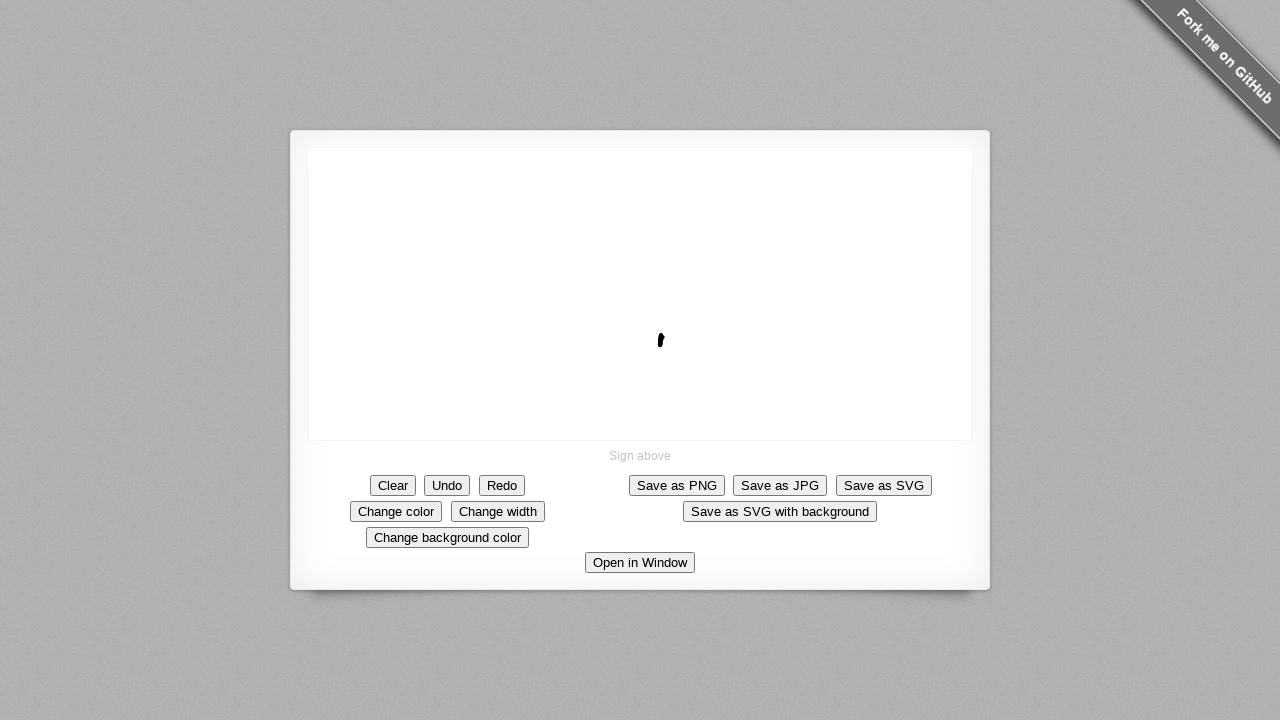

Mouse up, completing first quadrant segment 4/10 at (664, 338)
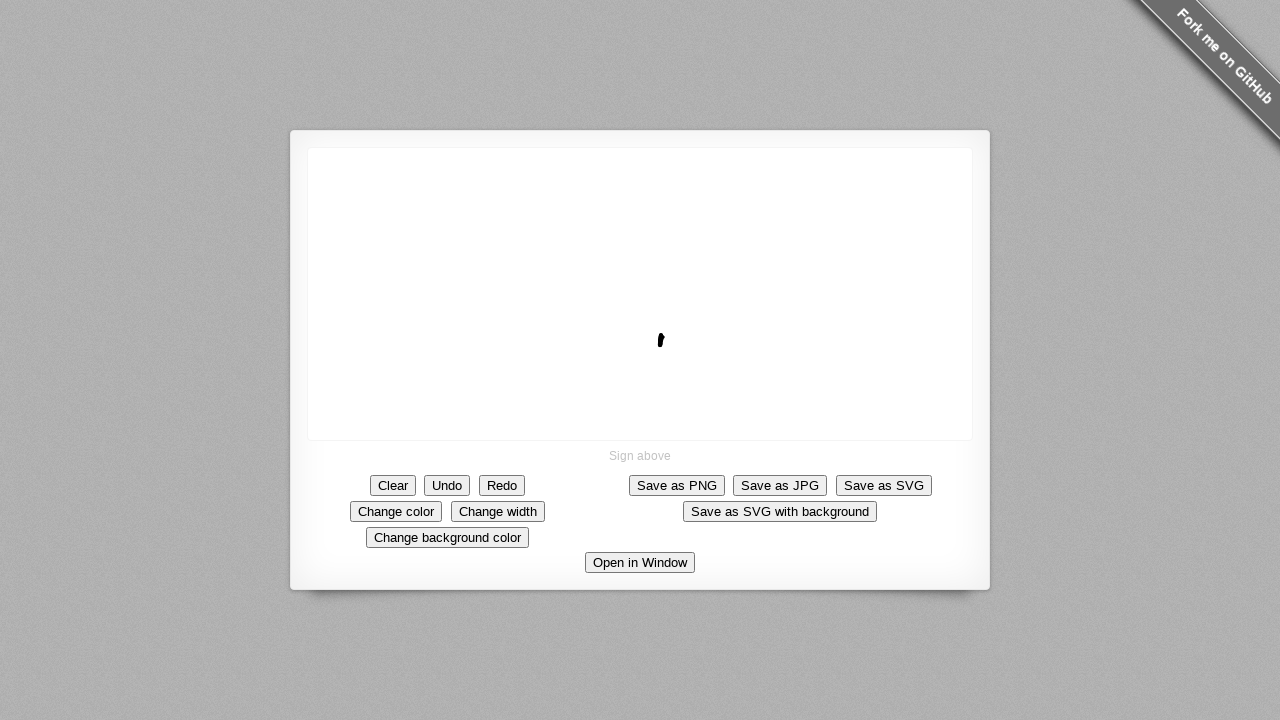

Mouse down at position (660+5, 345-6) at (664, 338)
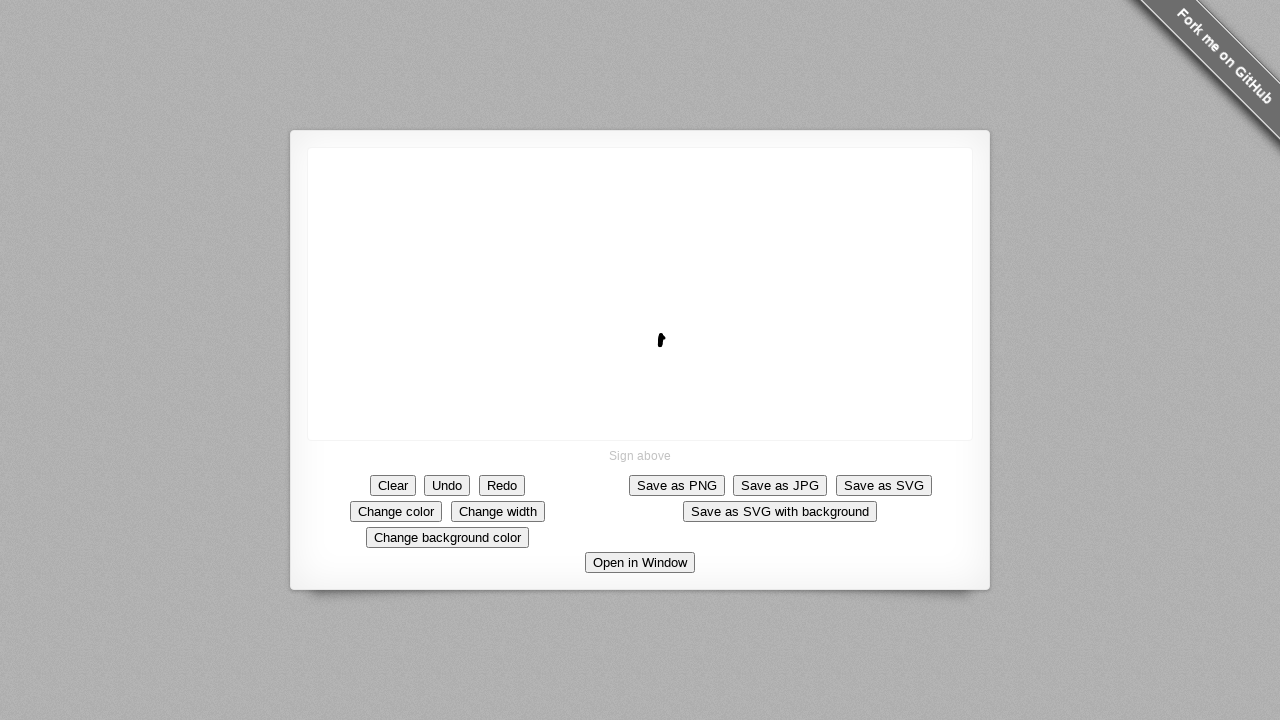

Moved mouse outward to (660+5, 345-6) at (665, 339)
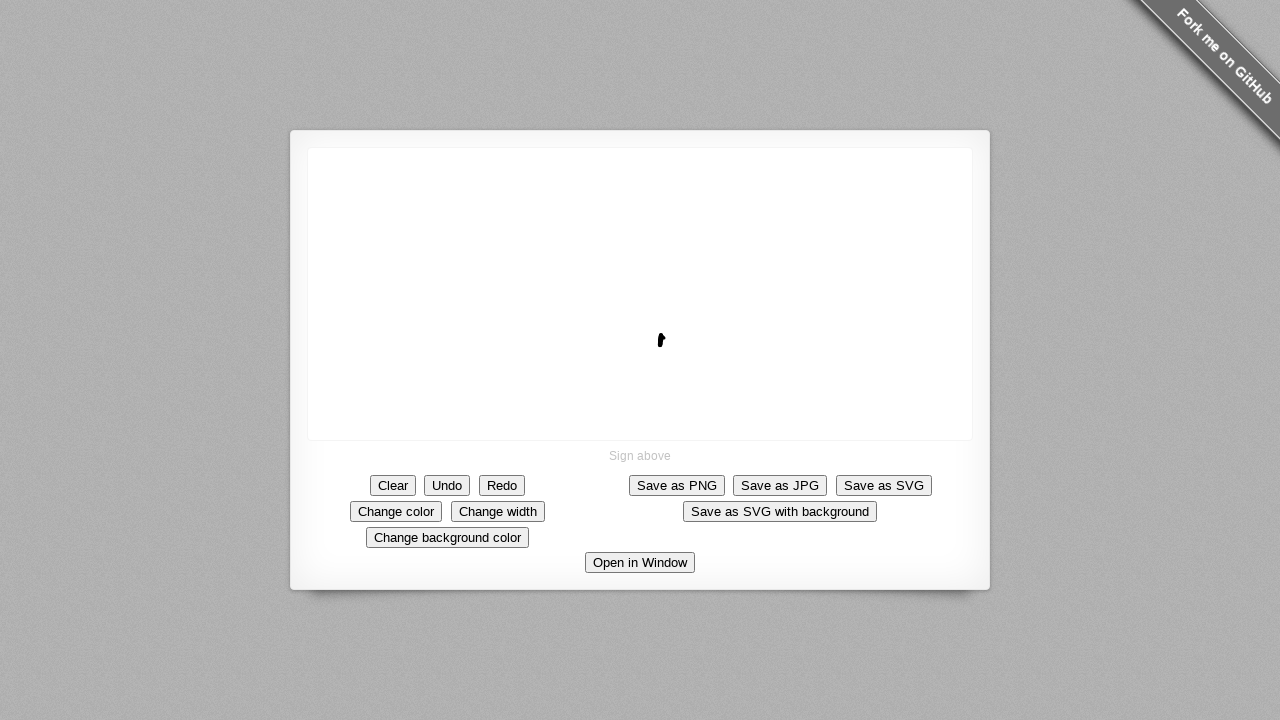

Moved mouse back to center (660, 345) at (660, 345)
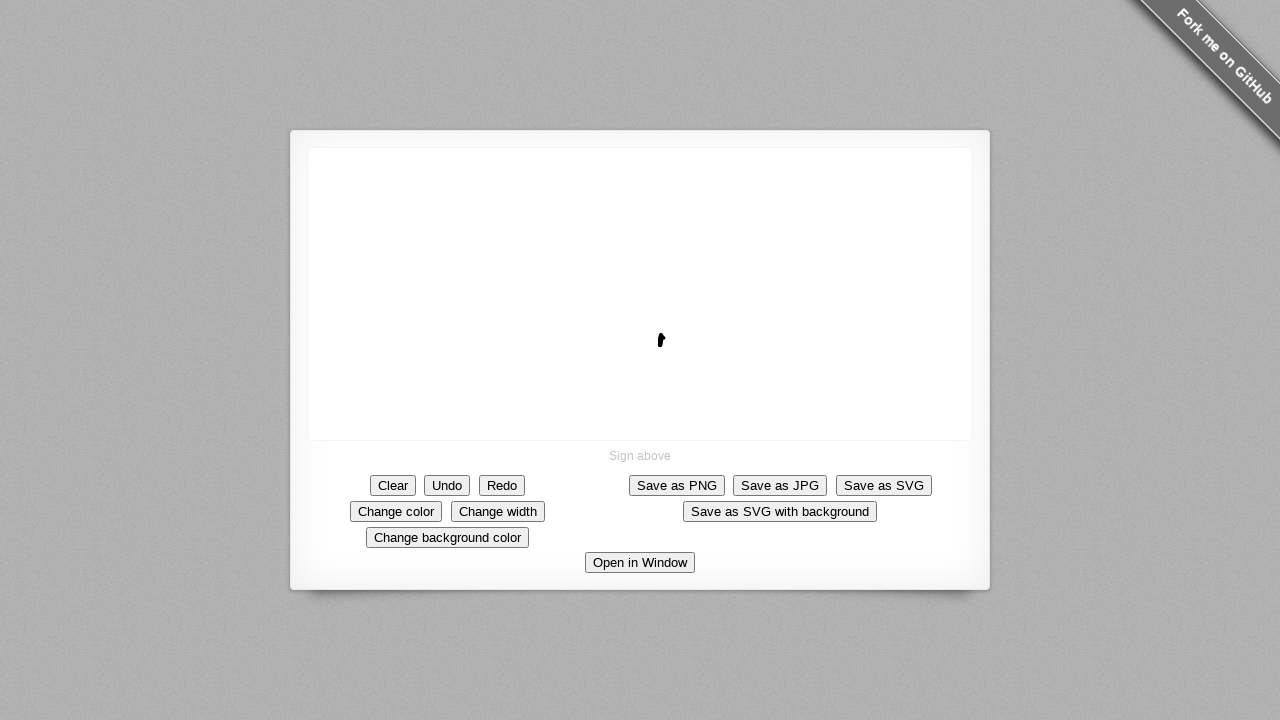

Moved mouse outward again to (660+5, 345-6) at (665, 339)
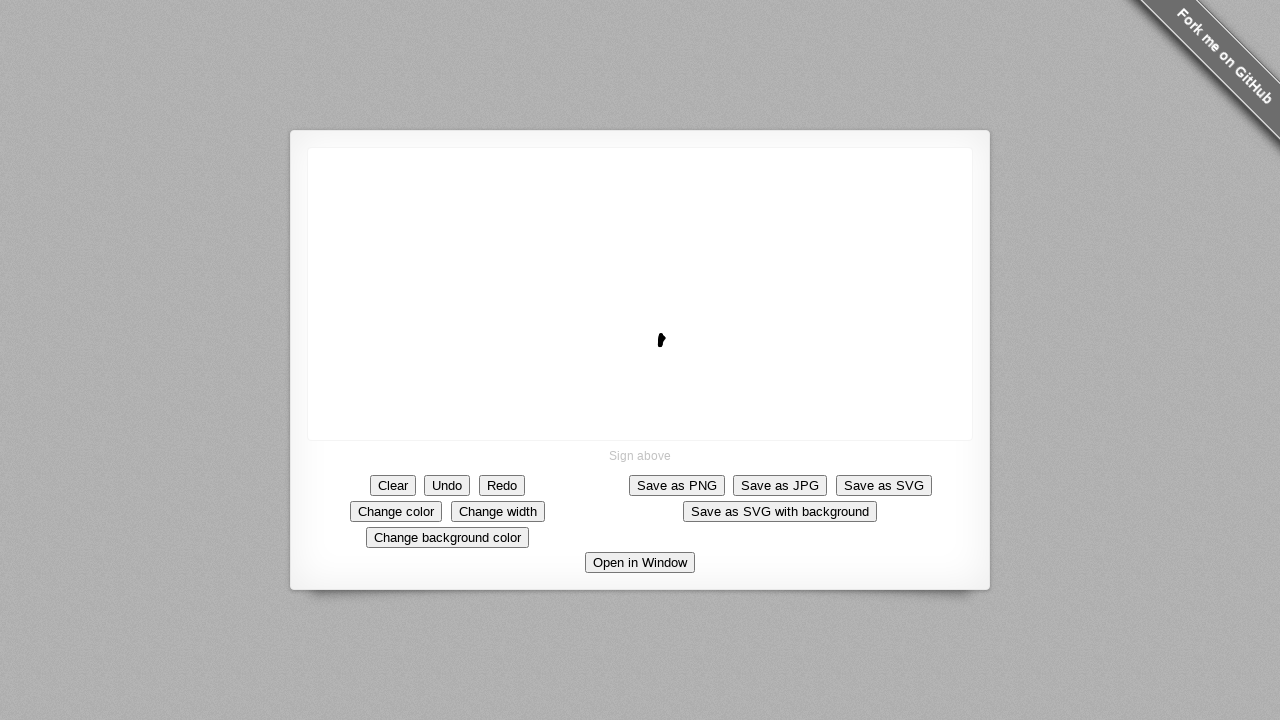

Mouse up, completing first quadrant segment 5/10 at (665, 339)
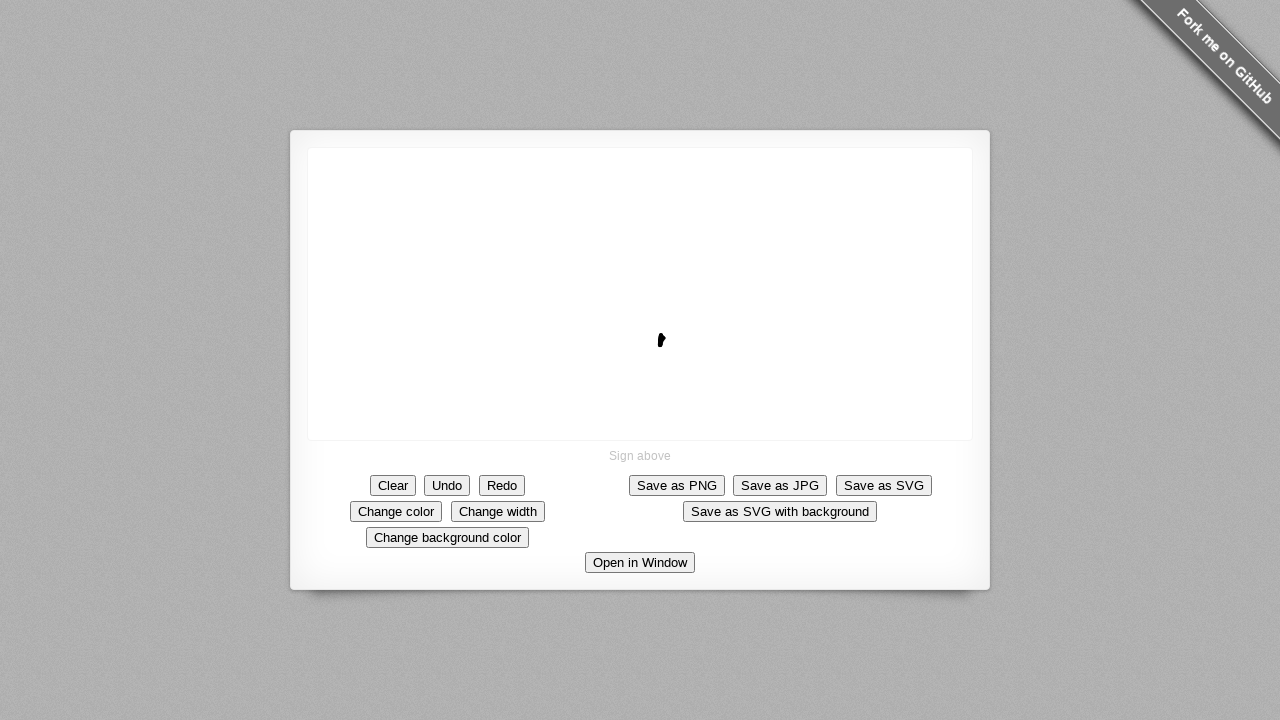

Mouse down at position (660+6, 345-5) at (665, 339)
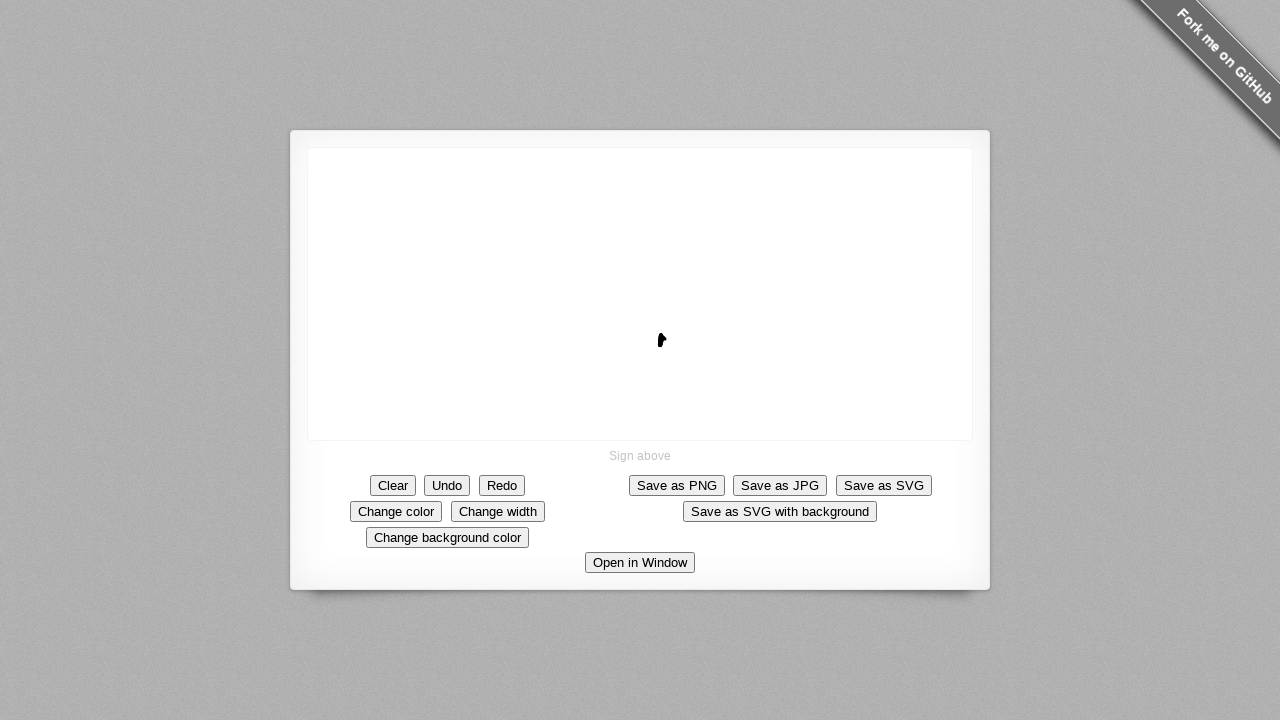

Moved mouse outward to (660+6, 345-5) at (666, 340)
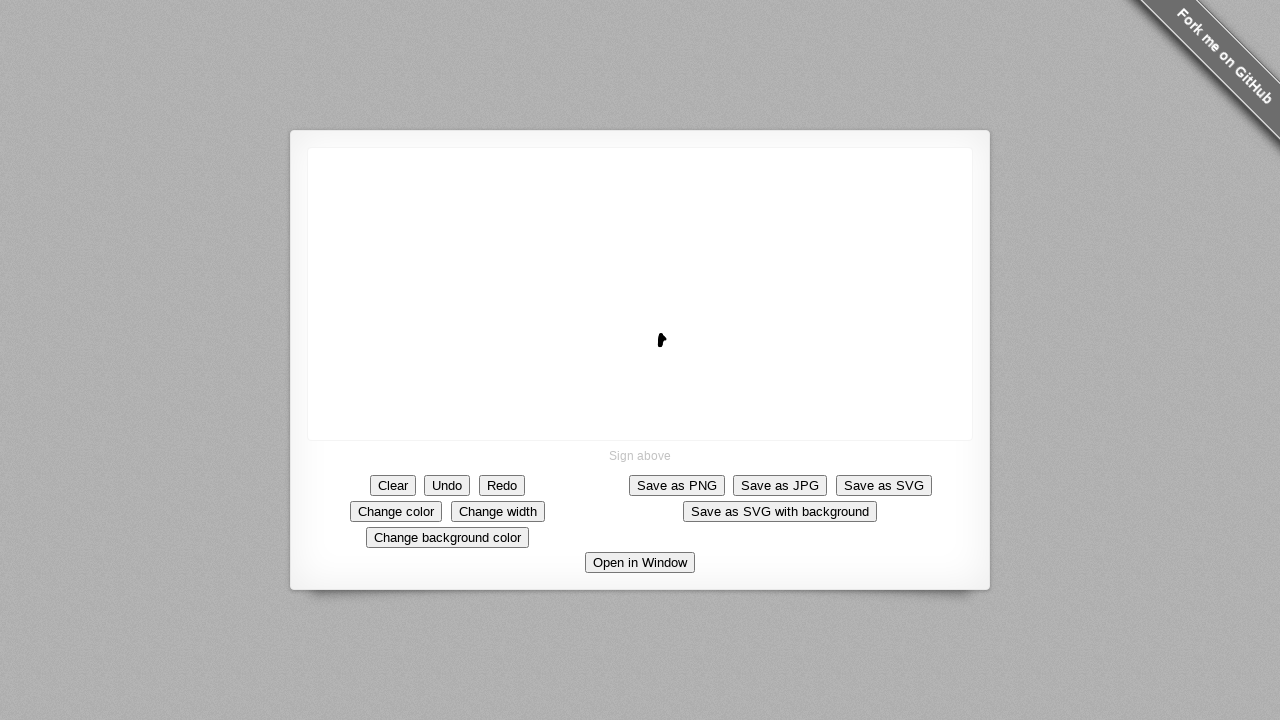

Moved mouse back to center (660, 345) at (660, 345)
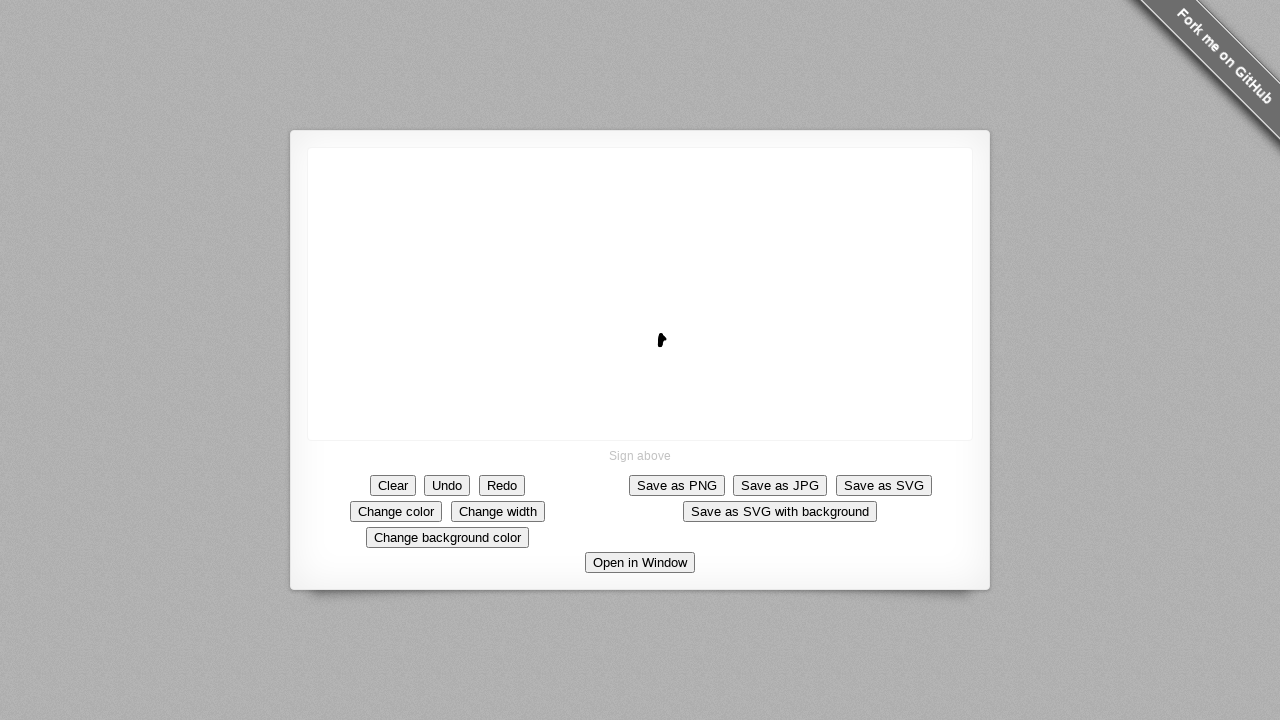

Moved mouse outward again to (660+6, 345-5) at (666, 340)
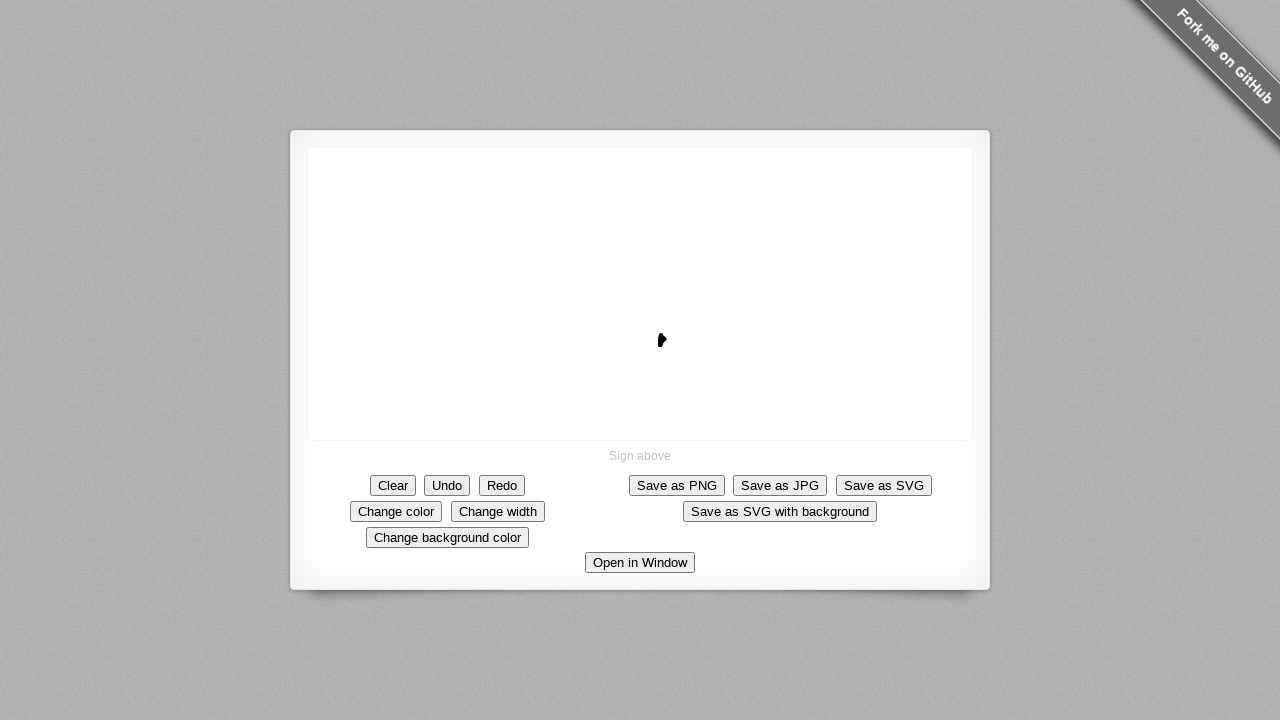

Mouse up, completing first quadrant segment 6/10 at (666, 340)
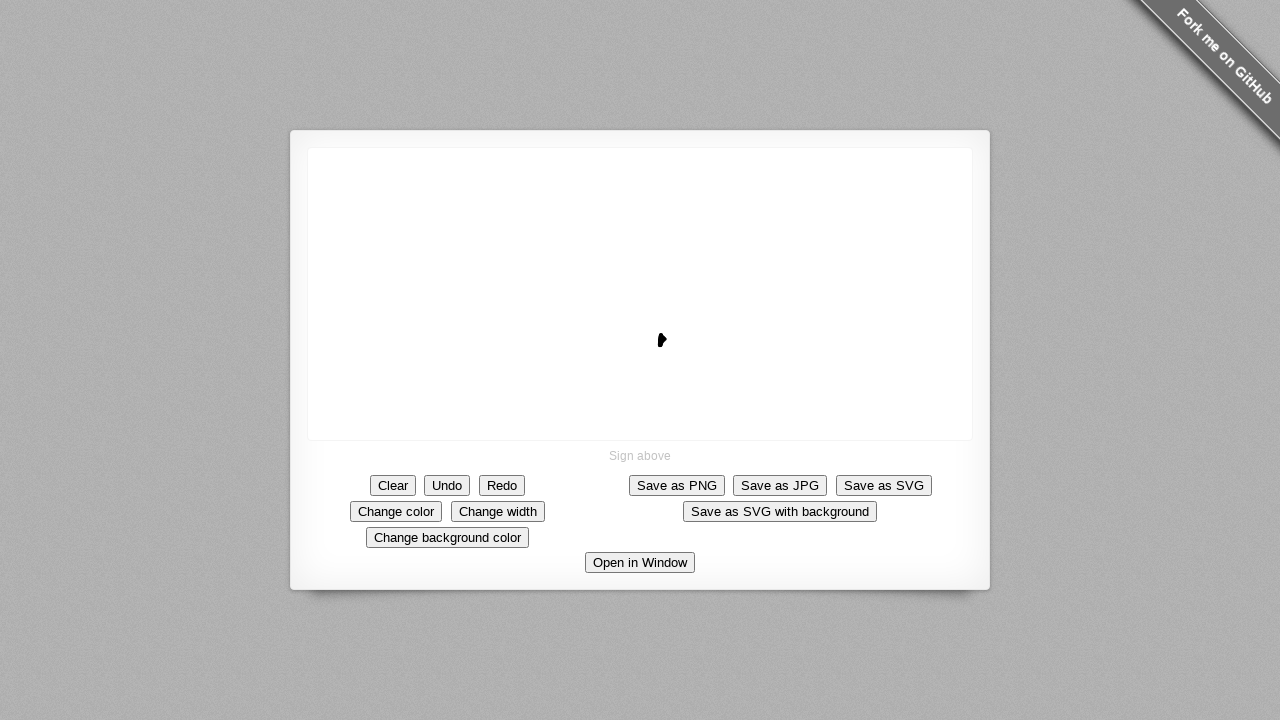

Mouse down at position (660+7, 345-4) at (666, 340)
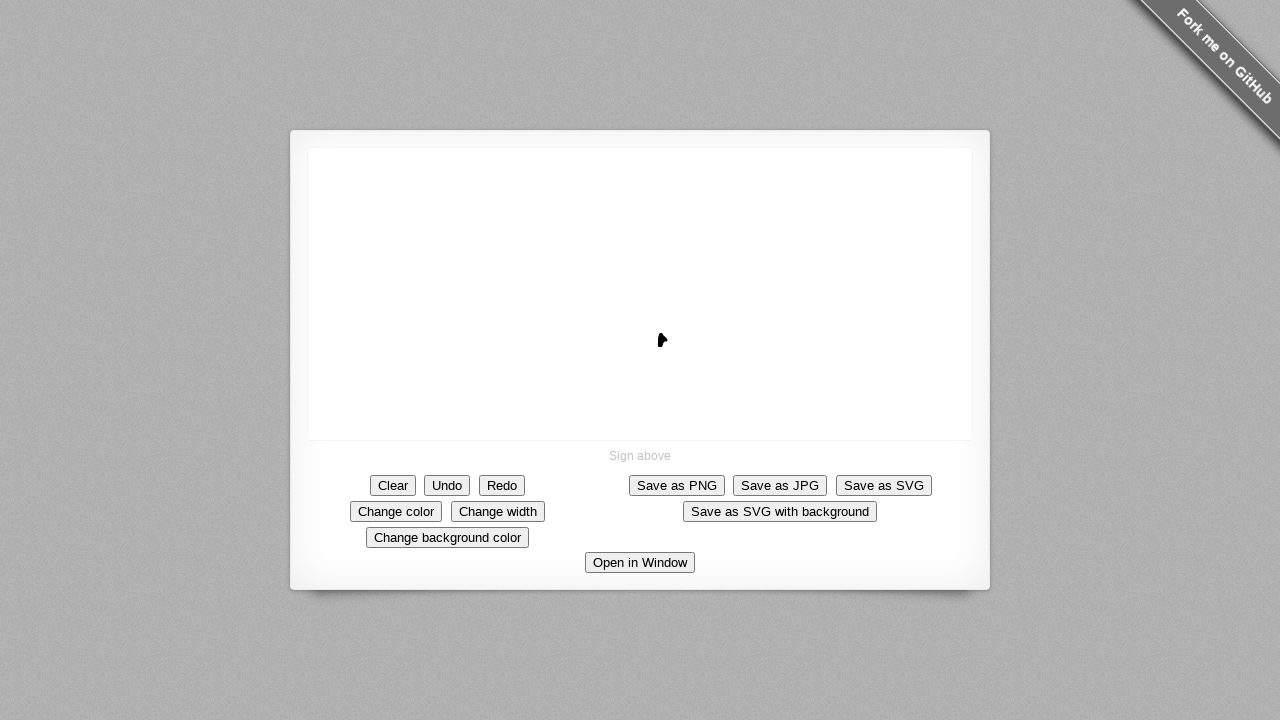

Moved mouse outward to (660+7, 345-4) at (667, 341)
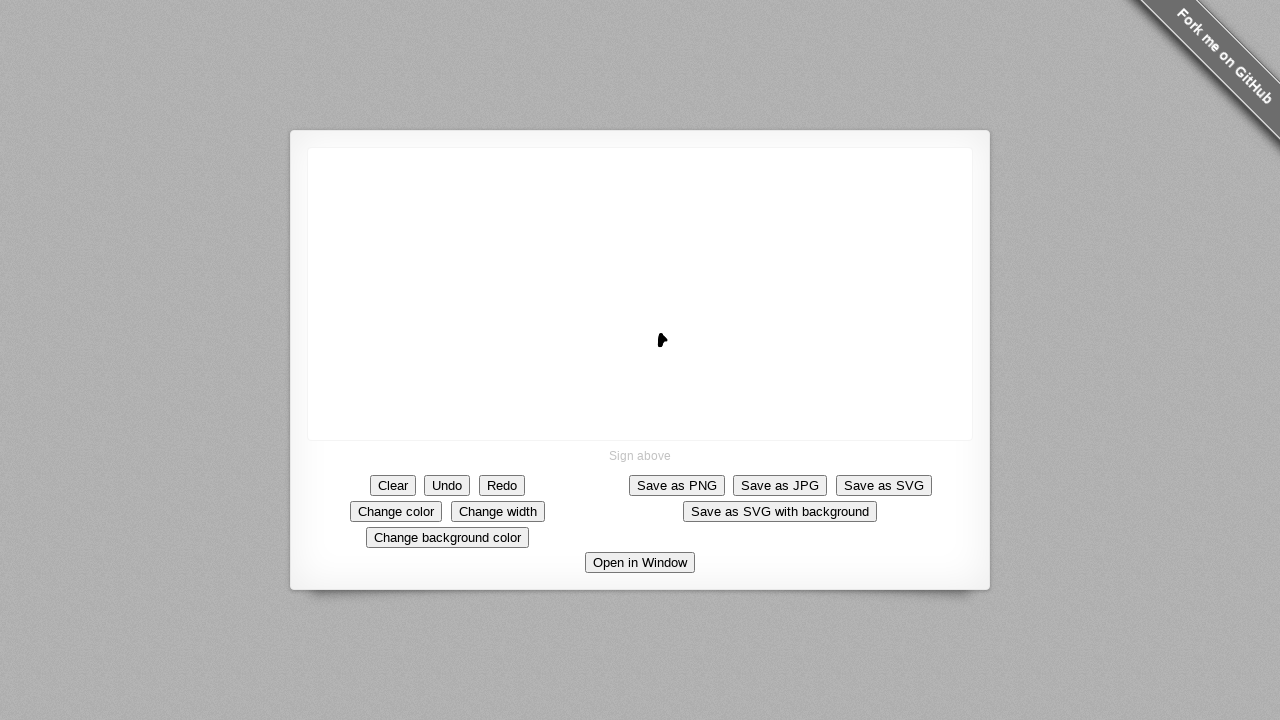

Moved mouse back to center (660, 345) at (660, 345)
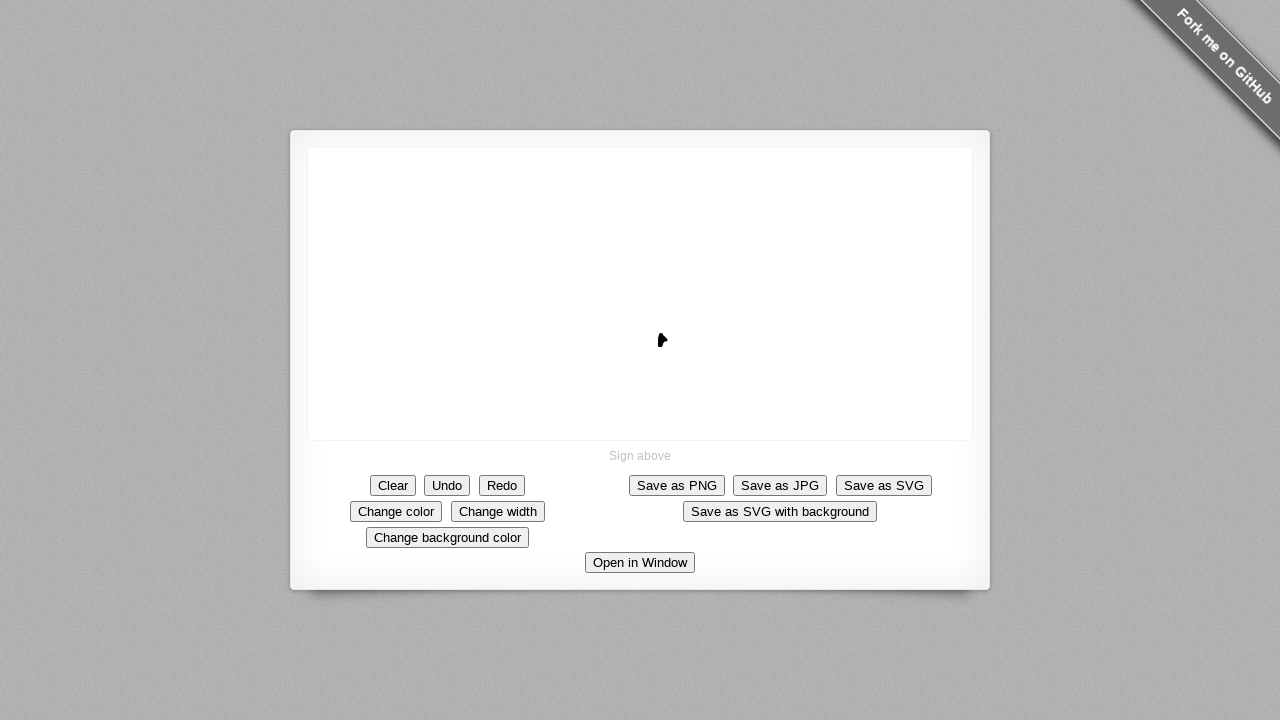

Moved mouse outward again to (660+7, 345-4) at (667, 341)
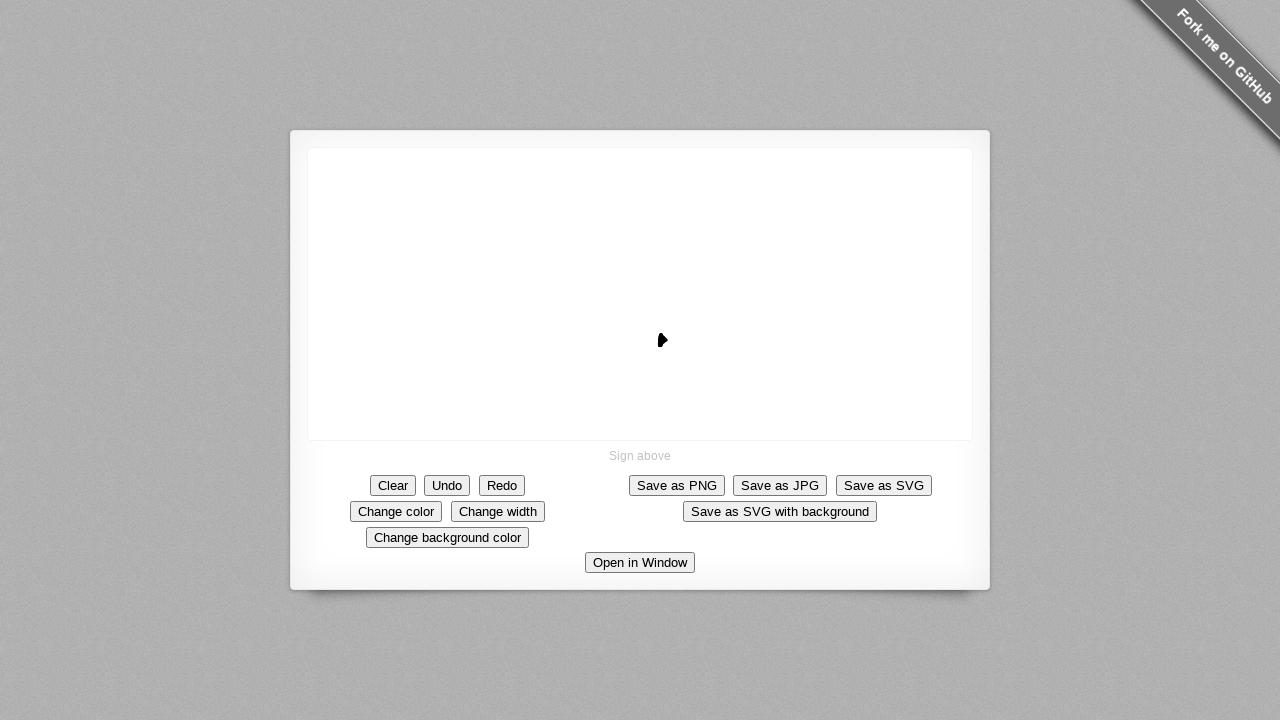

Mouse up, completing first quadrant segment 7/10 at (667, 341)
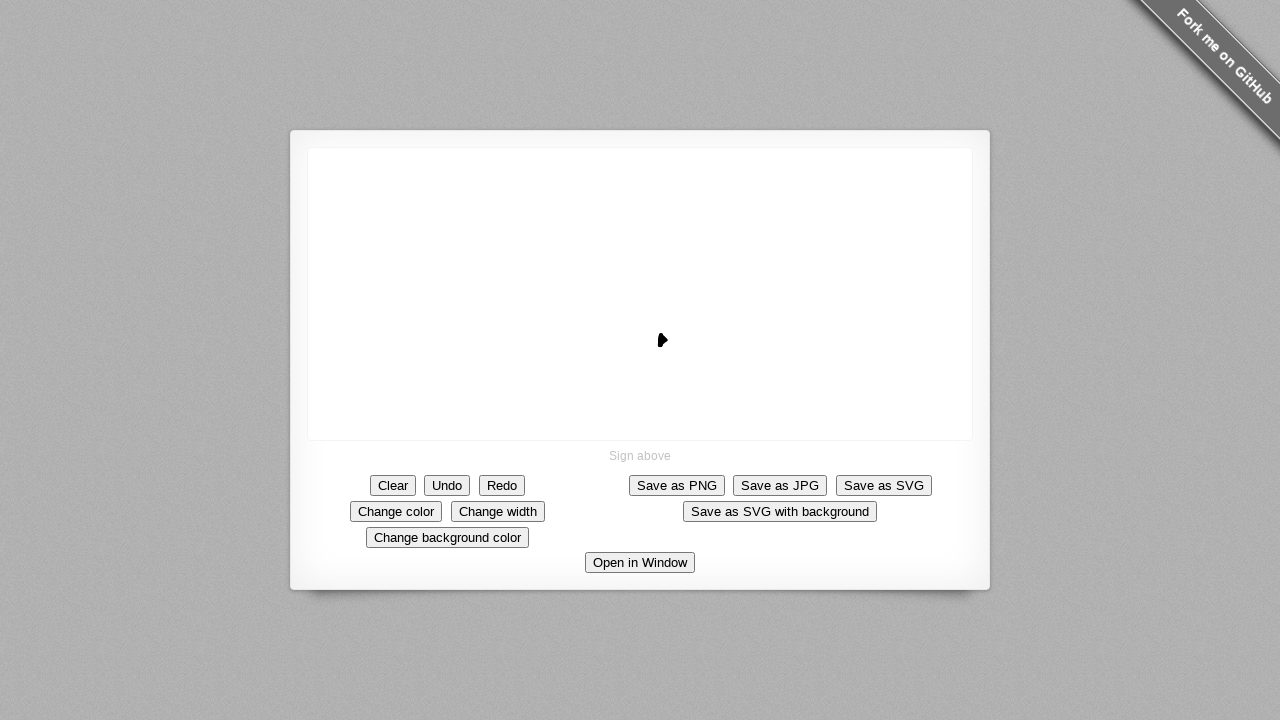

Mouse down at position (660+8, 345-3) at (667, 341)
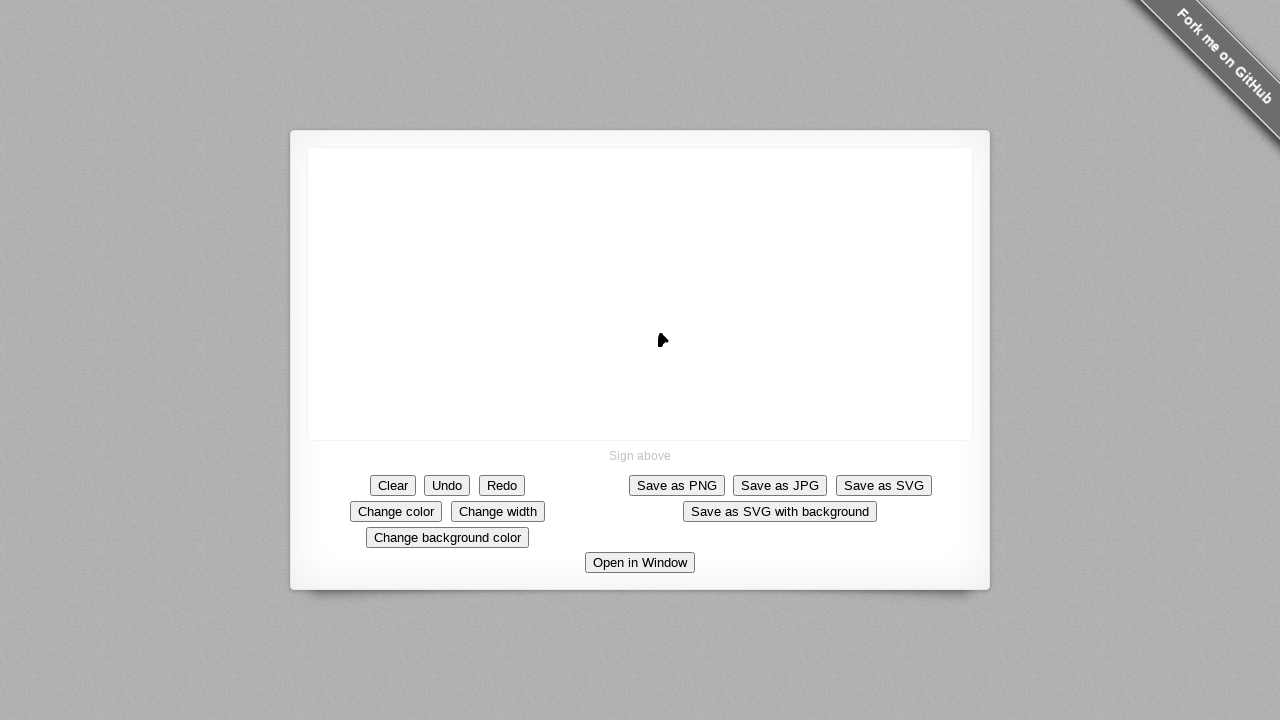

Moved mouse outward to (660+8, 345-3) at (668, 342)
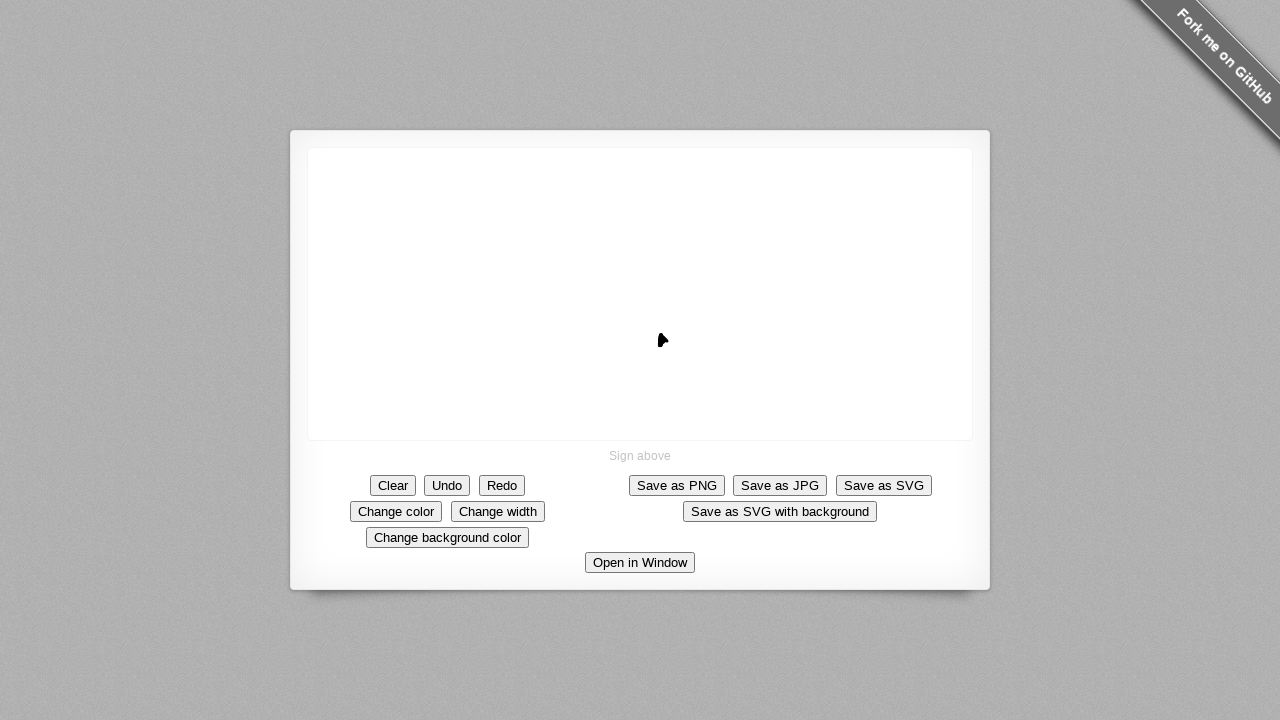

Moved mouse back to center (660, 345) at (660, 345)
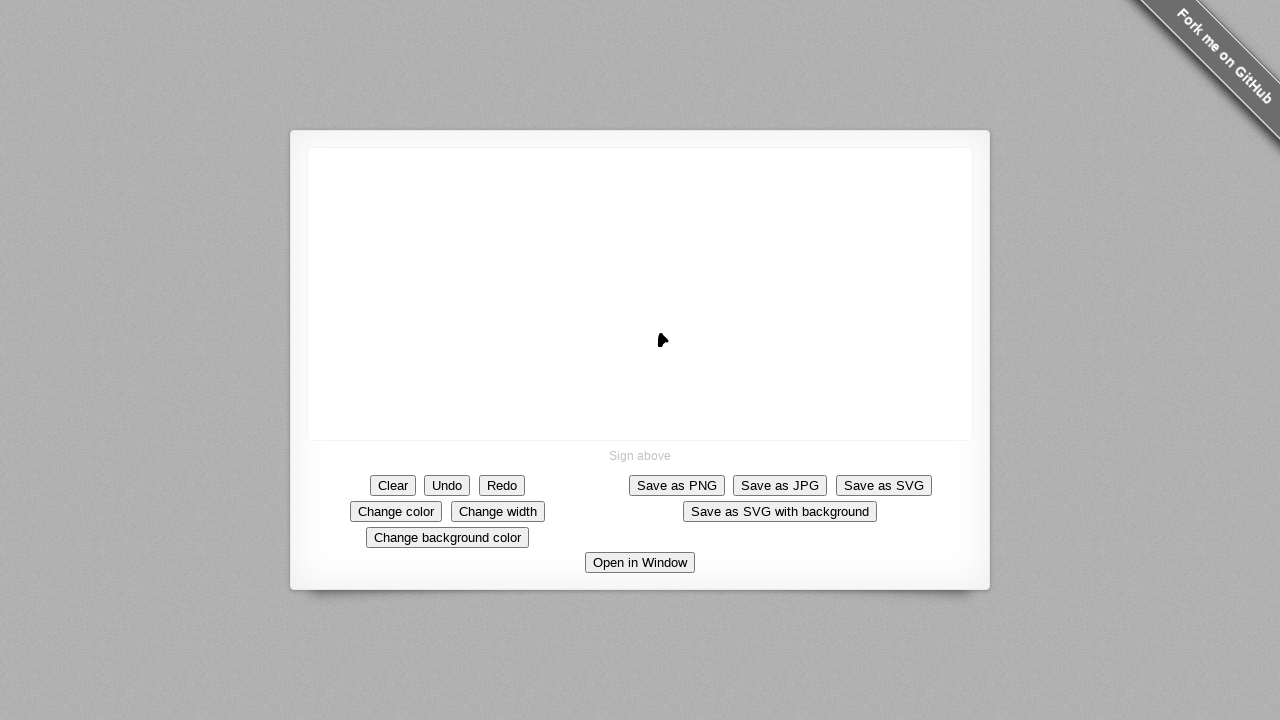

Moved mouse outward again to (660+8, 345-3) at (668, 342)
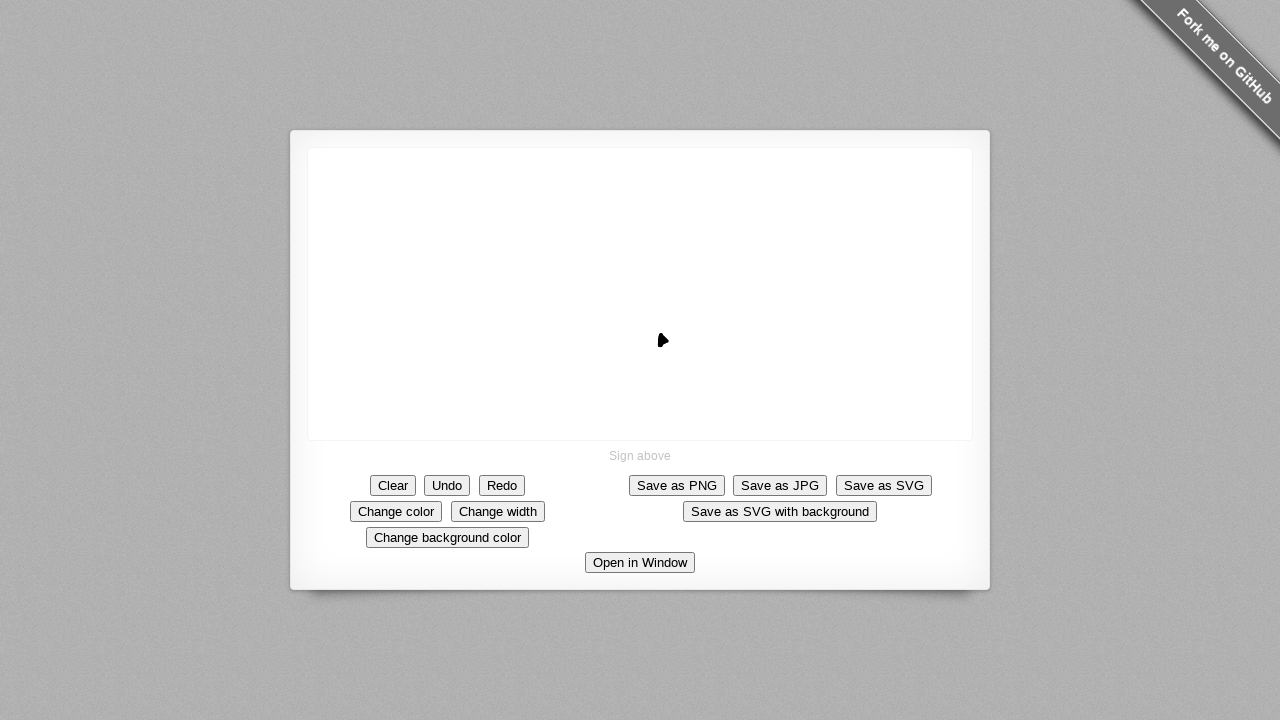

Mouse up, completing first quadrant segment 8/10 at (668, 342)
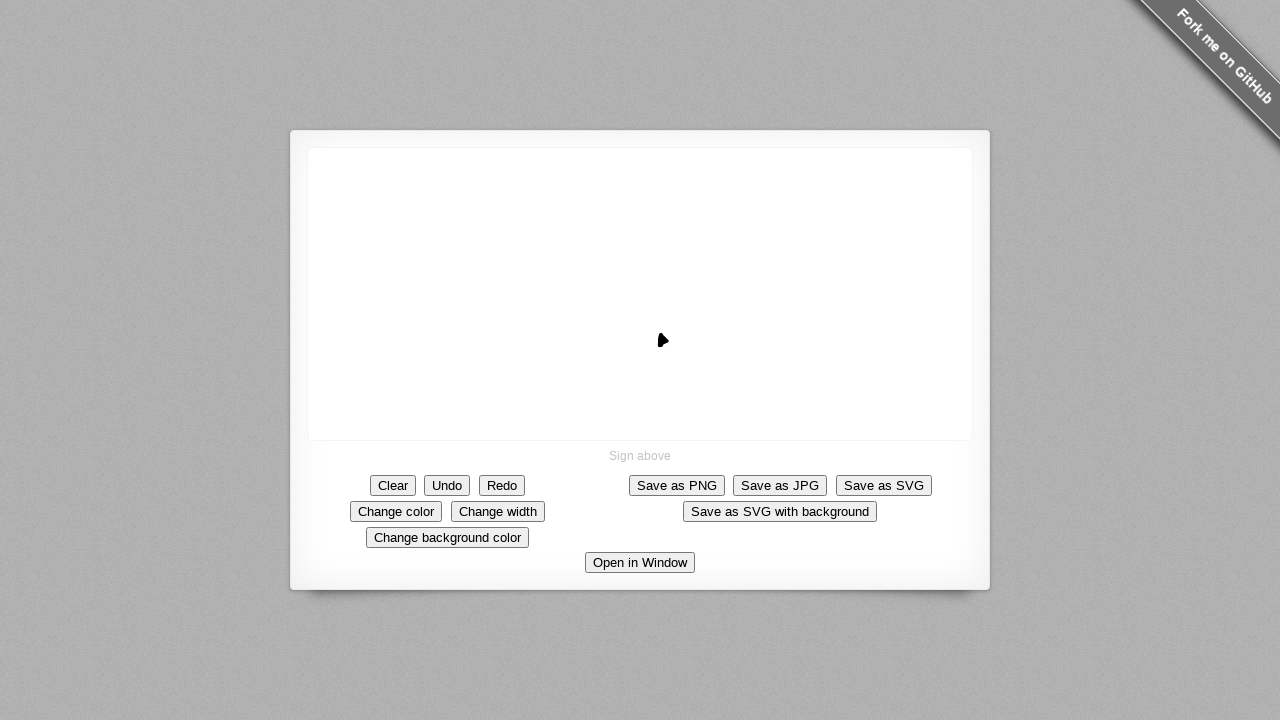

Mouse down at position (660+9, 345-2) at (668, 342)
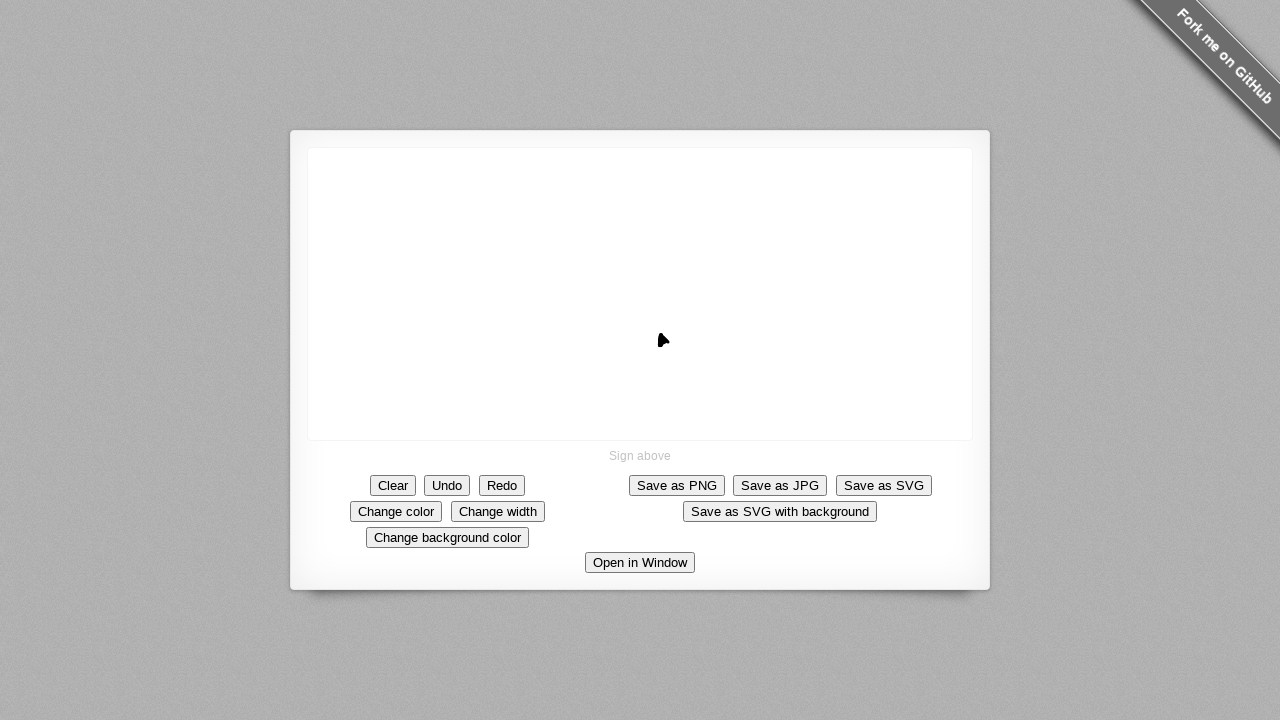

Moved mouse outward to (660+9, 345-2) at (669, 343)
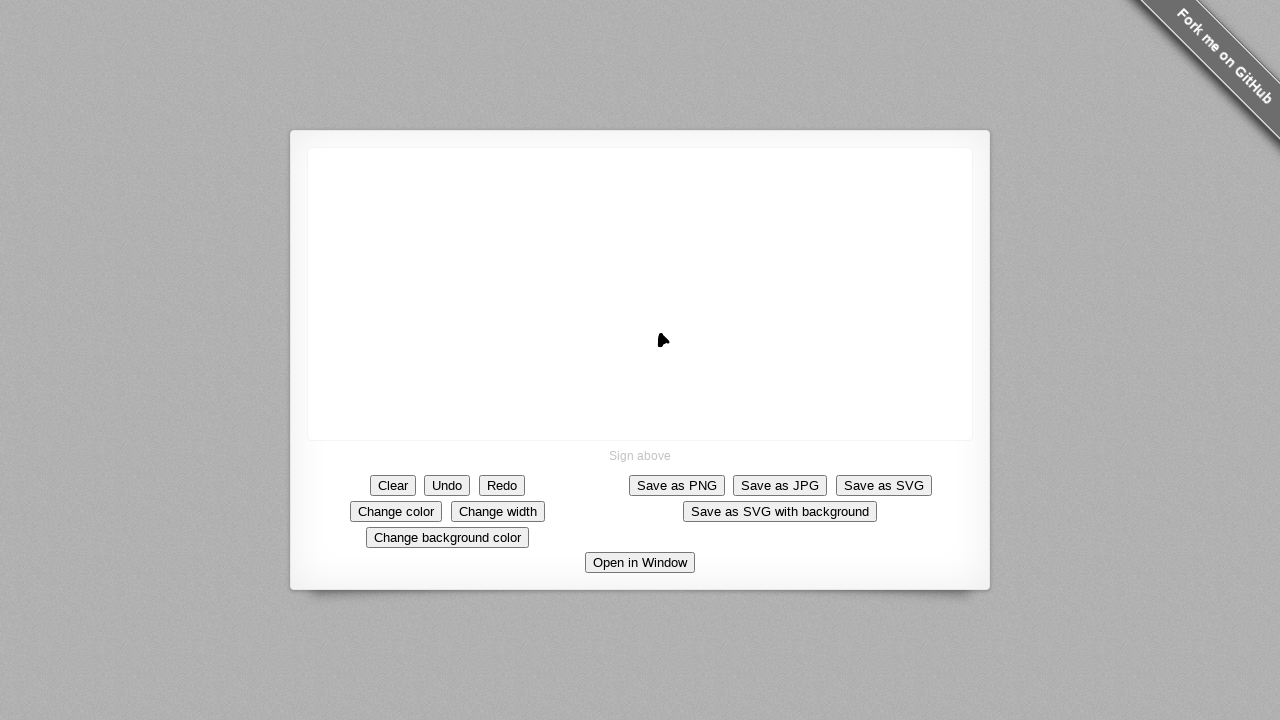

Moved mouse back to center (660, 345) at (660, 345)
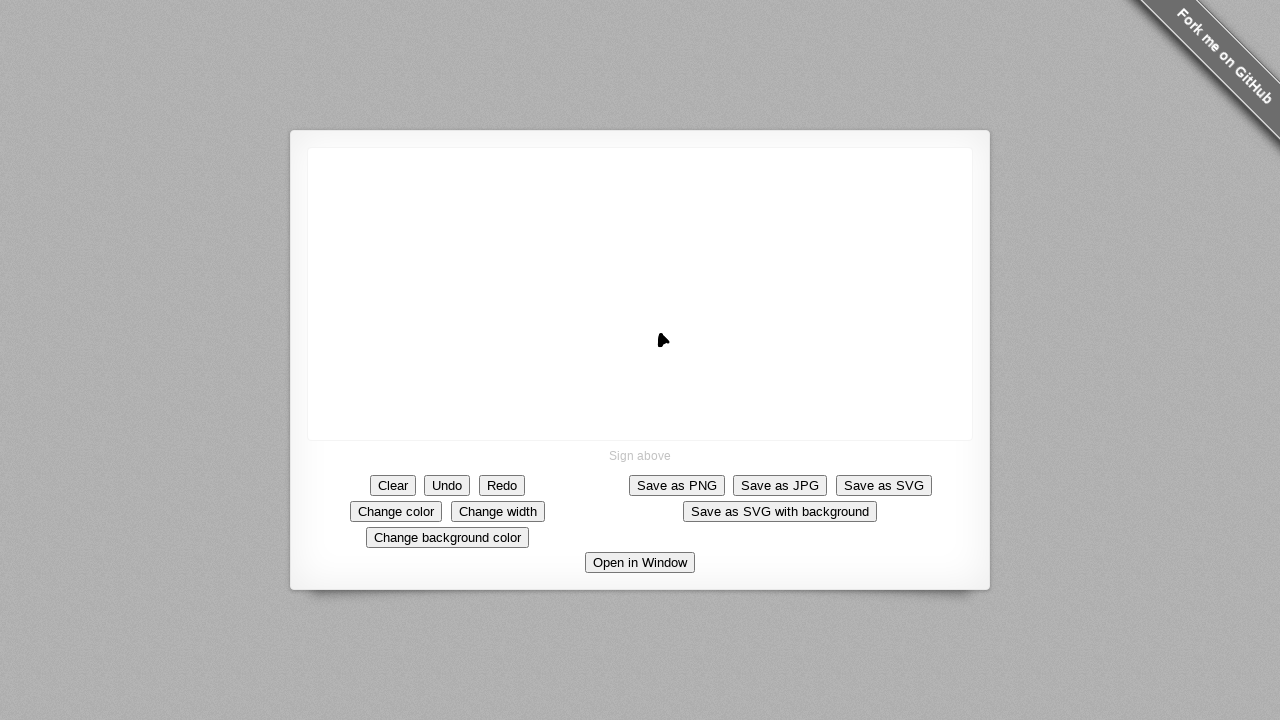

Moved mouse outward again to (660+9, 345-2) at (669, 343)
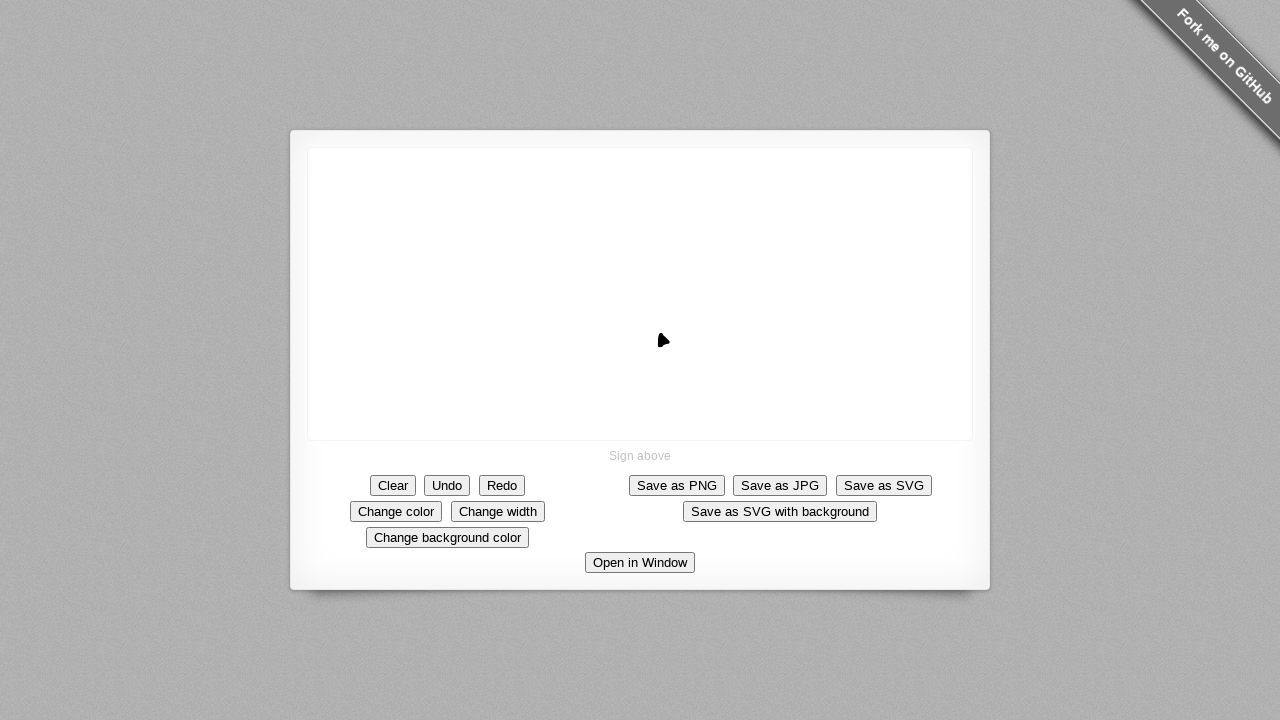

Mouse up, completing first quadrant segment 9/10 at (669, 343)
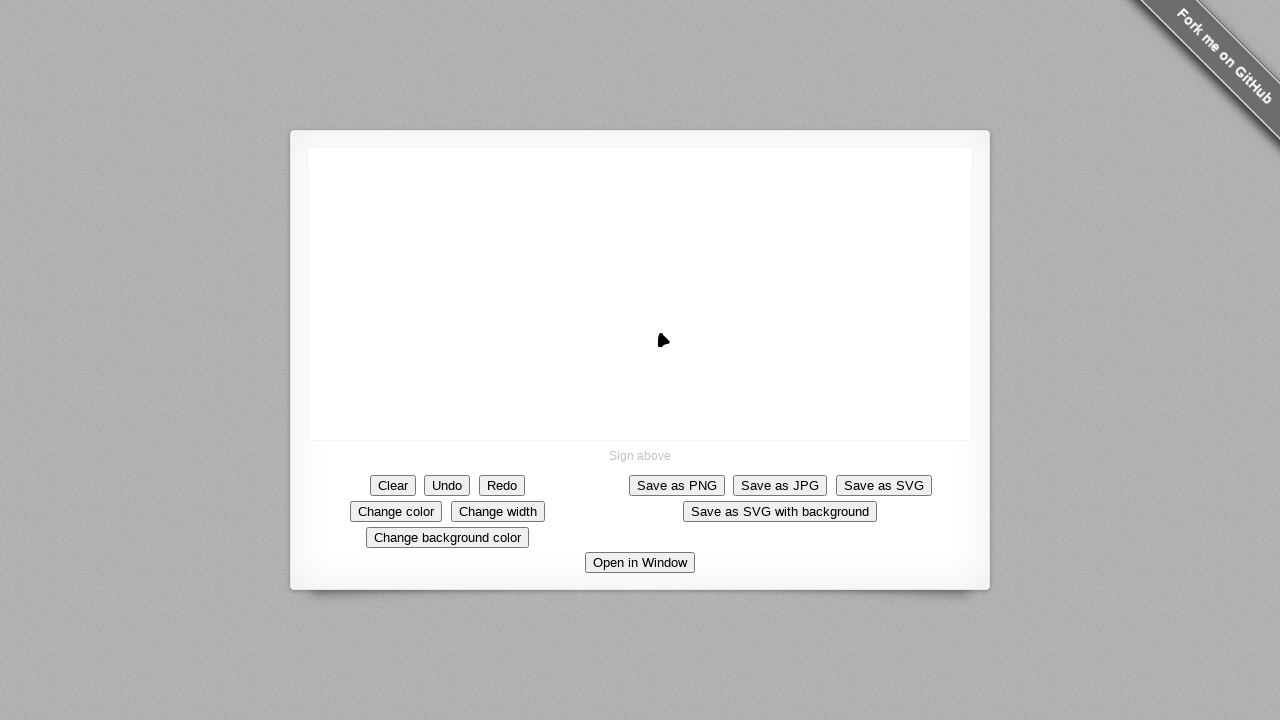

Mouse down at position (660+10, 345-1) at (669, 343)
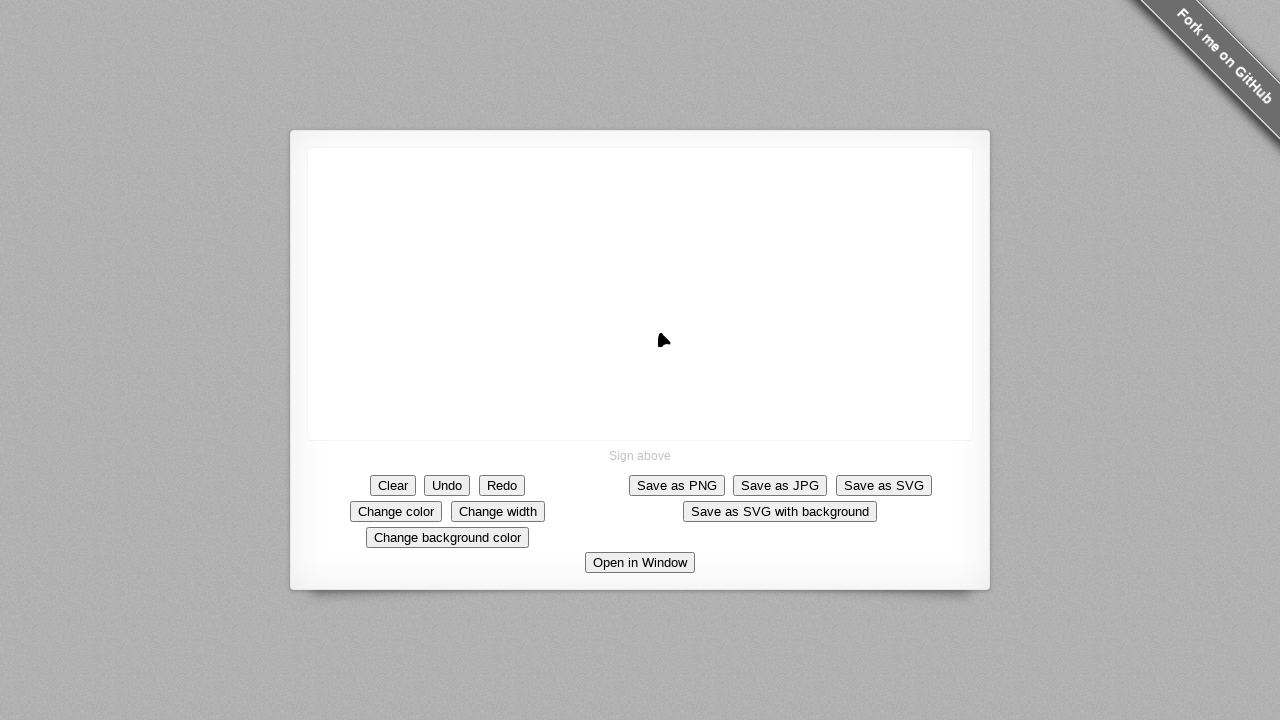

Moved mouse outward to (660+10, 345-1) at (670, 344)
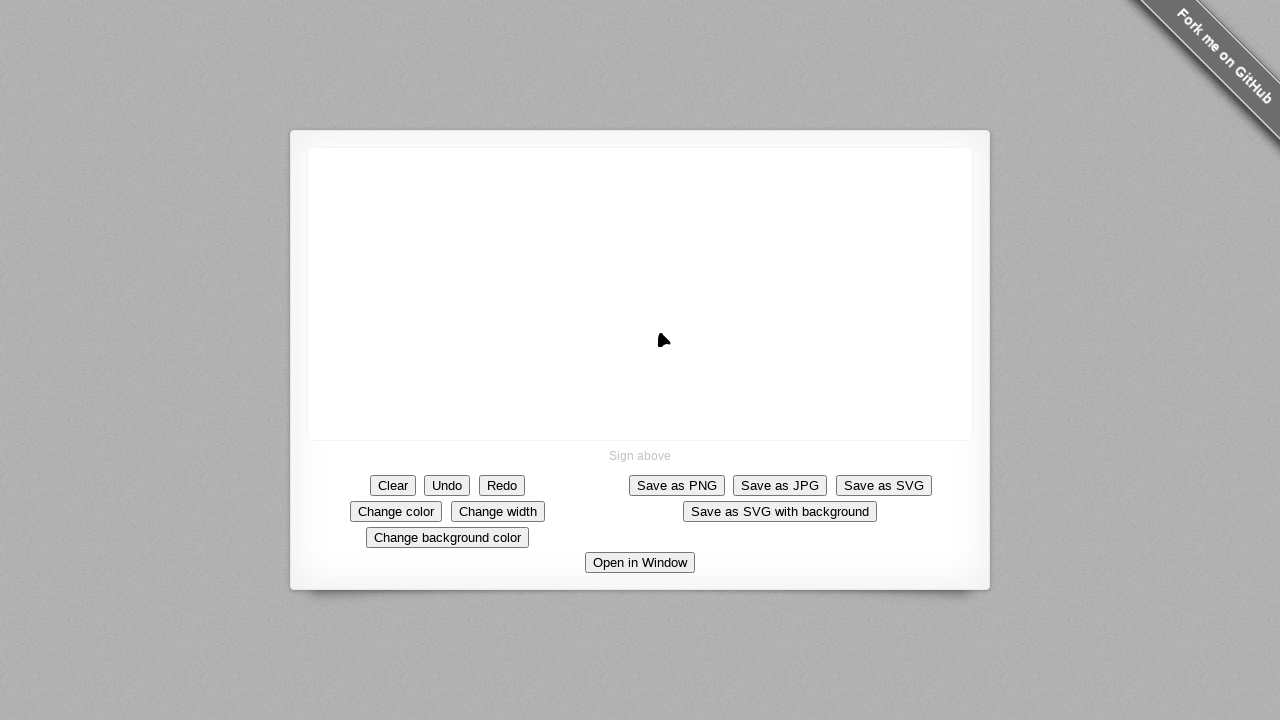

Moved mouse back to center (660, 345) at (660, 345)
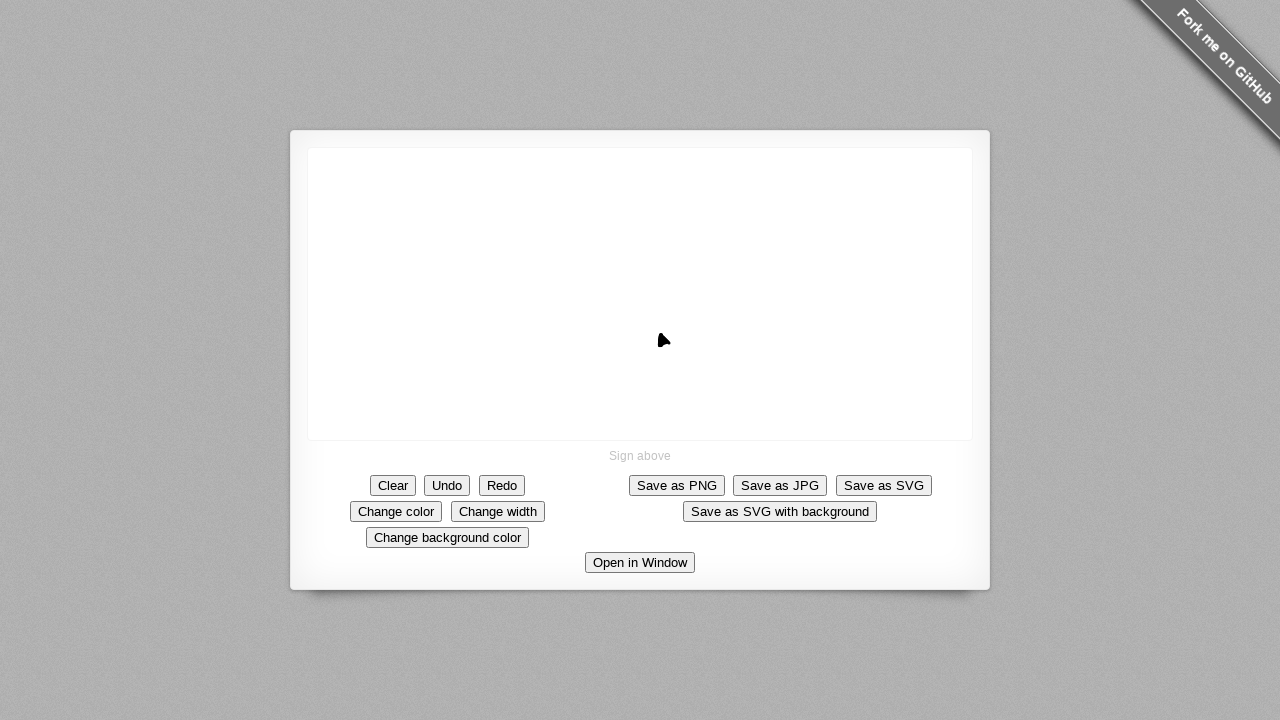

Moved mouse outward again to (660+10, 345-1) at (670, 344)
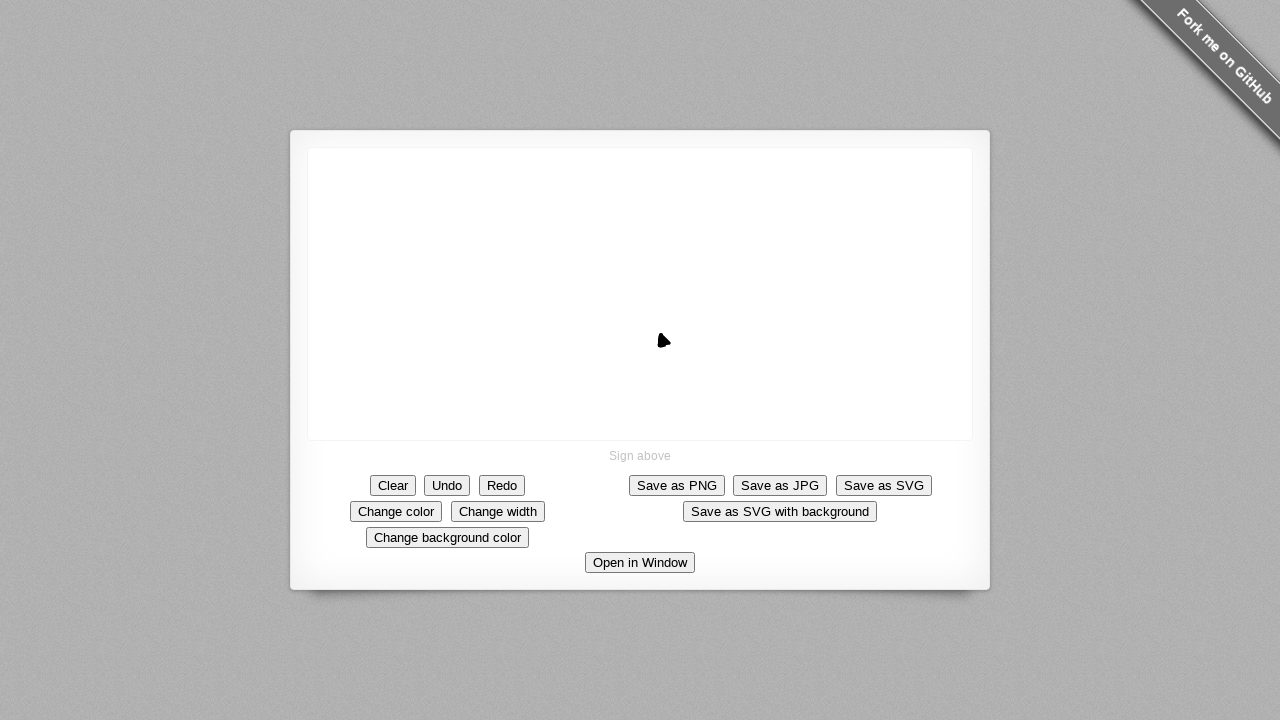

Mouse up, completing first quadrant segment 10/10 at (670, 344)
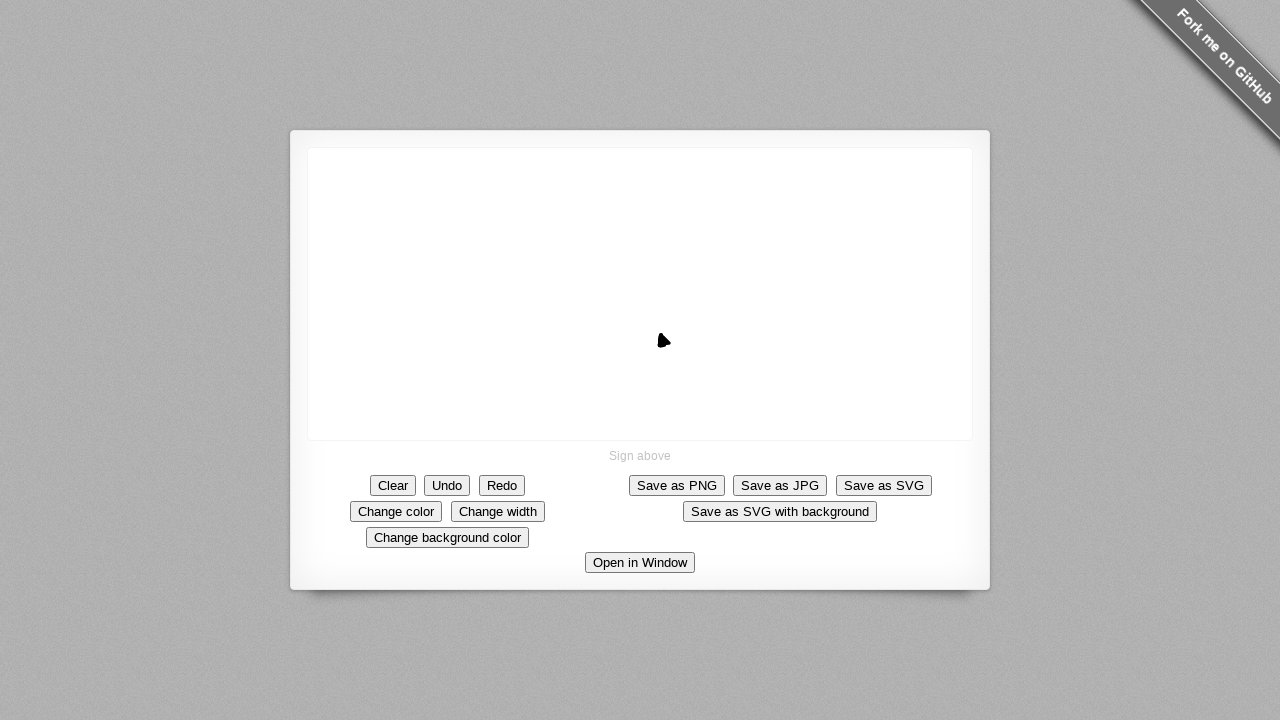

Mouse down at position (660+11, 345-0) at (670, 344)
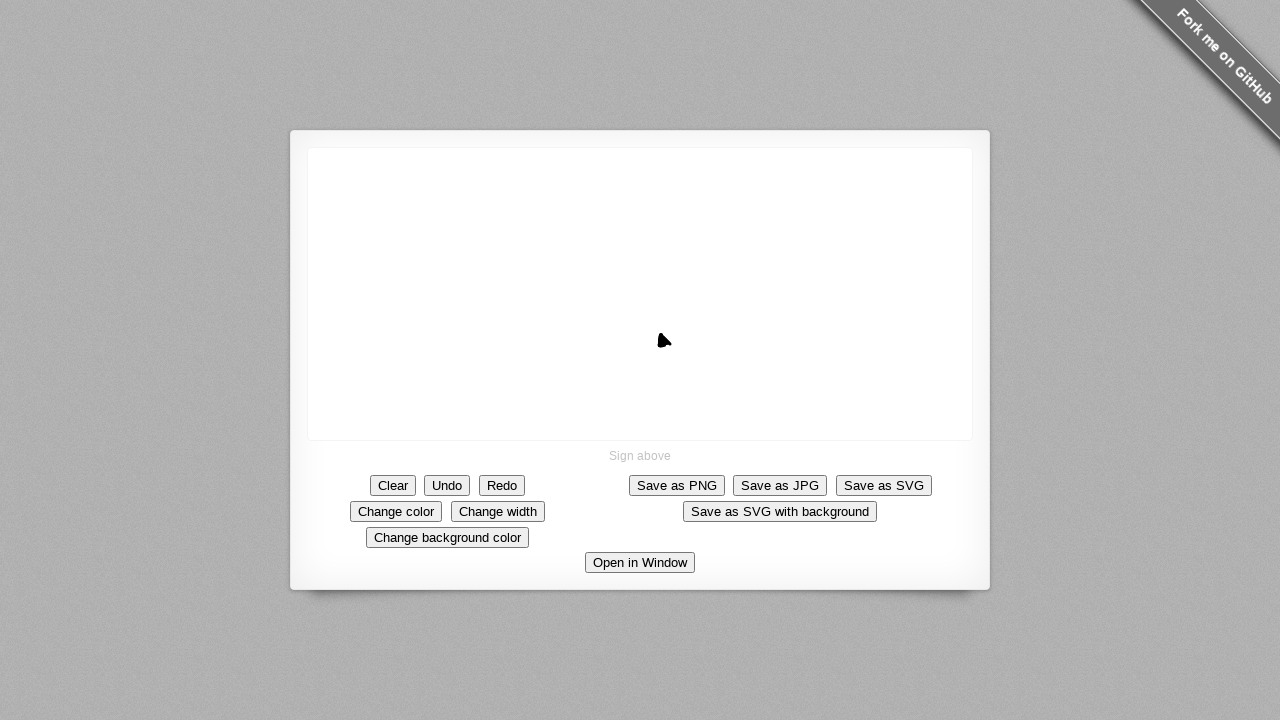

Moved mouse to (660+11, 345-0) at (671, 345)
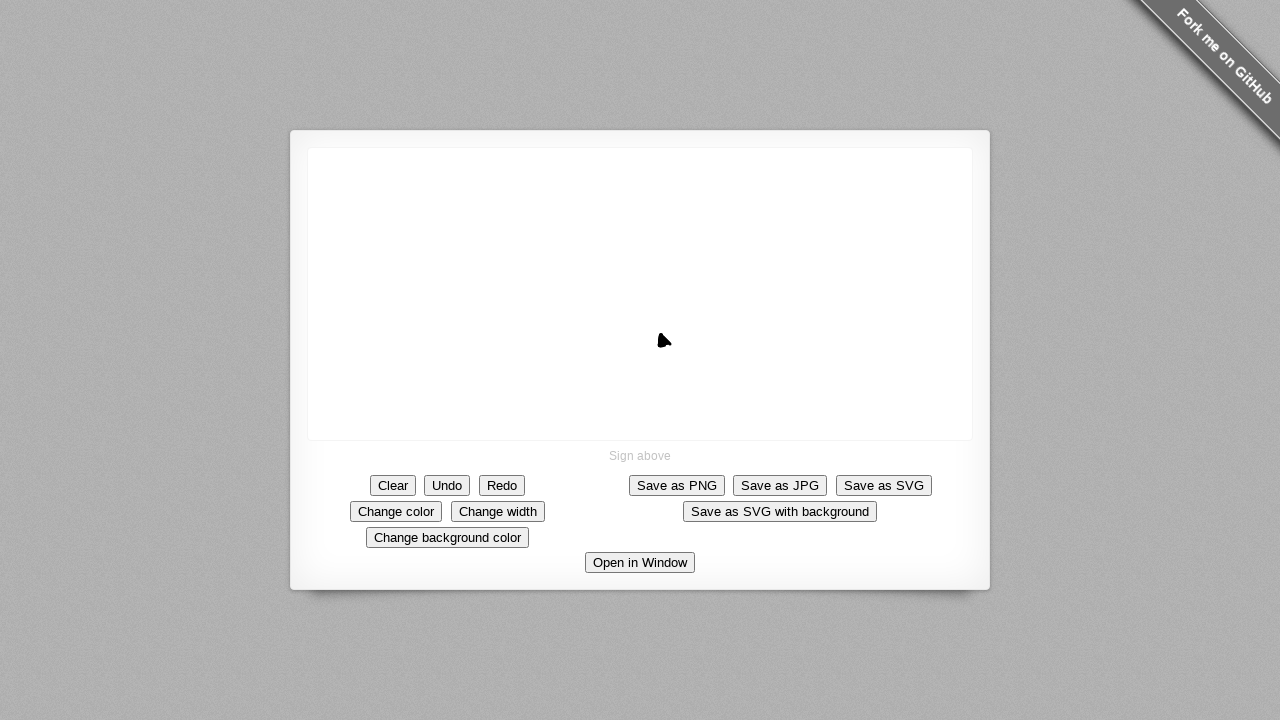

Moved mouse back to center (660, 345) at (660, 345)
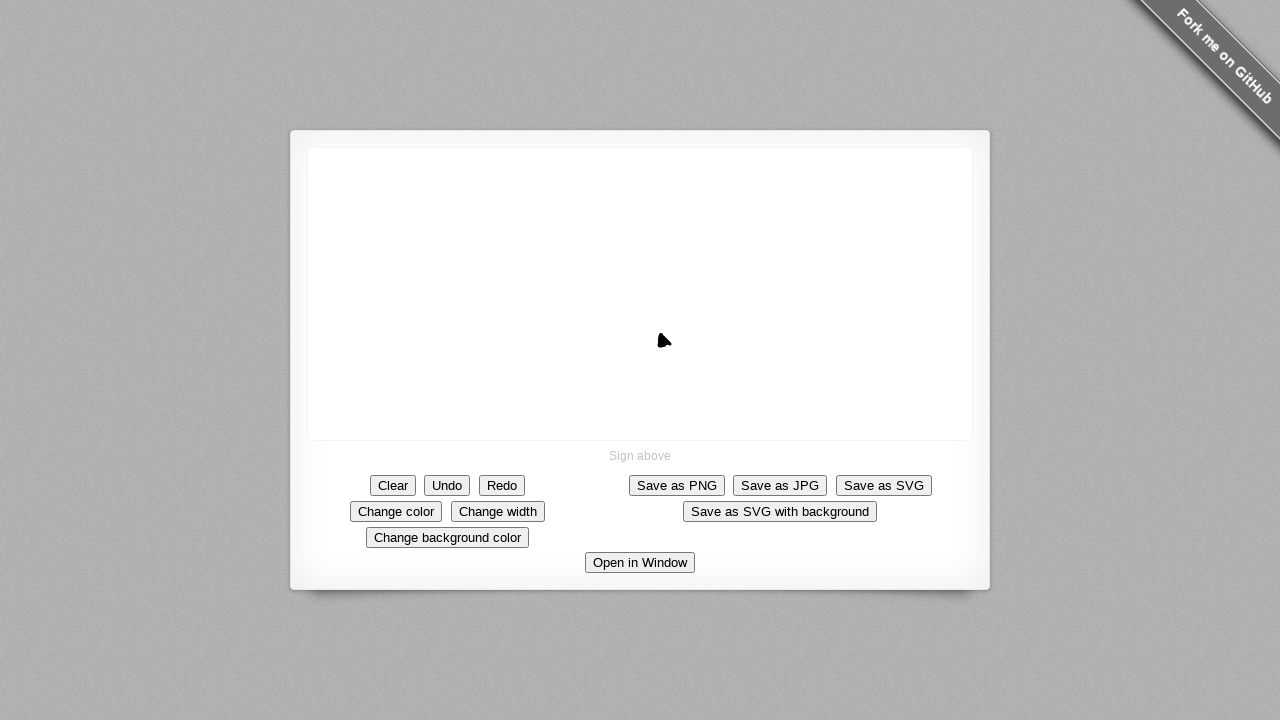

Moved mouse to (660+11, 345-0) again at (671, 345)
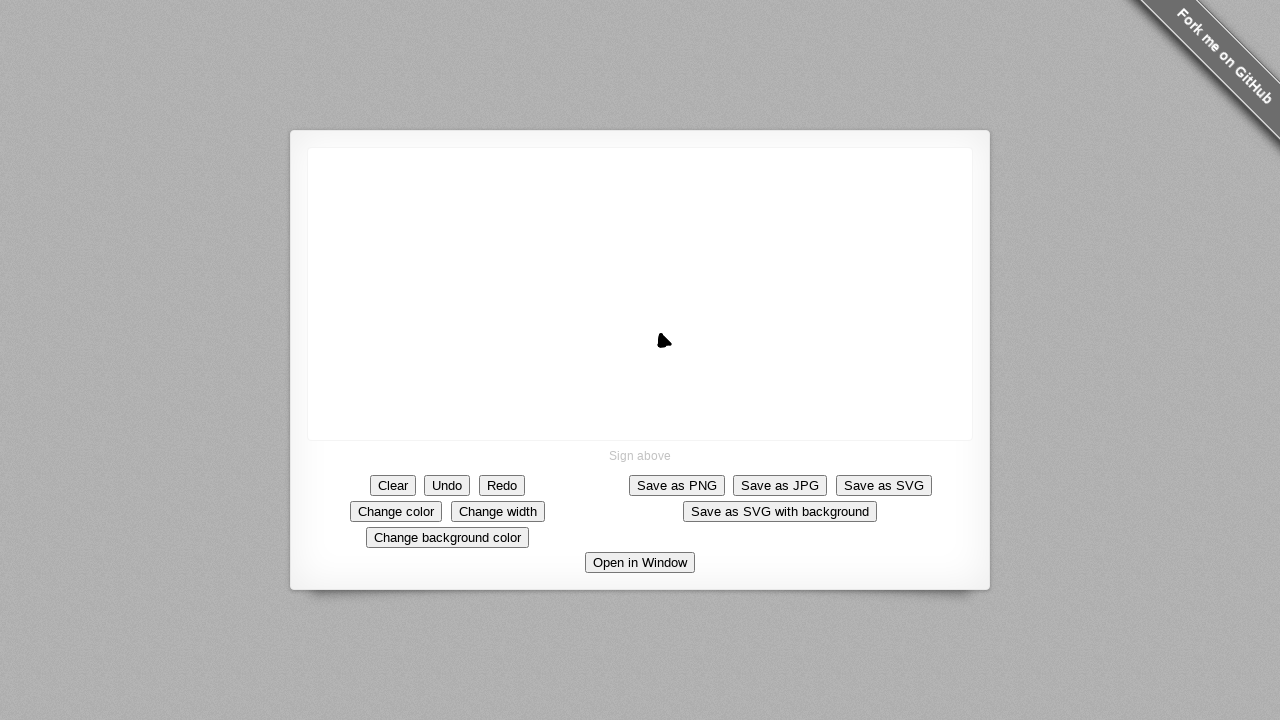

Mouse up, completing second quadrant segment, contracting inward at (671, 345)
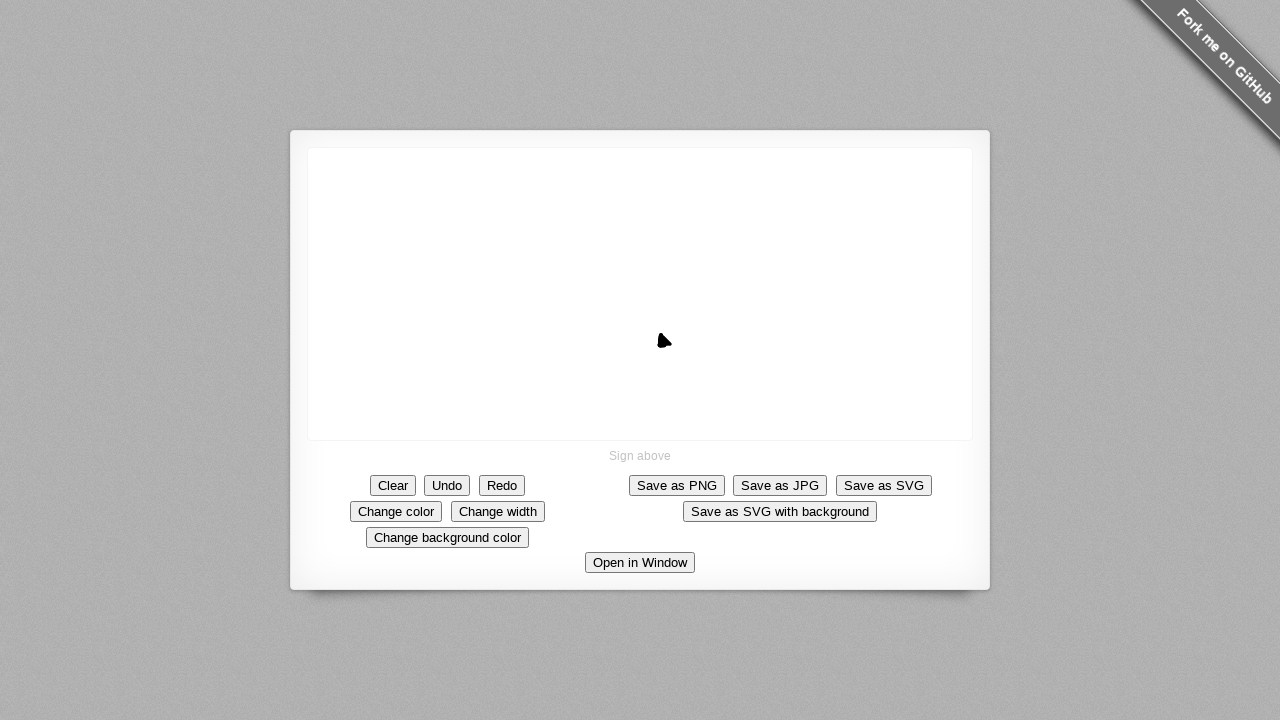

Mouse down at position (660+10, 345--1) at (671, 345)
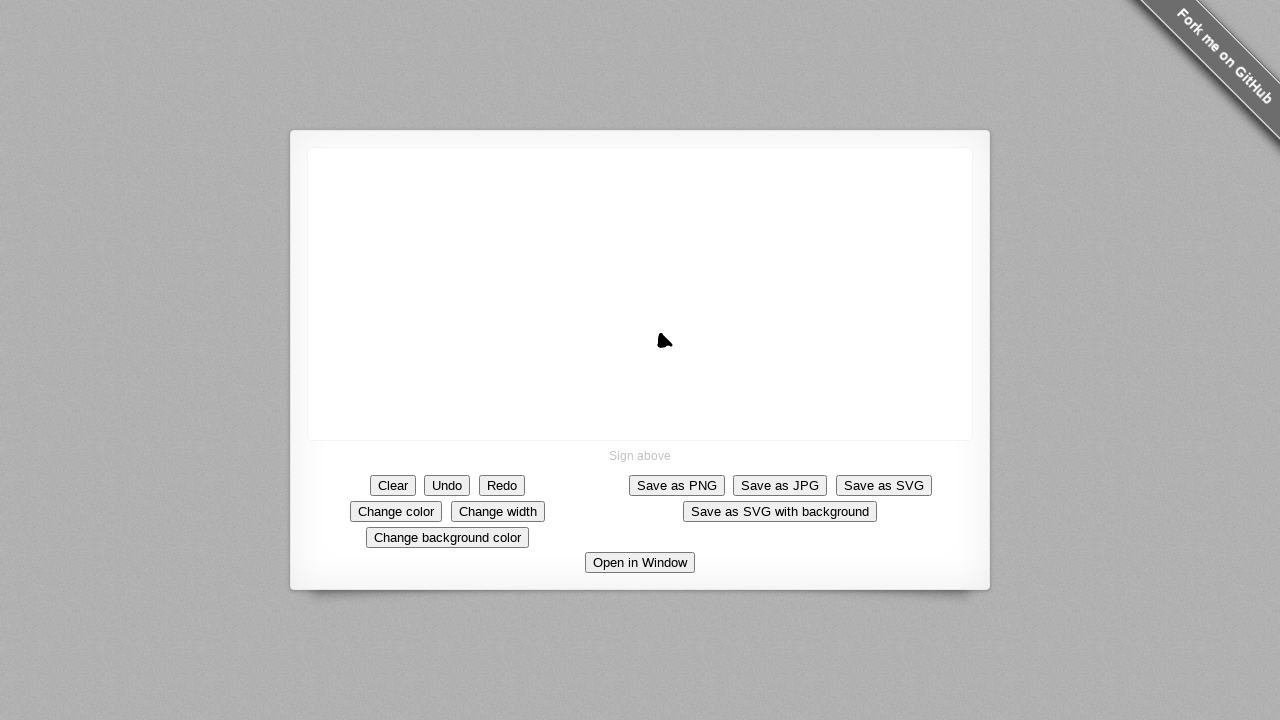

Moved mouse to (660+10, 345--1) at (670, 346)
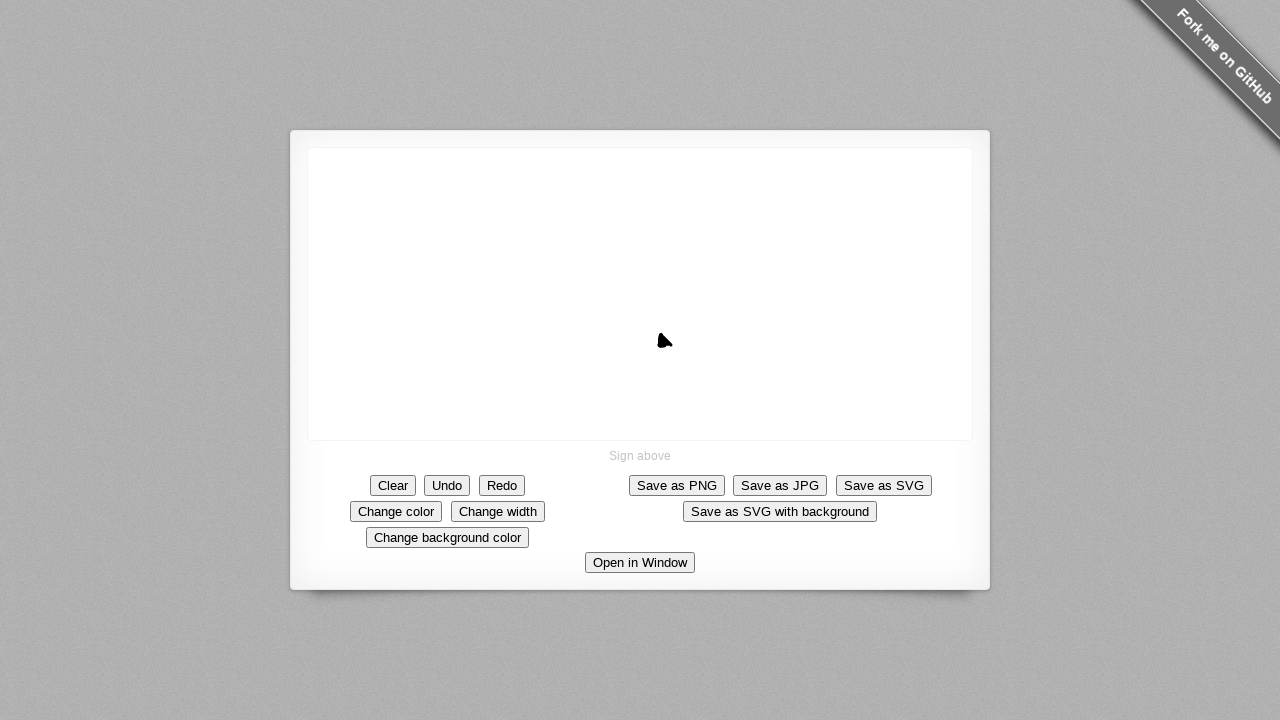

Moved mouse back to center (660, 345) at (660, 345)
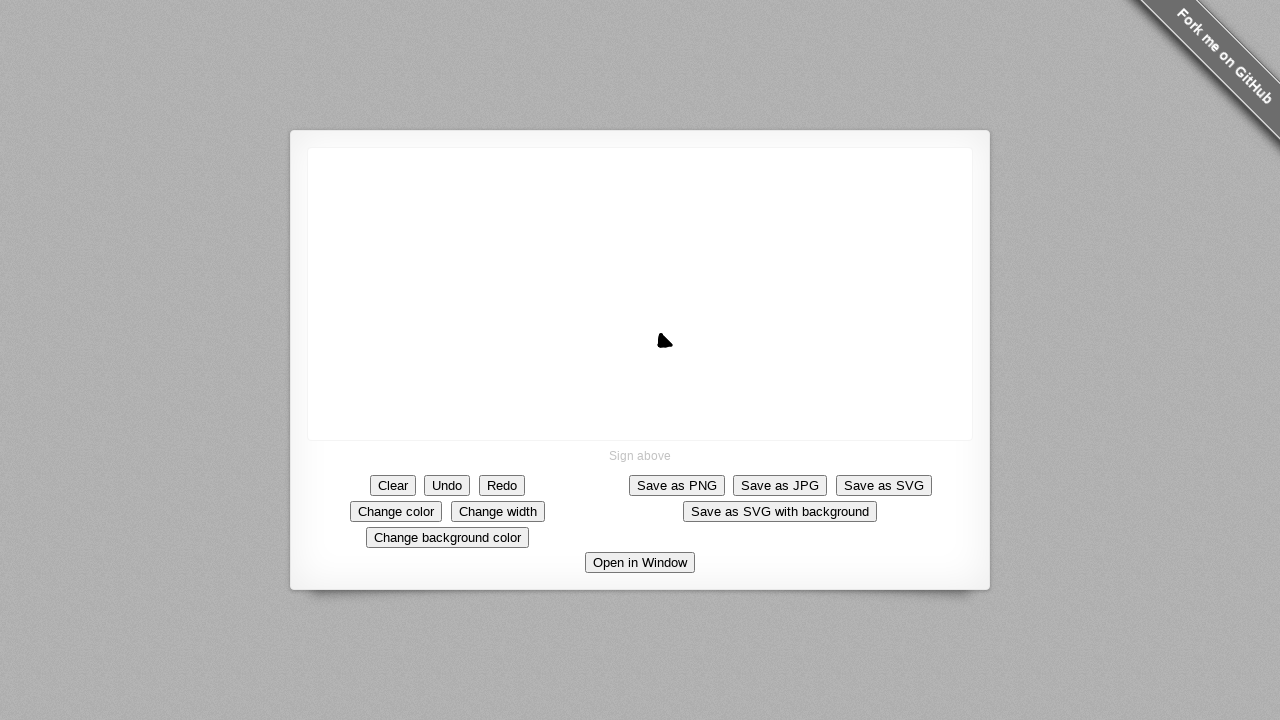

Moved mouse to (660+10, 345--1) again at (670, 346)
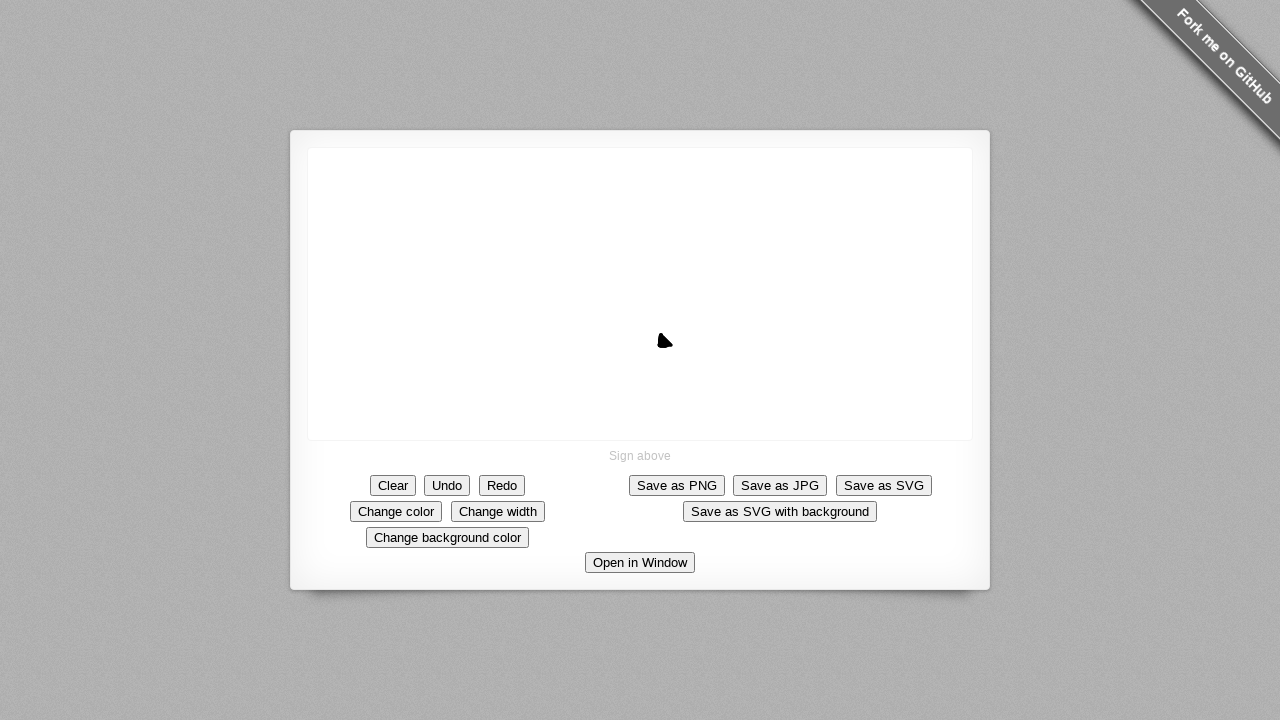

Mouse up, completing second quadrant segment, contracting inward at (670, 346)
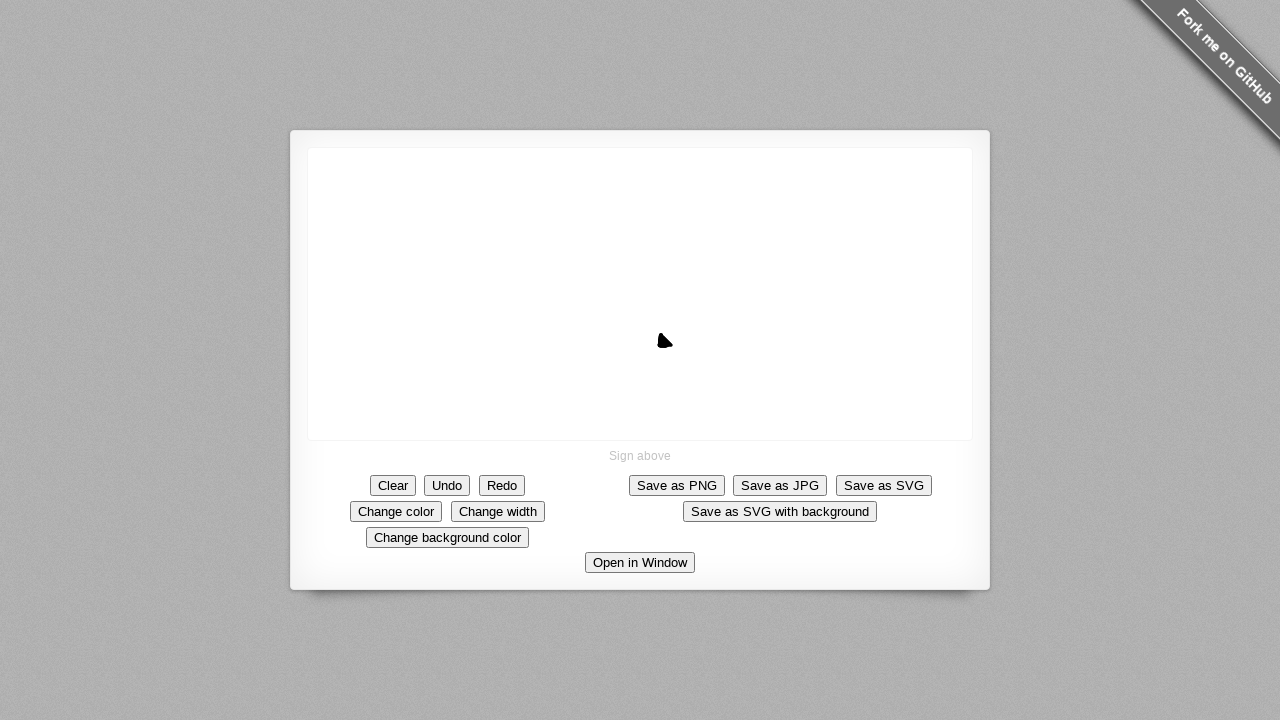

Mouse down at position (660+9, 345--2) at (670, 346)
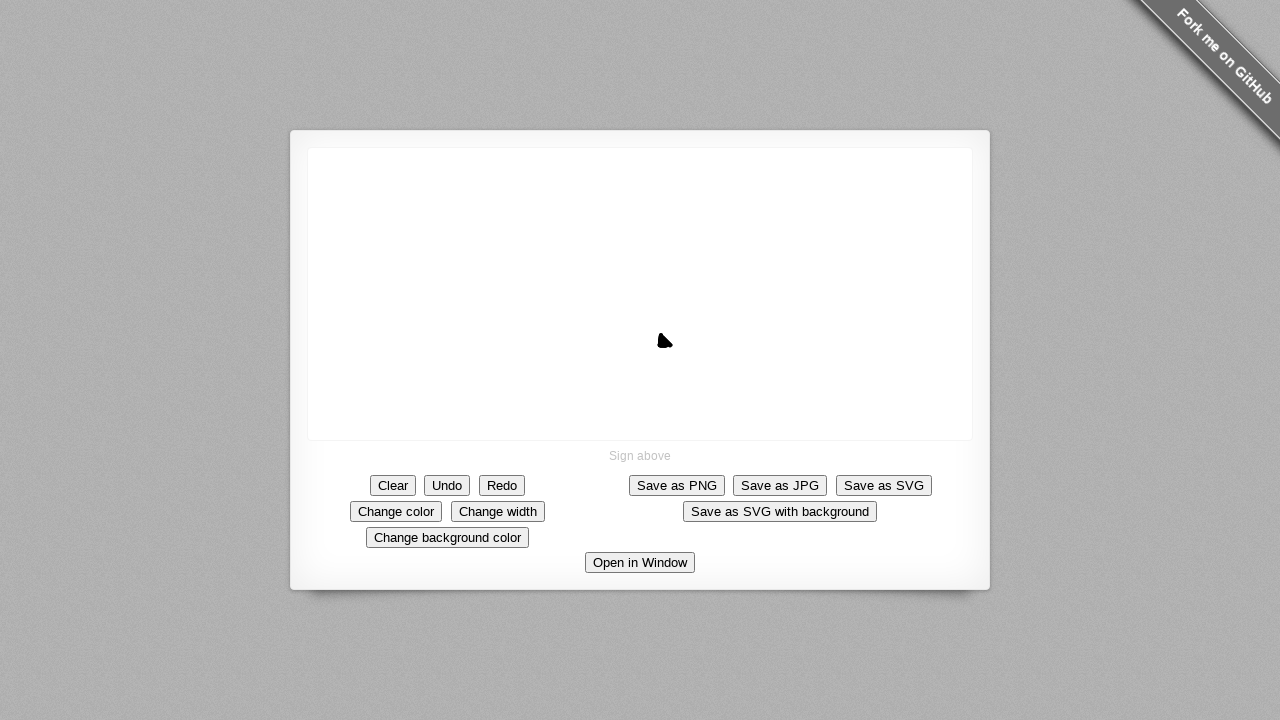

Moved mouse to (660+9, 345--2) at (669, 347)
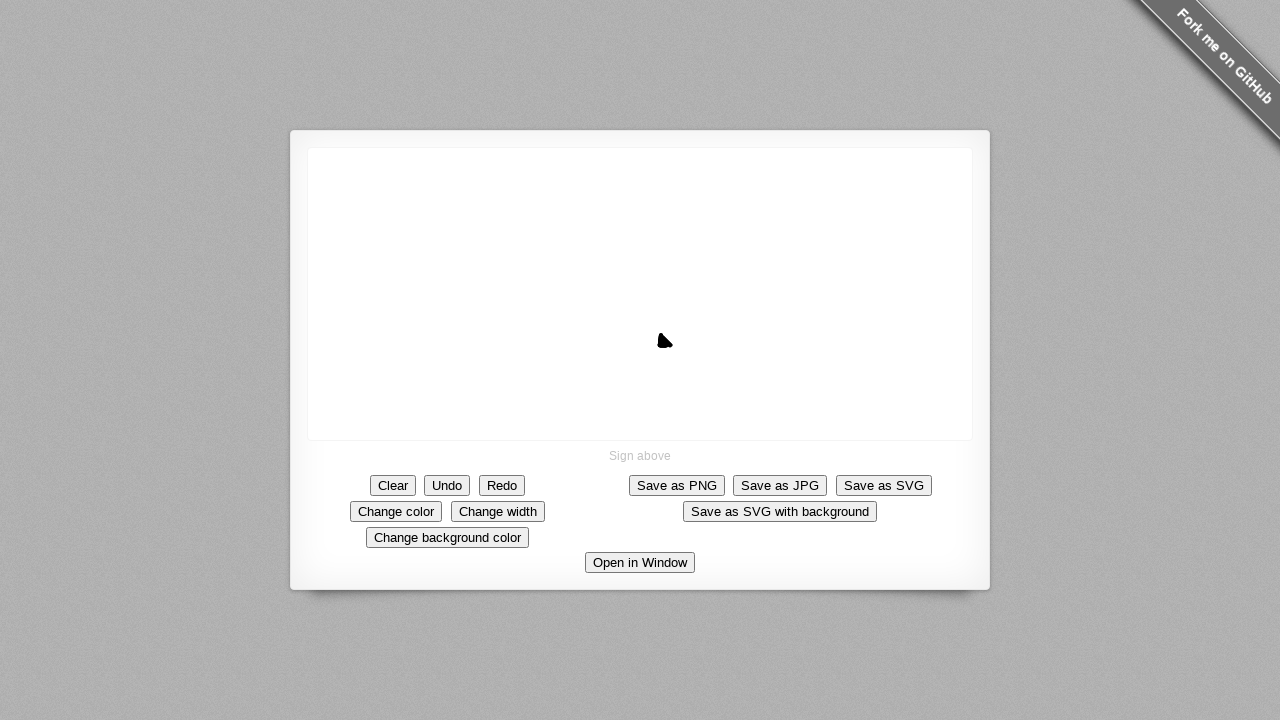

Moved mouse back to center (660, 345) at (660, 345)
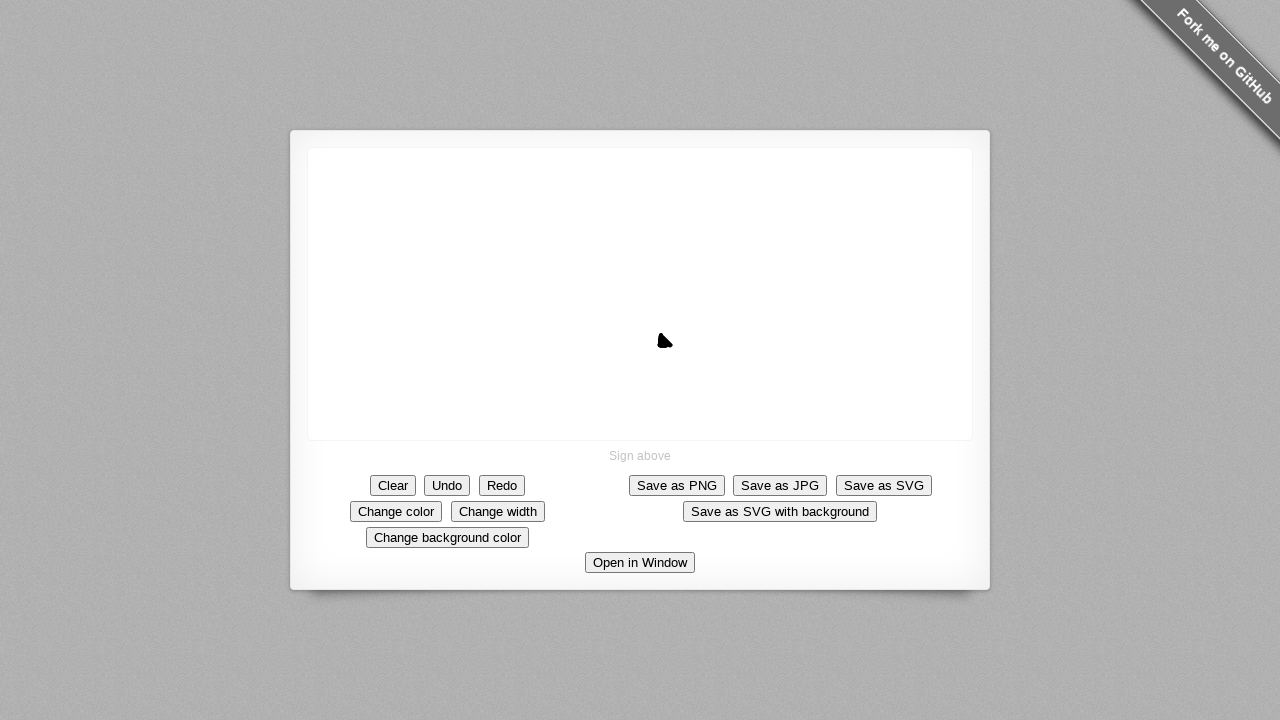

Moved mouse to (660+9, 345--2) again at (669, 347)
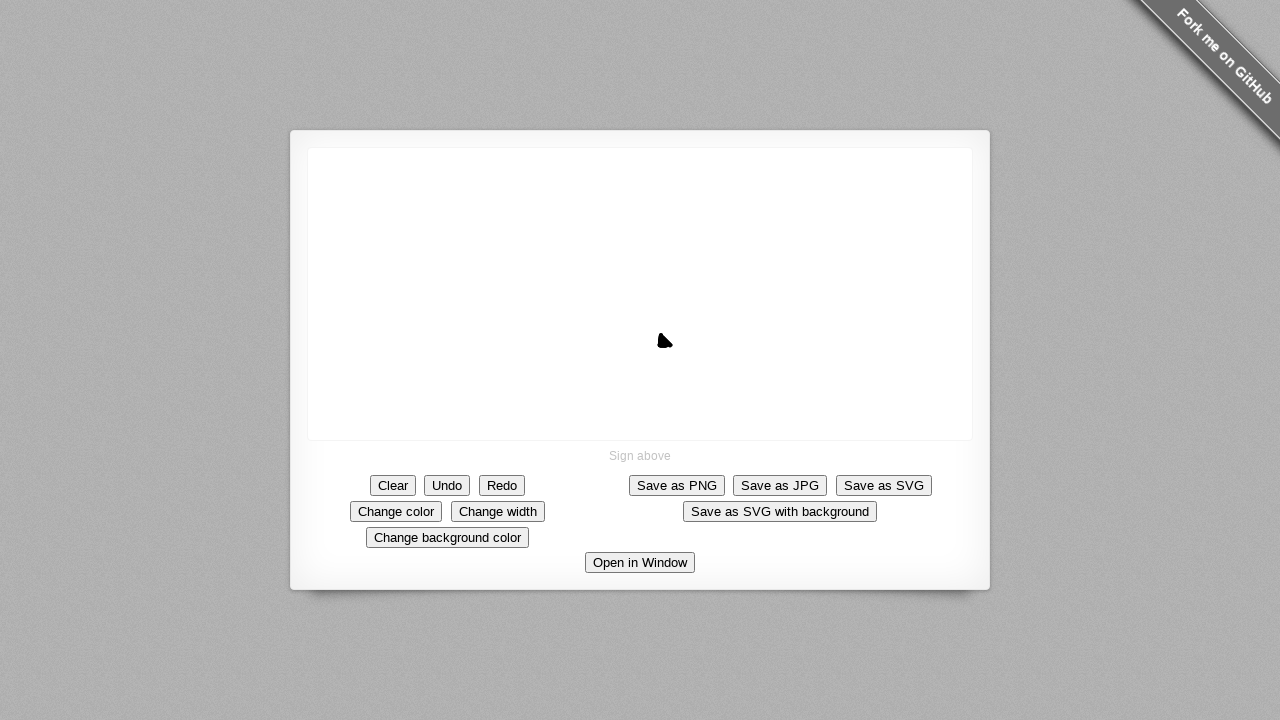

Mouse up, completing second quadrant segment, contracting inward at (669, 347)
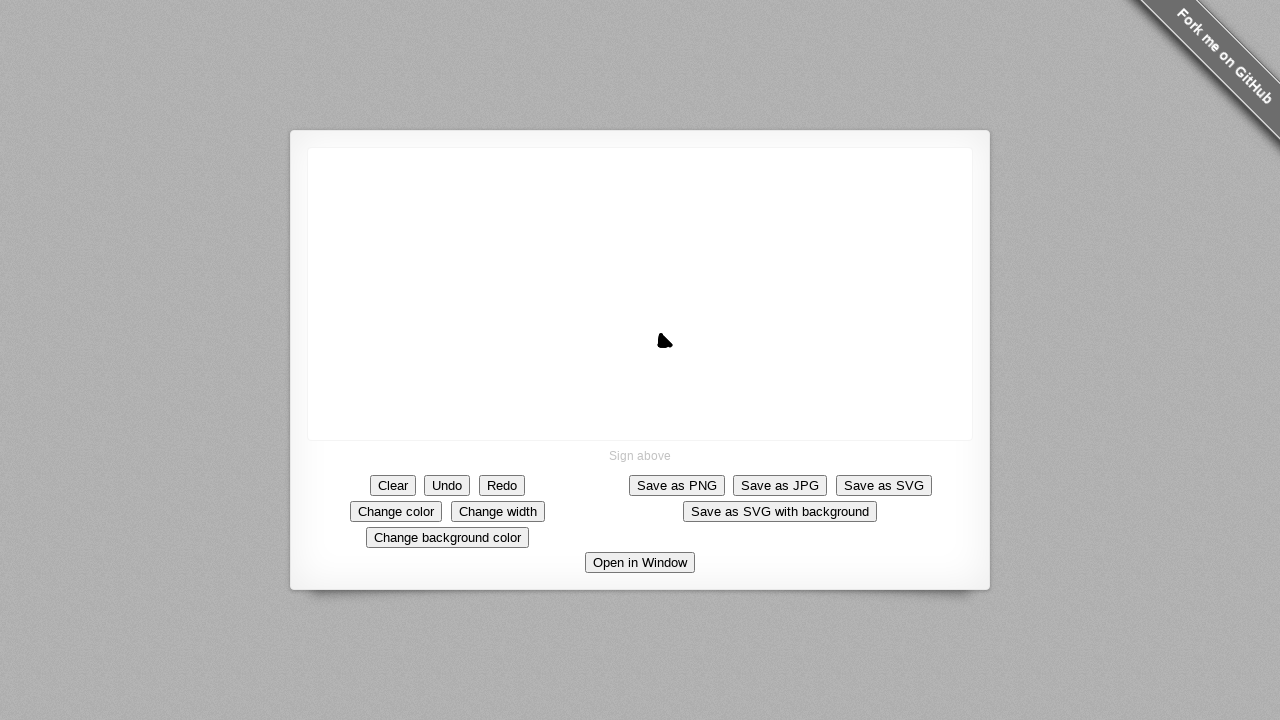

Mouse down at position (660+8, 345--3) at (669, 347)
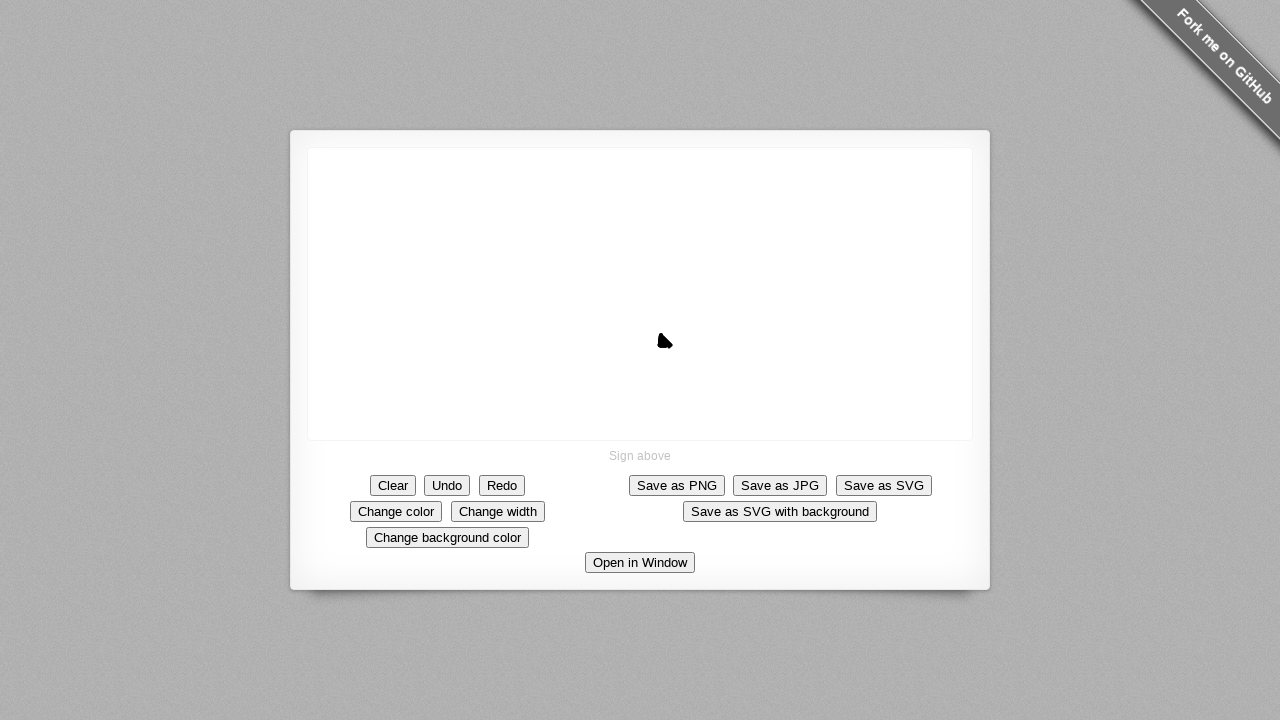

Moved mouse to (660+8, 345--3) at (668, 348)
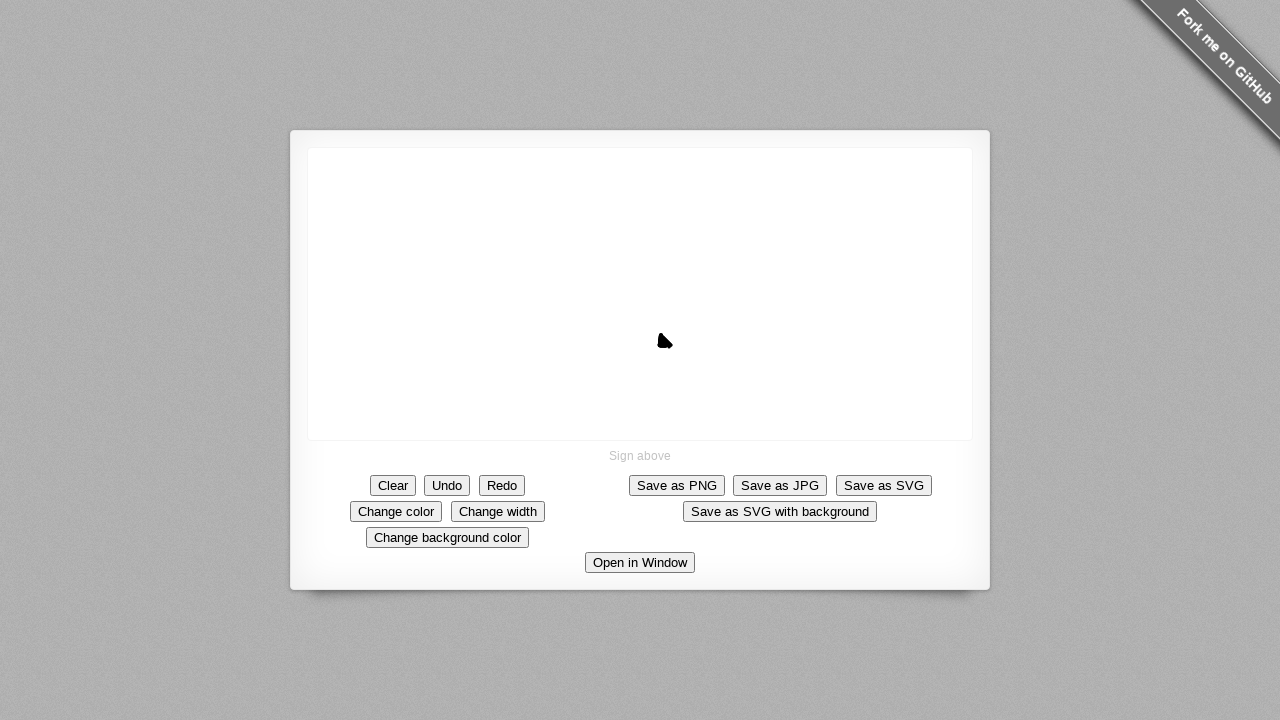

Moved mouse back to center (660, 345) at (660, 345)
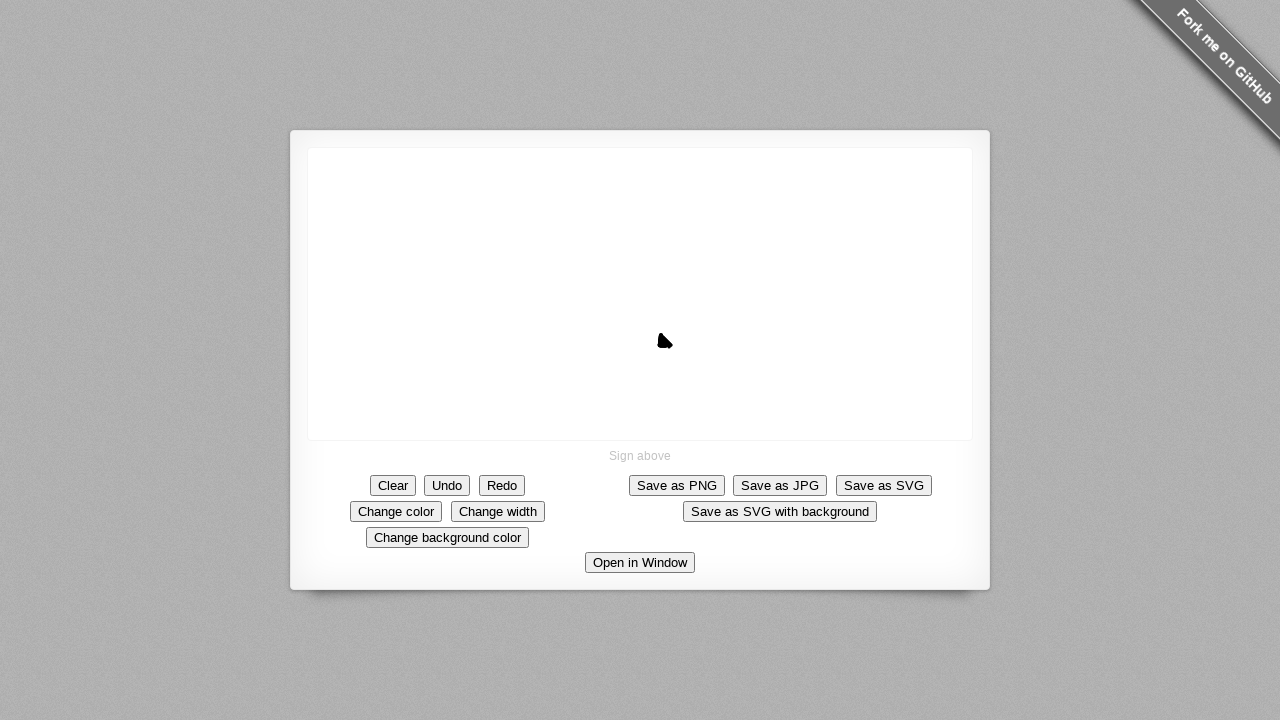

Moved mouse to (660+8, 345--3) again at (668, 348)
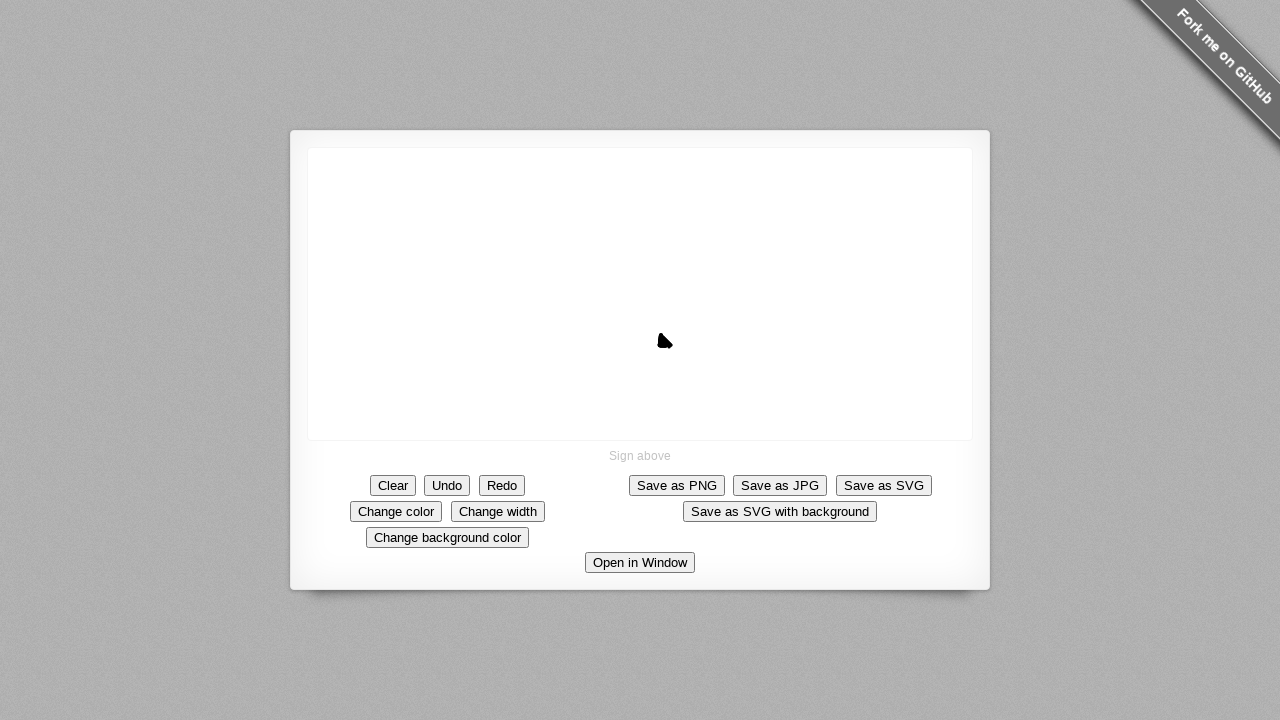

Mouse up, completing second quadrant segment, contracting inward at (668, 348)
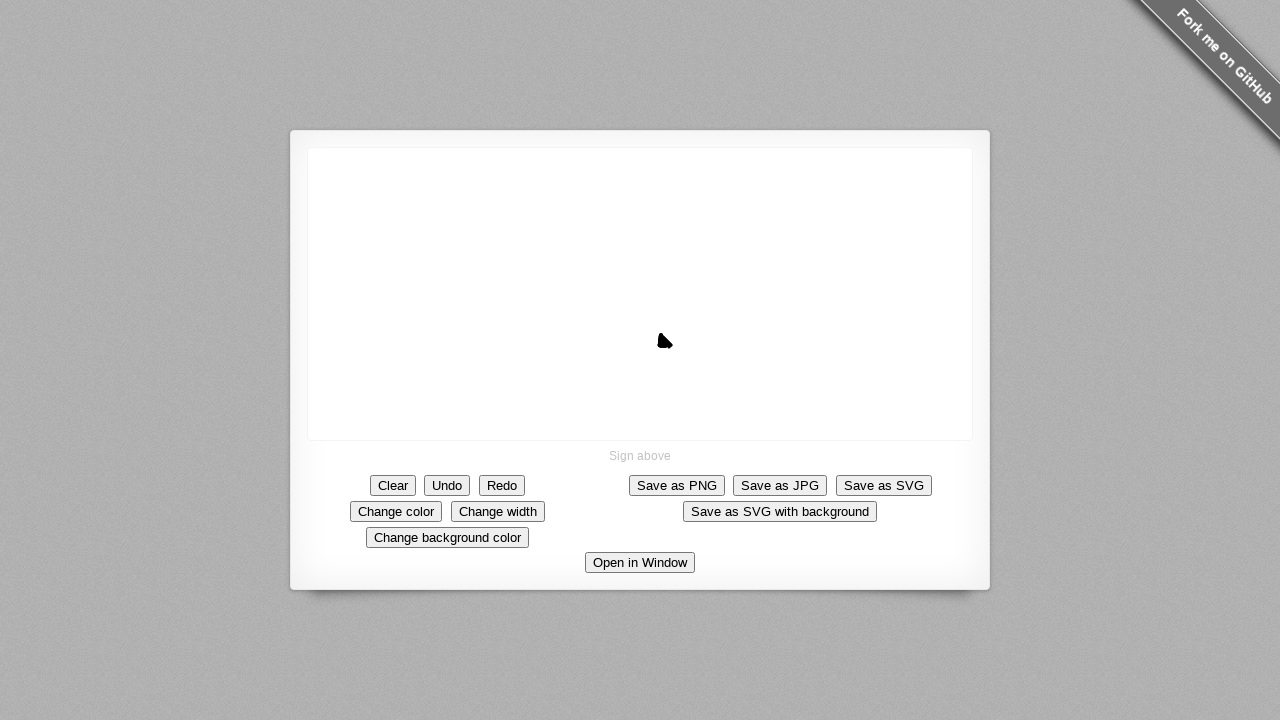

Mouse down at position (660+7, 345--4) at (668, 348)
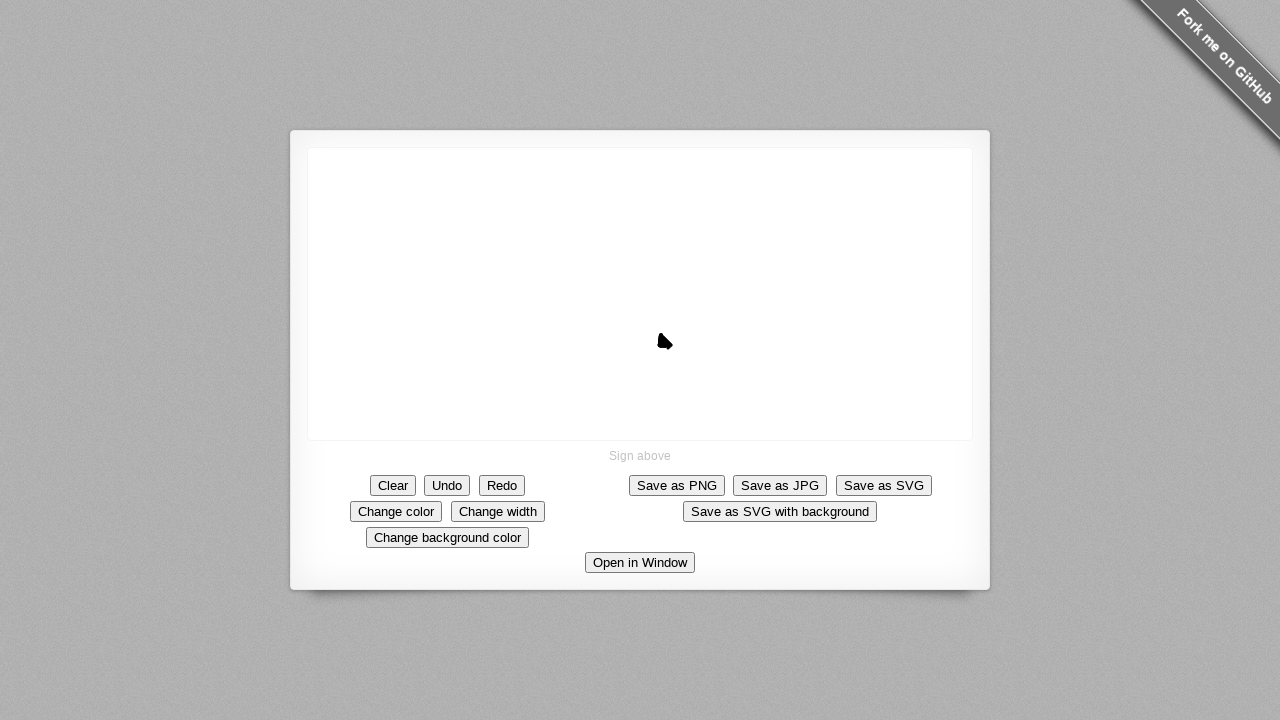

Moved mouse to (660+7, 345--4) at (667, 349)
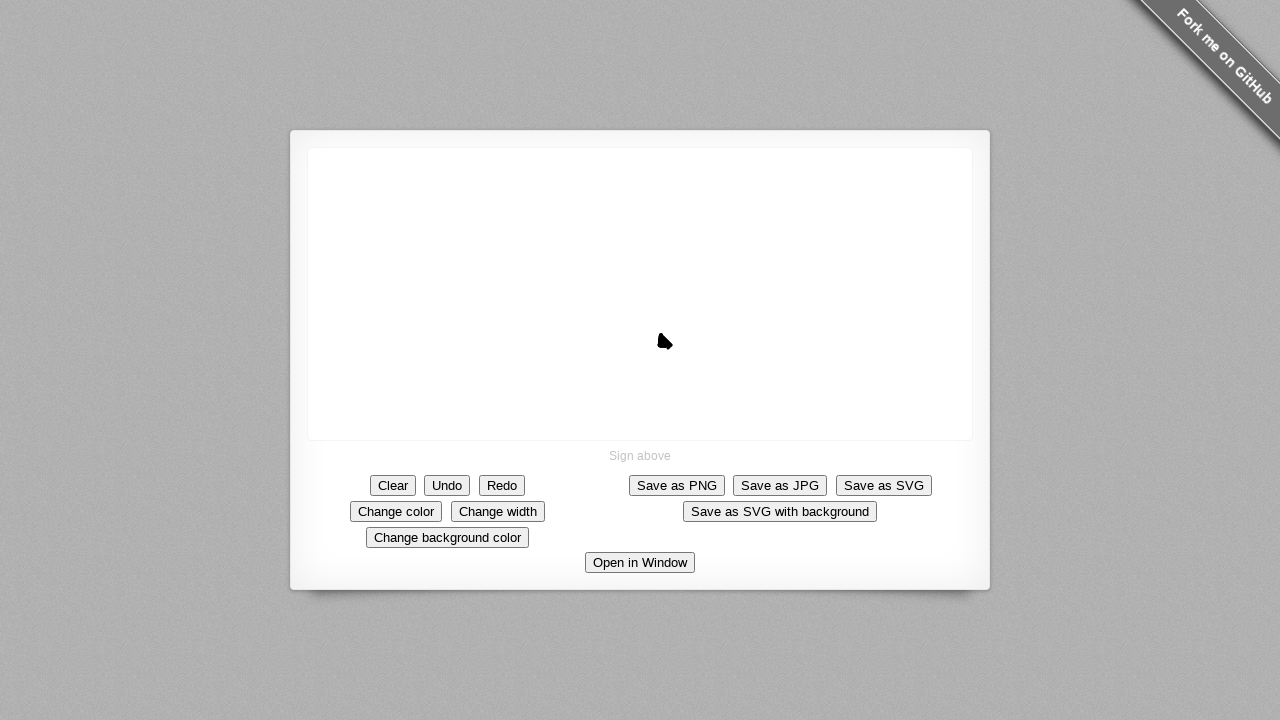

Moved mouse back to center (660, 345) at (660, 345)
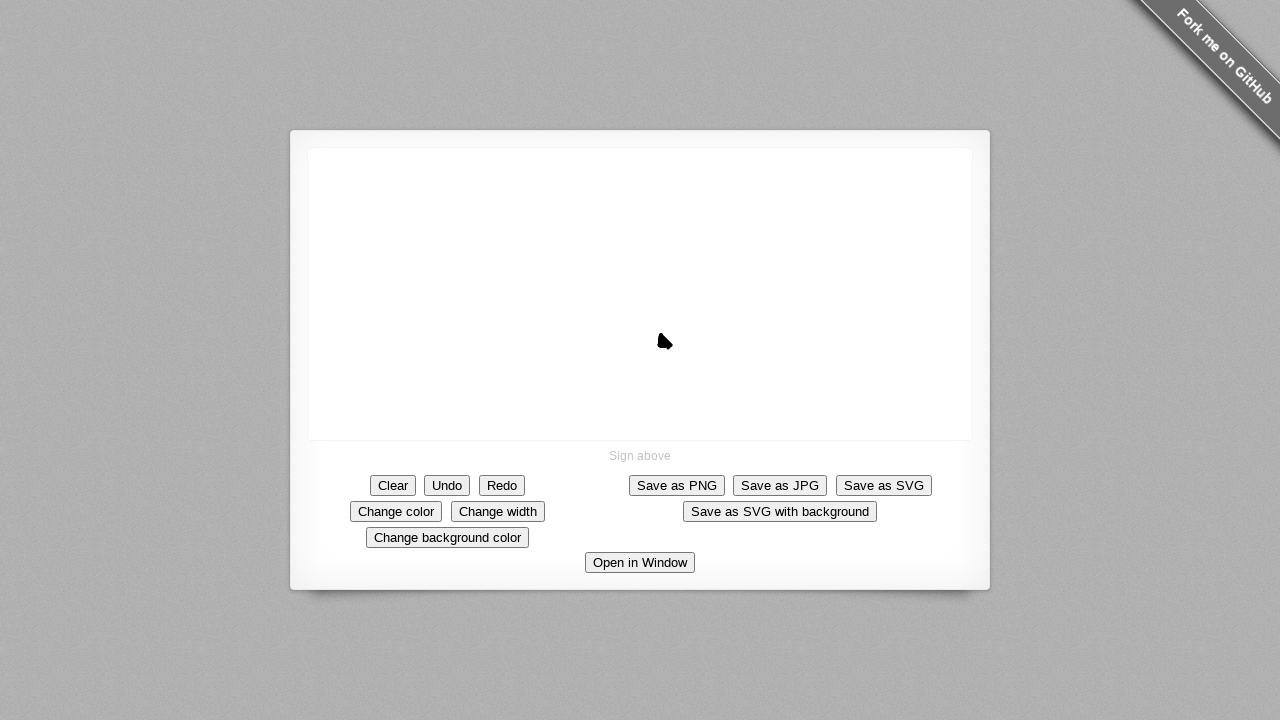

Moved mouse to (660+7, 345--4) again at (667, 349)
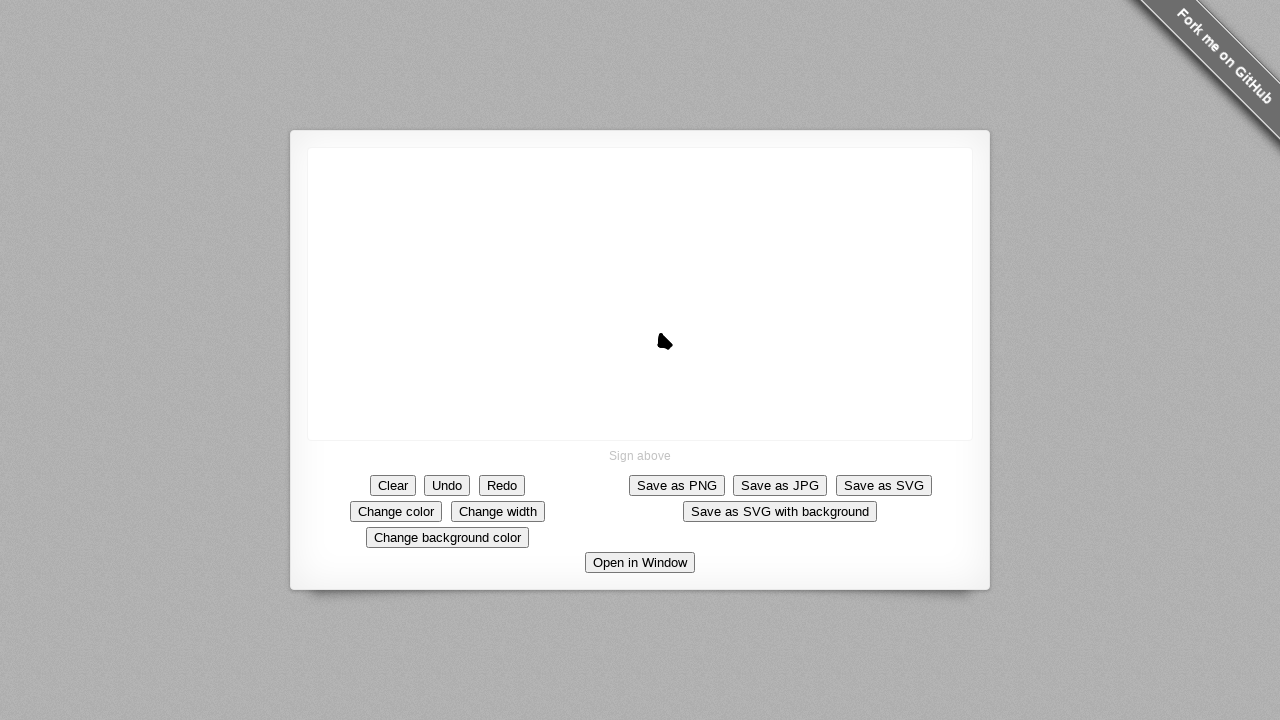

Mouse up, completing second quadrant segment, contracting inward at (667, 349)
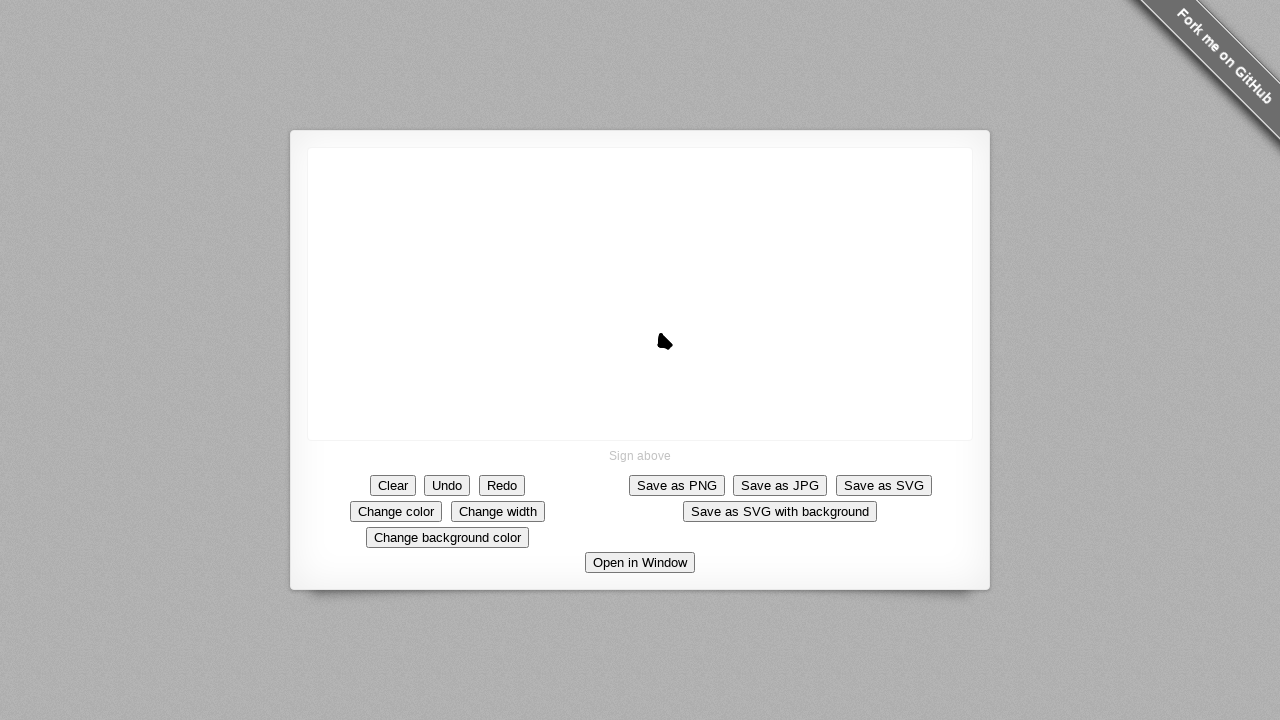

Mouse down at position (660+6, 345--5) at (667, 349)
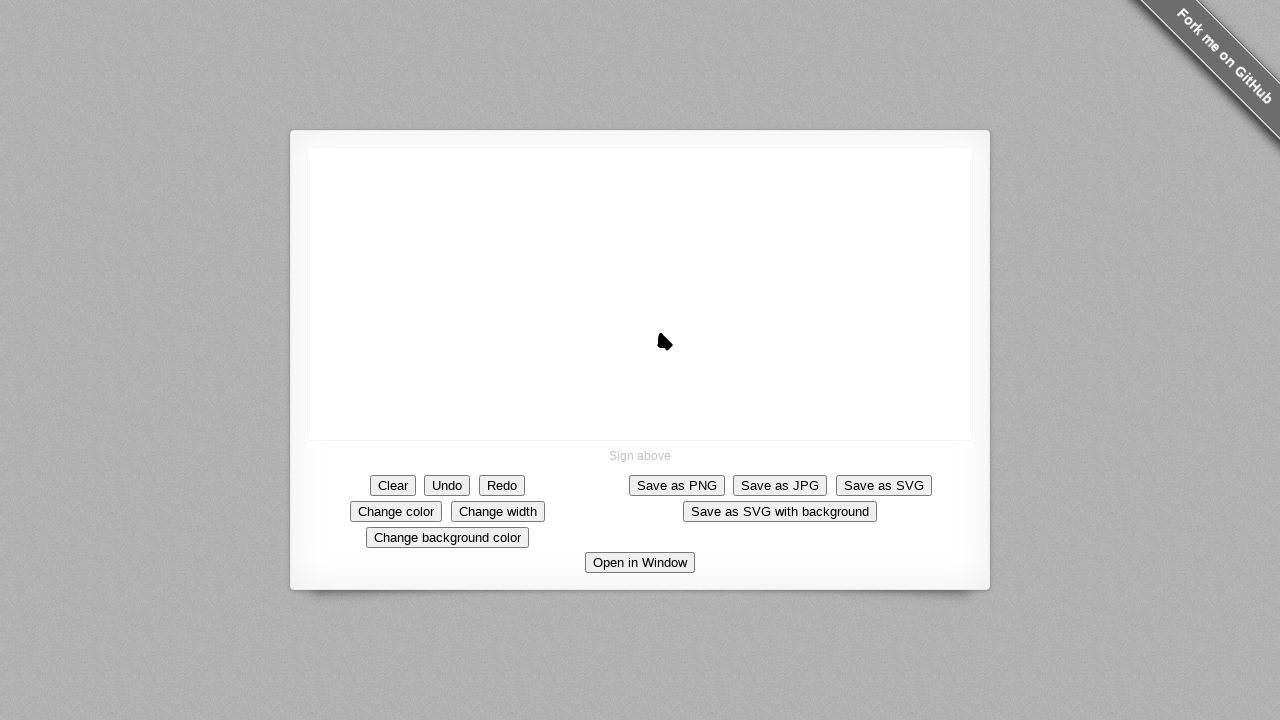

Moved mouse to (660+6, 345--5) at (666, 350)
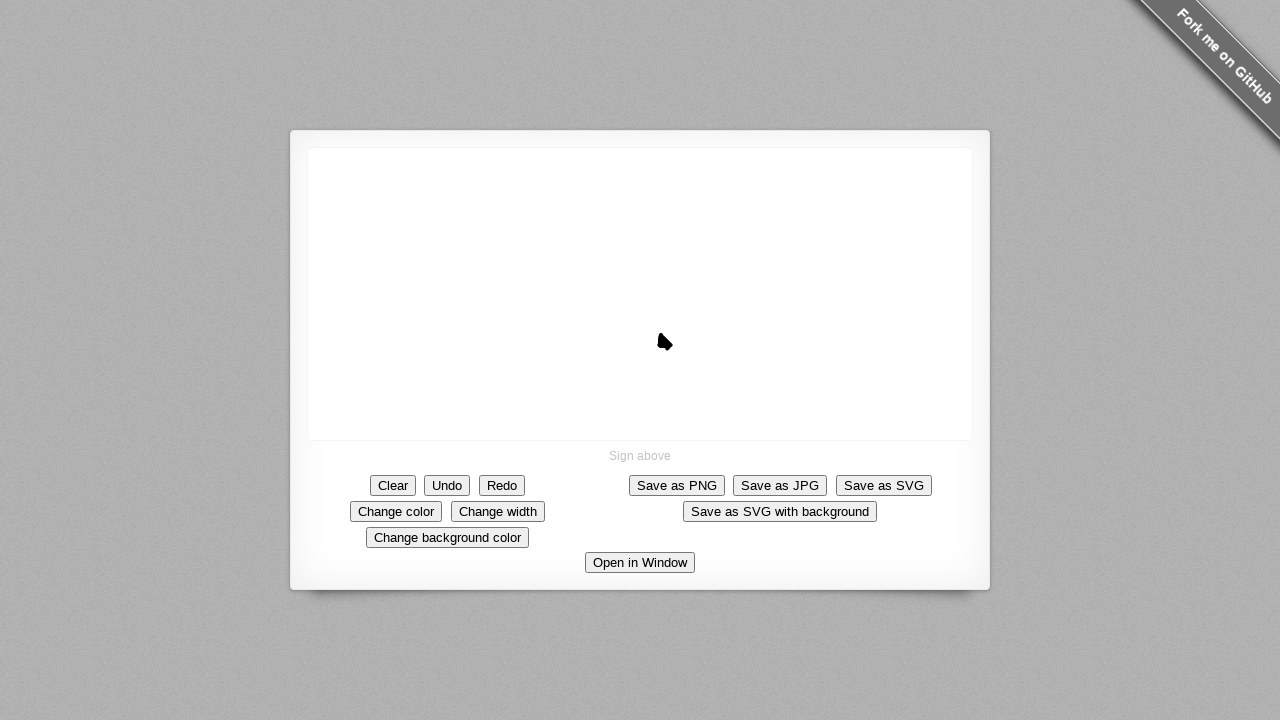

Moved mouse back to center (660, 345) at (660, 345)
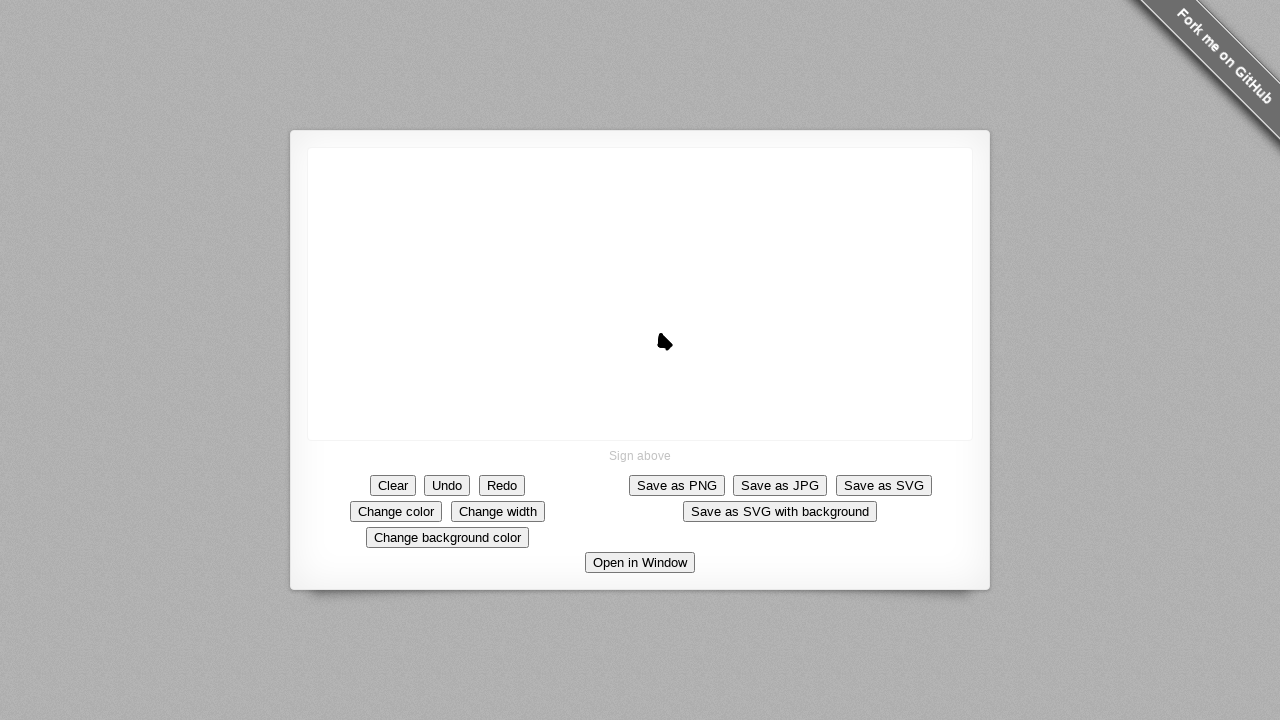

Moved mouse to (660+6, 345--5) again at (666, 350)
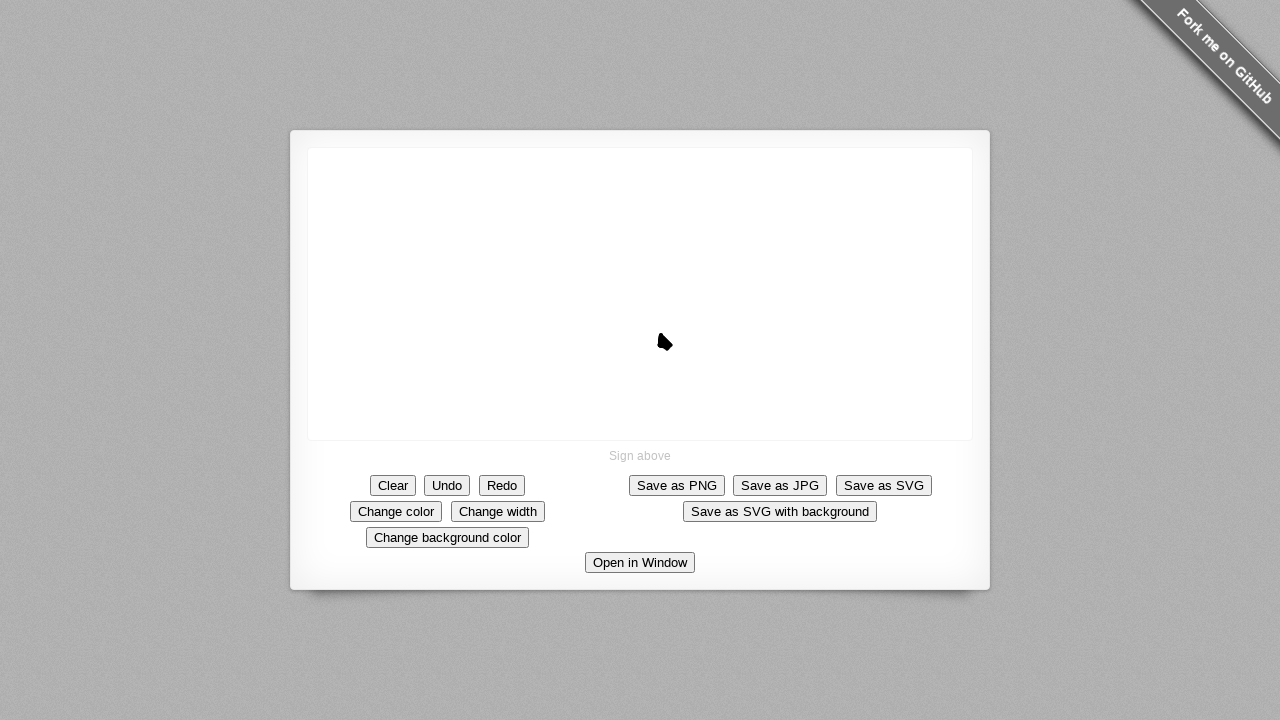

Mouse up, completing second quadrant segment, contracting inward at (666, 350)
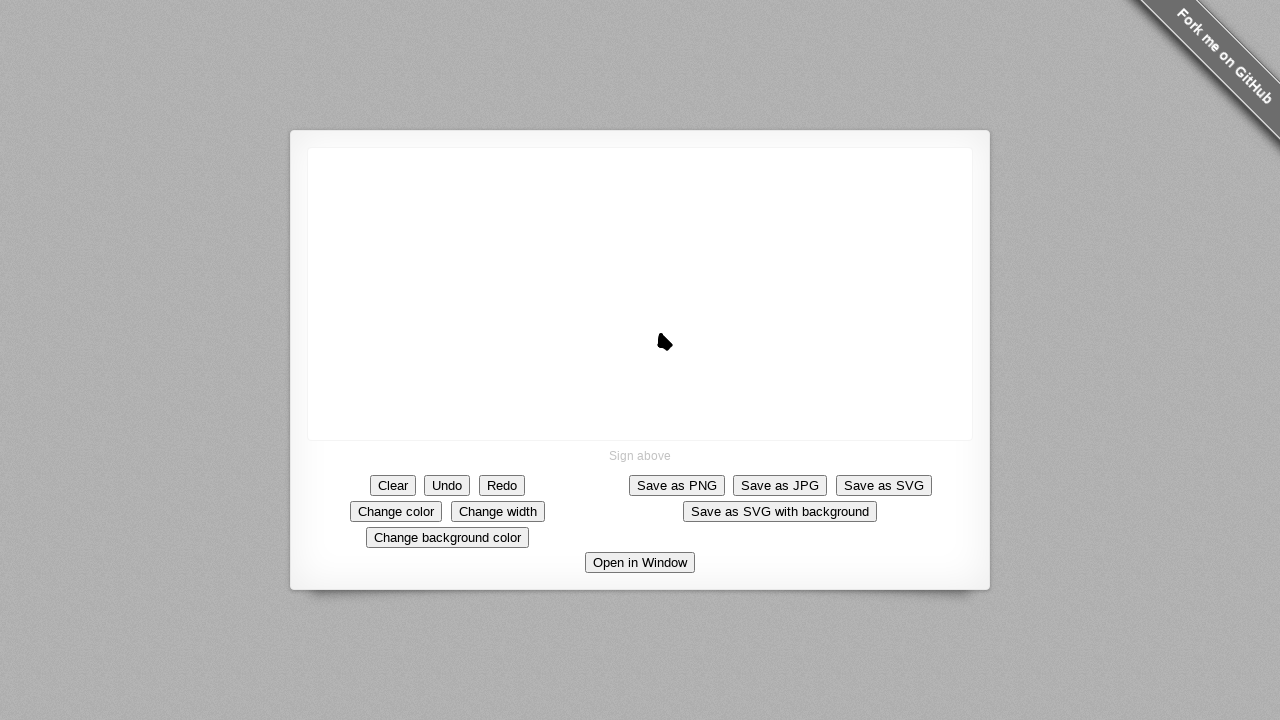

Mouse down at position (660+5, 345--6) at (666, 350)
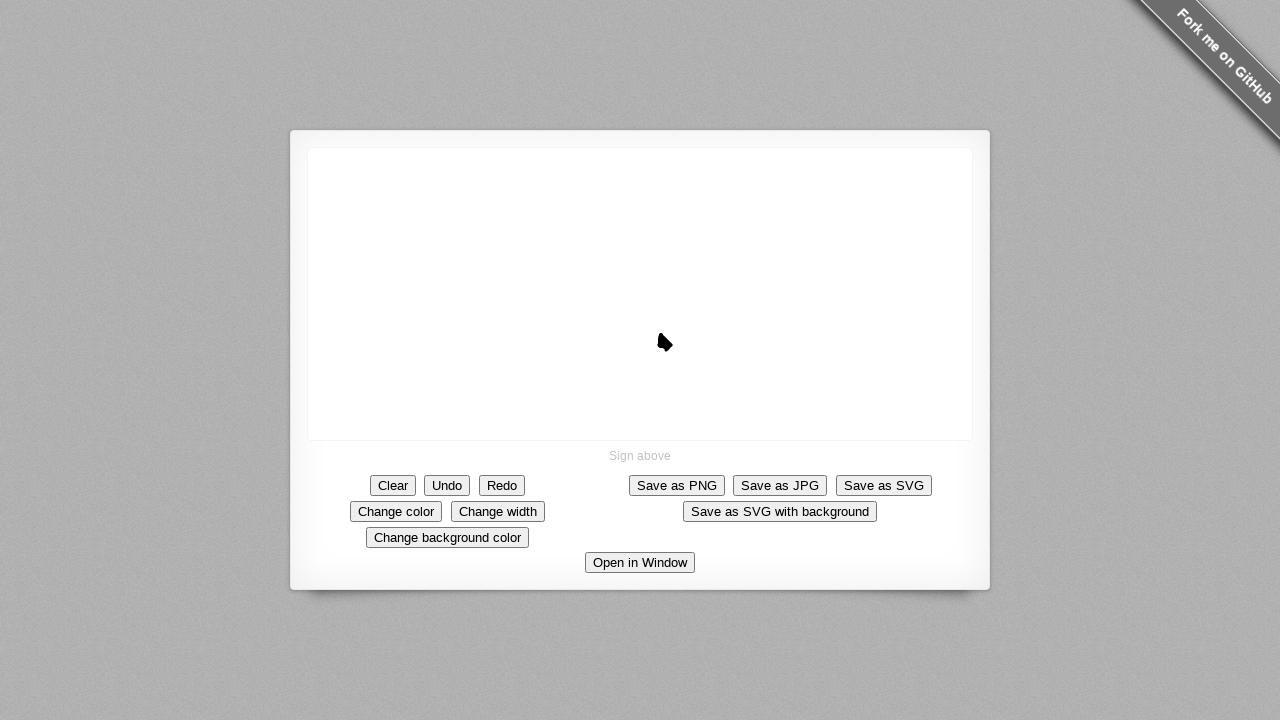

Moved mouse to (660+5, 345--6) at (665, 351)
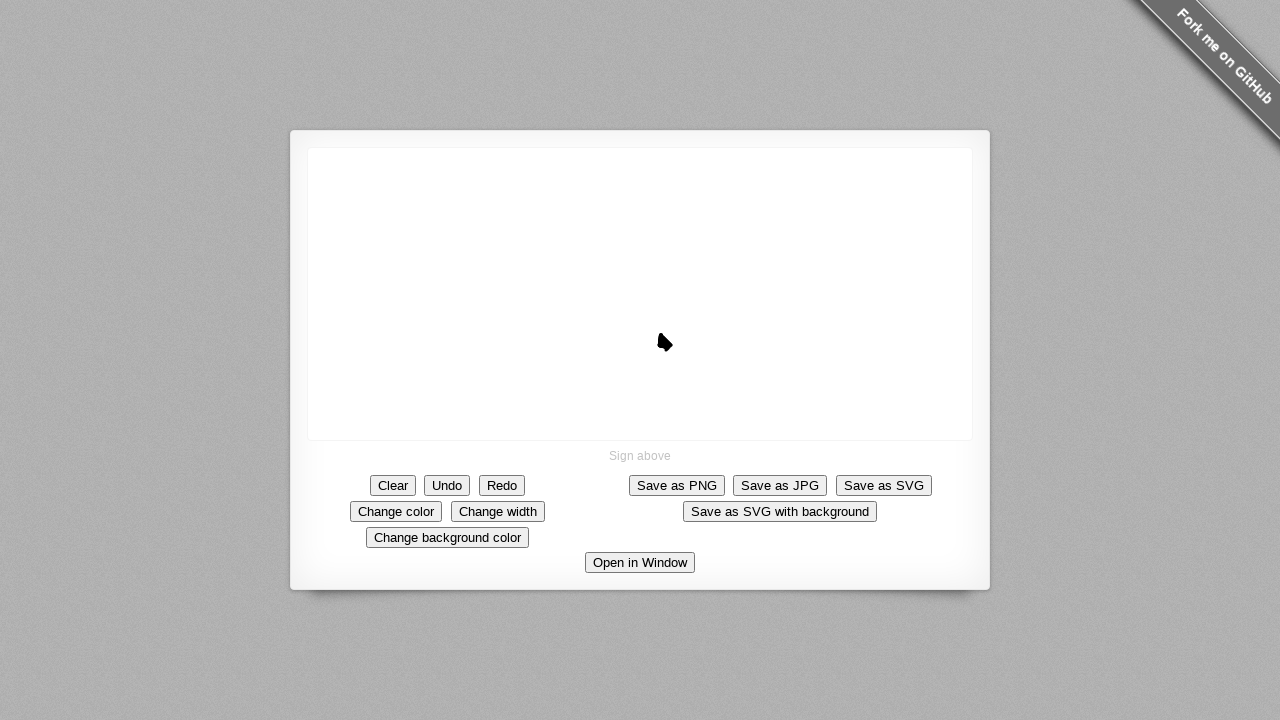

Moved mouse back to center (660, 345) at (660, 345)
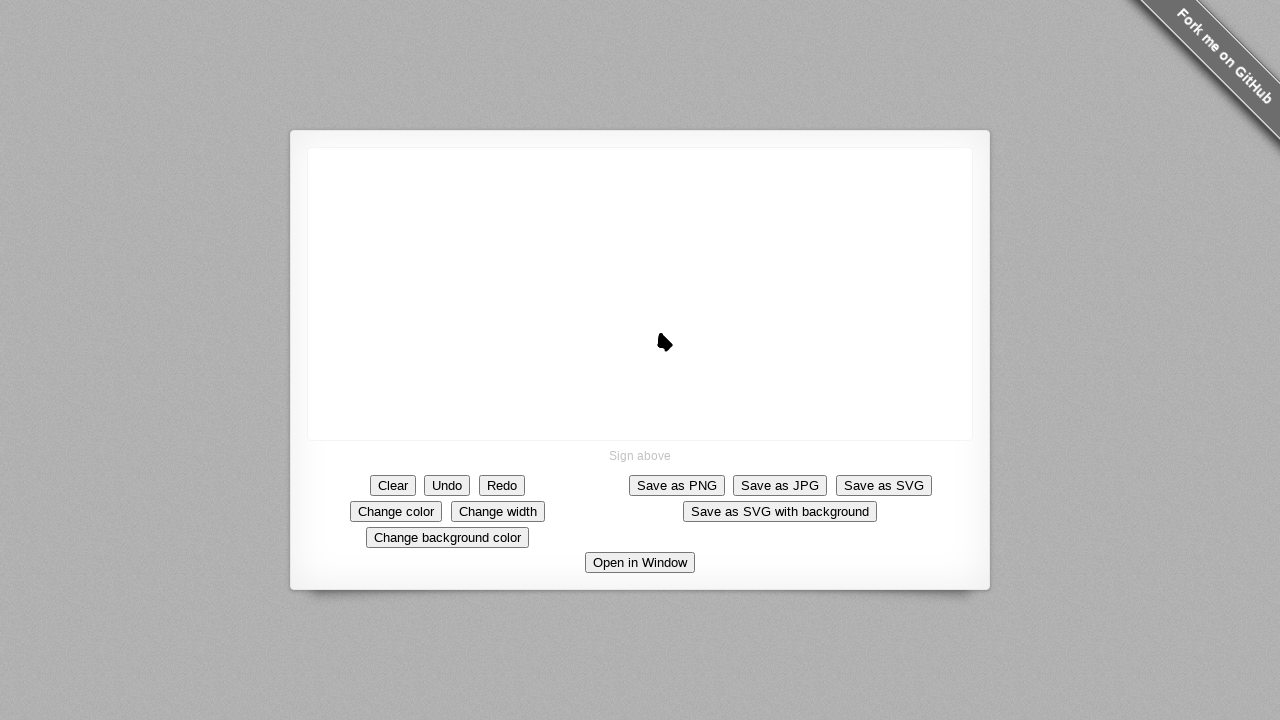

Moved mouse to (660+5, 345--6) again at (665, 351)
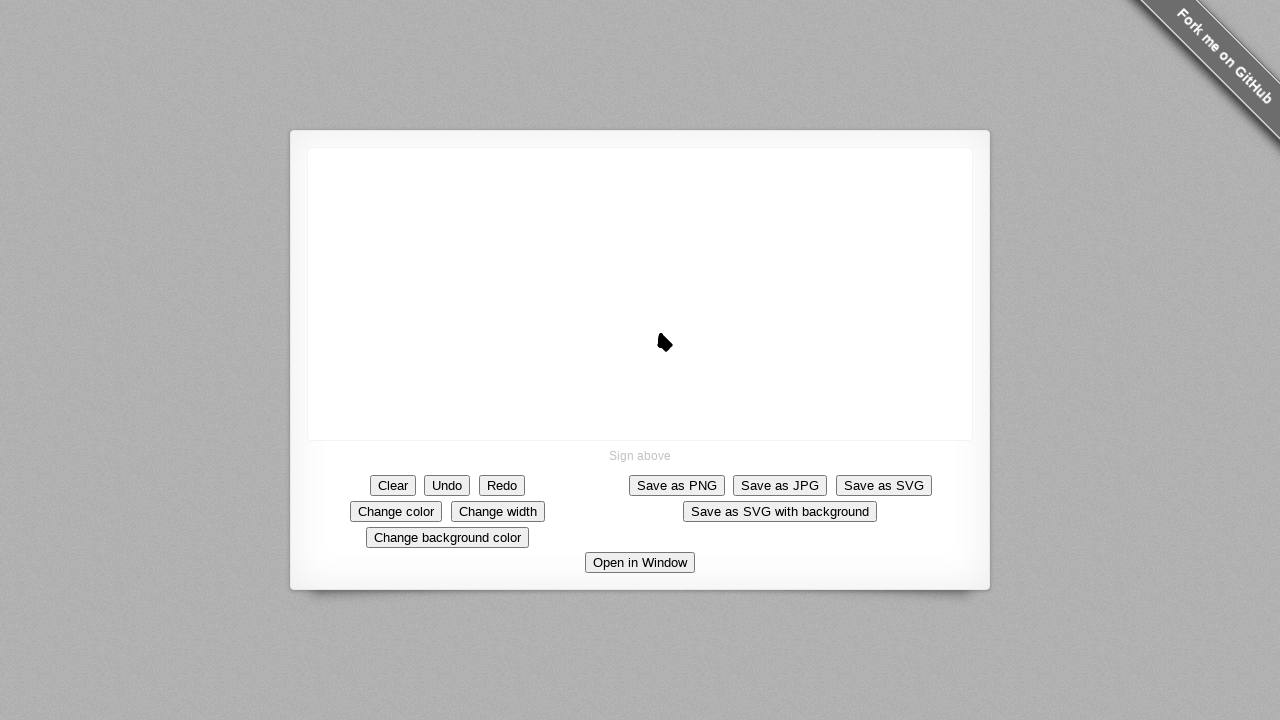

Mouse up, completing second quadrant segment, contracting inward at (665, 351)
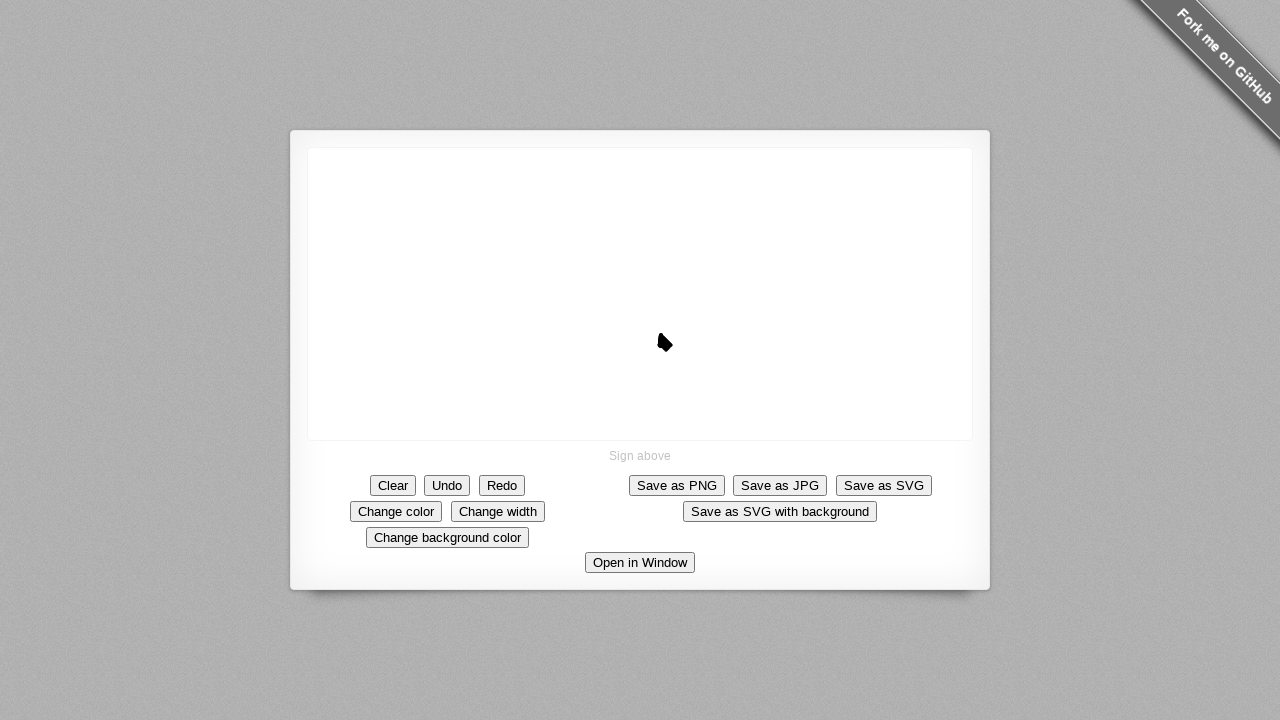

Mouse down at position (660+4, 345--7) at (665, 351)
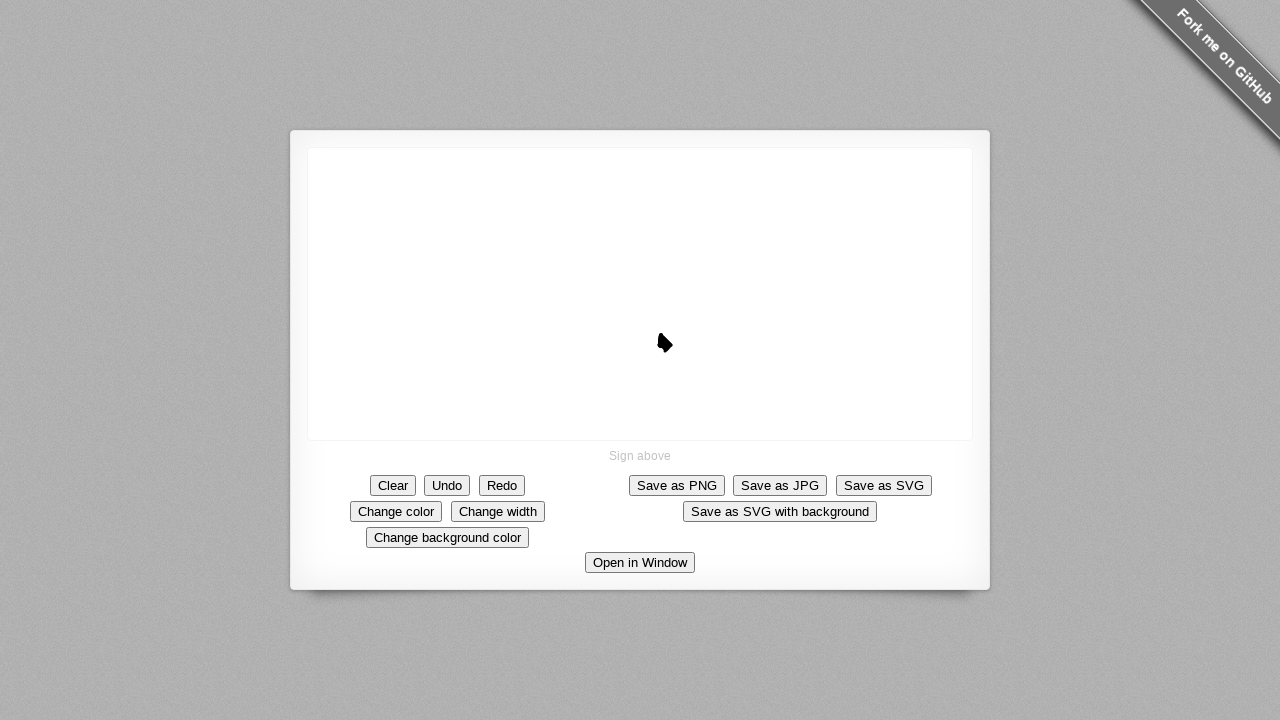

Moved mouse to (660+4, 345--7) at (664, 352)
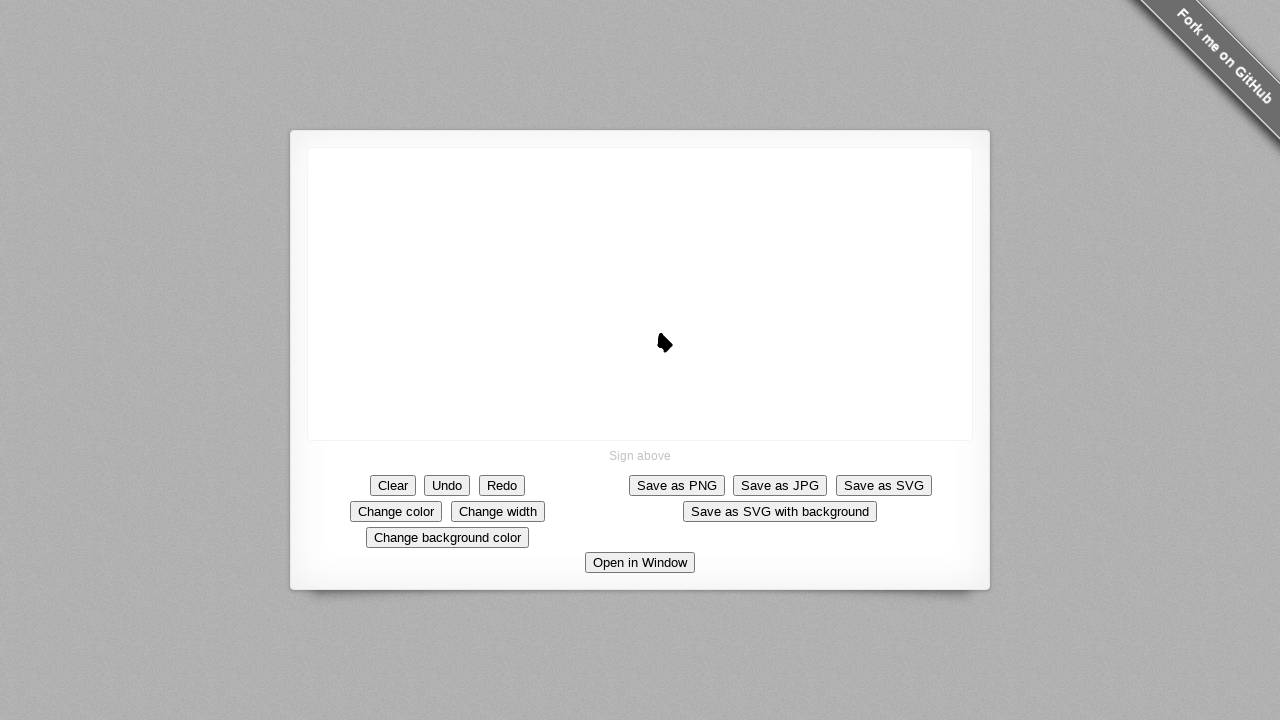

Moved mouse back to center (660, 345) at (660, 345)
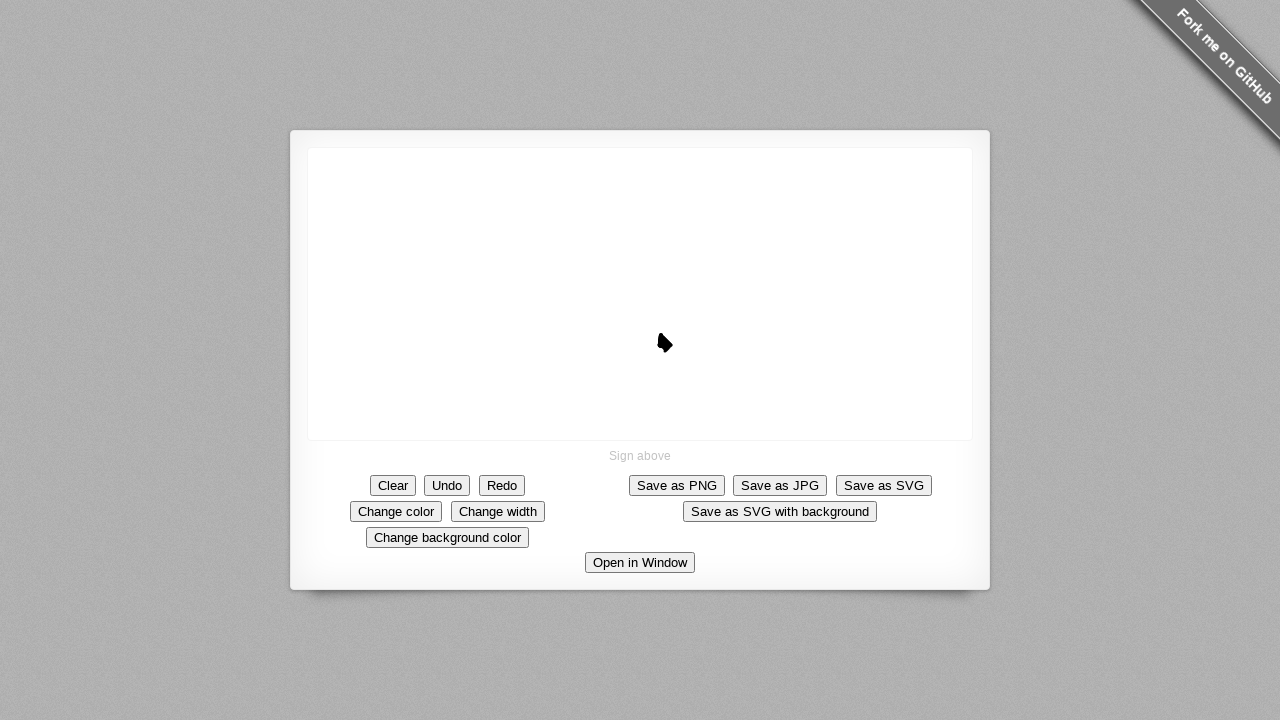

Moved mouse to (660+4, 345--7) again at (664, 352)
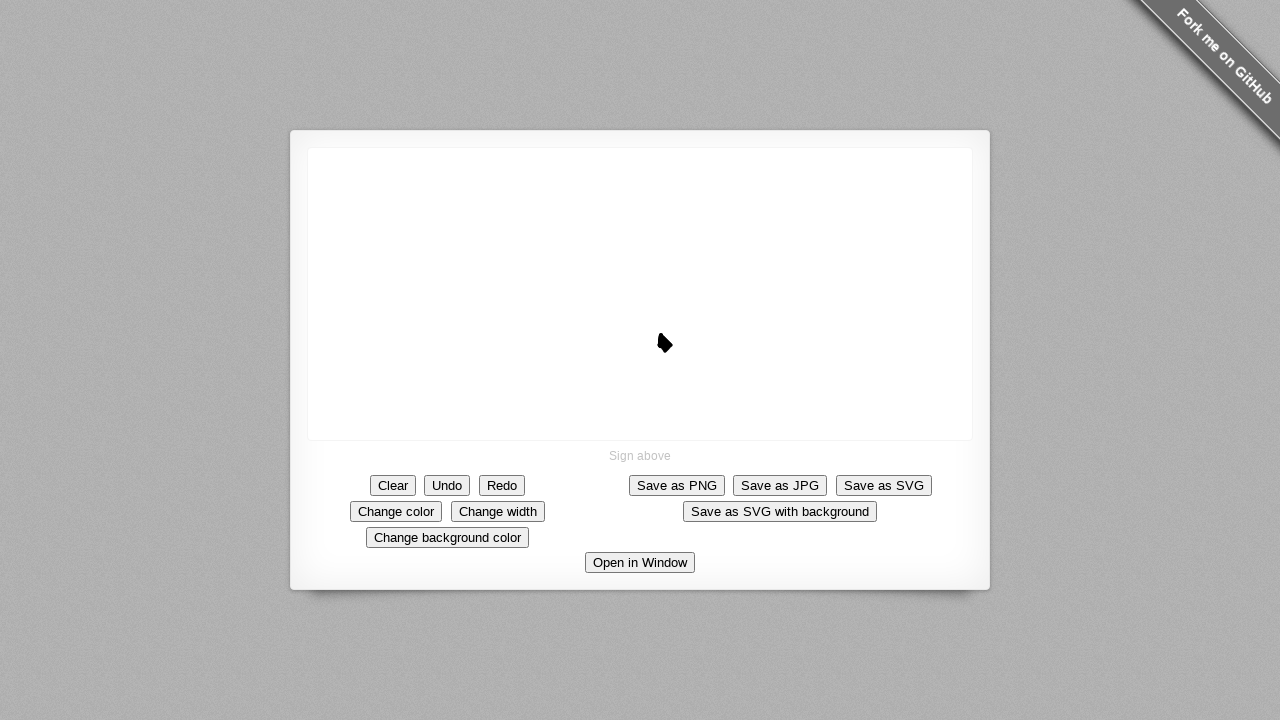

Mouse up, completing second quadrant segment, contracting inward at (664, 352)
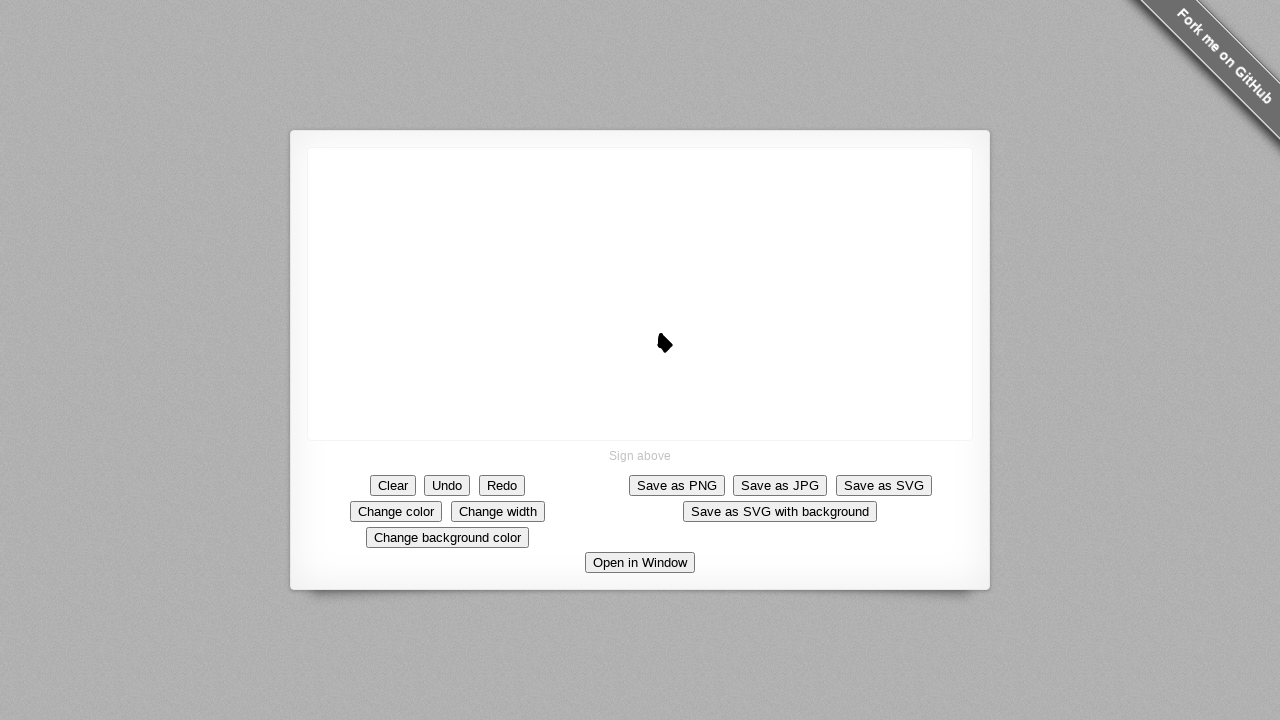

Mouse down at position (660+3, 345--8) at (664, 352)
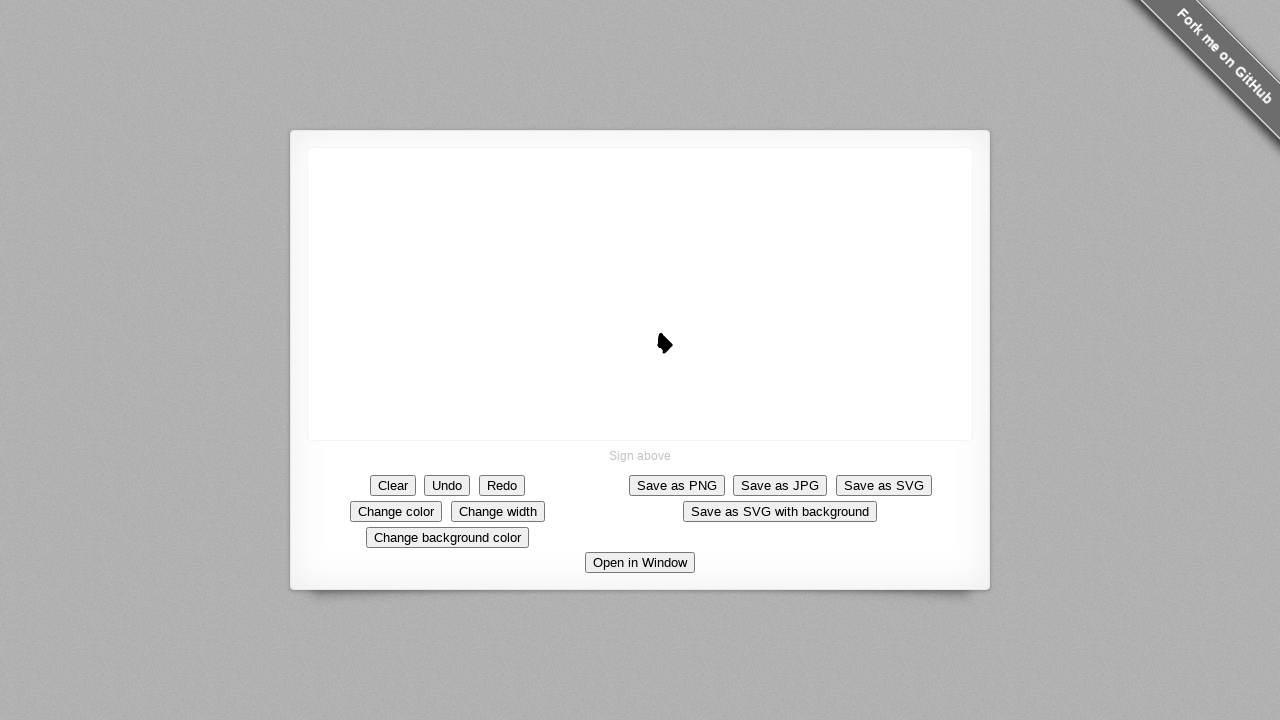

Moved mouse to (660+3, 345--8) at (663, 353)
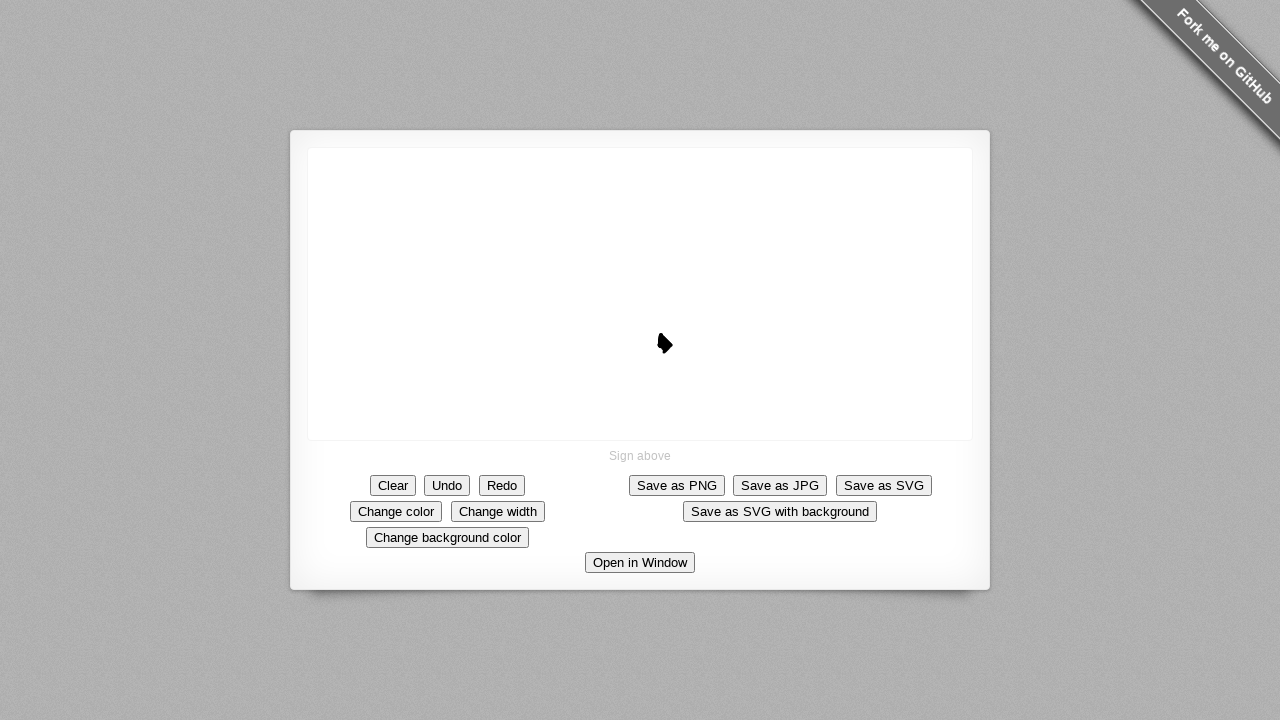

Moved mouse back to center (660, 345) at (660, 345)
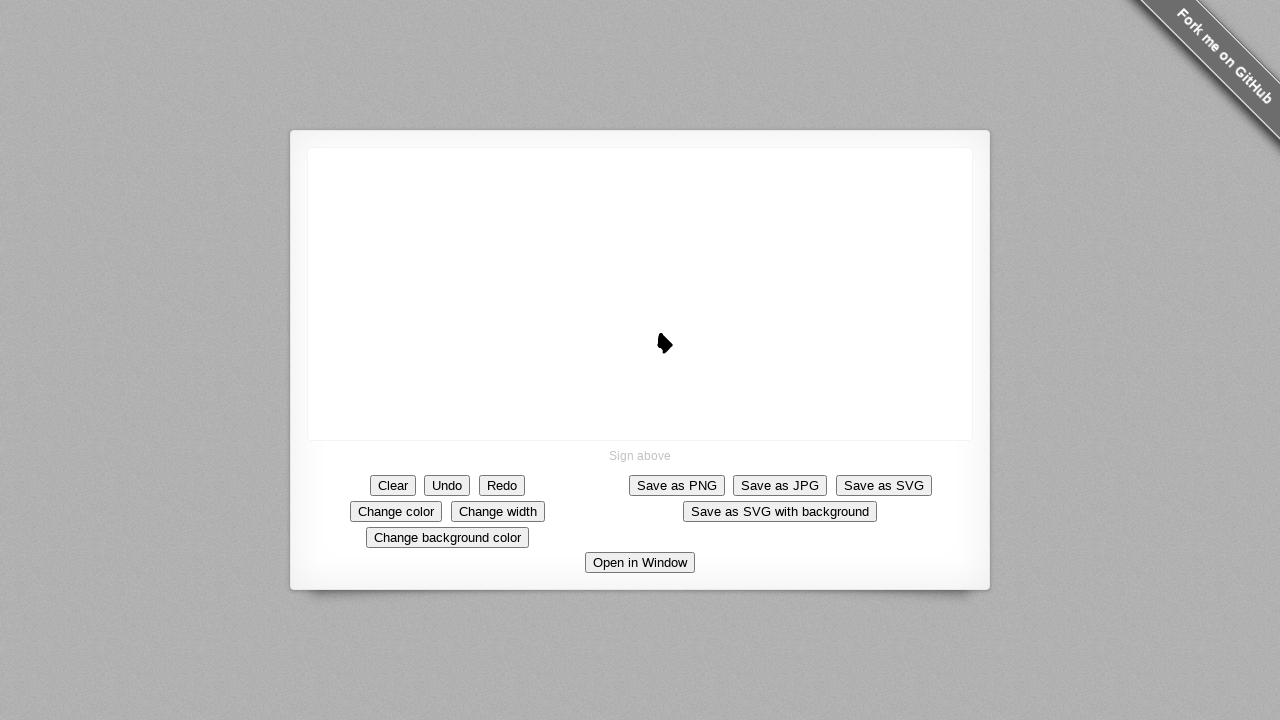

Moved mouse to (660+3, 345--8) again at (663, 353)
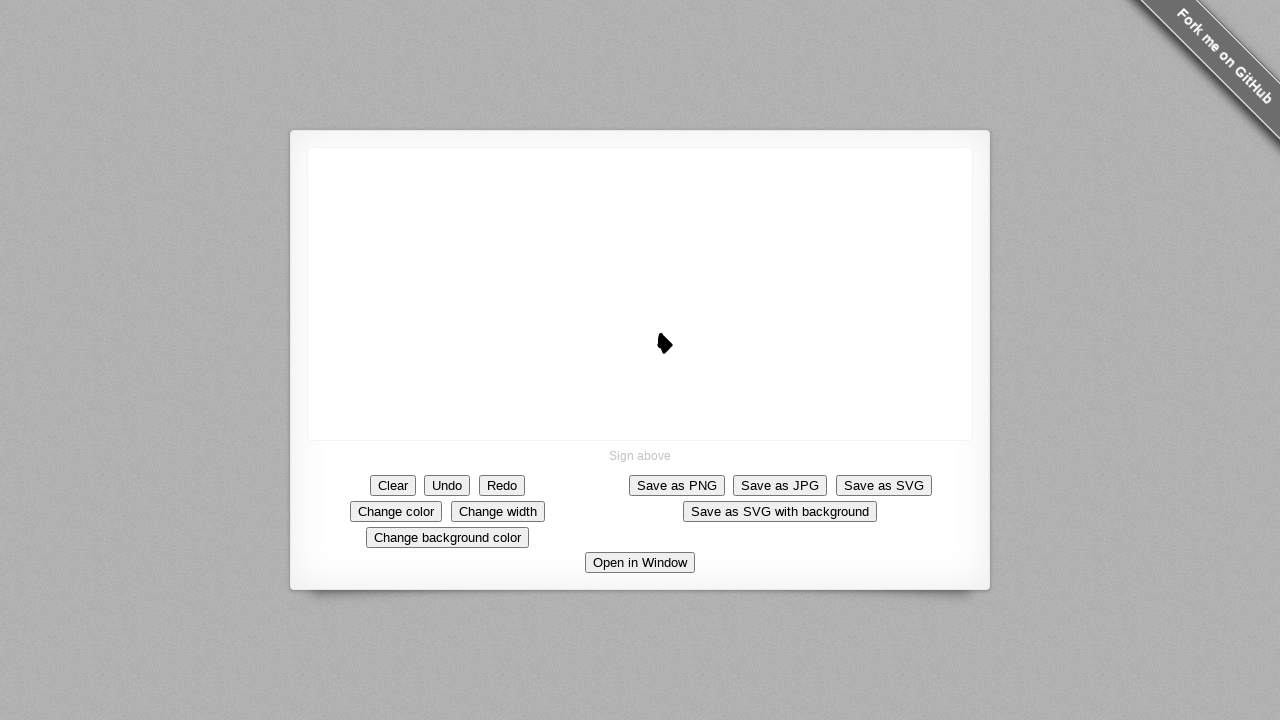

Mouse up, completing second quadrant segment, contracting inward at (663, 353)
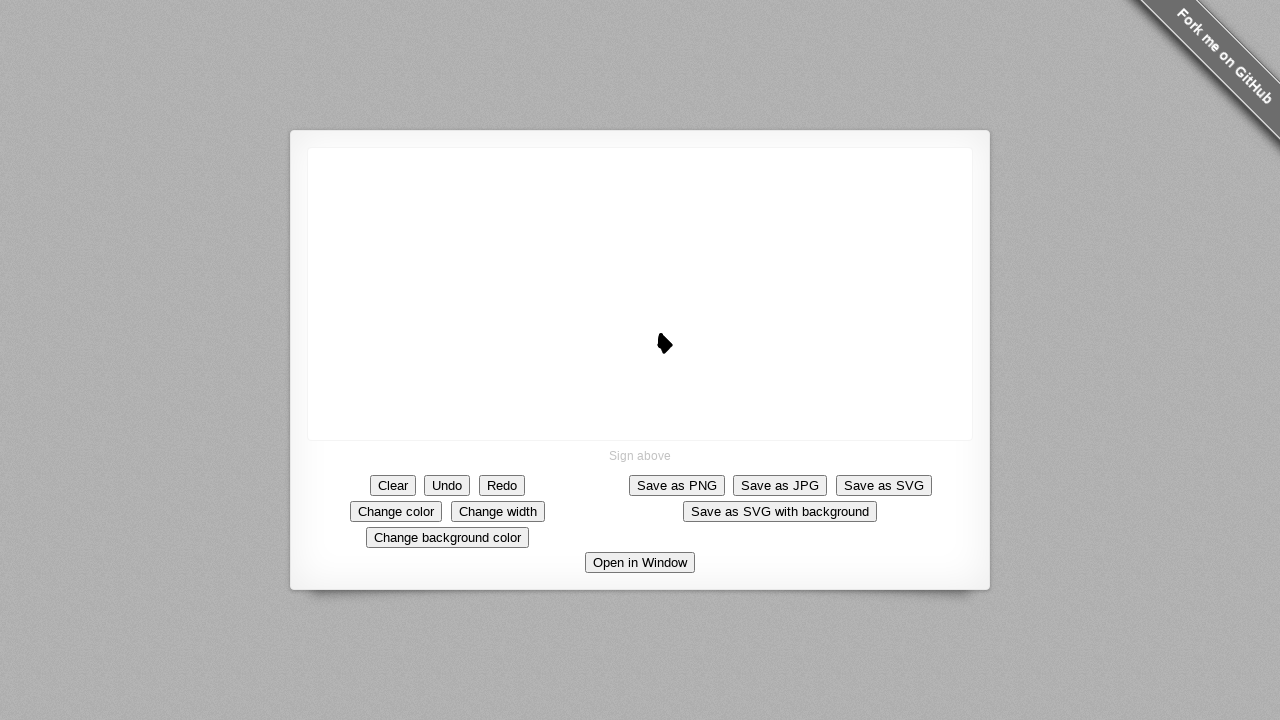

Mouse down at position (660+2, 345--9) at (663, 353)
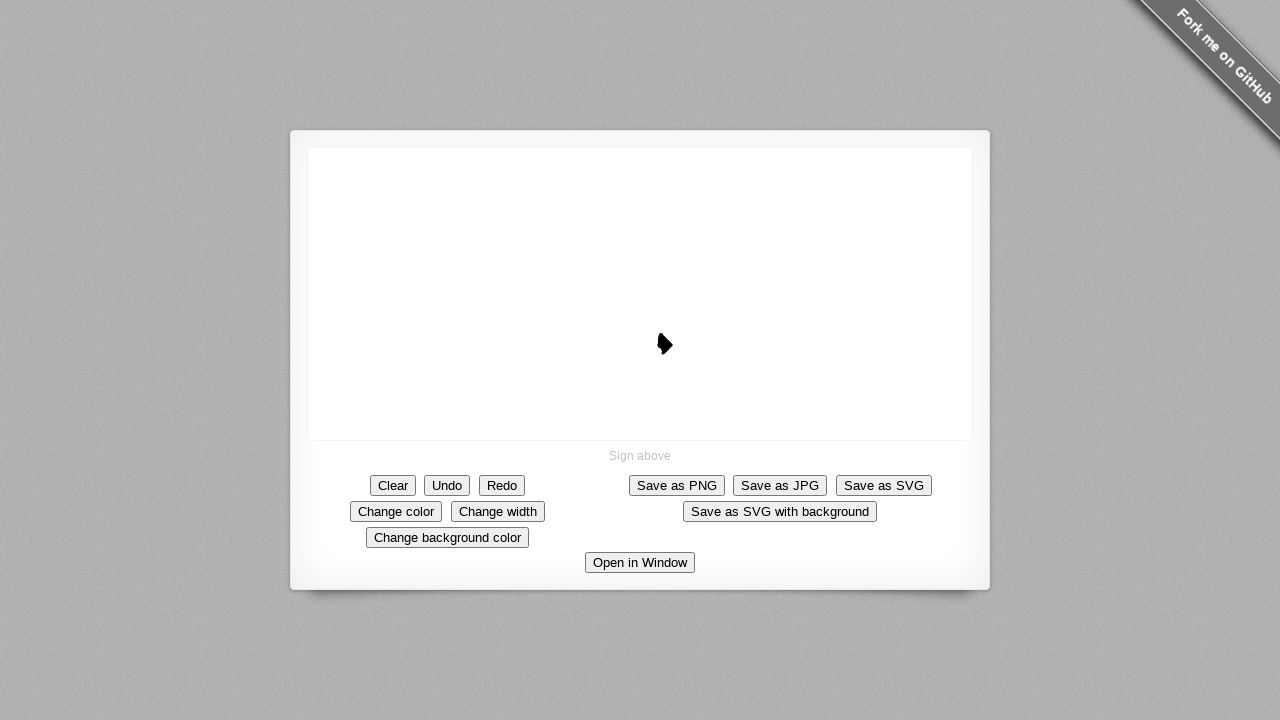

Moved mouse to (660+2, 345--9) at (662, 354)
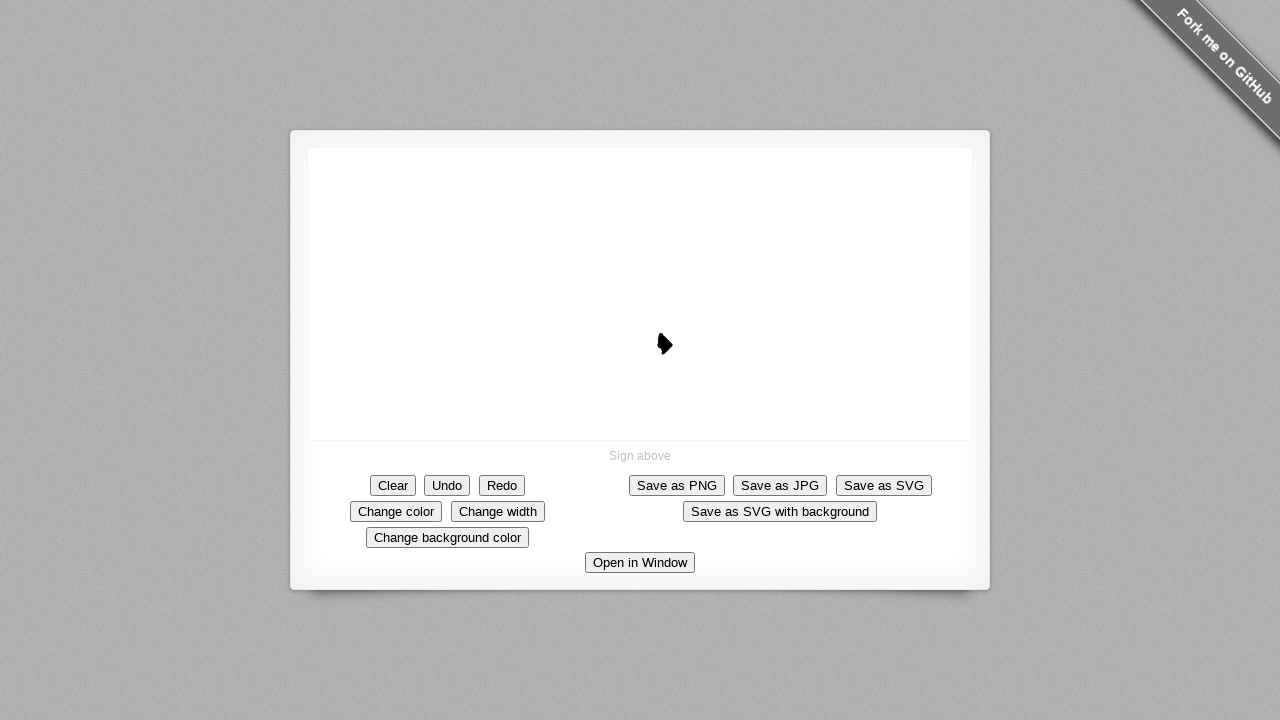

Moved mouse back to center (660, 345) at (660, 345)
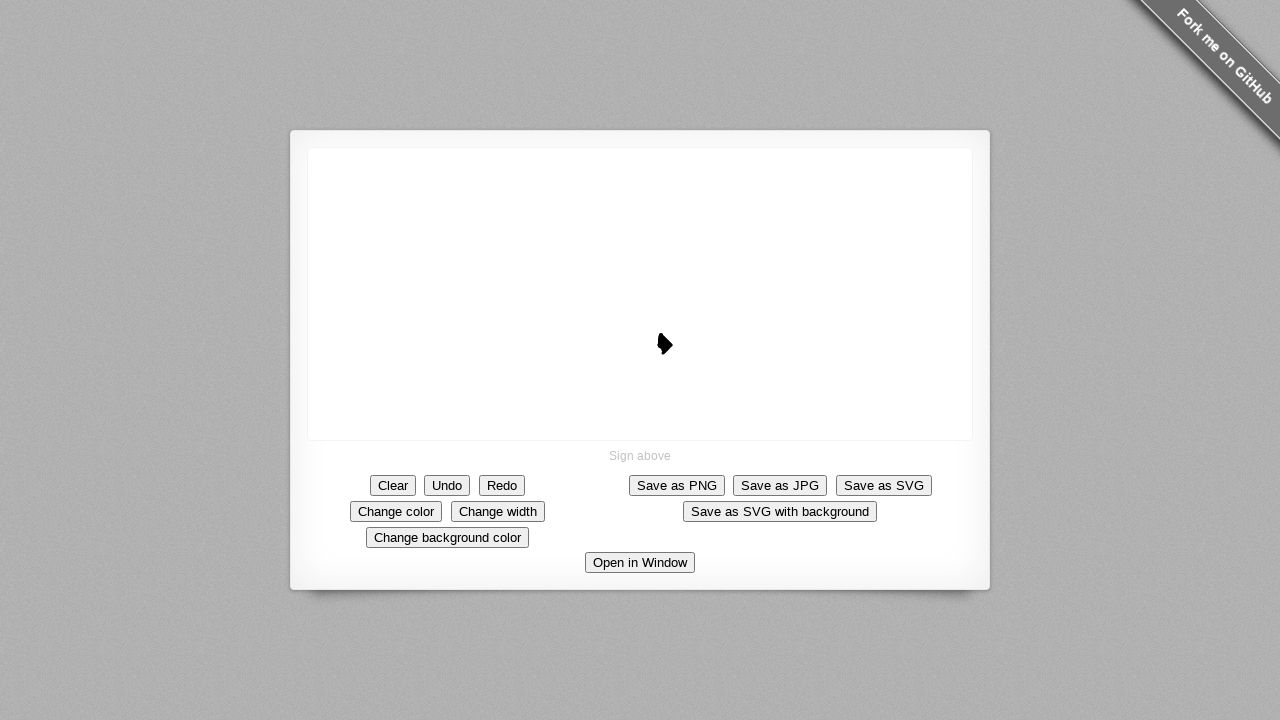

Moved mouse to (660+2, 345--9) again at (662, 354)
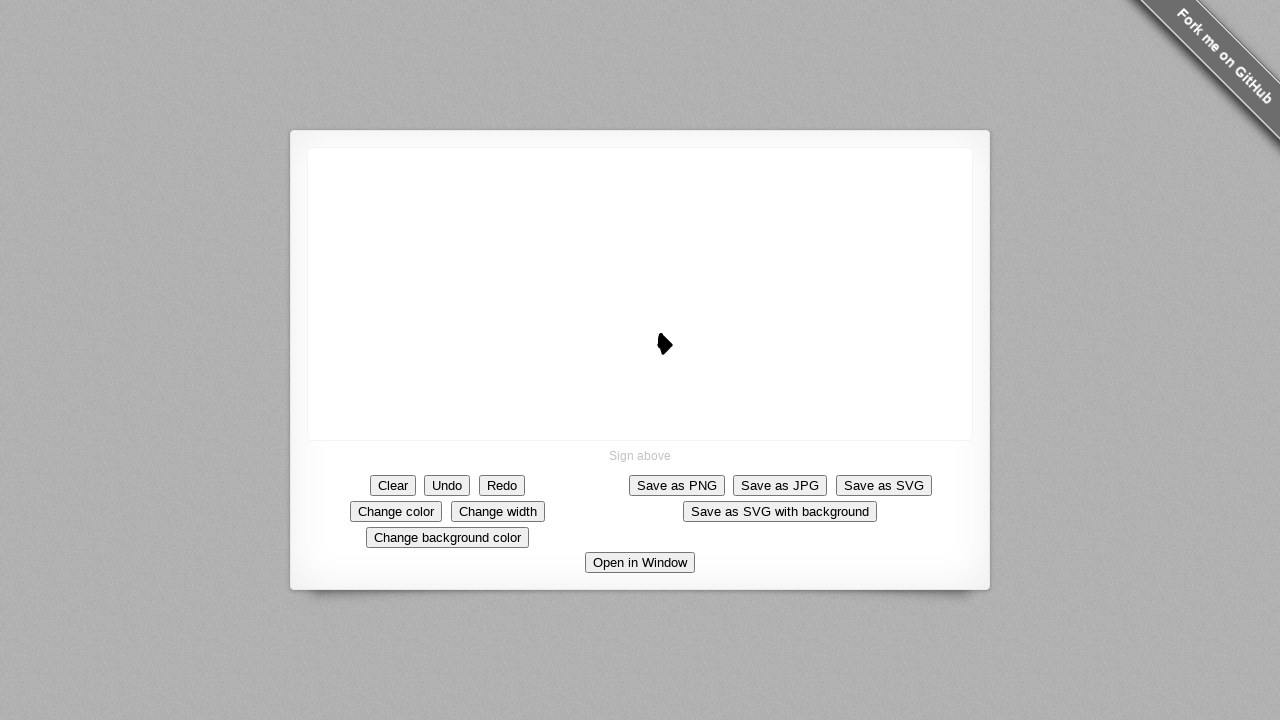

Mouse up, completing second quadrant segment, contracting inward at (662, 354)
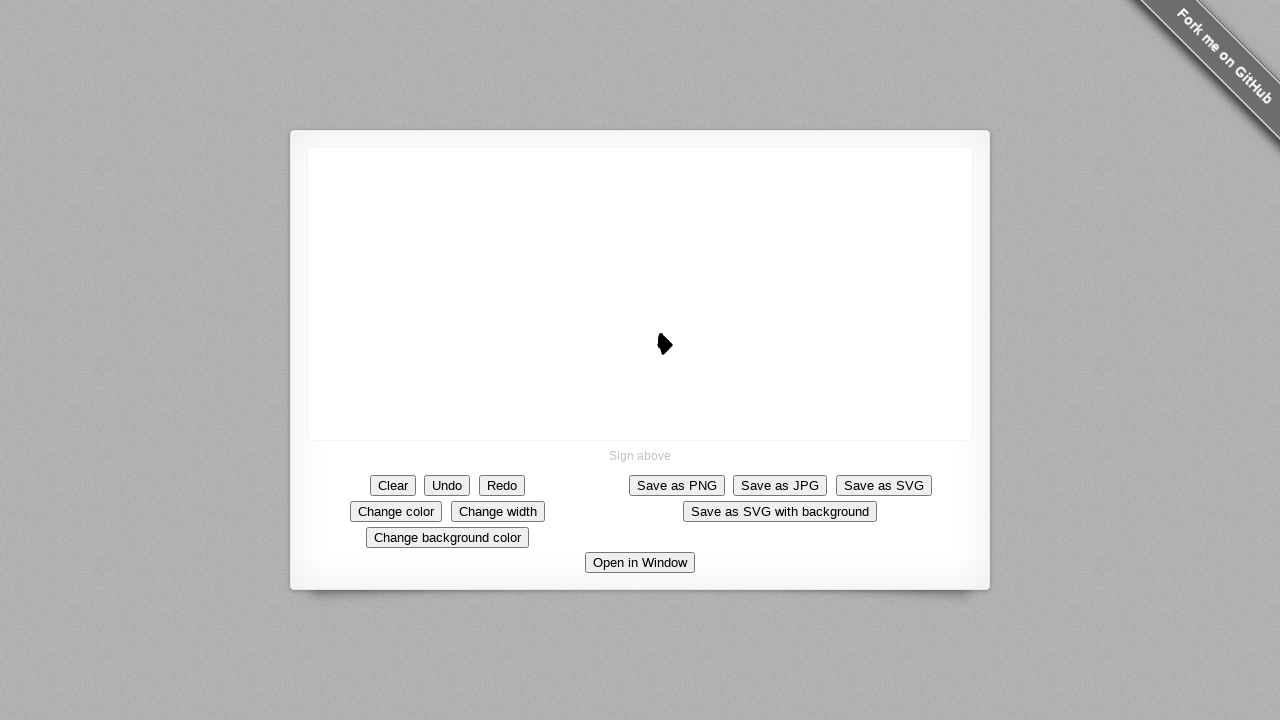

Mouse down at position (660+1, 345--10) at (662, 354)
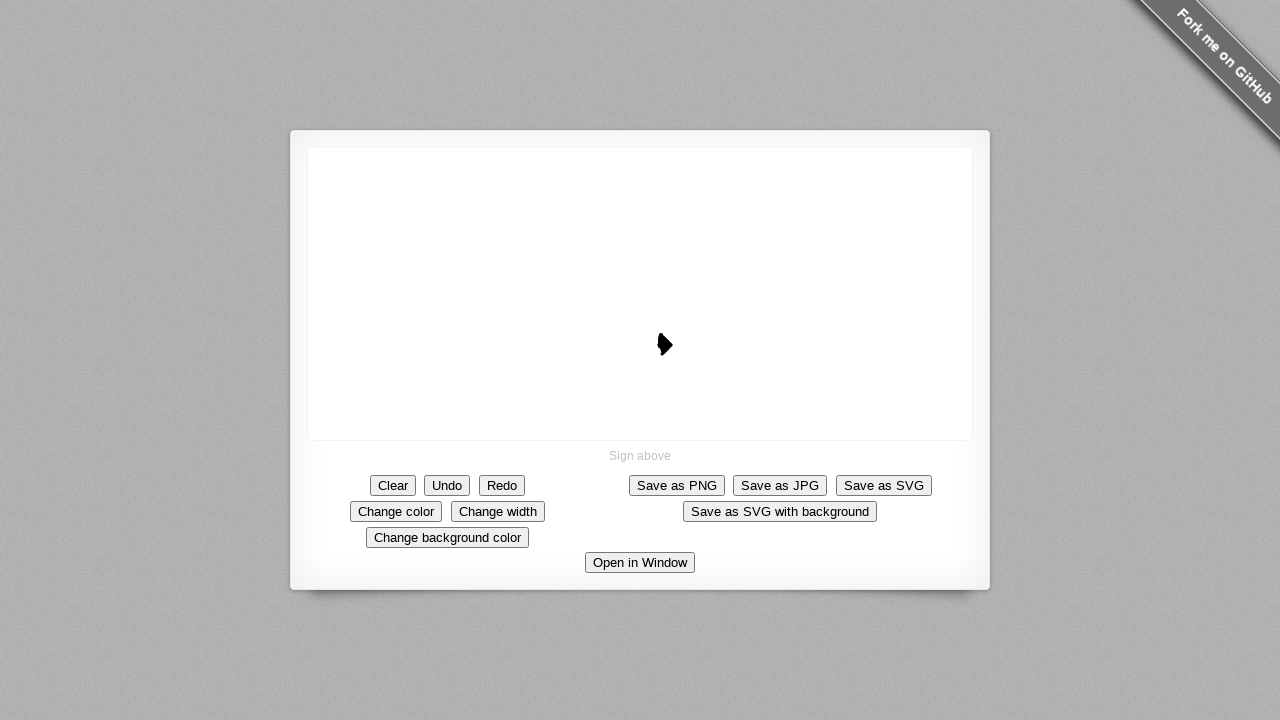

Moved mouse to (660+1, 345--10) at (661, 355)
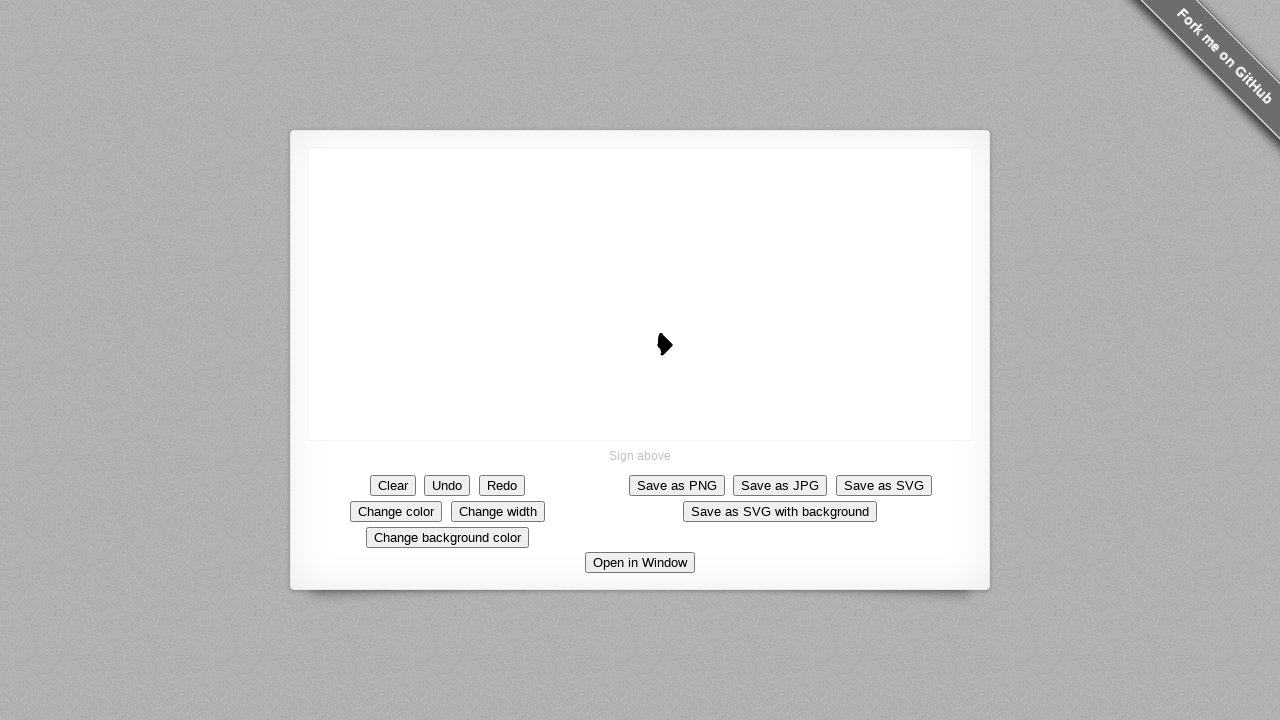

Moved mouse back to center (660, 345) at (660, 345)
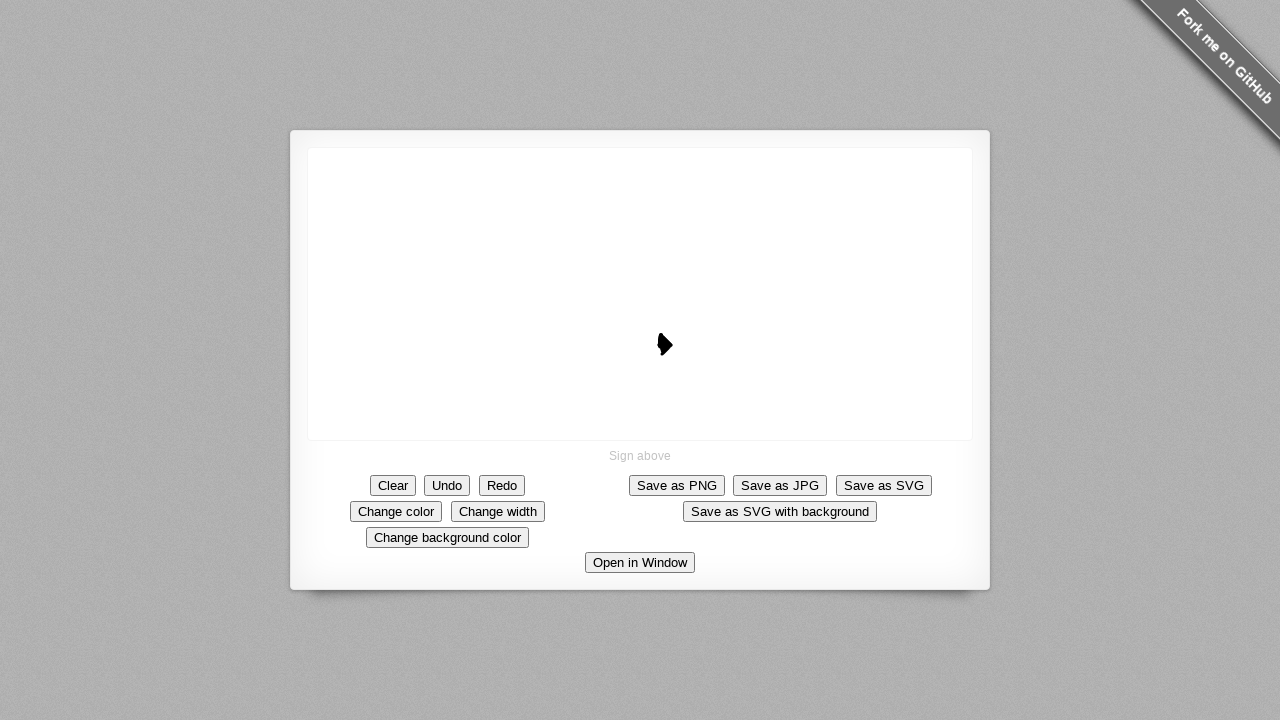

Moved mouse to (660+1, 345--10) again at (661, 355)
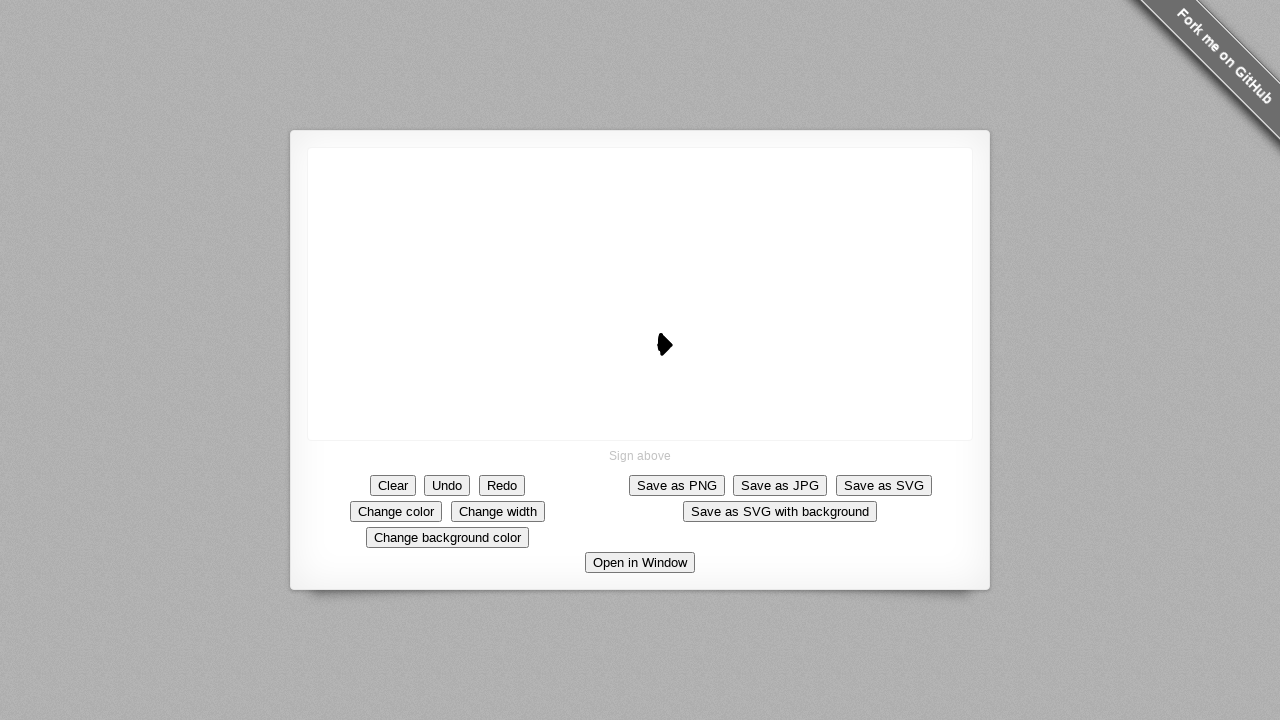

Mouse up, completing second quadrant segment, contracting inward at (661, 355)
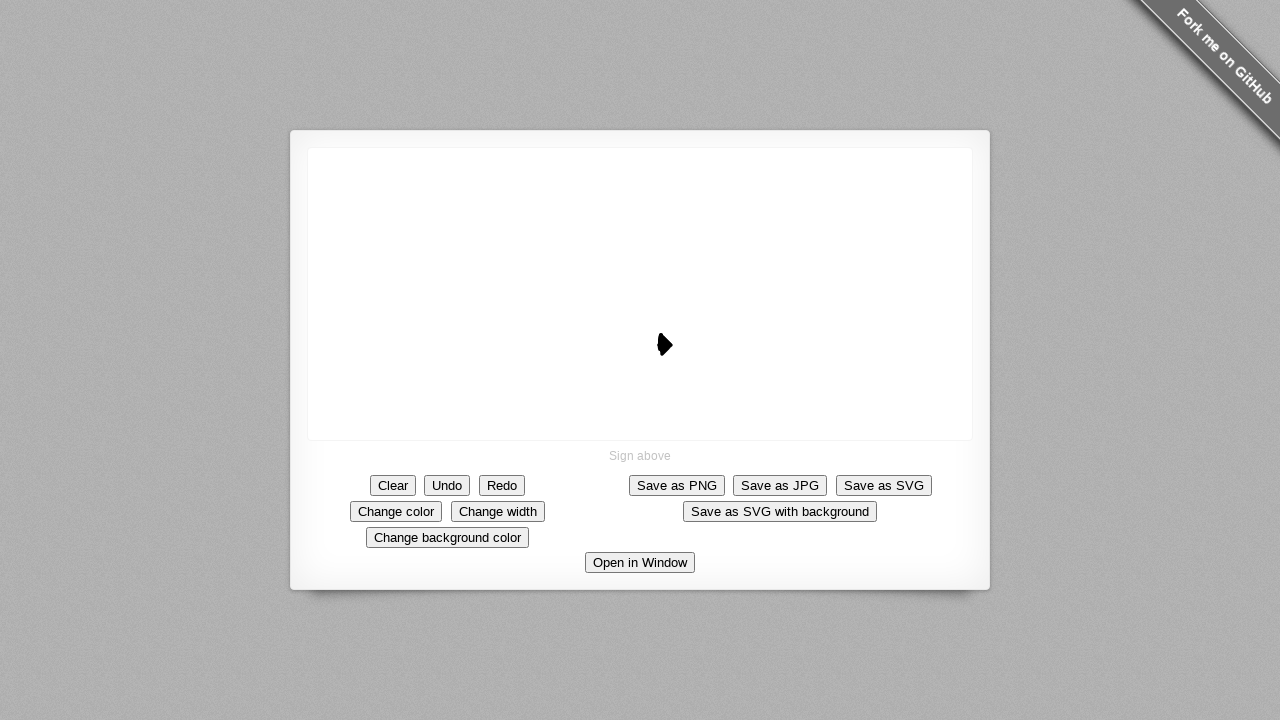

Mouse down at position (660+0, 345--11) at (661, 355)
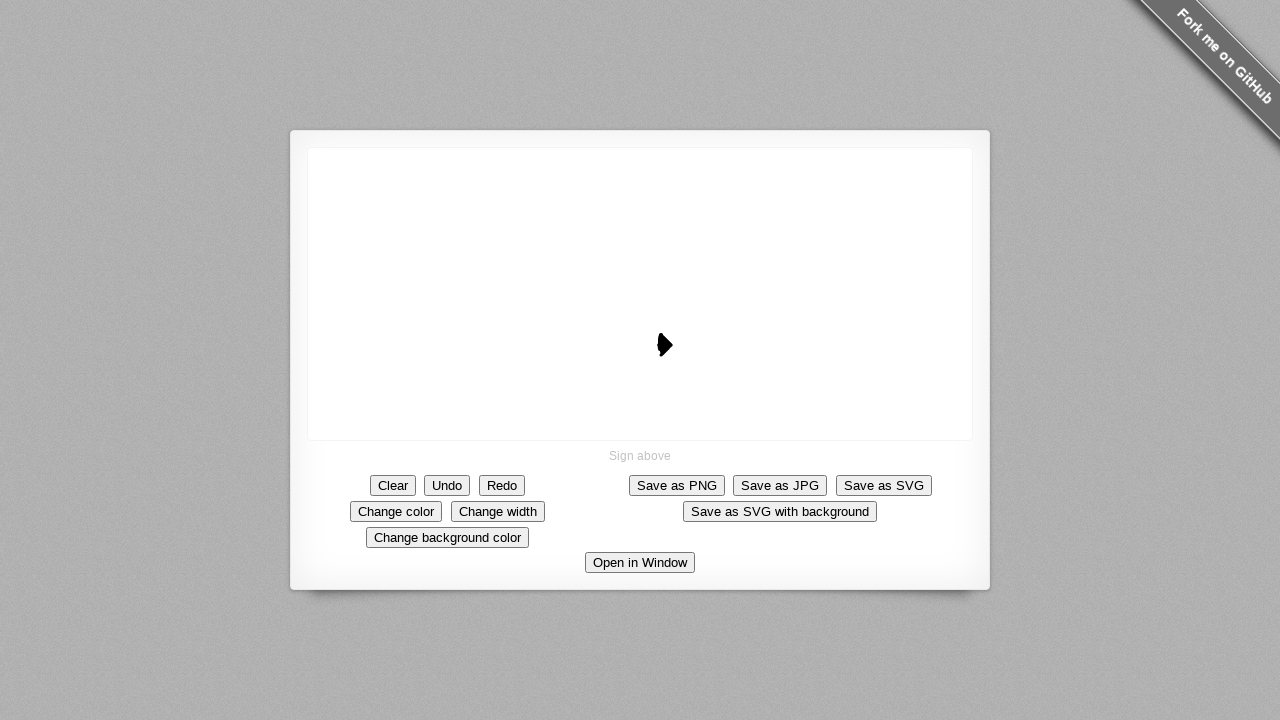

Moved mouse to (660+0, 345--11) at (660, 356)
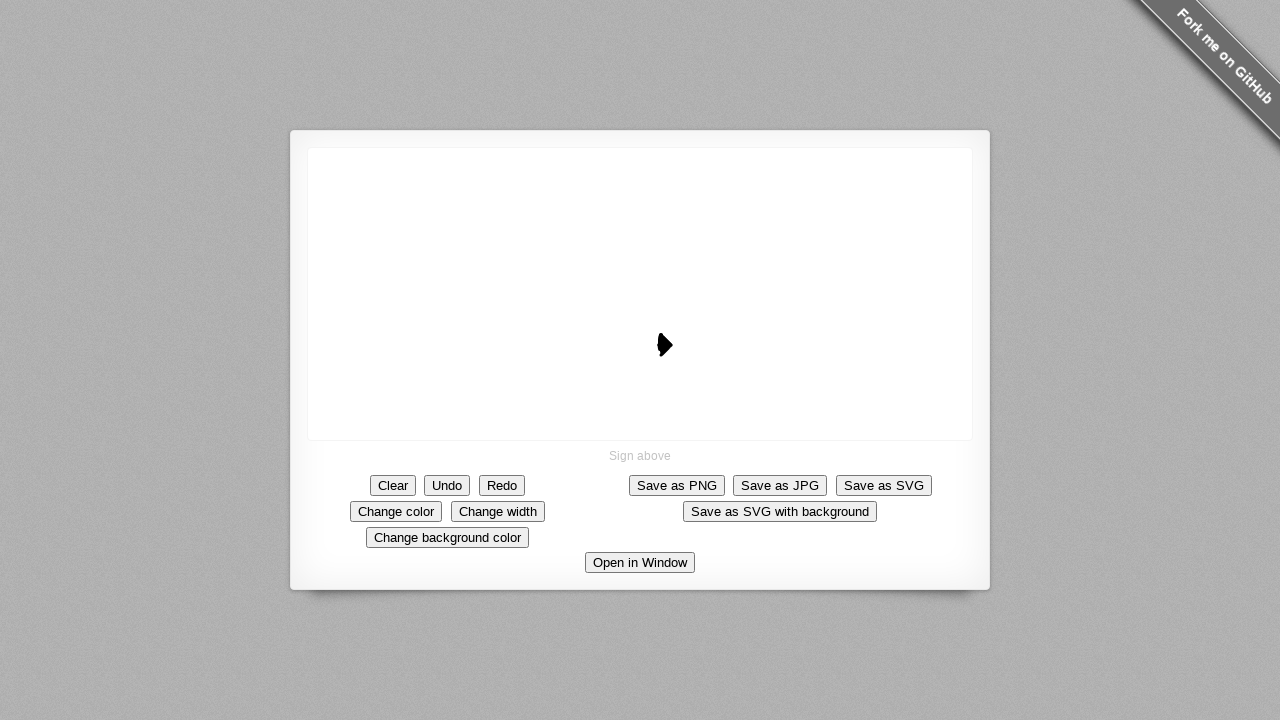

Moved mouse back to center (660, 345) at (660, 345)
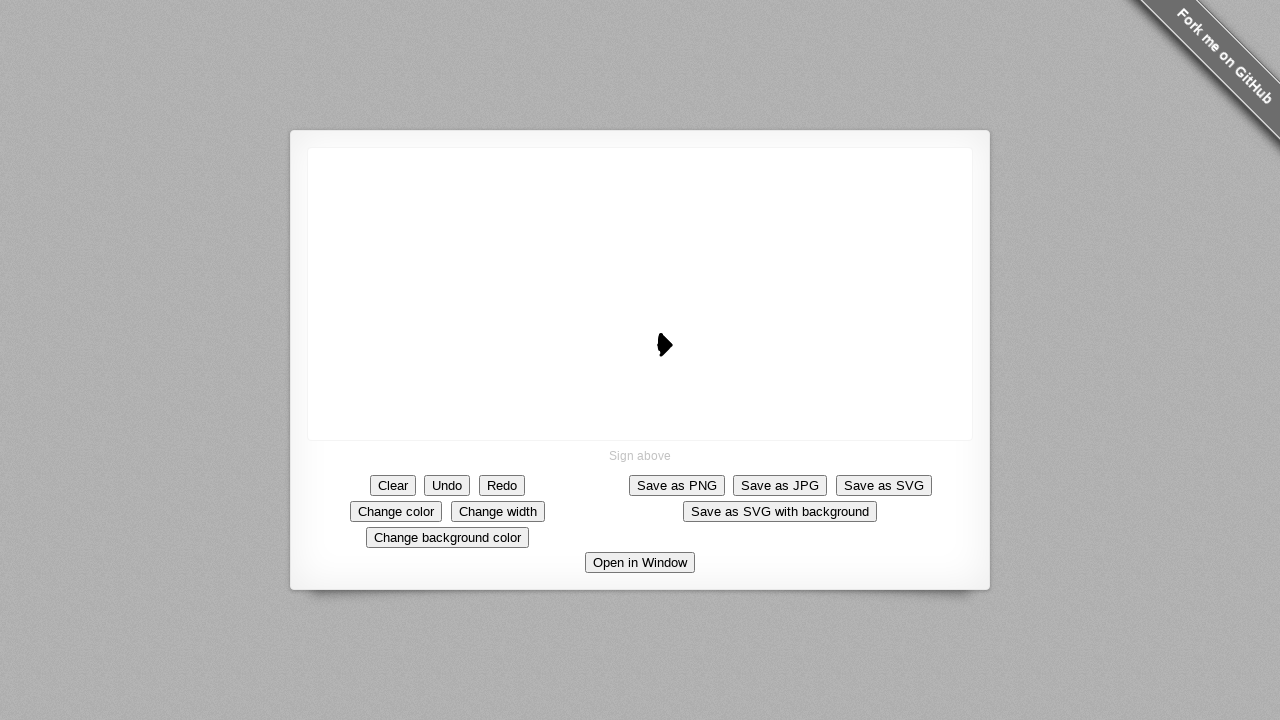

Moved mouse to (660+0, 345--11) again at (660, 356)
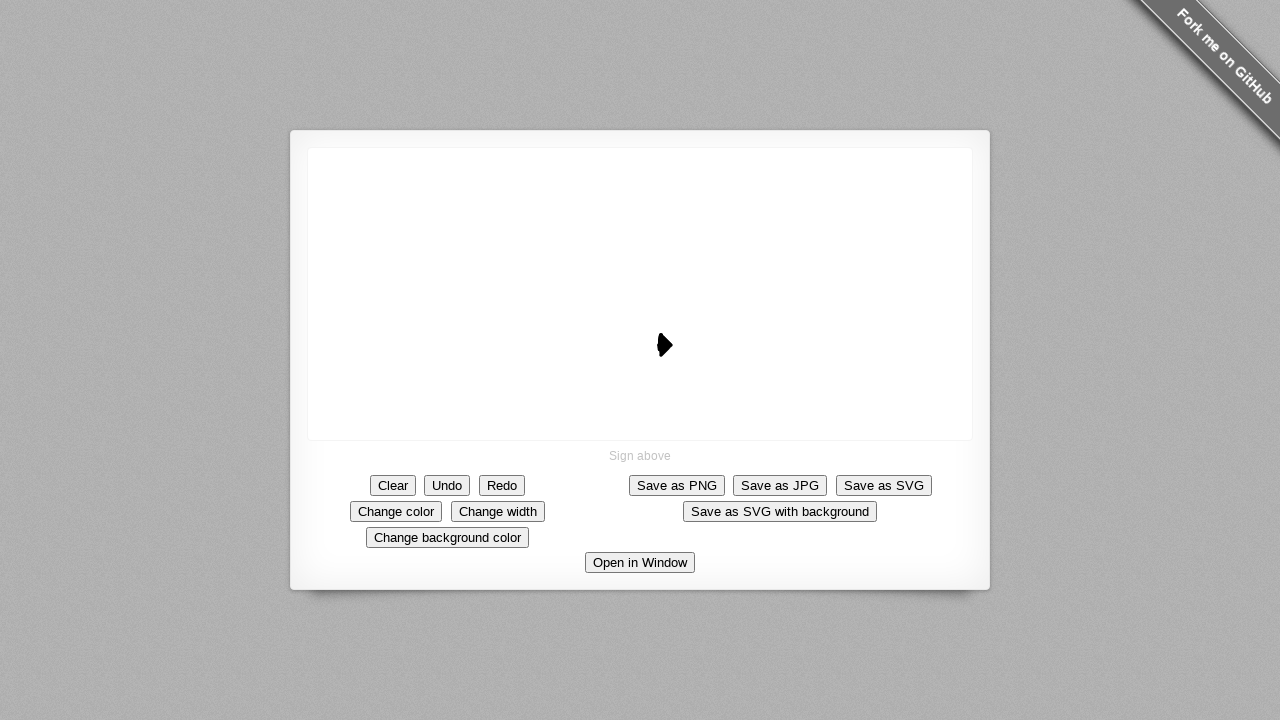

Mouse up, completing third quadrant segment on negative x-axis at (660, 356)
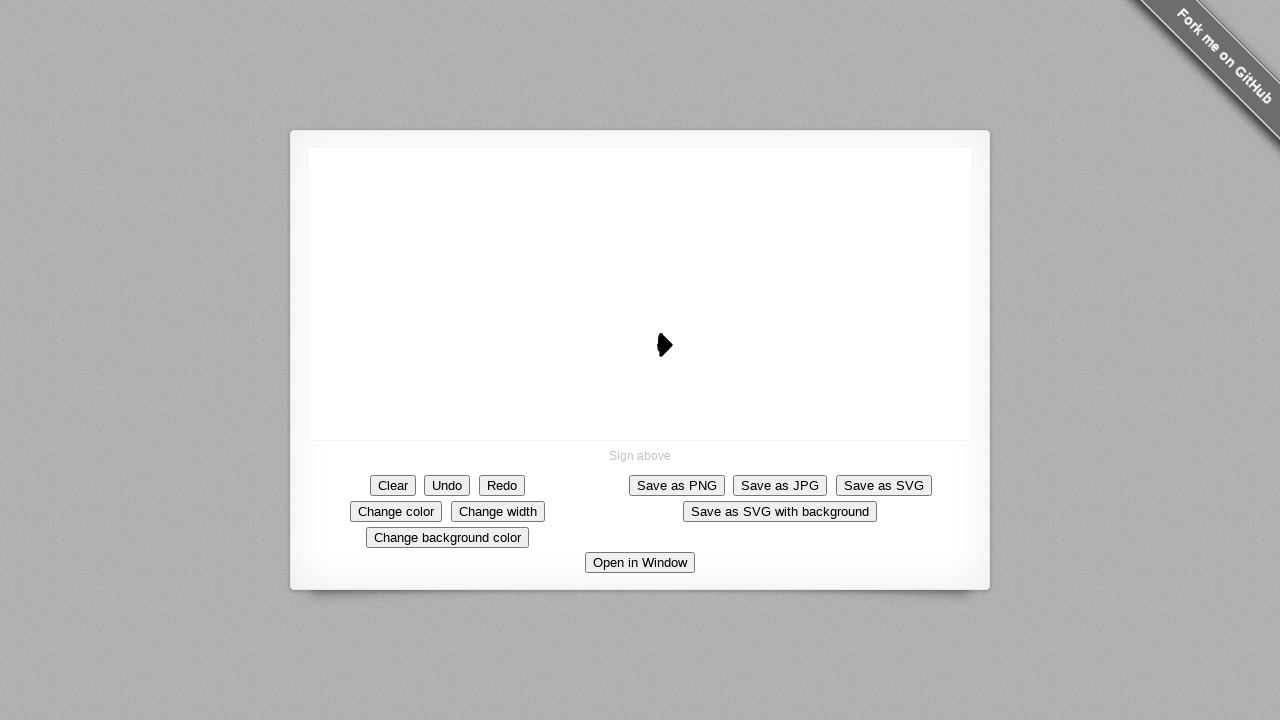

Mouse down at position (660+-1, 345--10) at (660, 356)
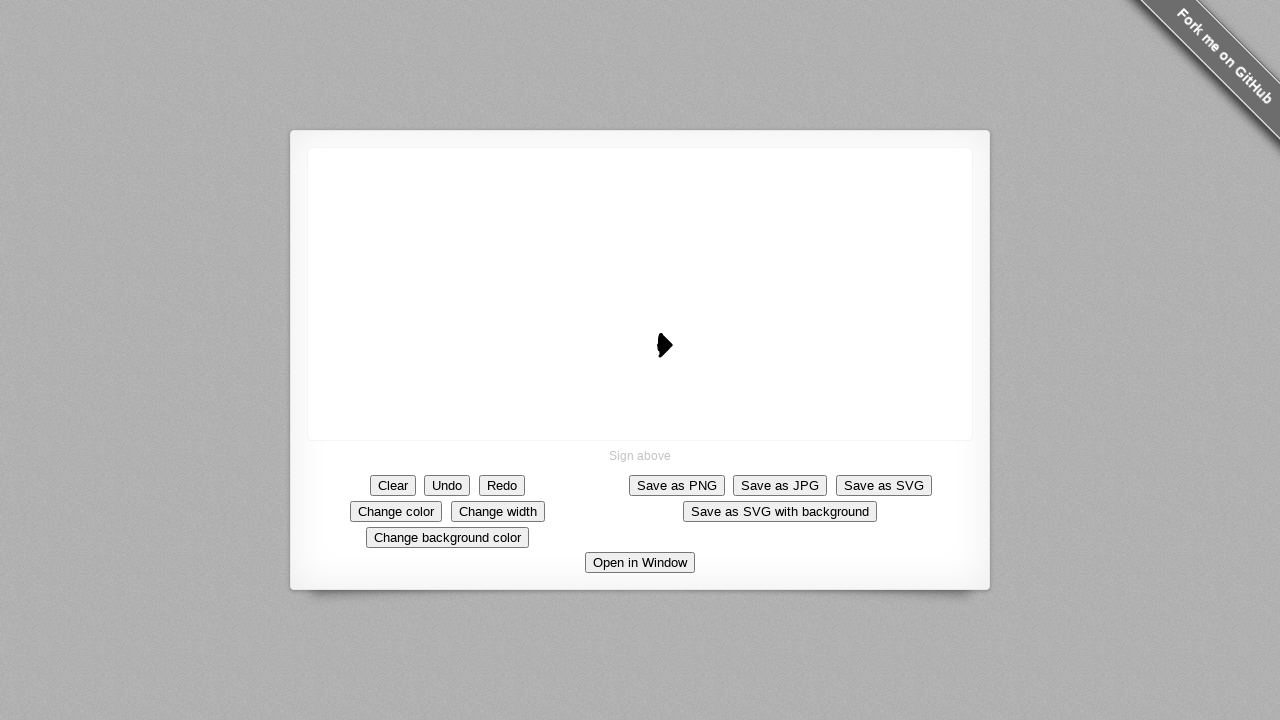

Moved mouse to (660+-1, 345--10) at (659, 355)
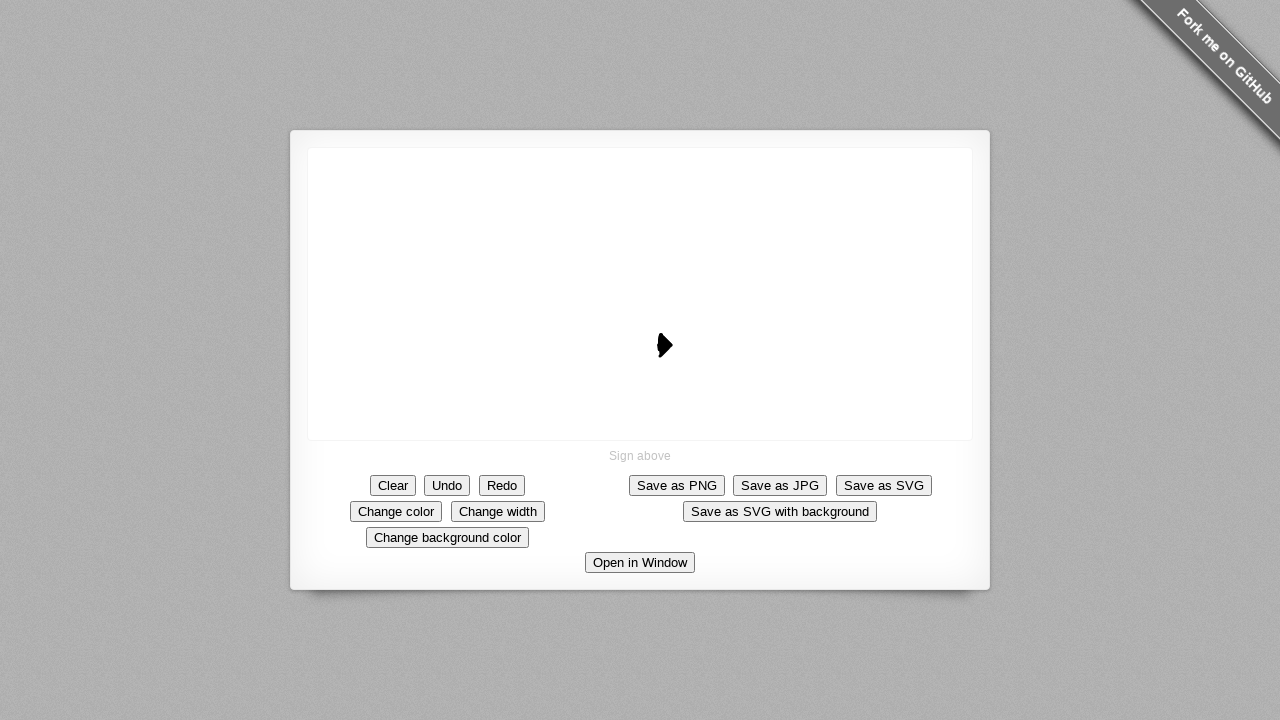

Moved mouse back to center (660, 345) at (660, 345)
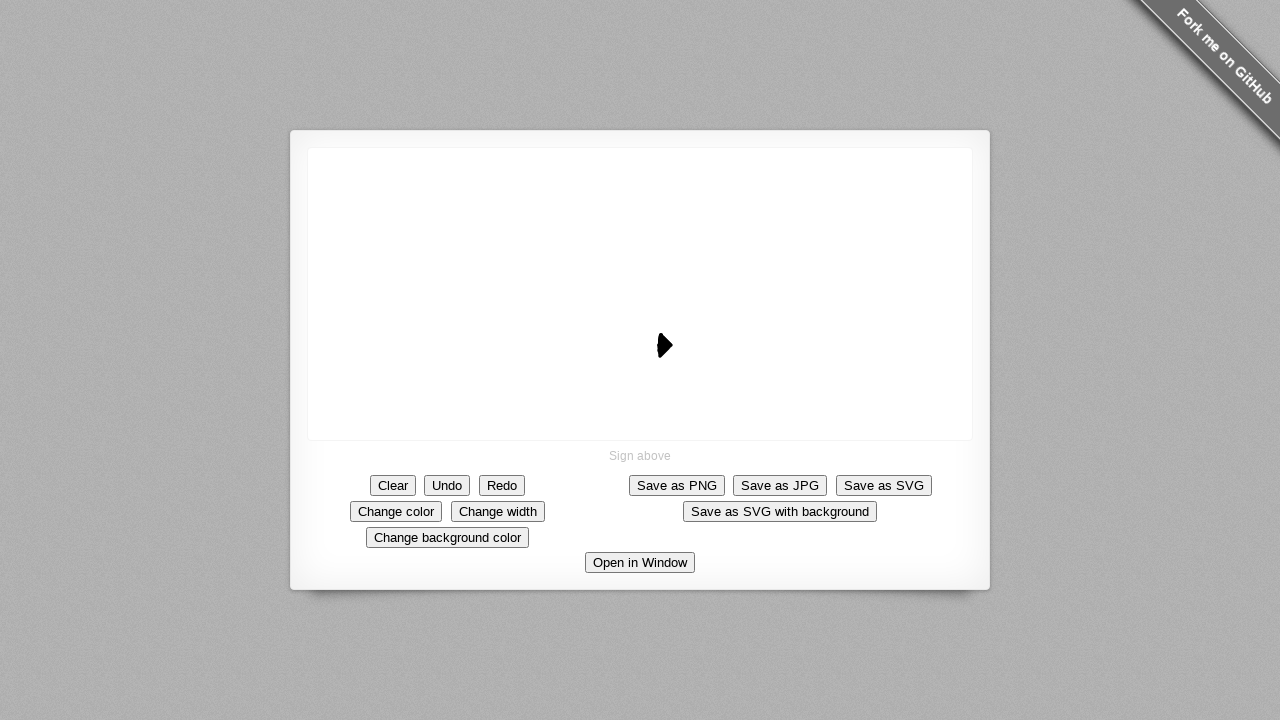

Moved mouse to (660+-1, 345--10) again at (659, 355)
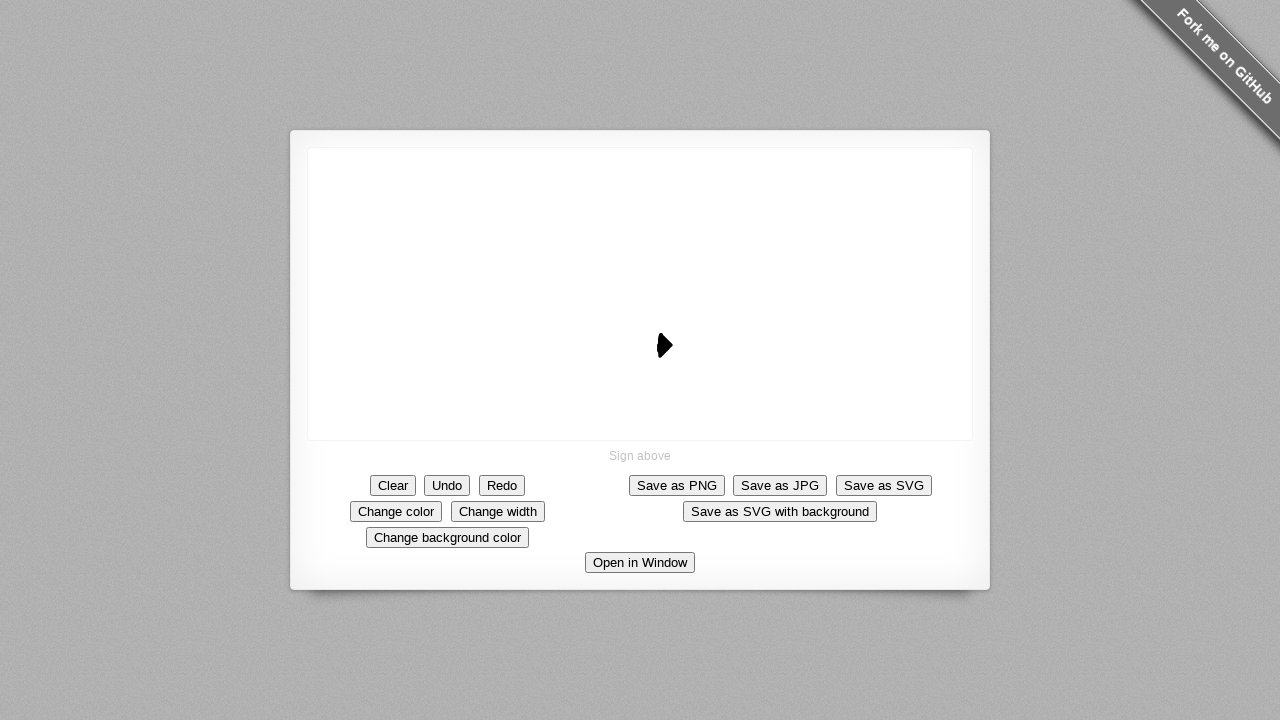

Mouse up, completing third quadrant segment on negative x-axis at (659, 355)
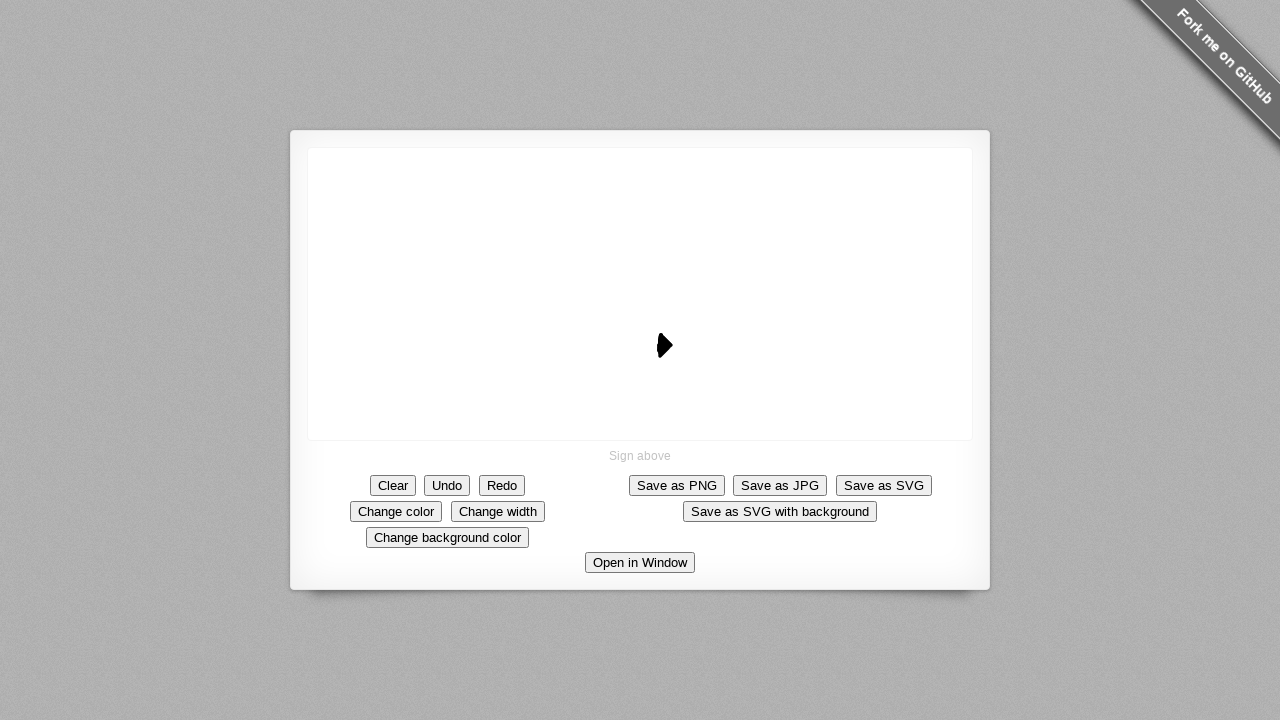

Mouse down at position (660+-2, 345--9) at (659, 355)
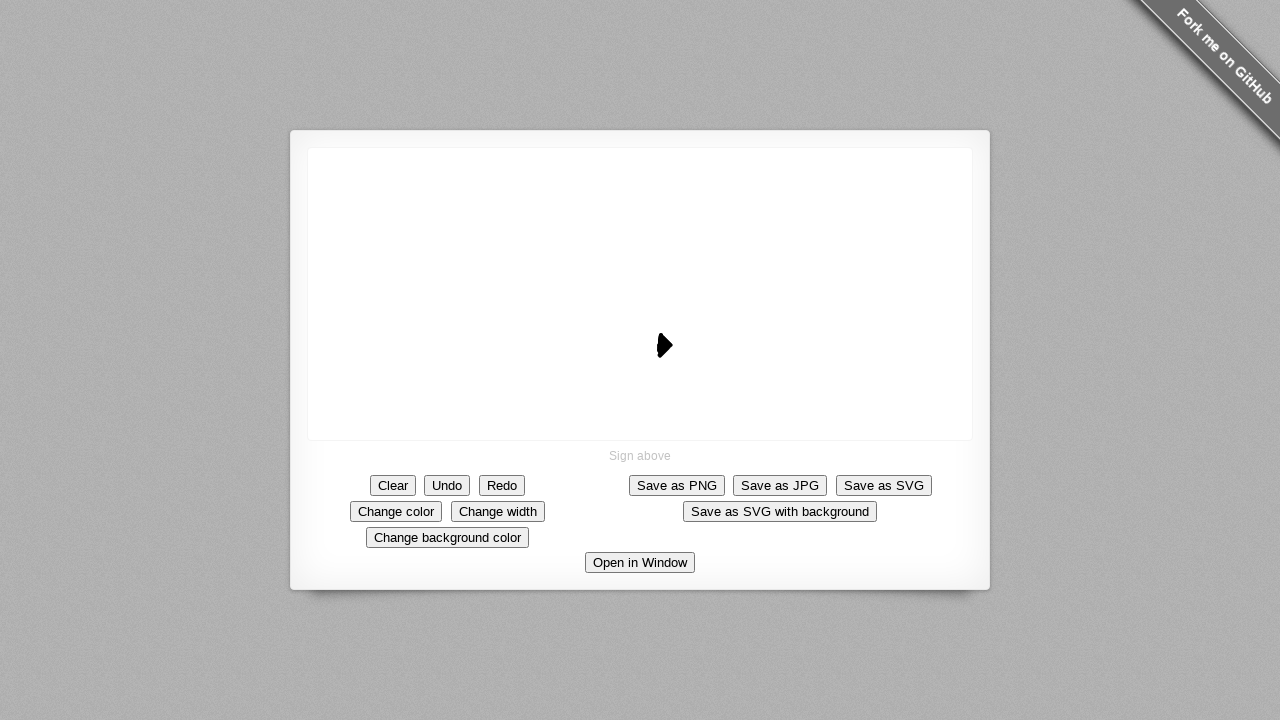

Moved mouse to (660+-2, 345--9) at (658, 354)
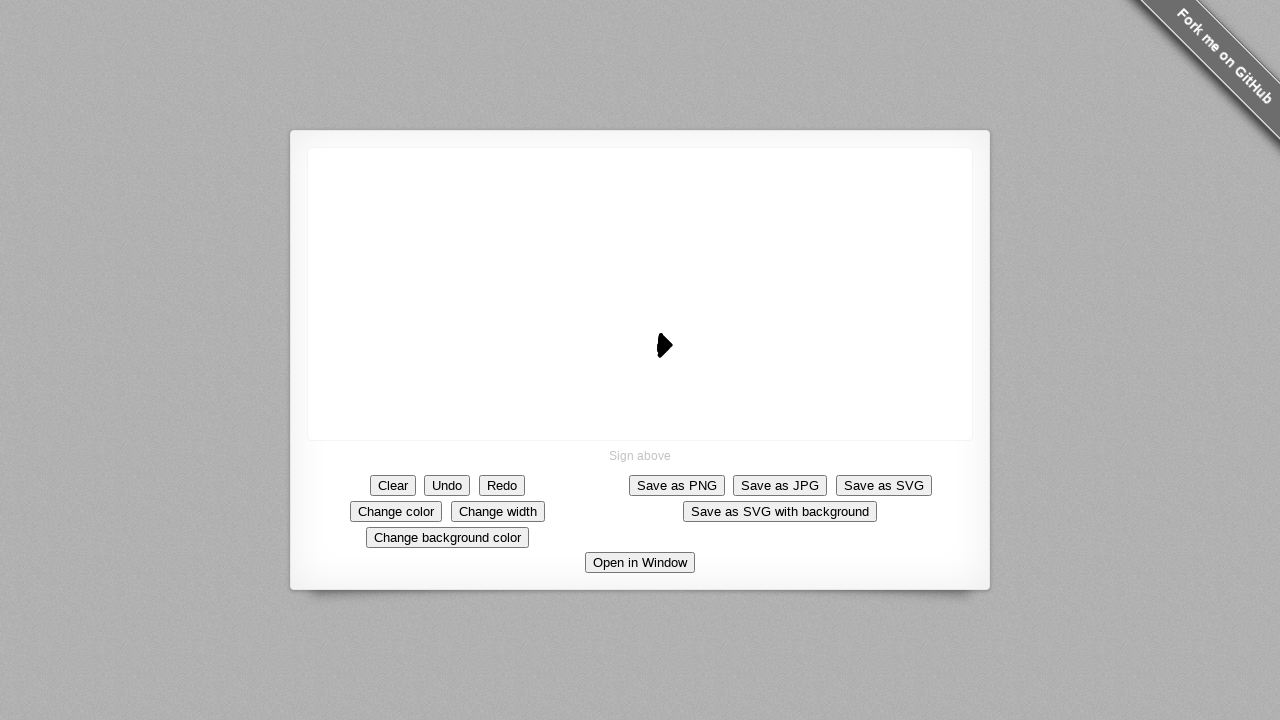

Moved mouse back to center (660, 345) at (660, 345)
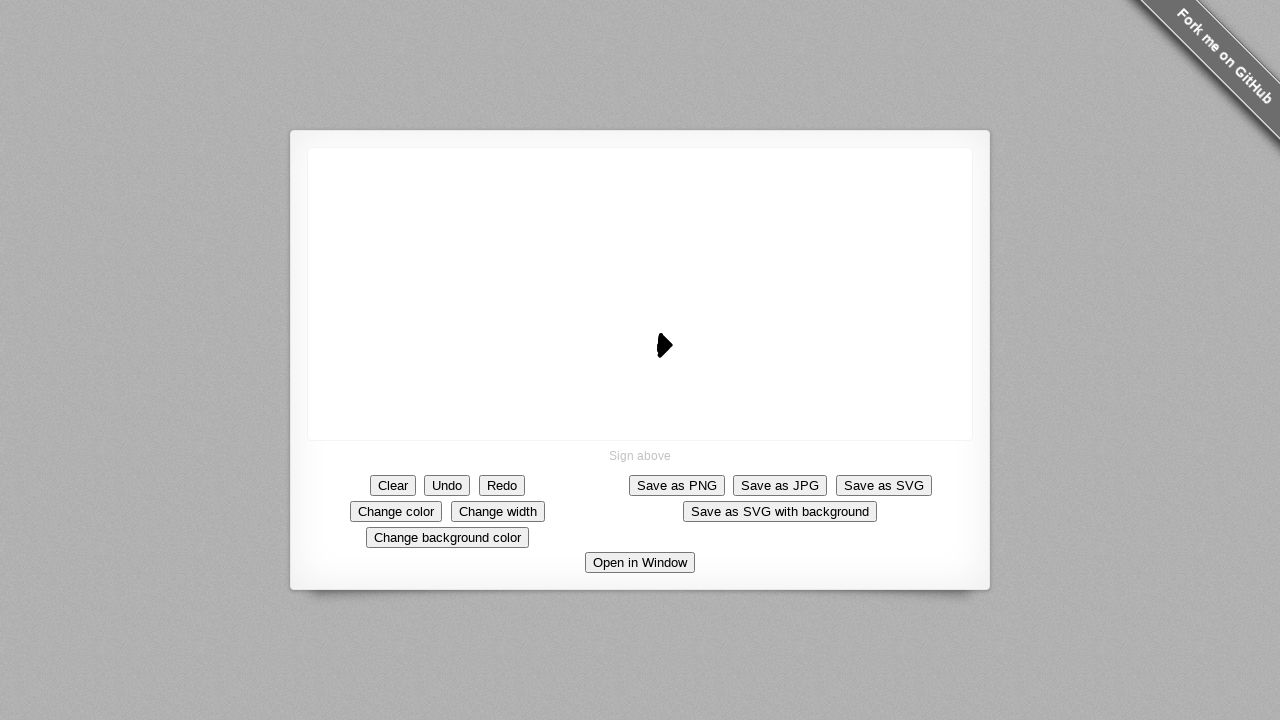

Moved mouse to (660+-2, 345--9) again at (658, 354)
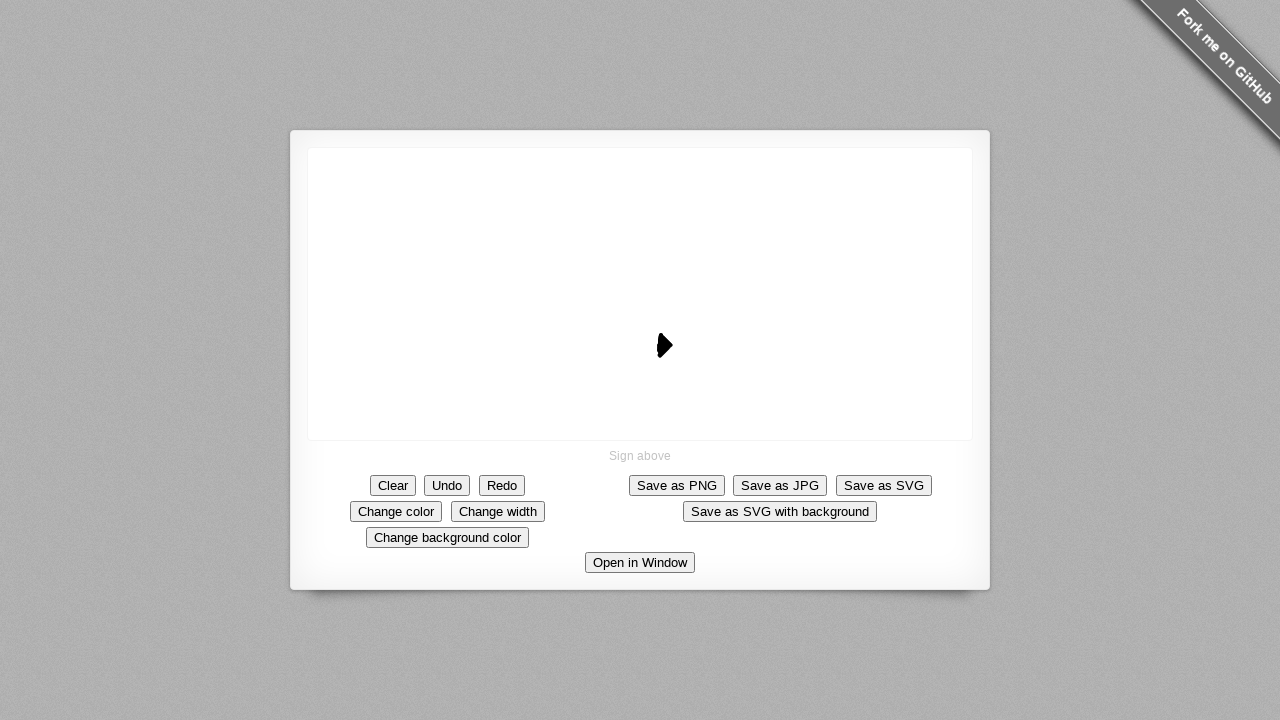

Mouse up, completing third quadrant segment on negative x-axis at (658, 354)
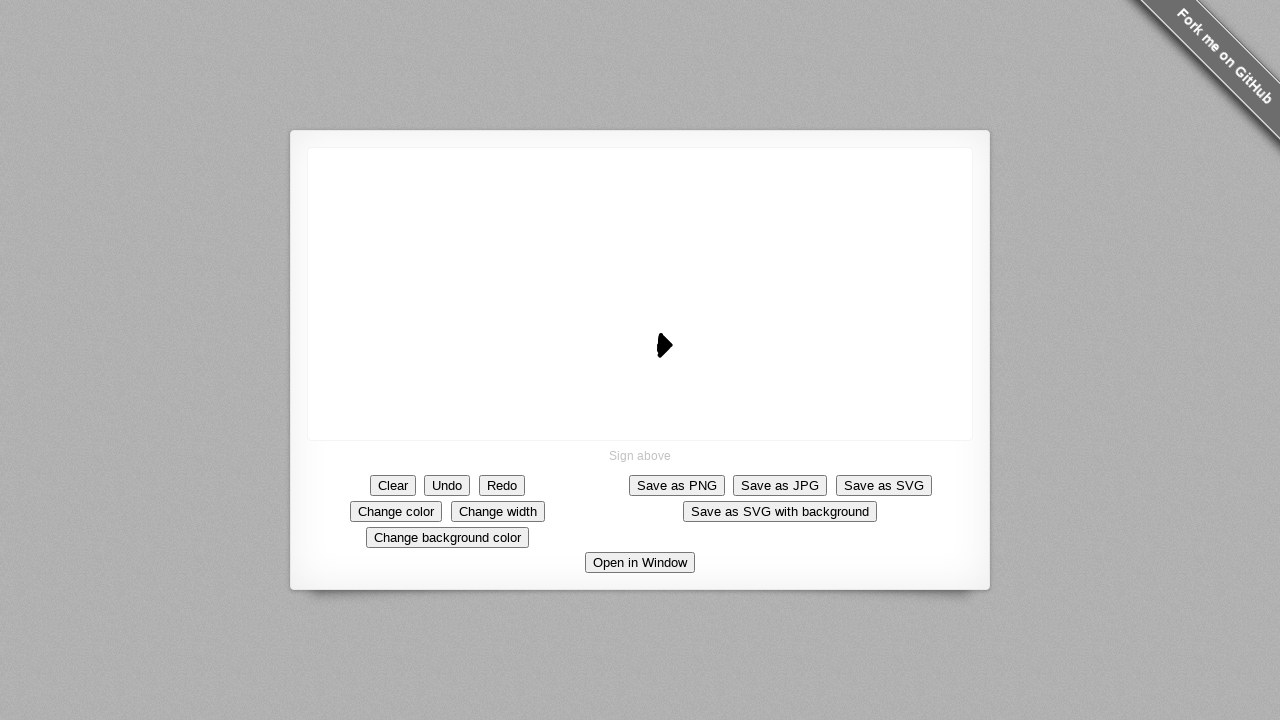

Mouse down at position (660+-3, 345--8) at (658, 354)
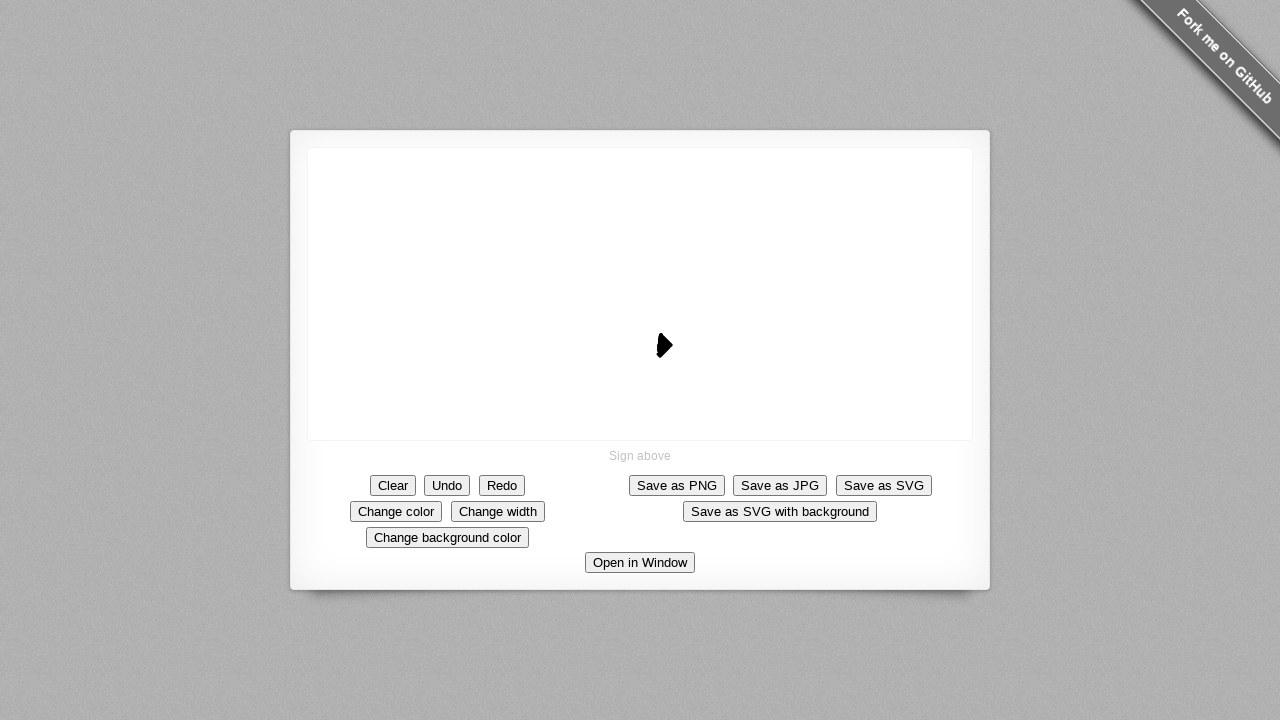

Moved mouse to (660+-3, 345--8) at (657, 353)
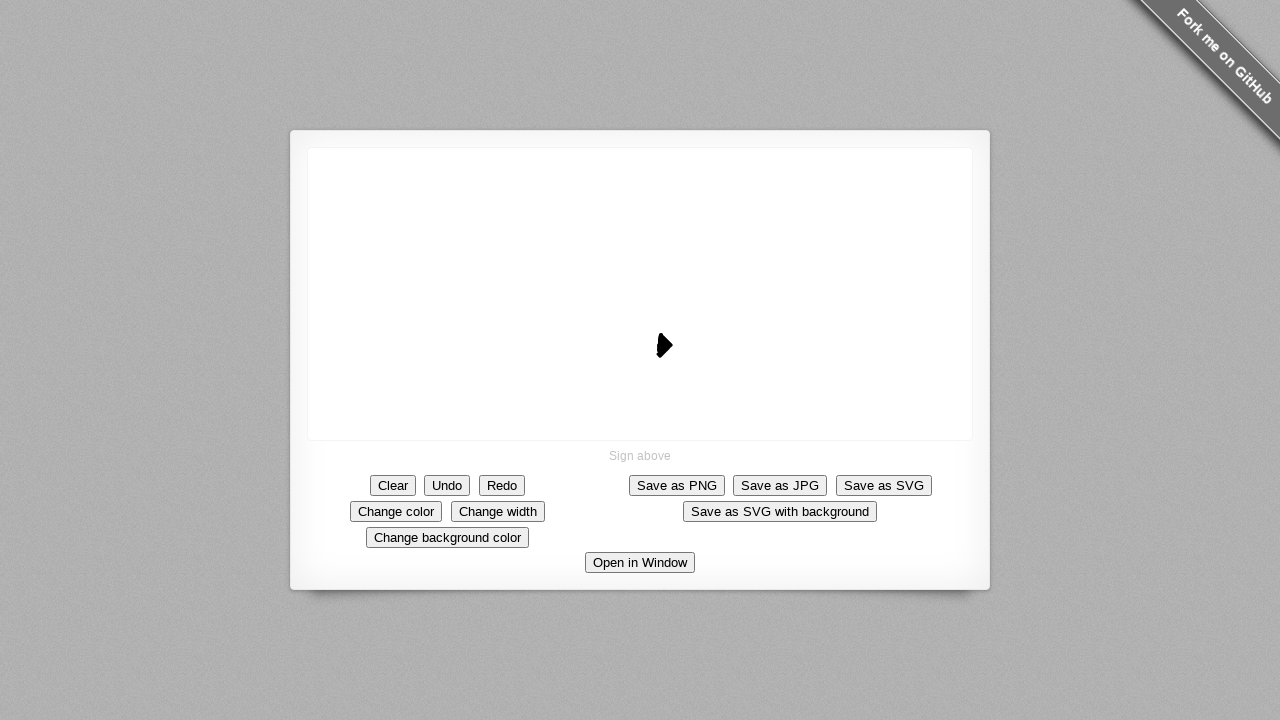

Moved mouse back to center (660, 345) at (660, 345)
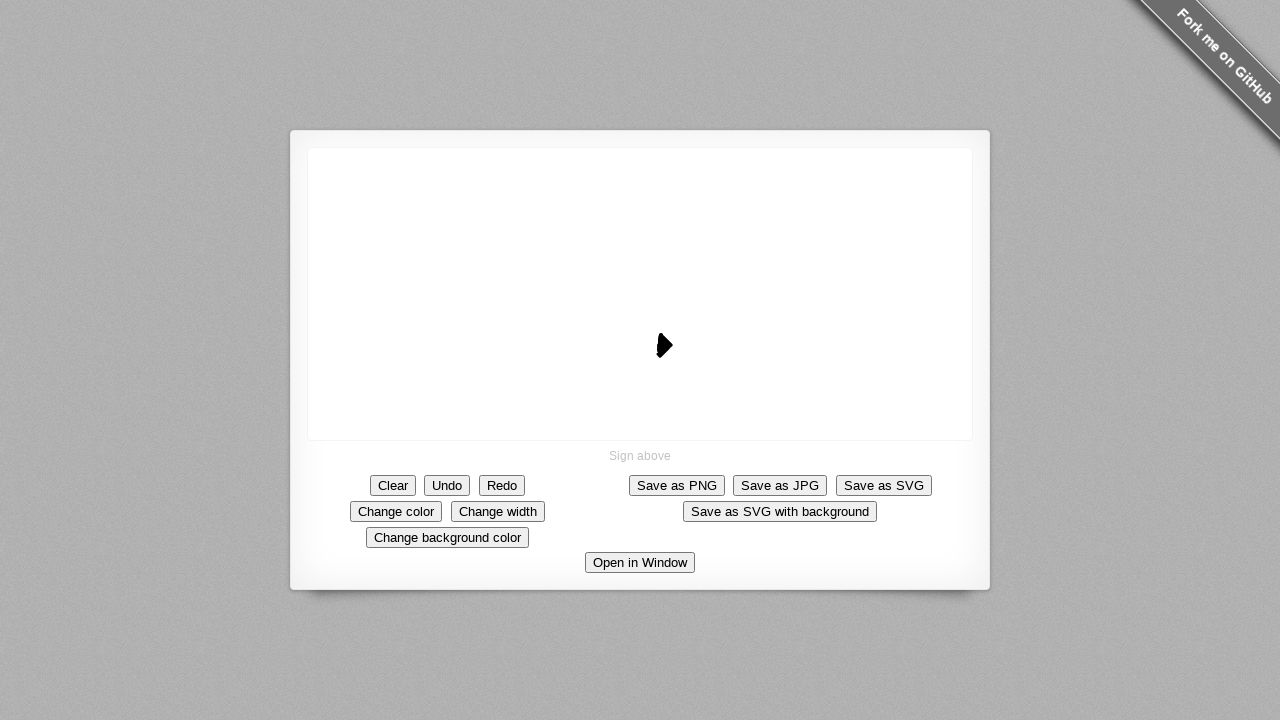

Moved mouse to (660+-3, 345--8) again at (657, 353)
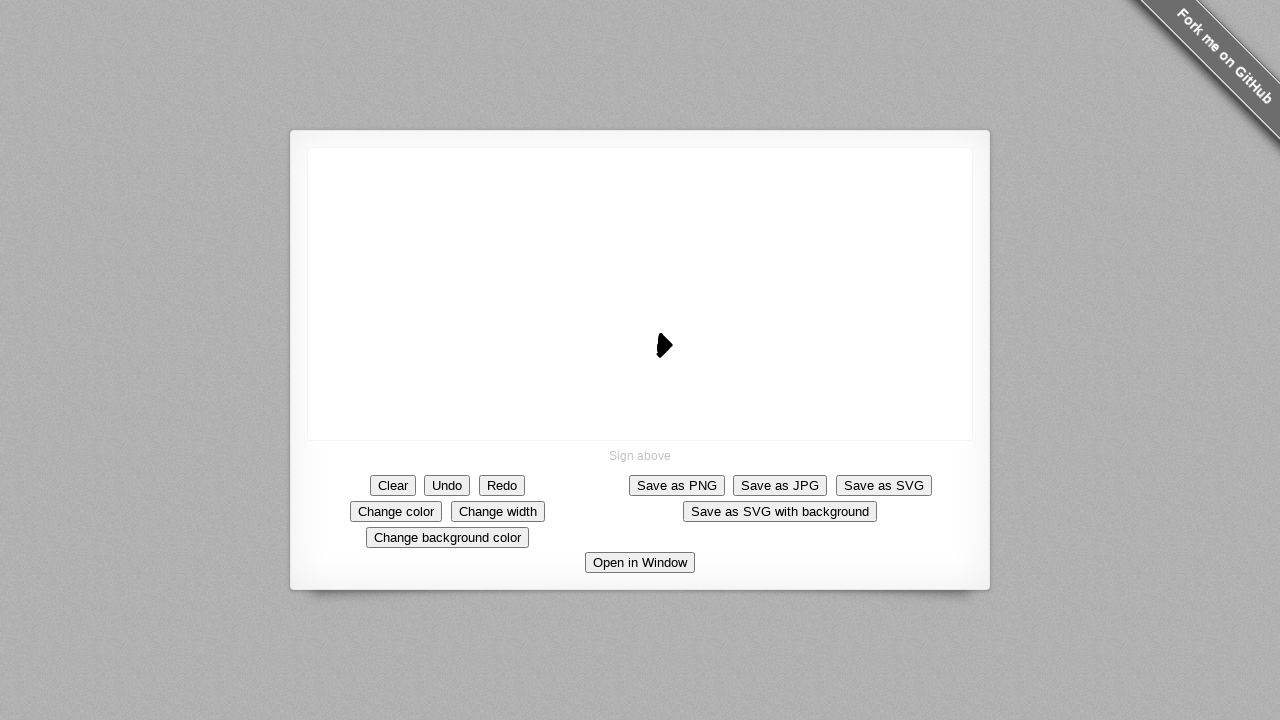

Mouse up, completing third quadrant segment on negative x-axis at (657, 353)
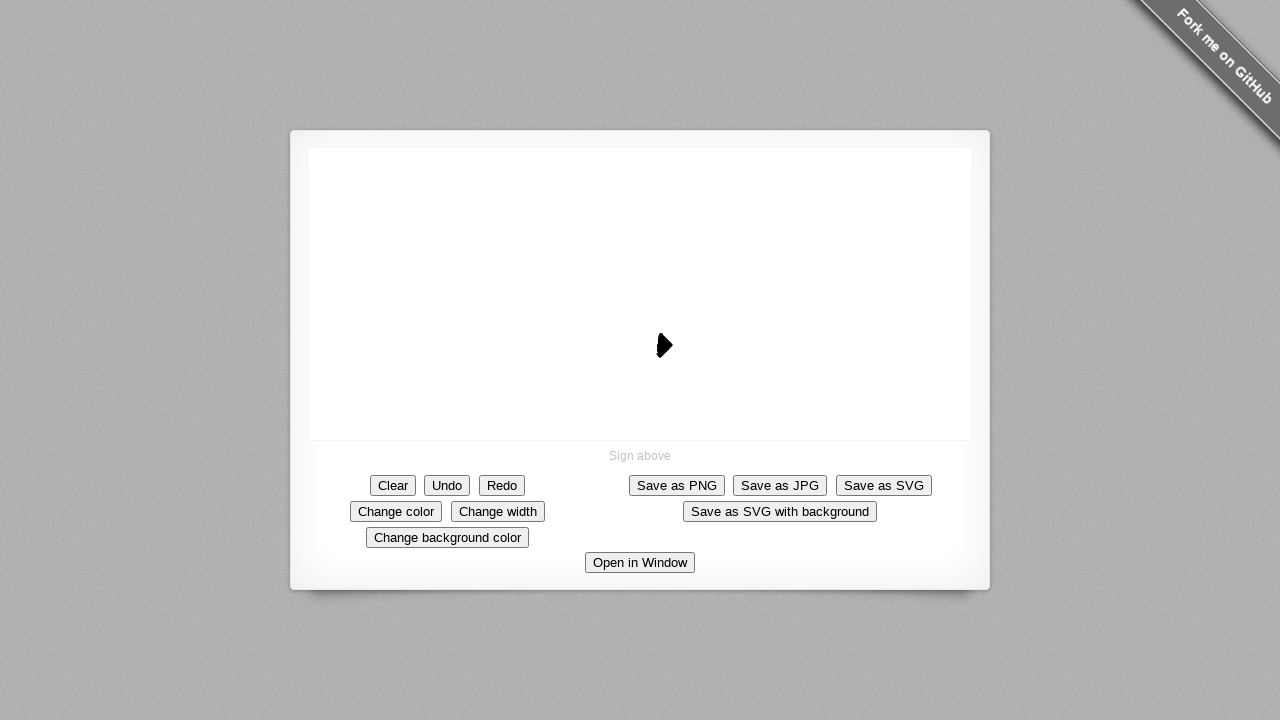

Mouse down at position (660+-4, 345--7) at (657, 353)
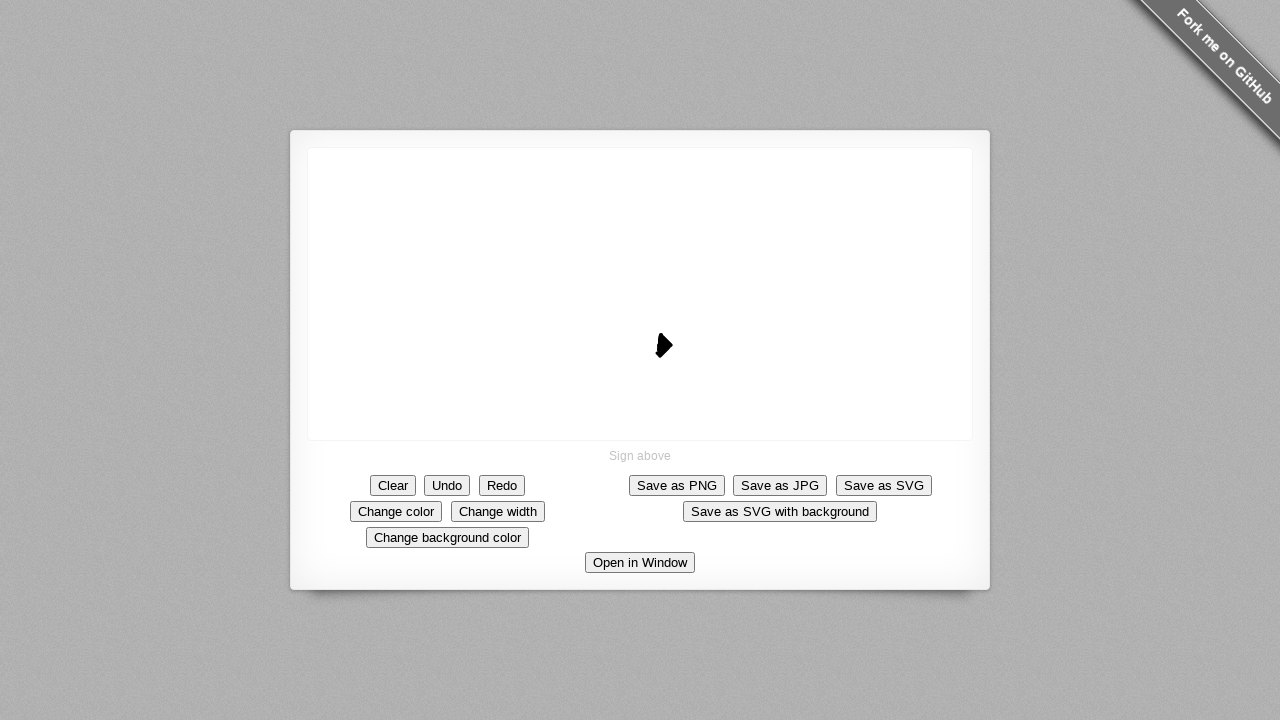

Moved mouse to (660+-4, 345--7) at (656, 352)
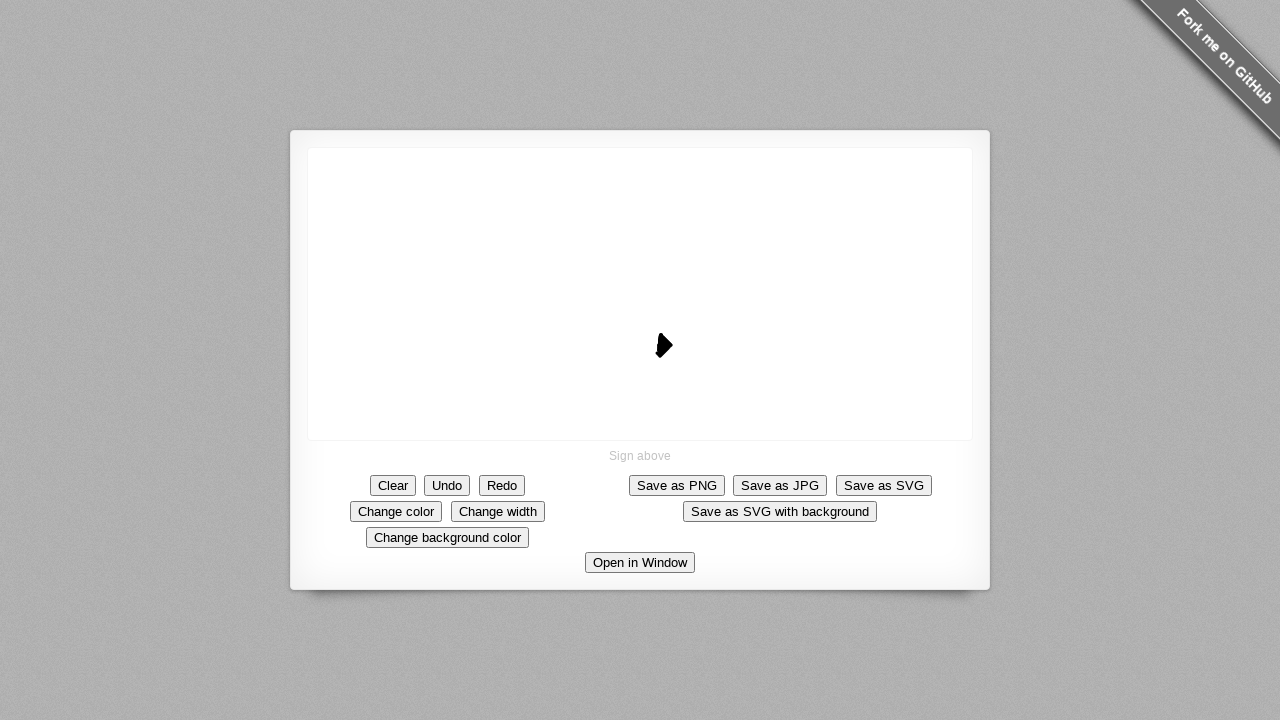

Moved mouse back to center (660, 345) at (660, 345)
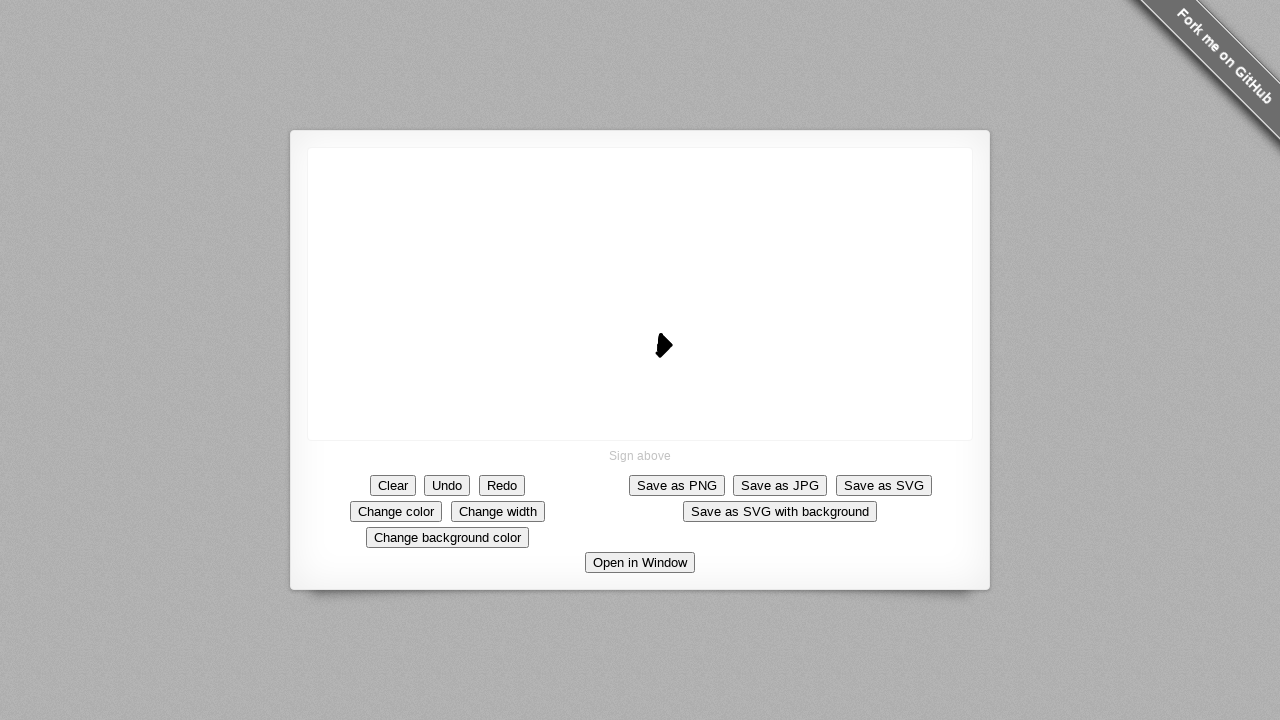

Moved mouse to (660+-4, 345--7) again at (656, 352)
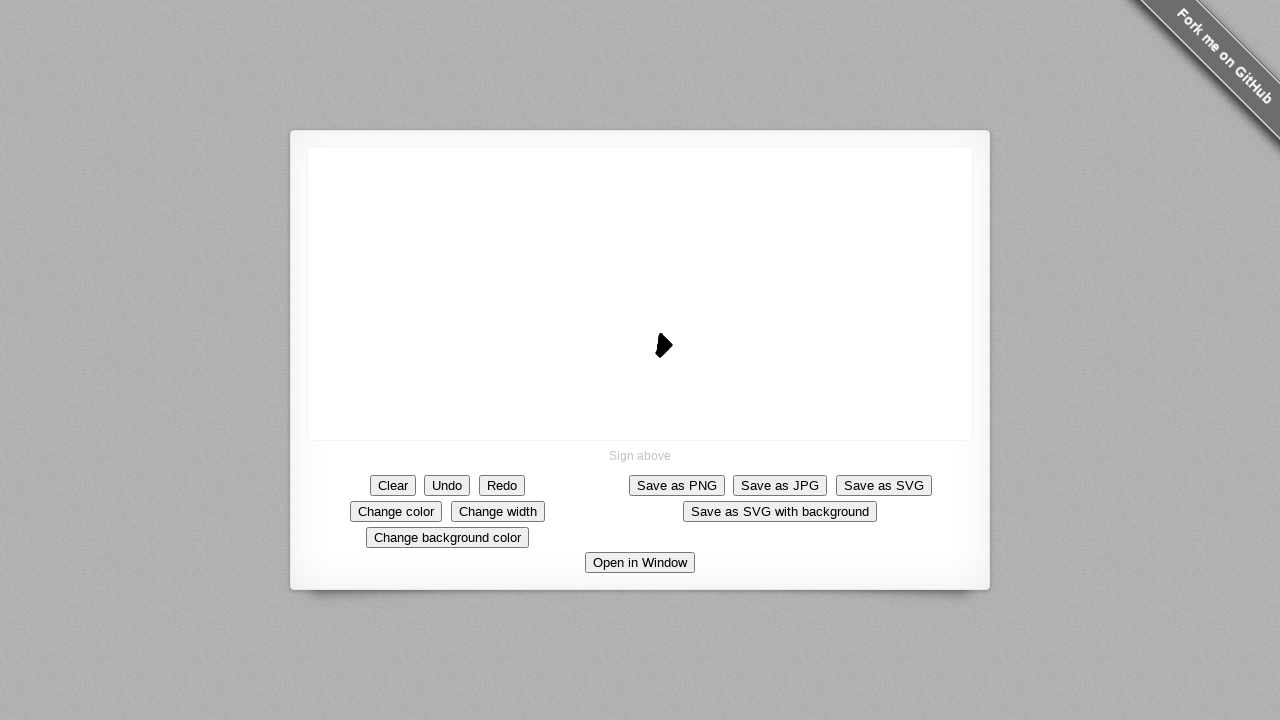

Mouse up, completing third quadrant segment on negative x-axis at (656, 352)
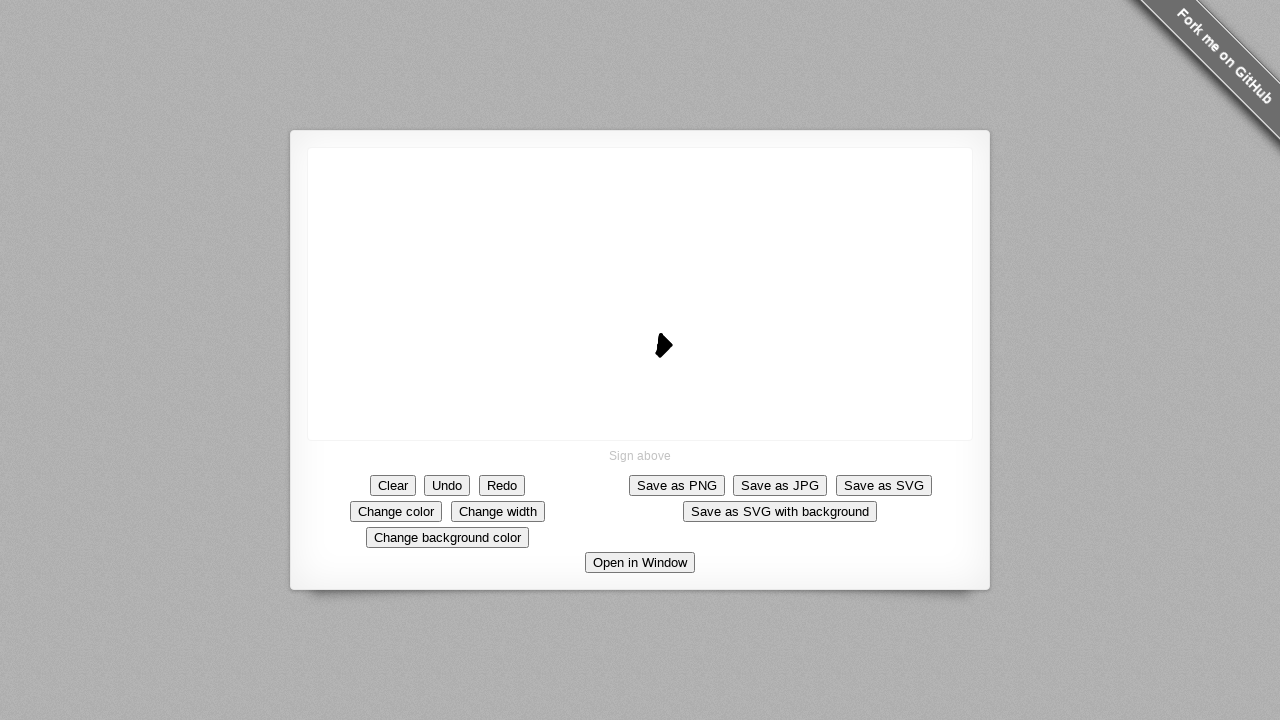

Mouse down at position (660+-5, 345--6) at (656, 352)
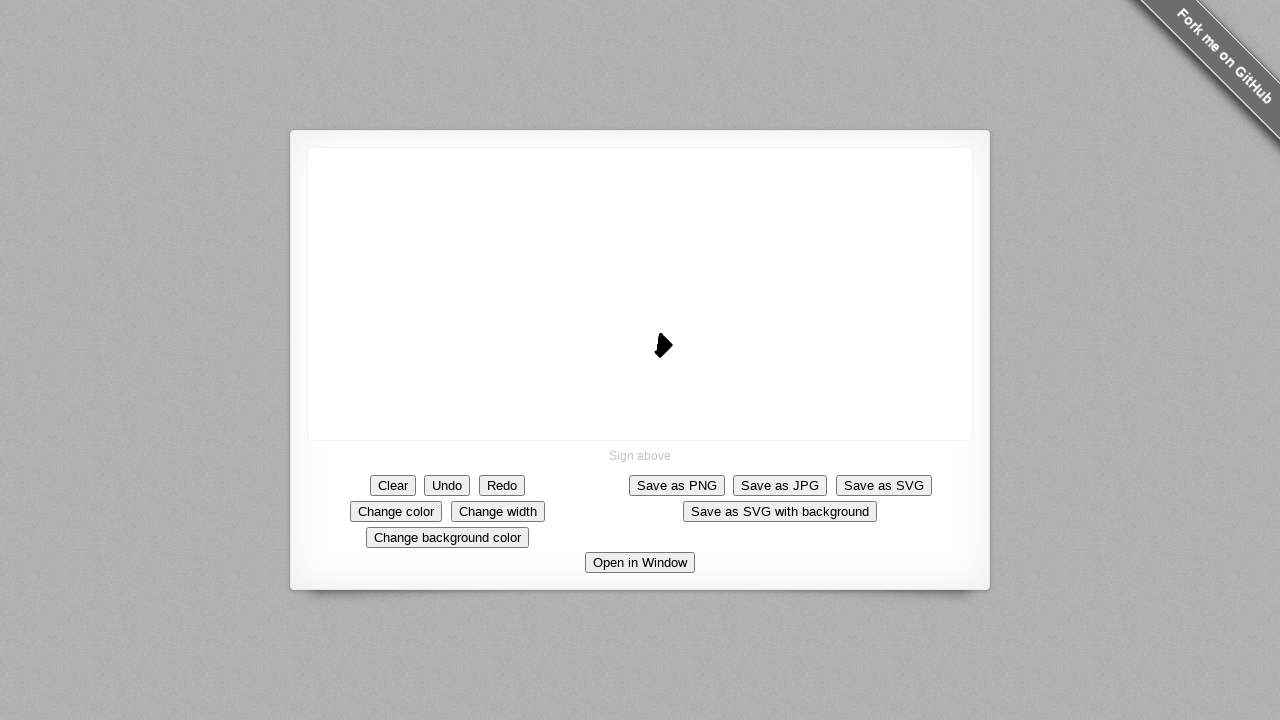

Moved mouse to (660+-5, 345--6) at (655, 351)
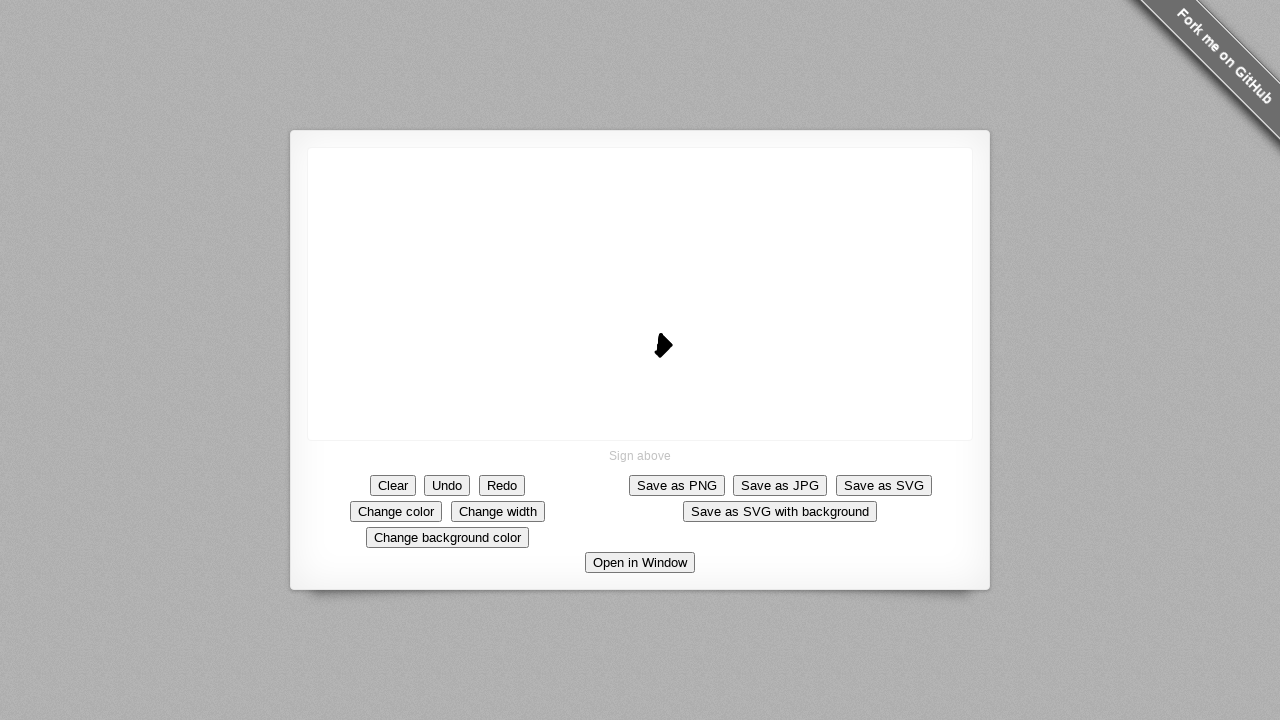

Moved mouse back to center (660, 345) at (660, 345)
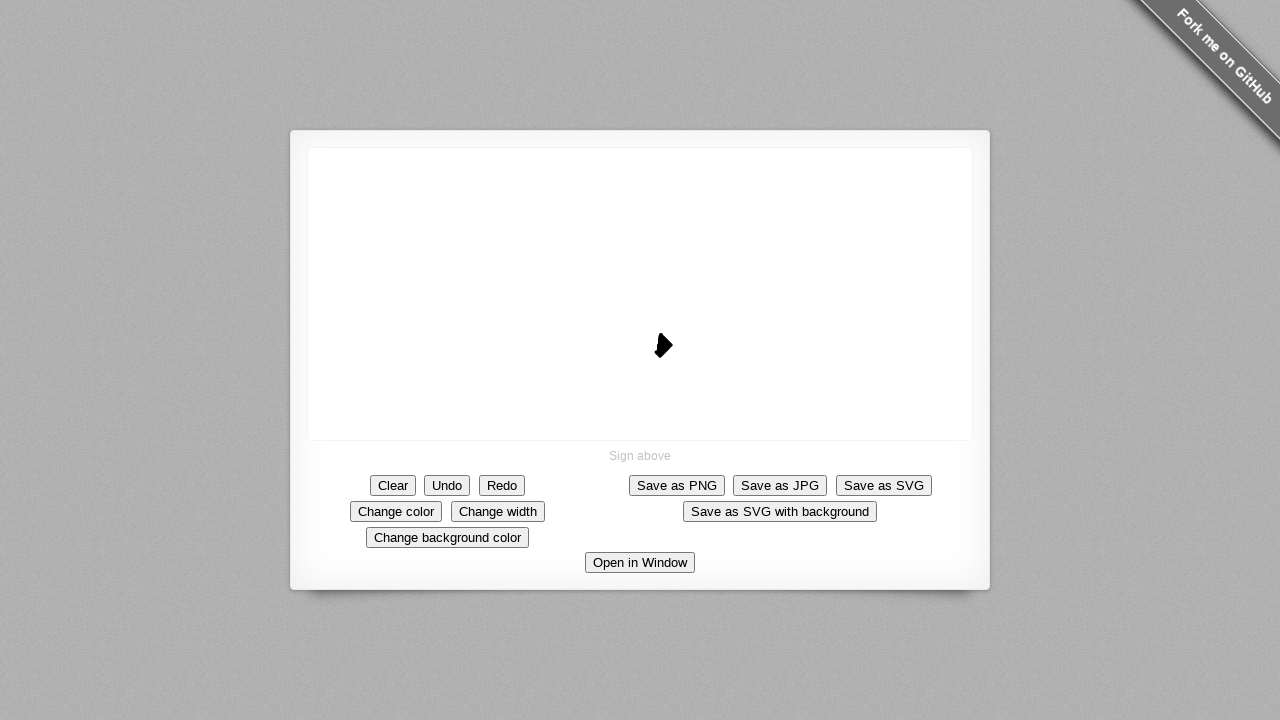

Moved mouse to (660+-5, 345--6) again at (655, 351)
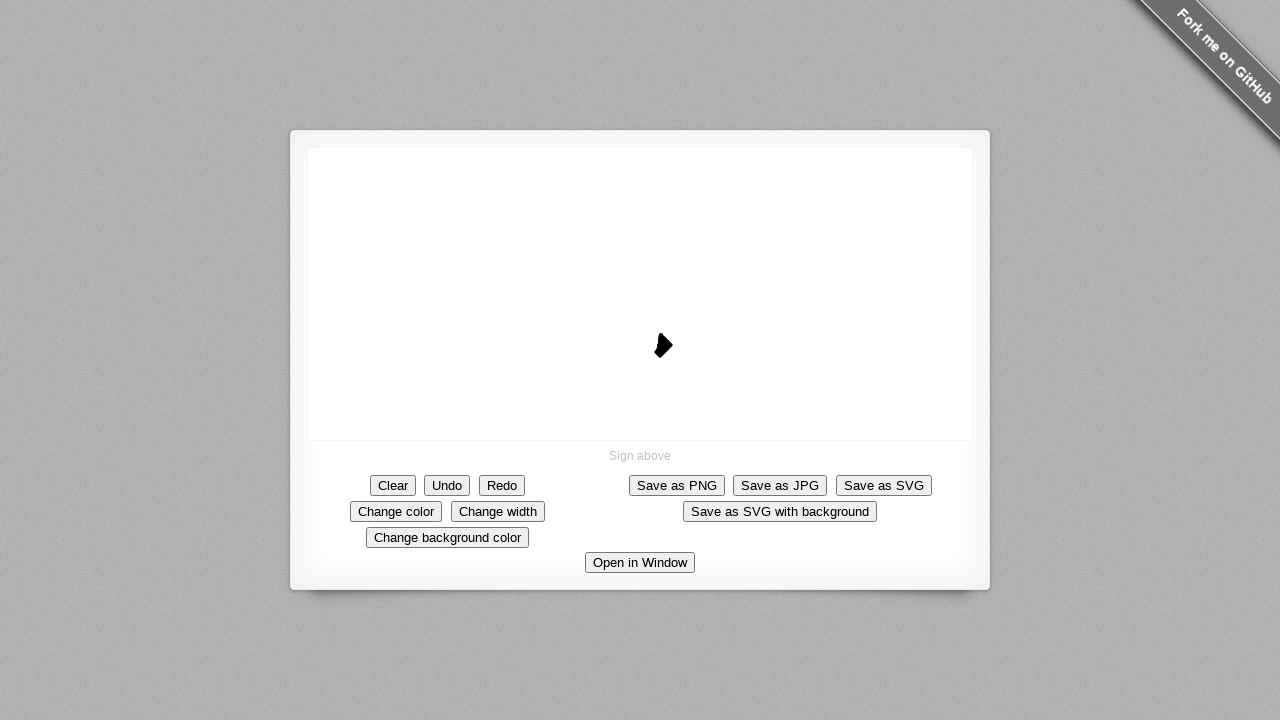

Mouse up, completing third quadrant segment on negative x-axis at (655, 351)
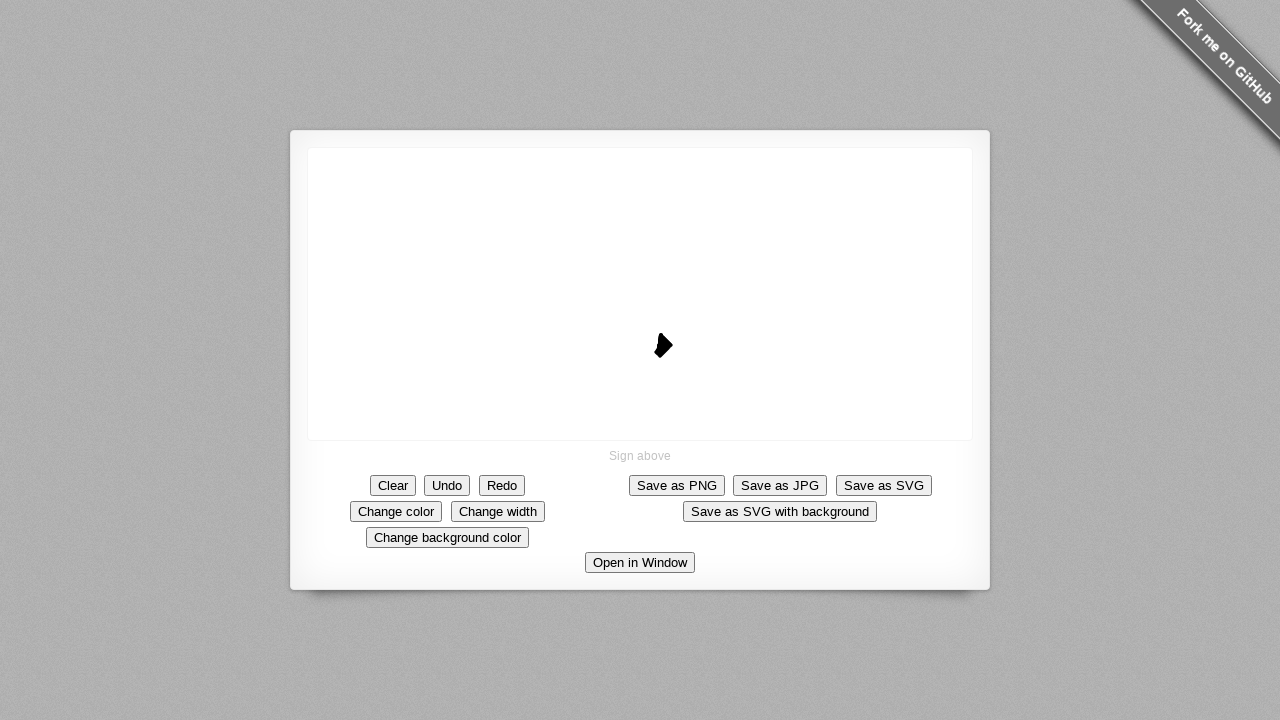

Mouse down at position (660+-6, 345--5) at (655, 351)
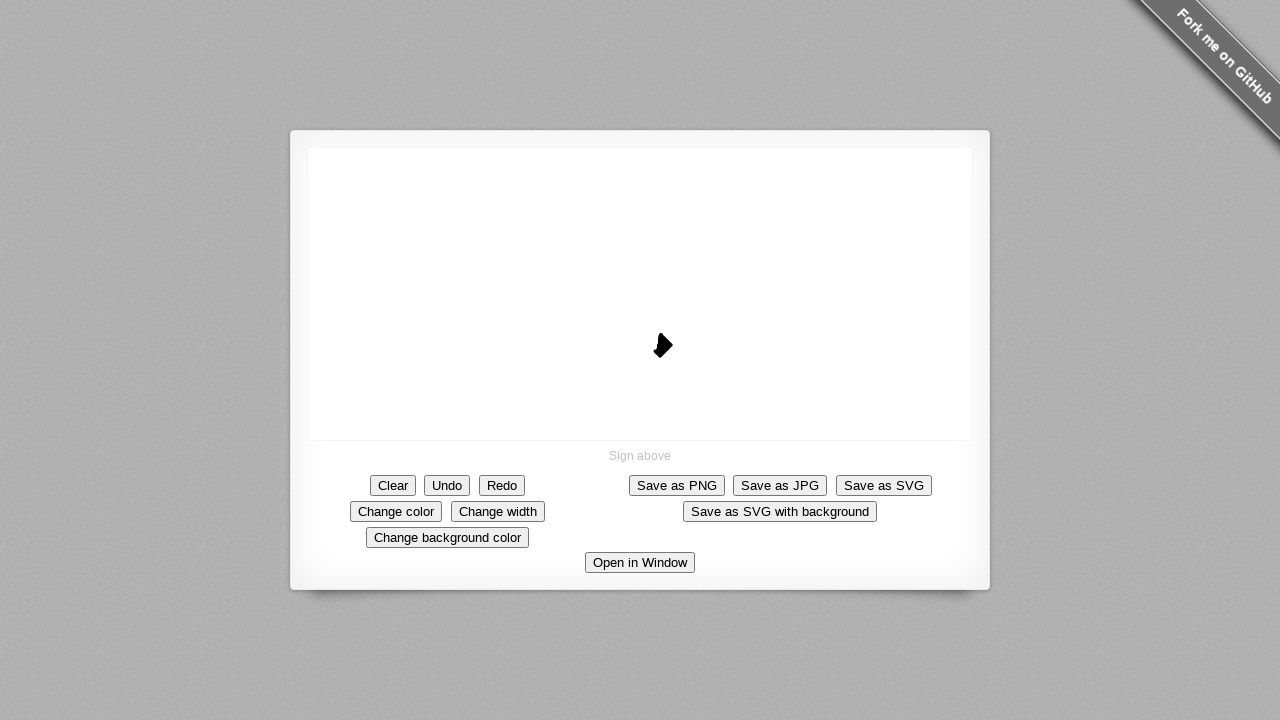

Moved mouse to (660+-6, 345--5) at (654, 350)
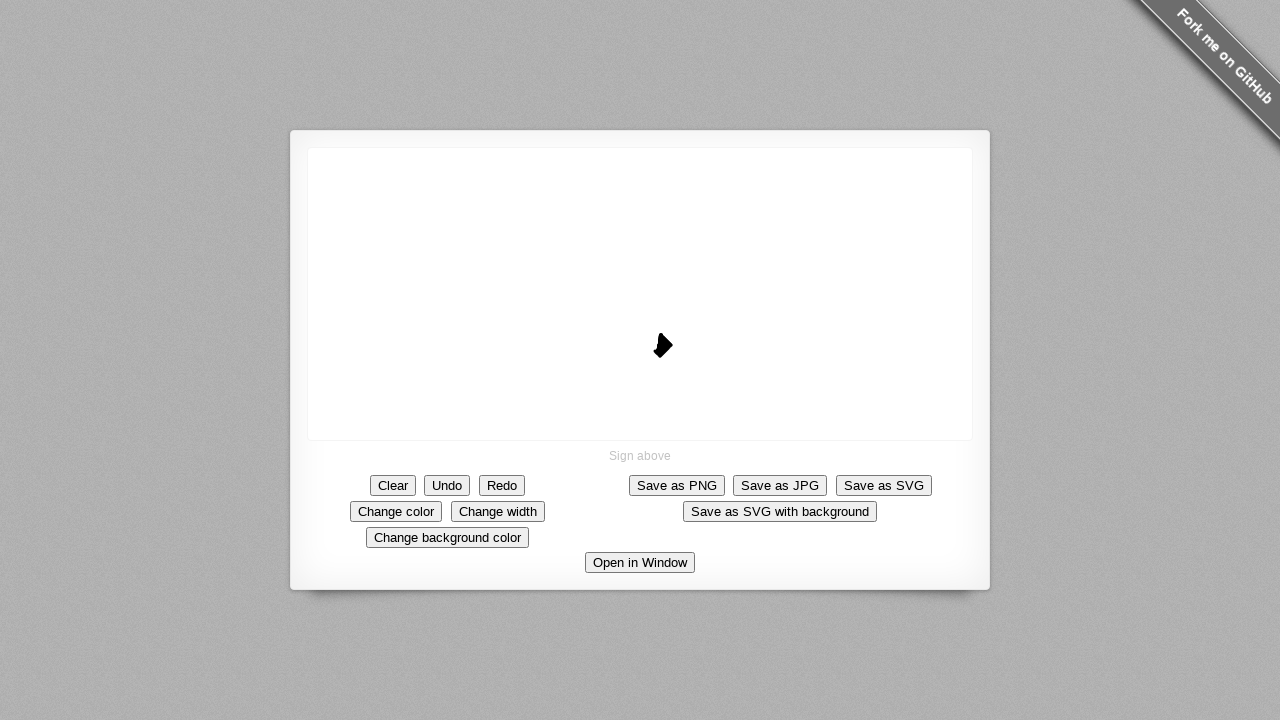

Moved mouse back to center (660, 345) at (660, 345)
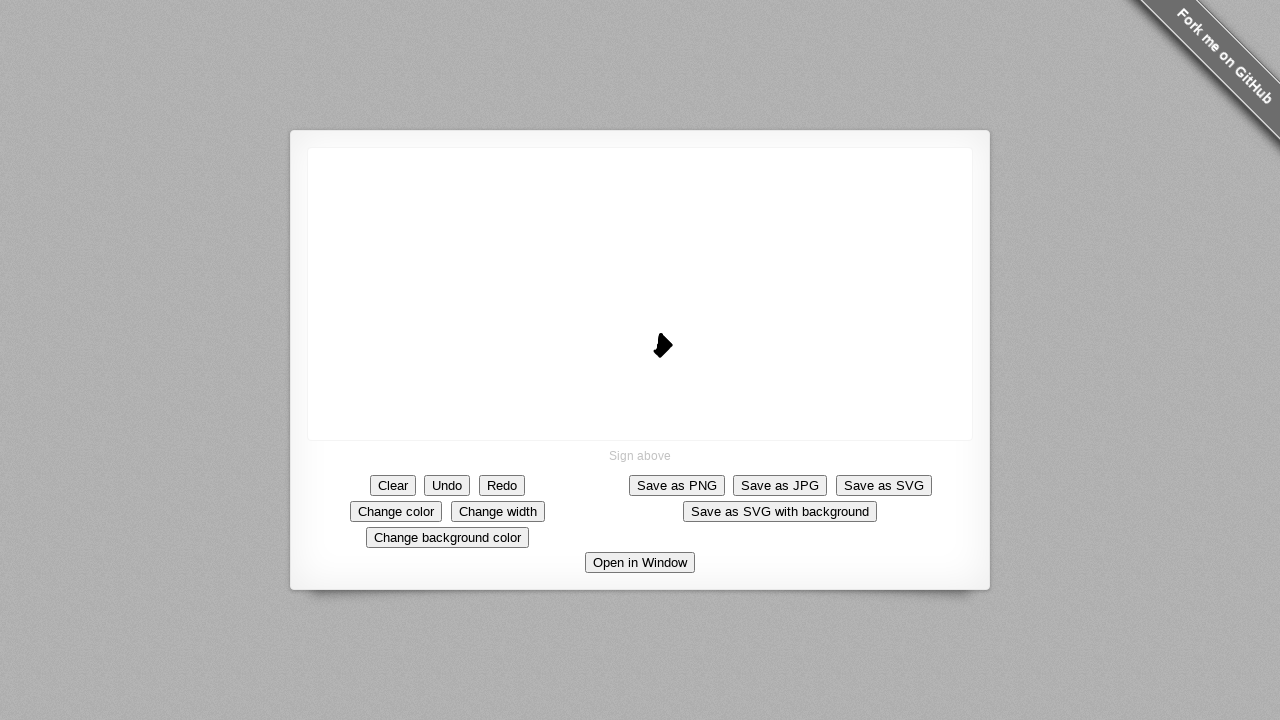

Moved mouse to (660+-6, 345--5) again at (654, 350)
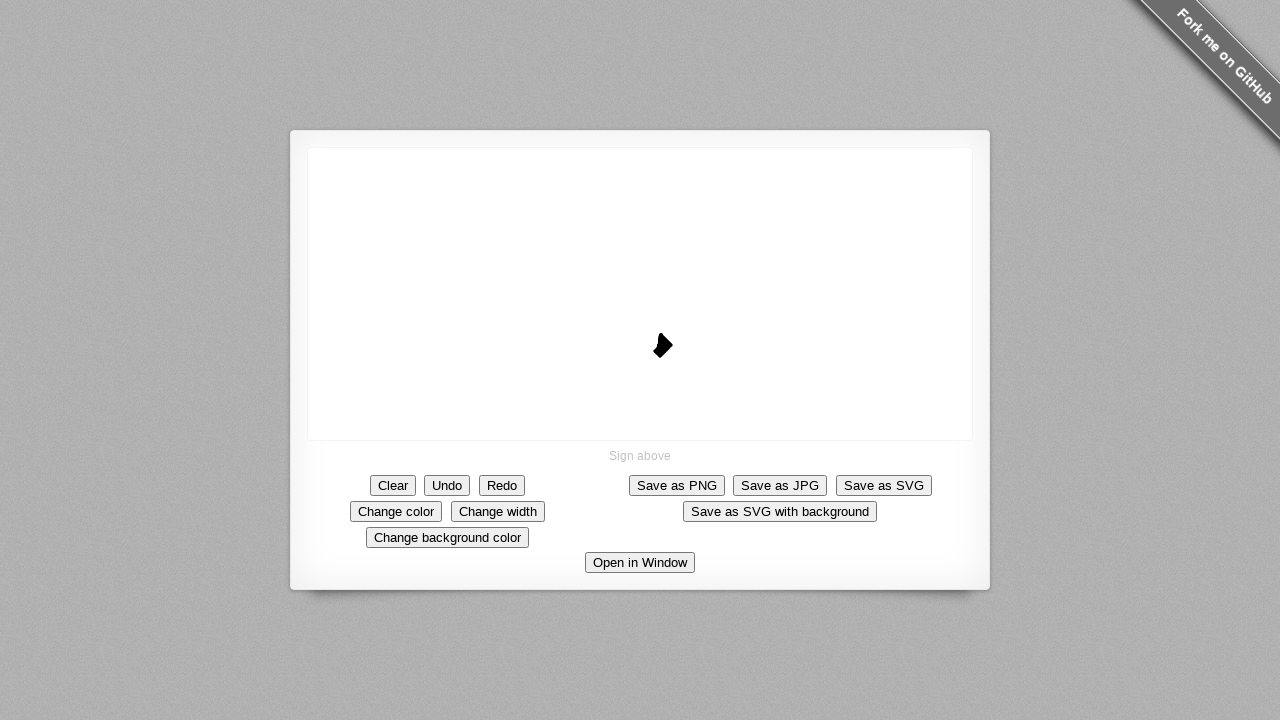

Mouse up, completing third quadrant segment on negative x-axis at (654, 350)
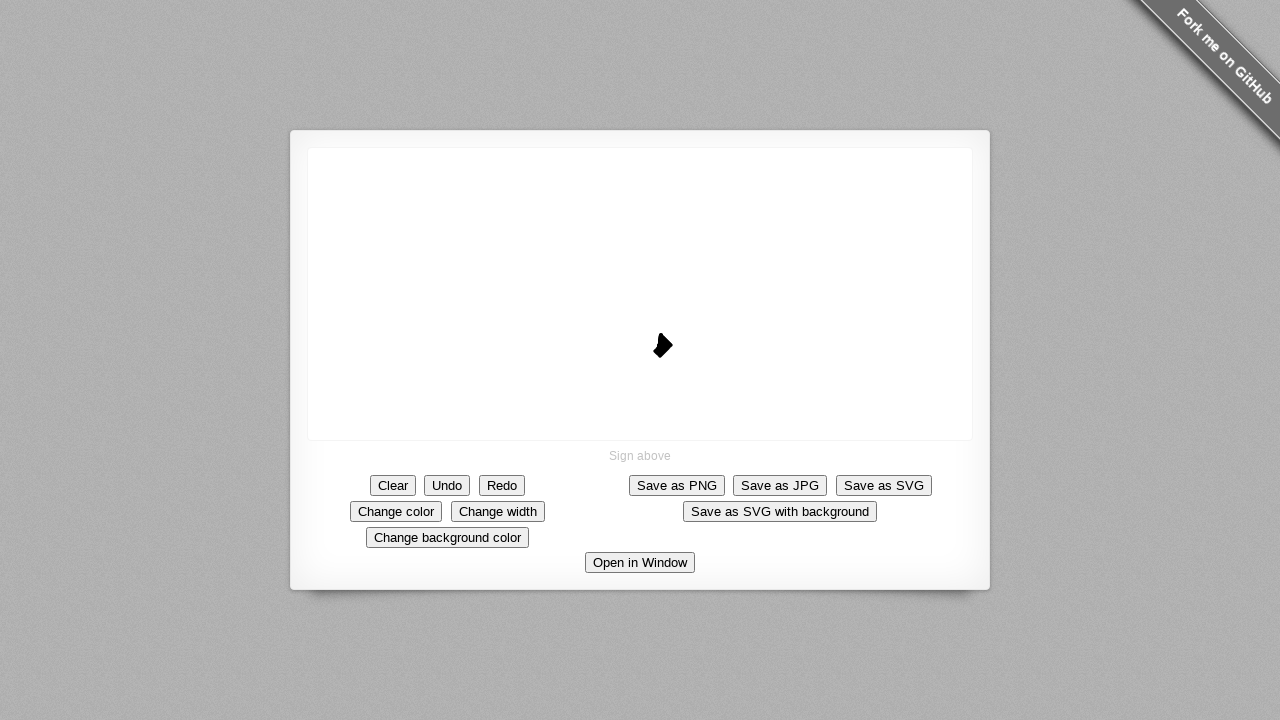

Mouse down at position (660+-7, 345--4) at (654, 350)
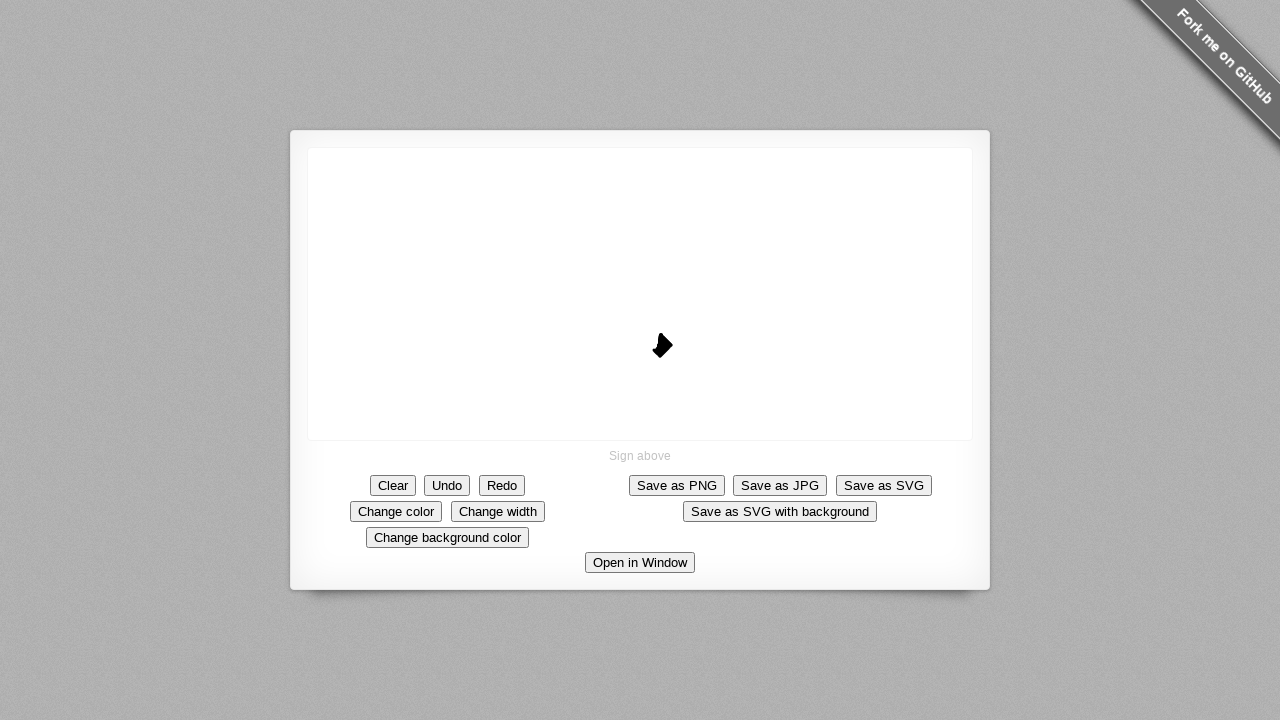

Moved mouse to (660+-7, 345--4) at (653, 349)
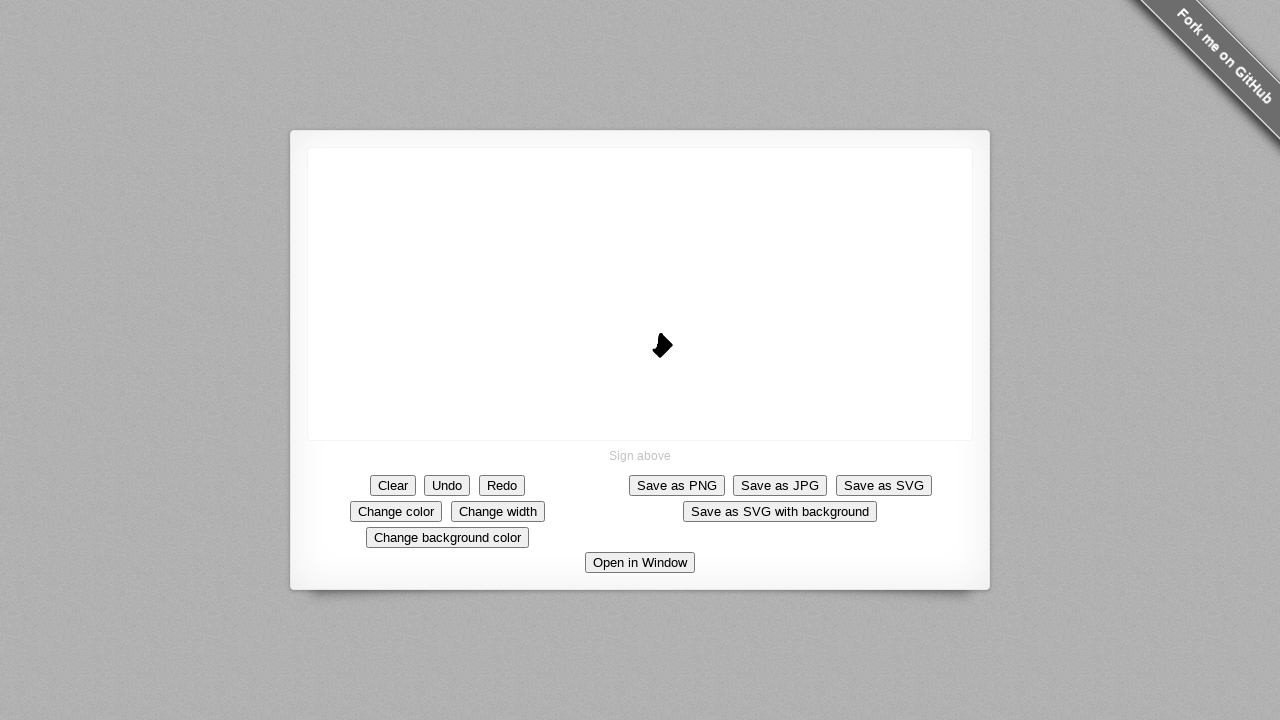

Moved mouse back to center (660, 345) at (660, 345)
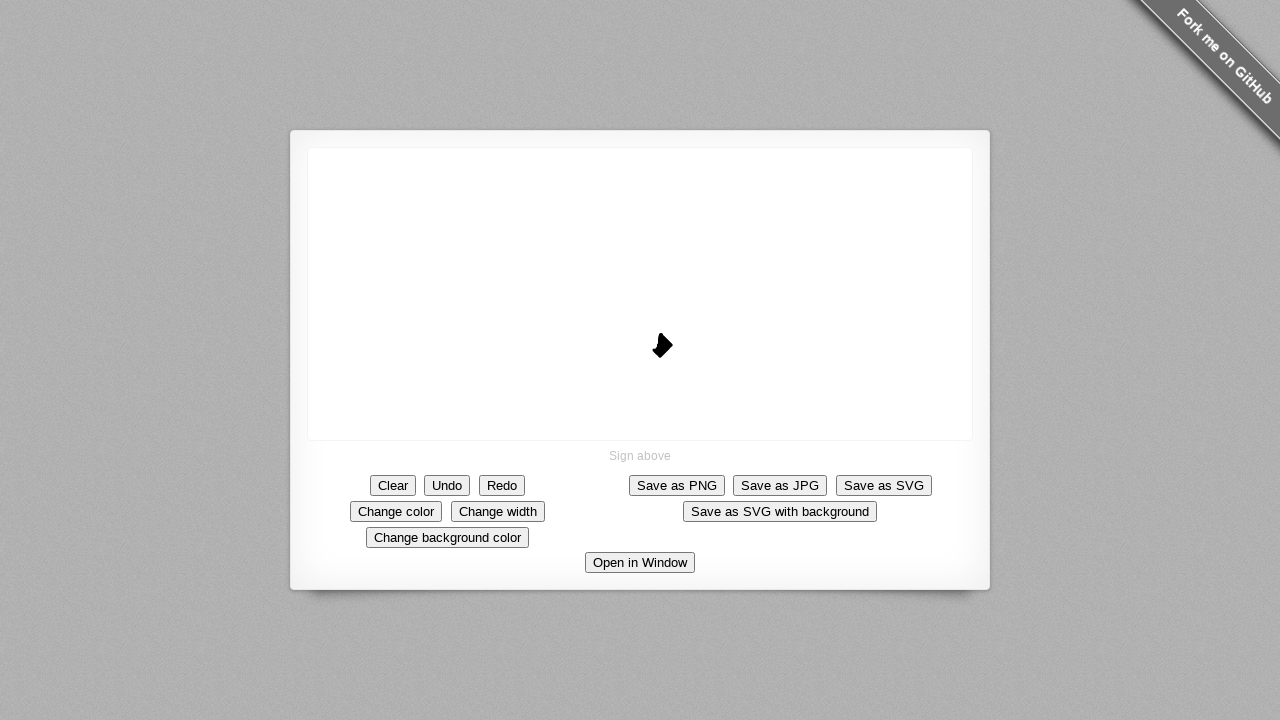

Moved mouse to (660+-7, 345--4) again at (653, 349)
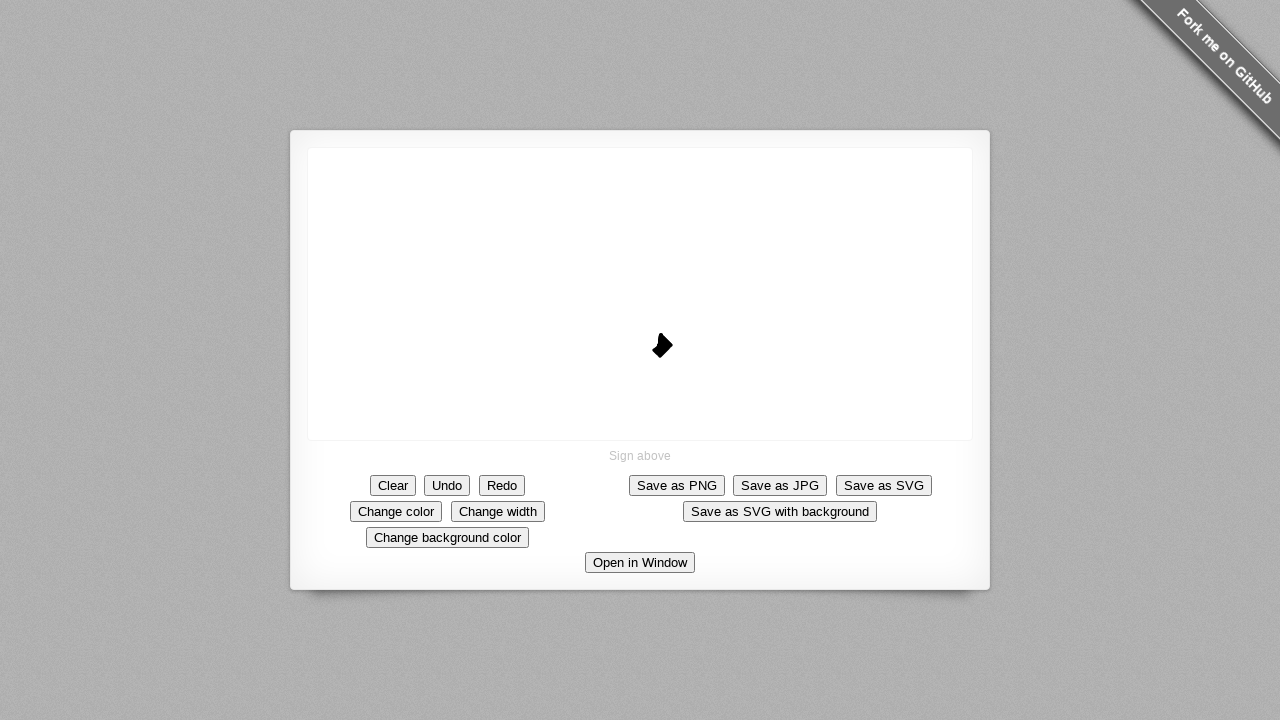

Mouse up, completing third quadrant segment on negative x-axis at (653, 349)
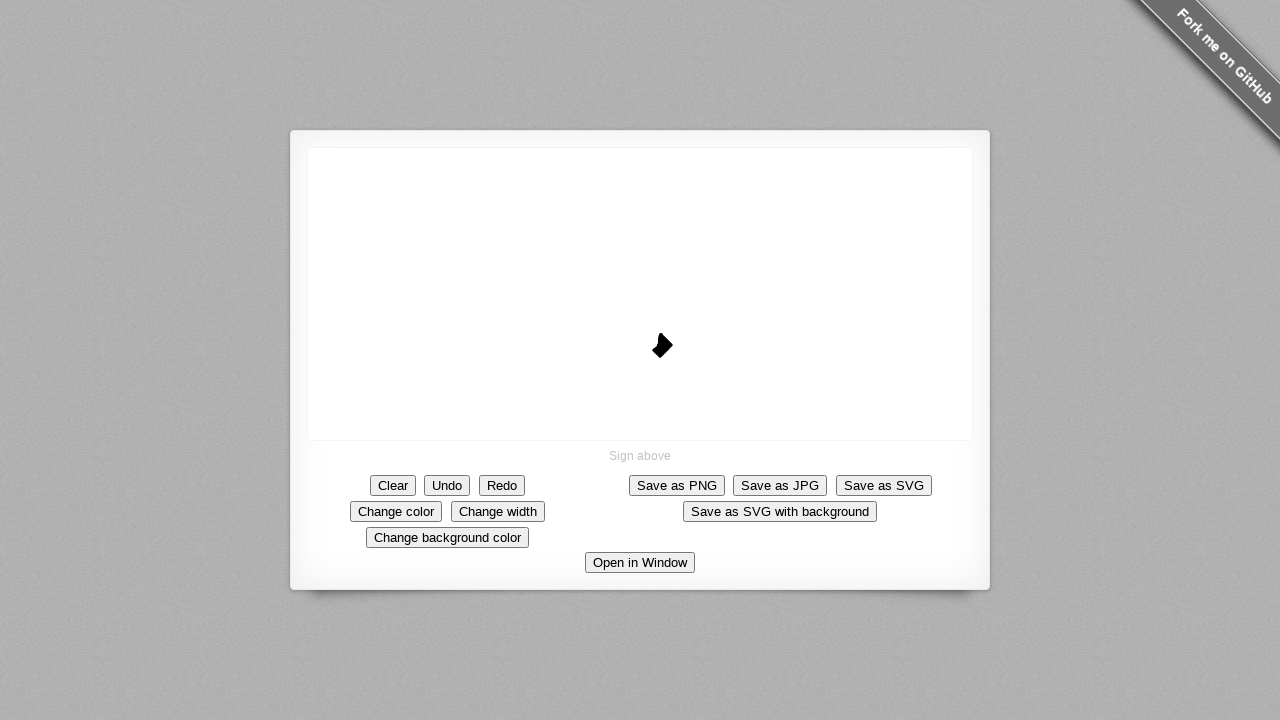

Mouse down at position (660+-8, 345--3) at (653, 349)
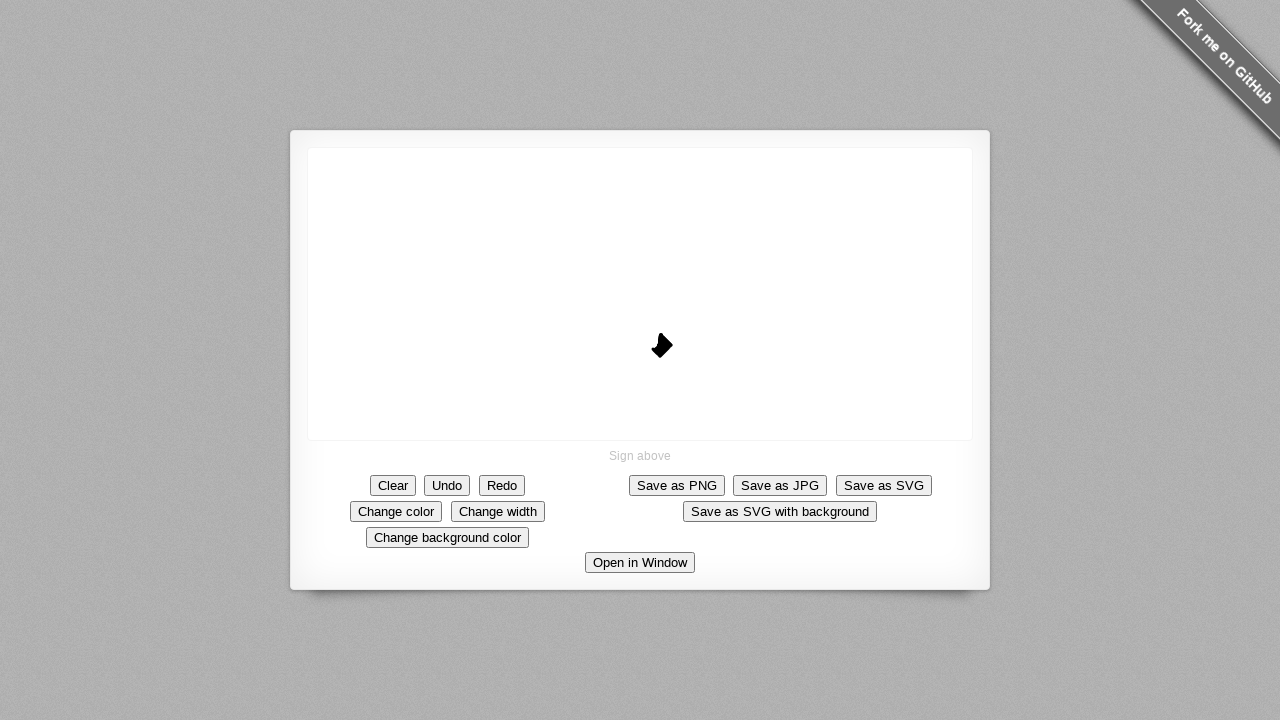

Moved mouse to (660+-8, 345--3) at (652, 348)
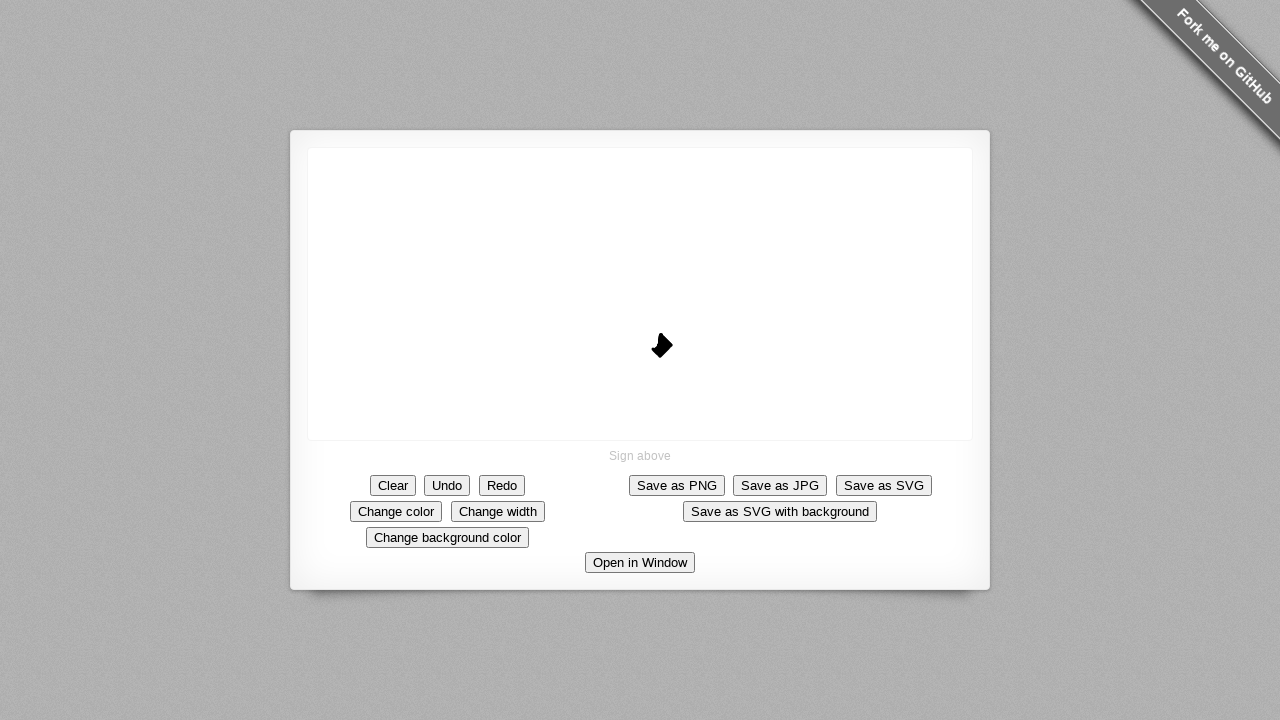

Moved mouse back to center (660, 345) at (660, 345)
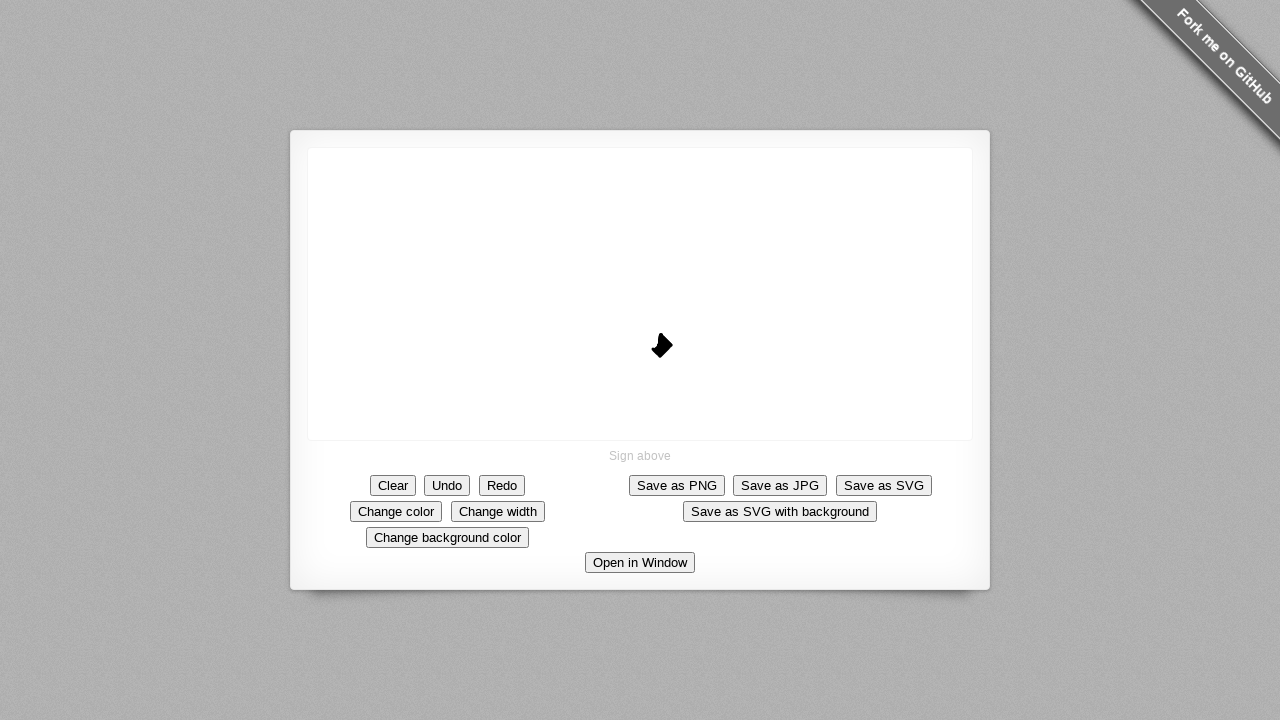

Moved mouse to (660+-8, 345--3) again at (652, 348)
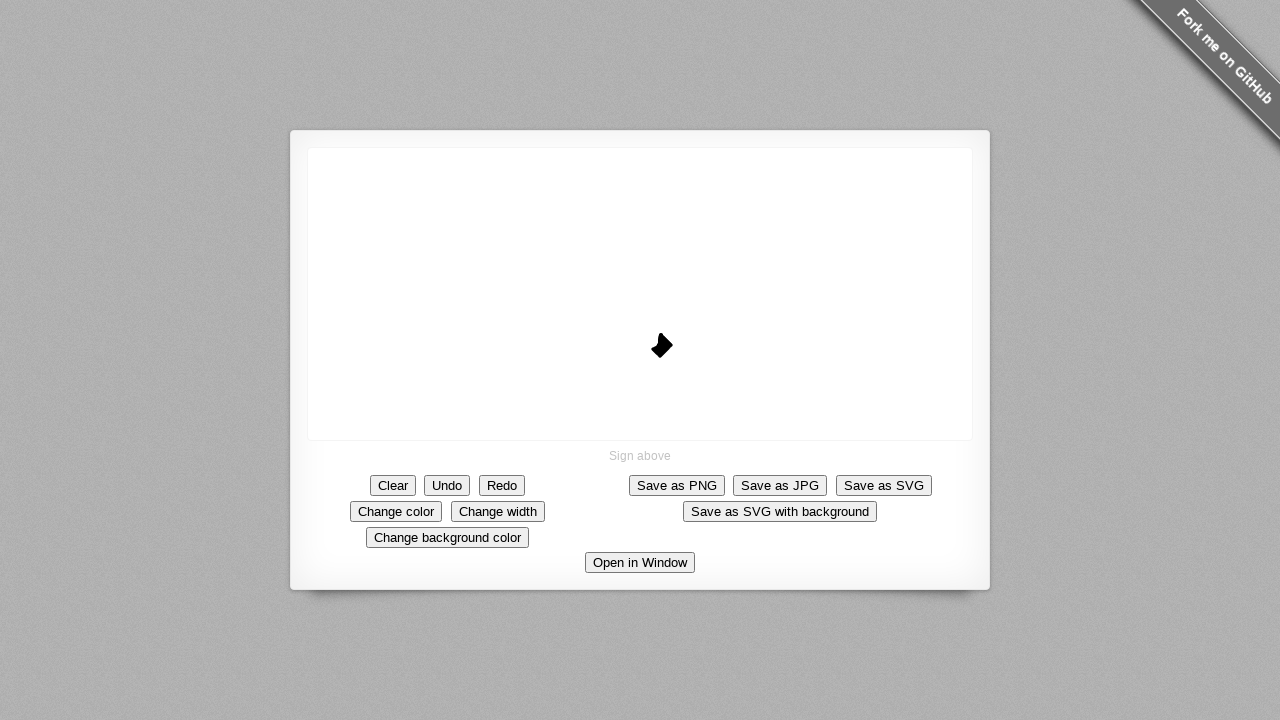

Mouse up, completing third quadrant segment on negative x-axis at (652, 348)
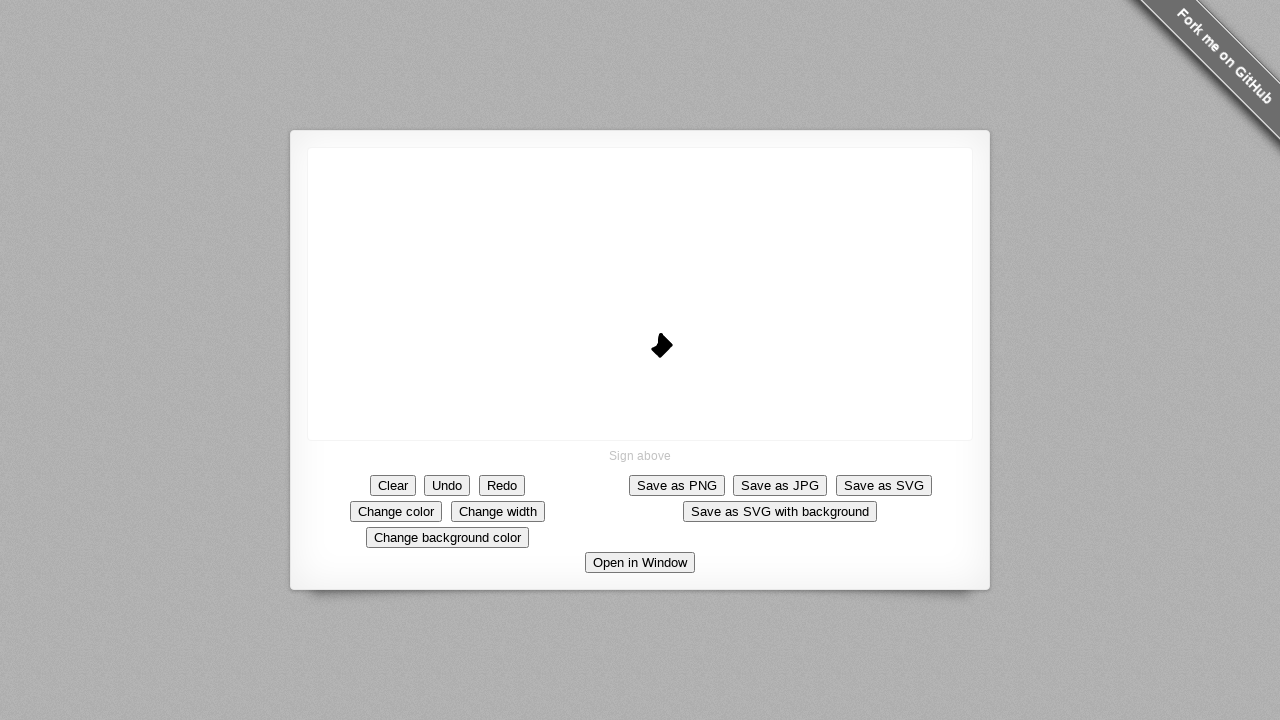

Mouse down at position (660+-9, 345--2) at (652, 348)
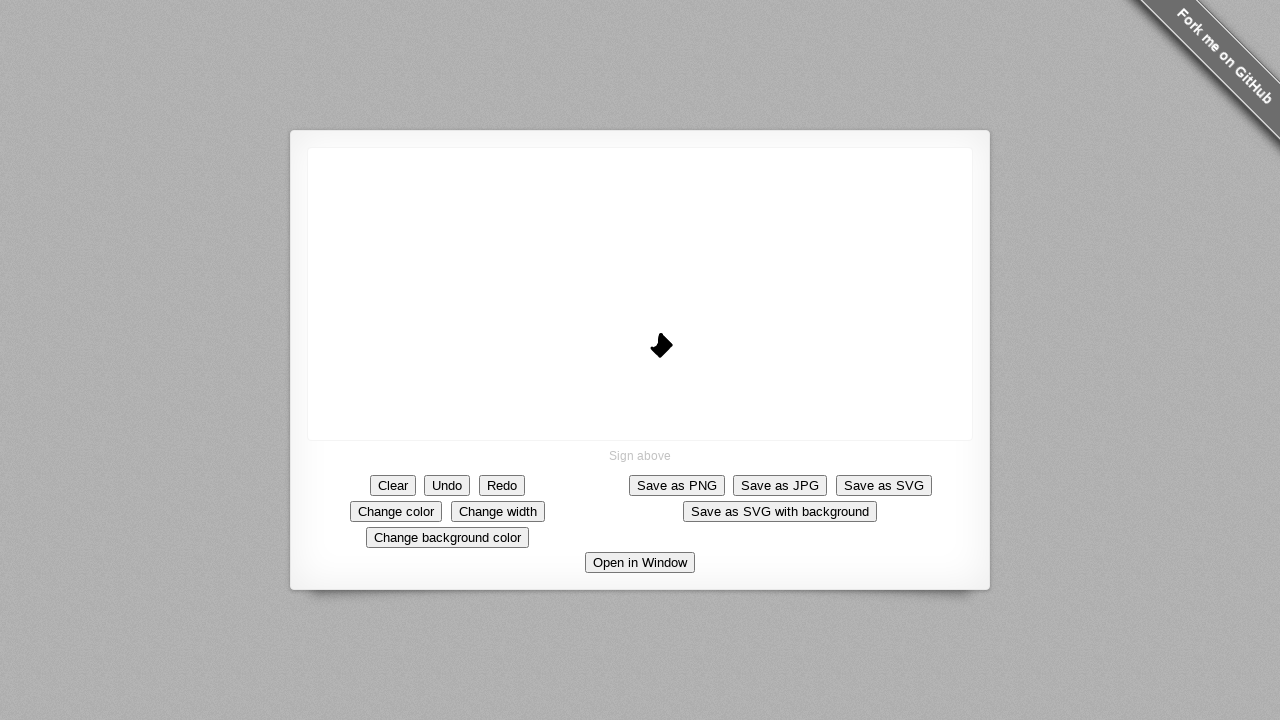

Moved mouse to (660+-9, 345--2) at (651, 347)
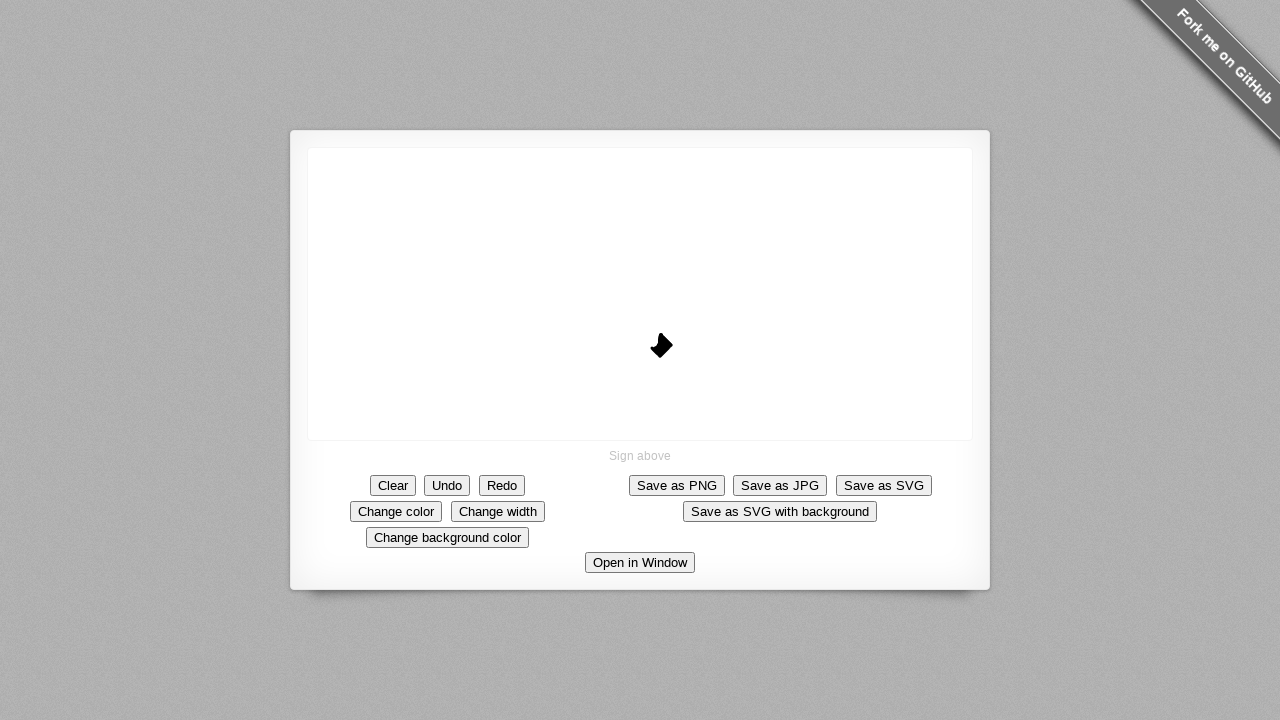

Moved mouse back to center (660, 345) at (660, 345)
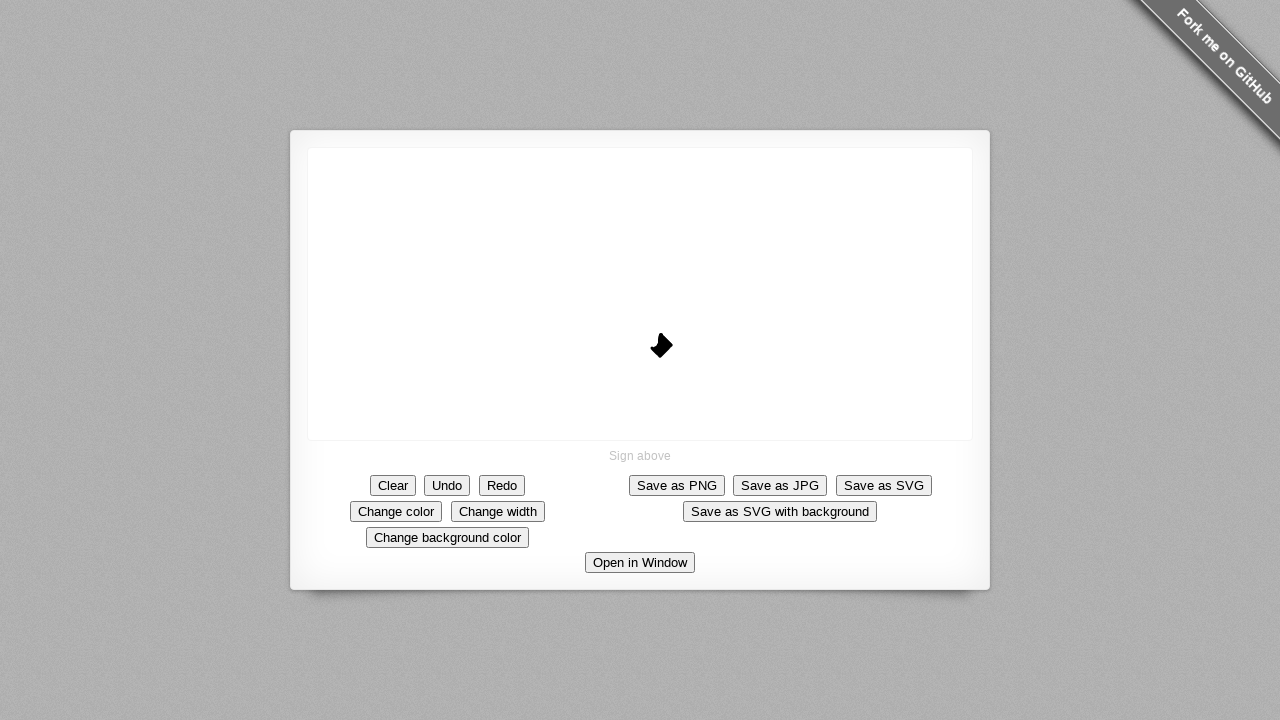

Moved mouse to (660+-9, 345--2) again at (651, 347)
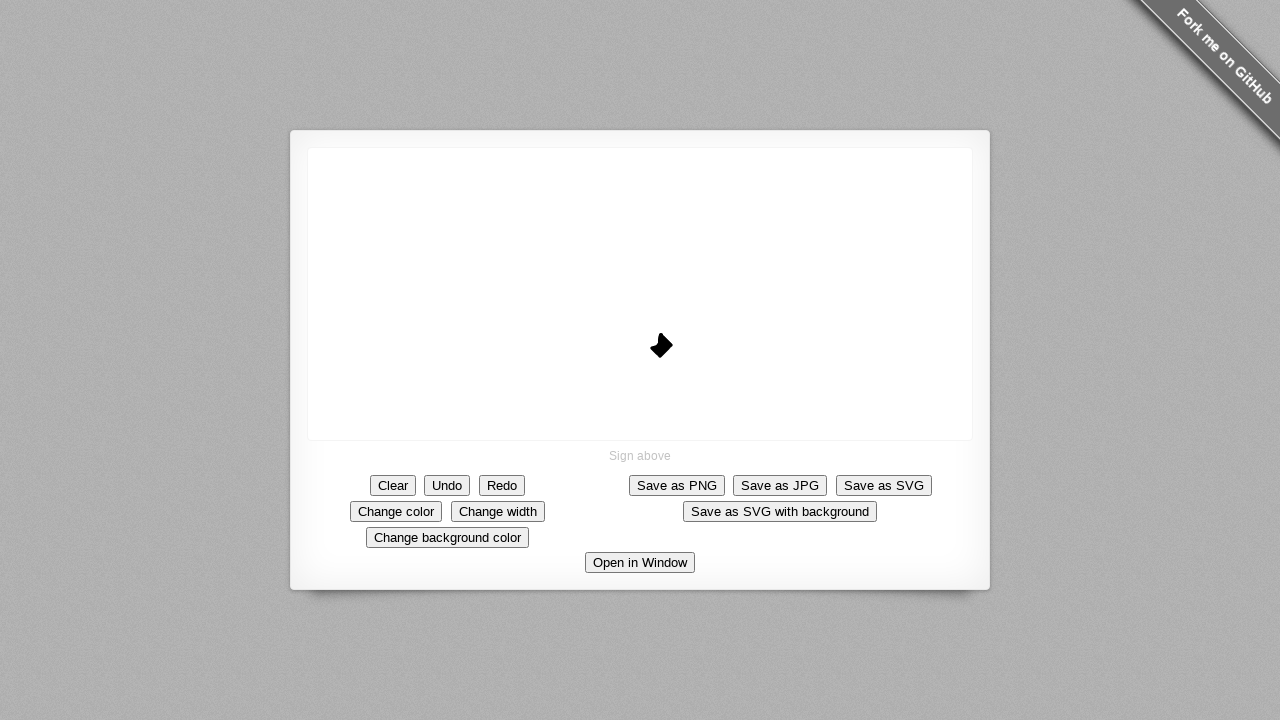

Mouse up, completing third quadrant segment on negative x-axis at (651, 347)
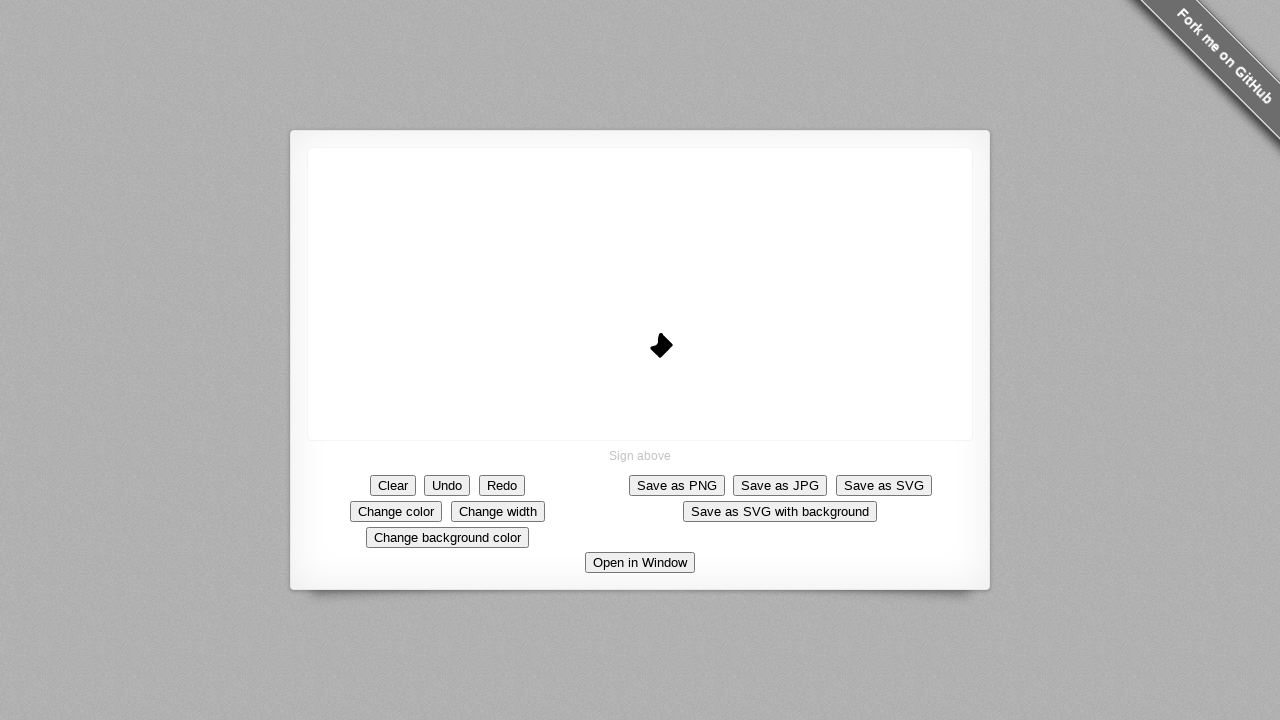

Mouse down at position (660+-10, 345--1) at (651, 347)
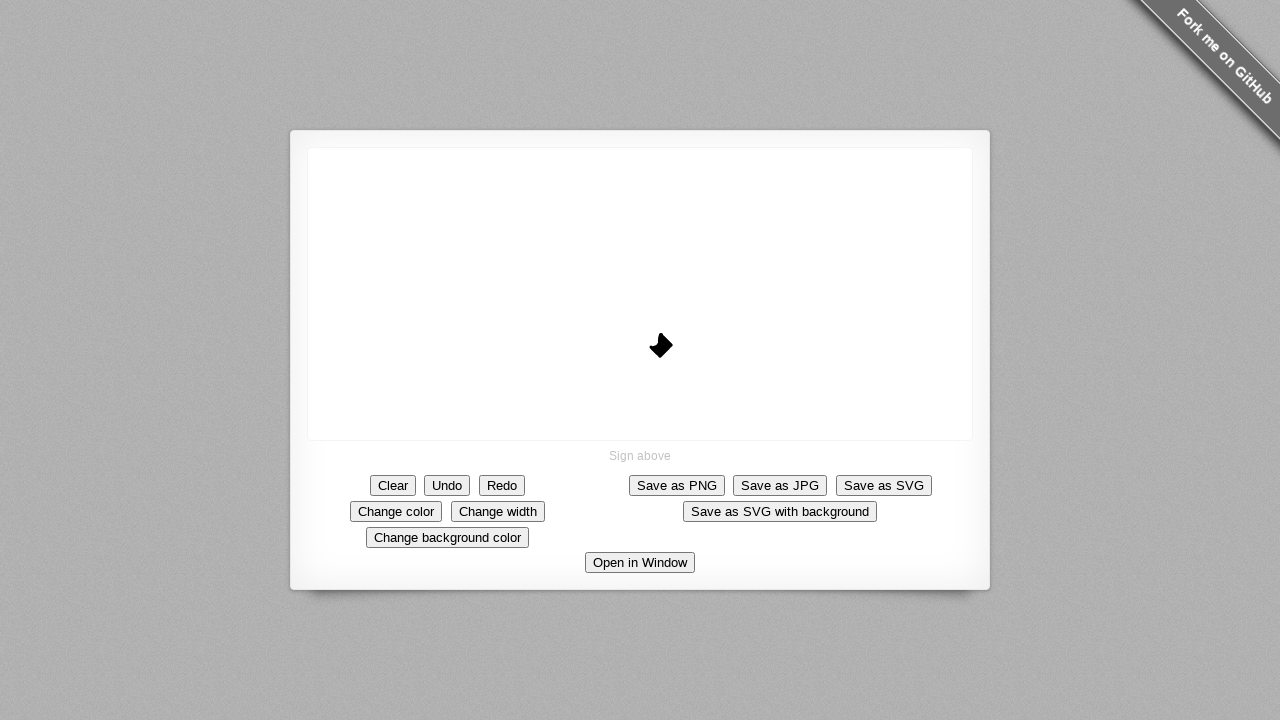

Moved mouse to (660+-10, 345--1) at (650, 346)
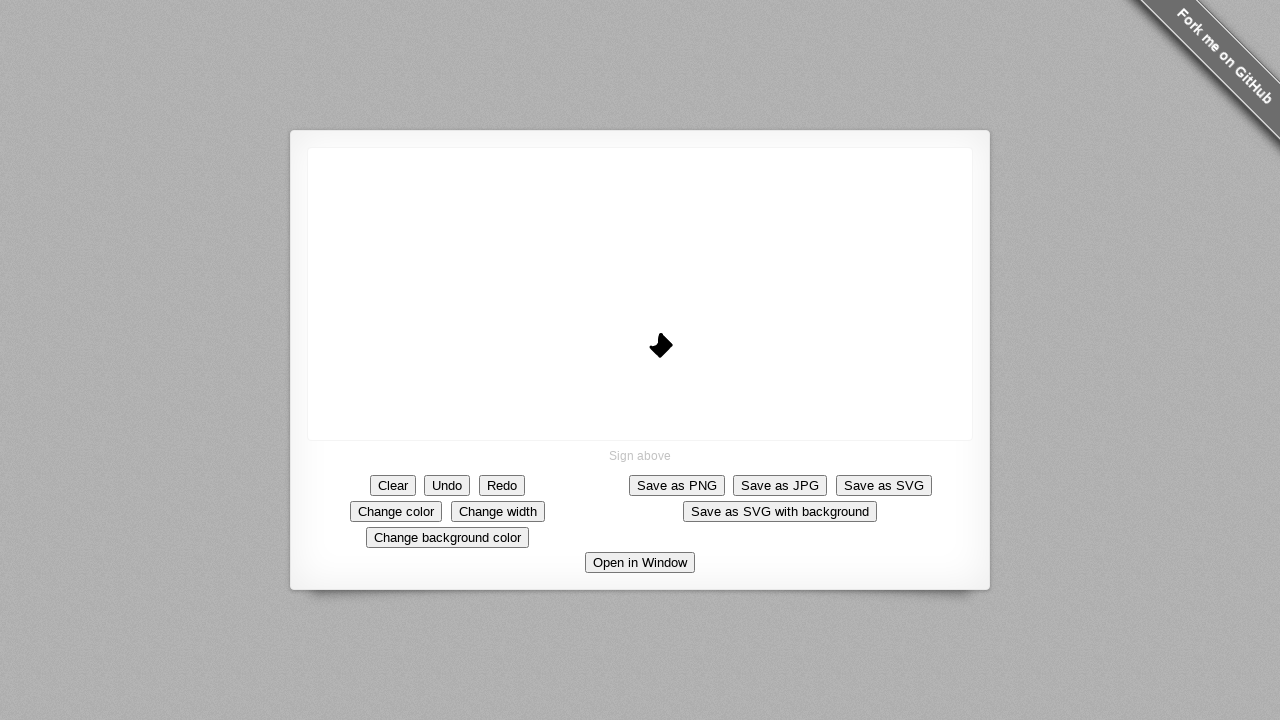

Moved mouse back to center (660, 345) at (660, 345)
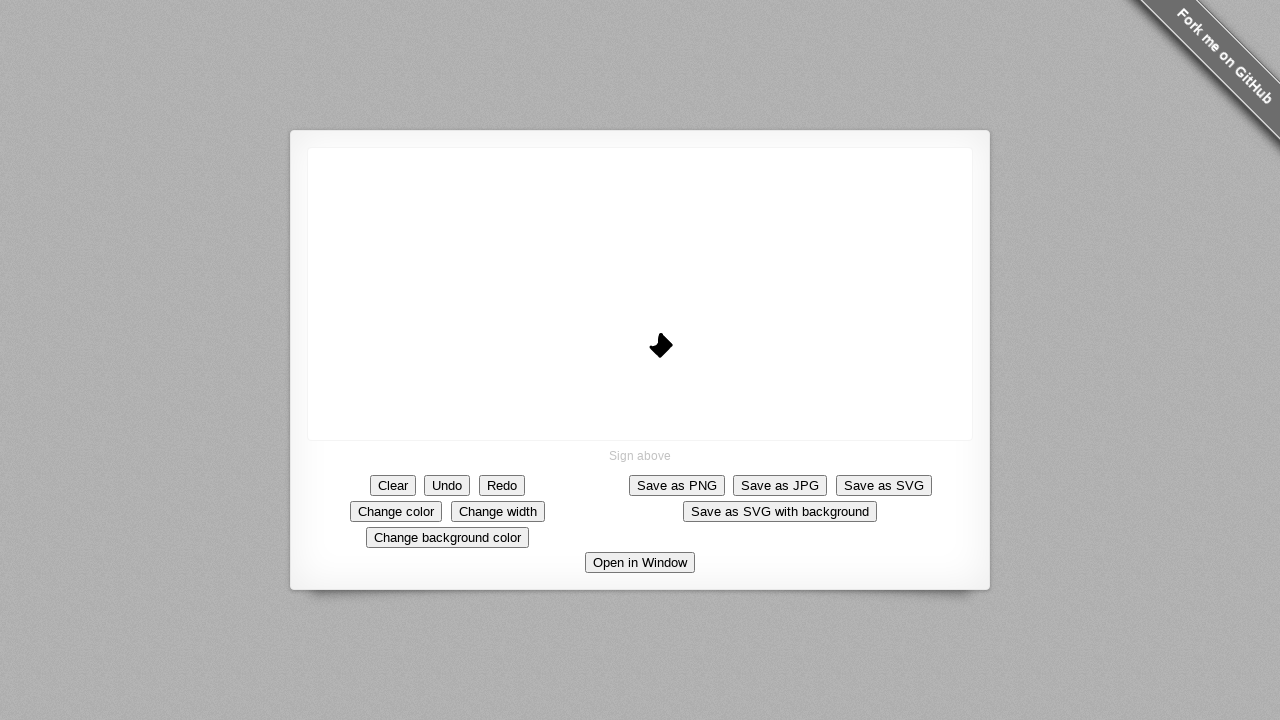

Moved mouse to (660+-10, 345--1) again at (650, 346)
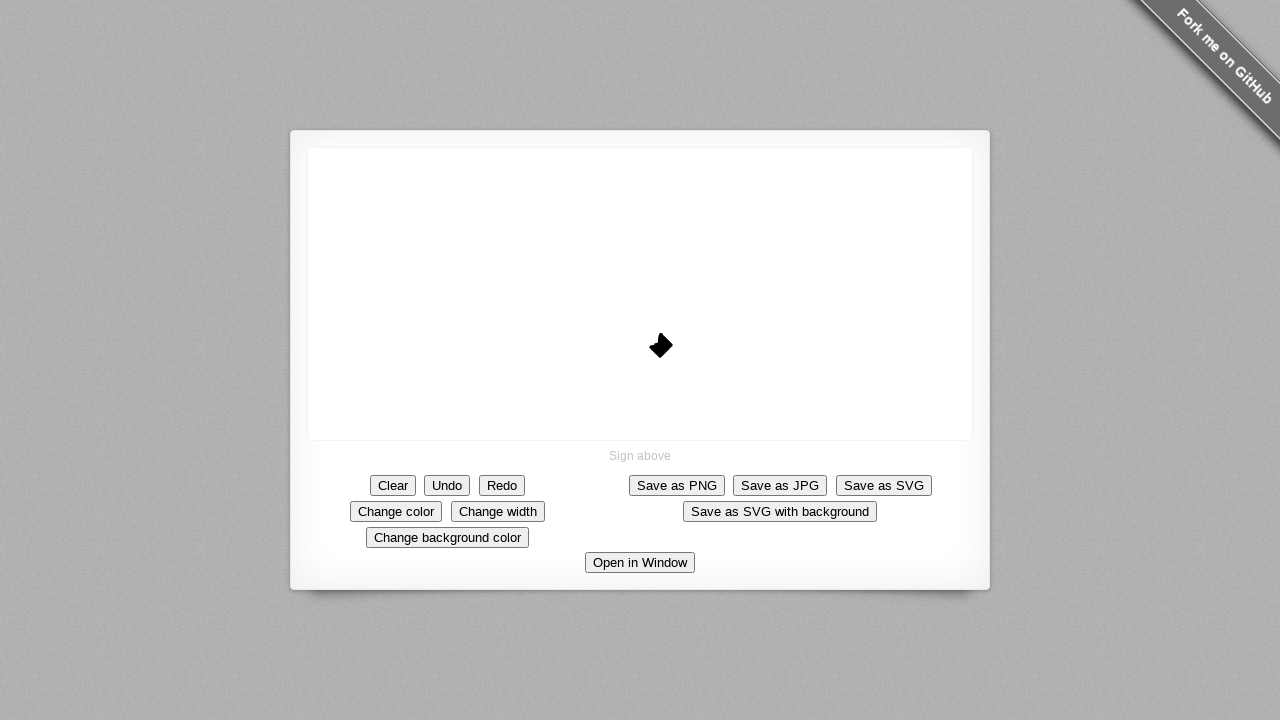

Mouse up, completing third quadrant segment on negative x-axis at (650, 346)
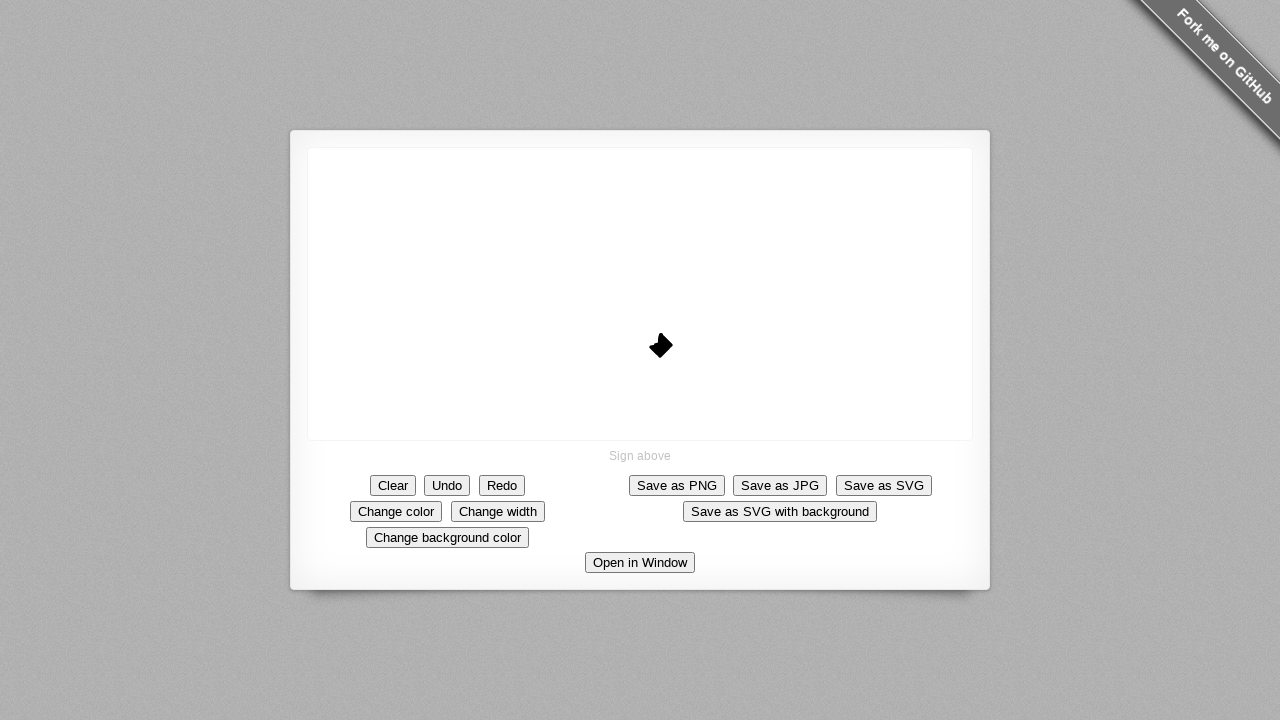

Mouse down at position (660+-11, 345-0) at (650, 346)
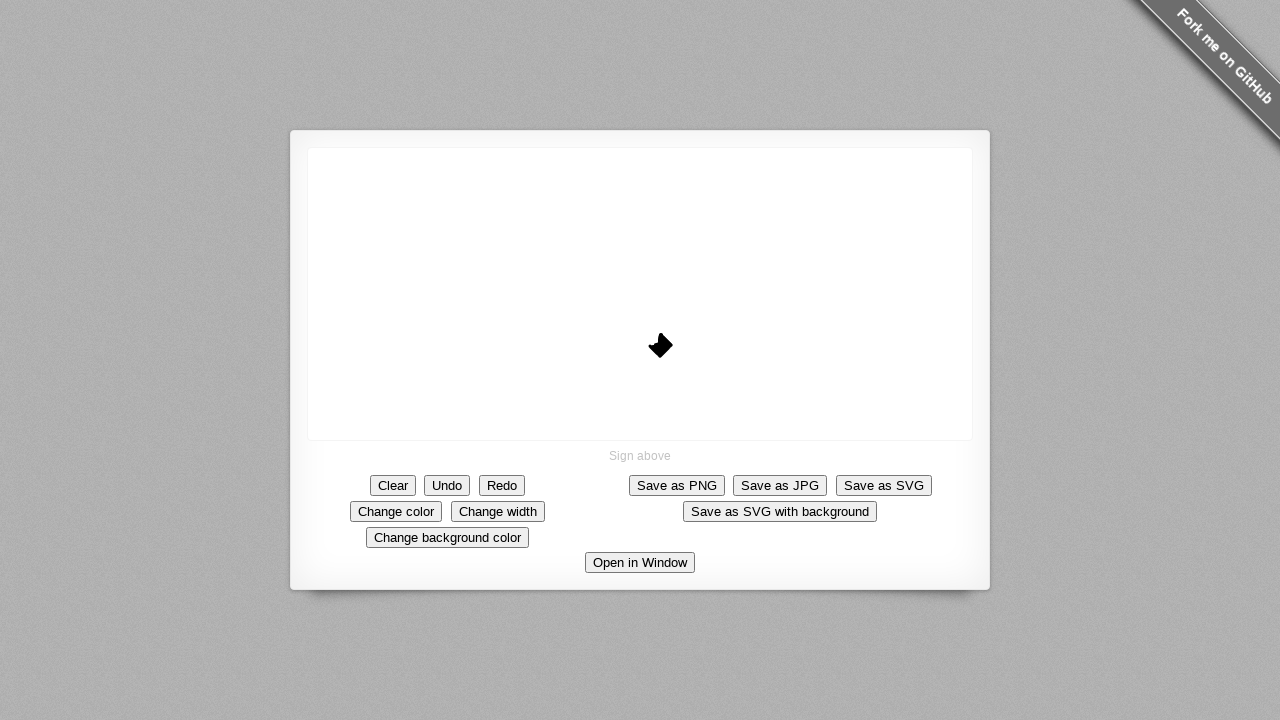

Moved mouse to (660+-11, 345-0) at (649, 345)
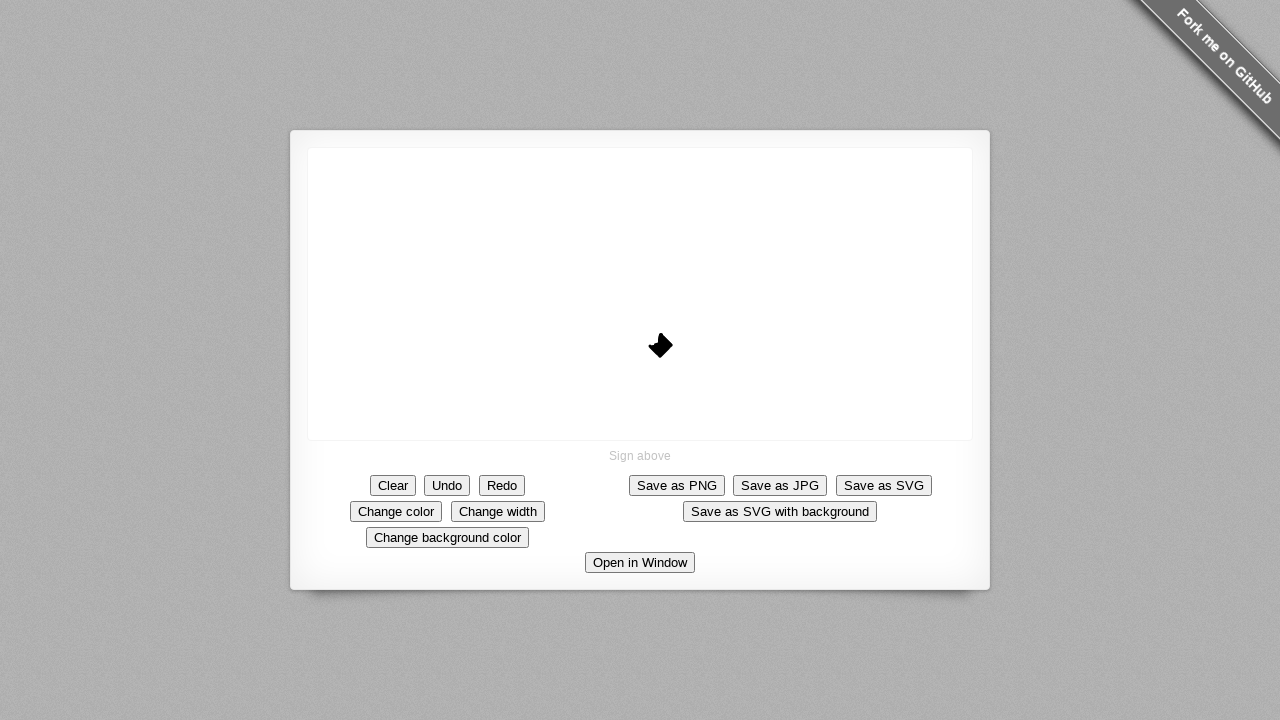

Moved mouse back to center (660, 345) at (660, 345)
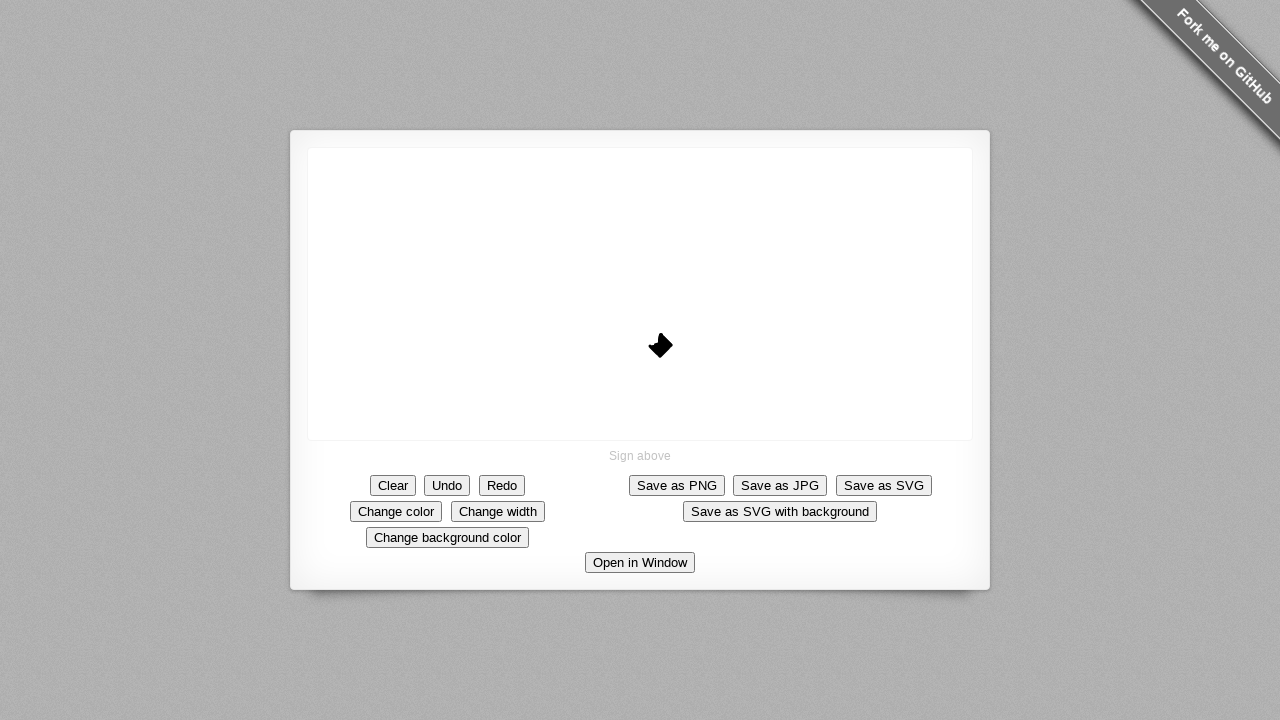

Moved mouse to (660+-11, 345-0) again at (649, 345)
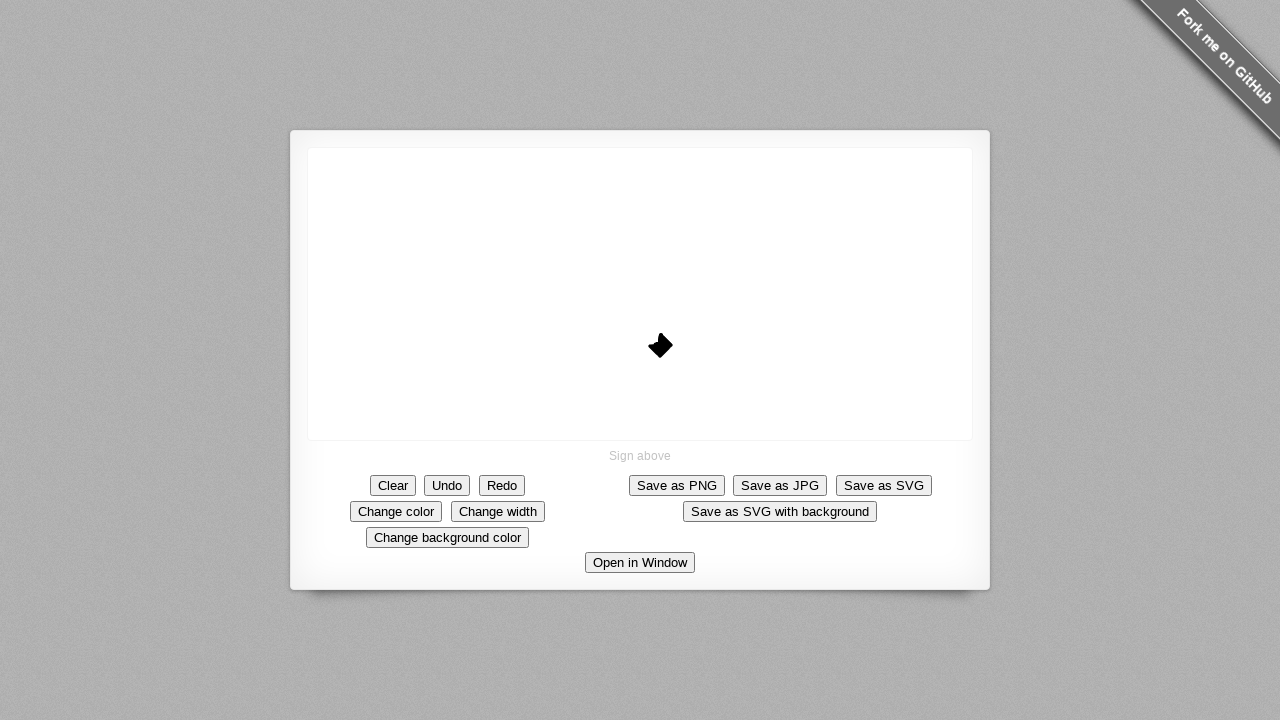

Mouse up, completing fourth quadrant segment, returning toward start at (649, 345)
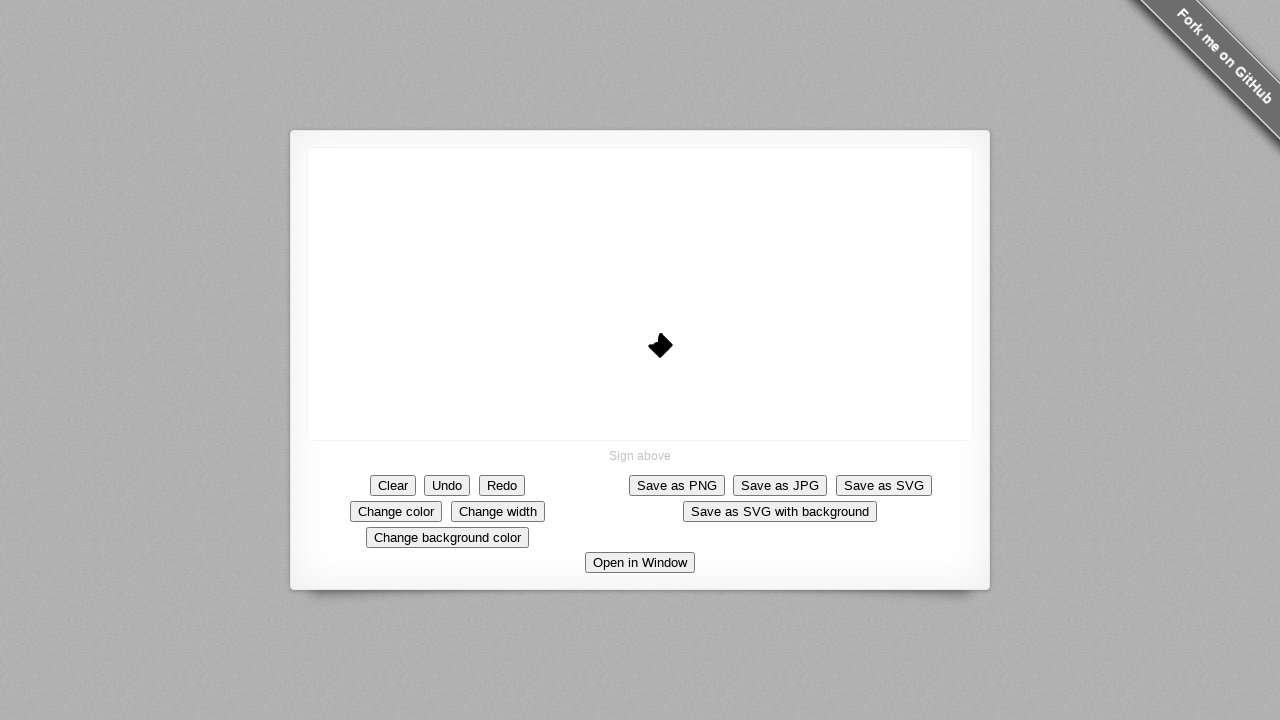

Mouse down at position (660+-10, 345-1) at (649, 345)
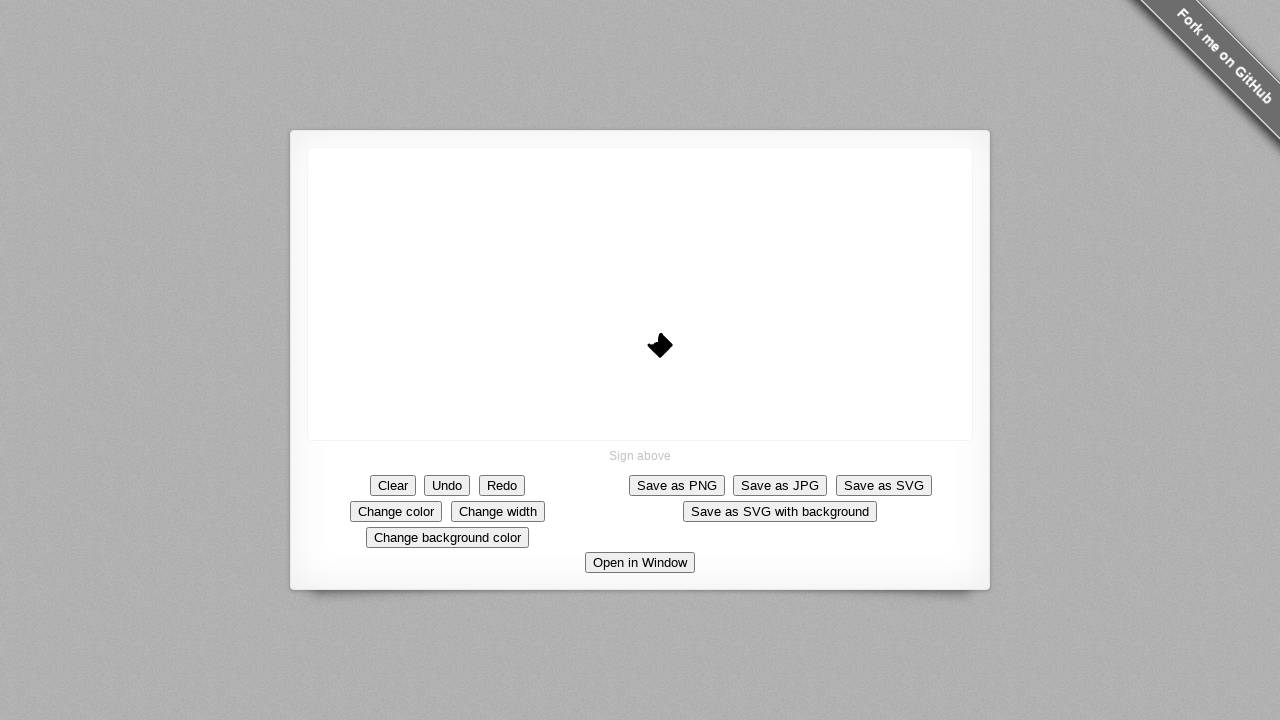

Moved mouse to (660+-10, 345-1) at (650, 344)
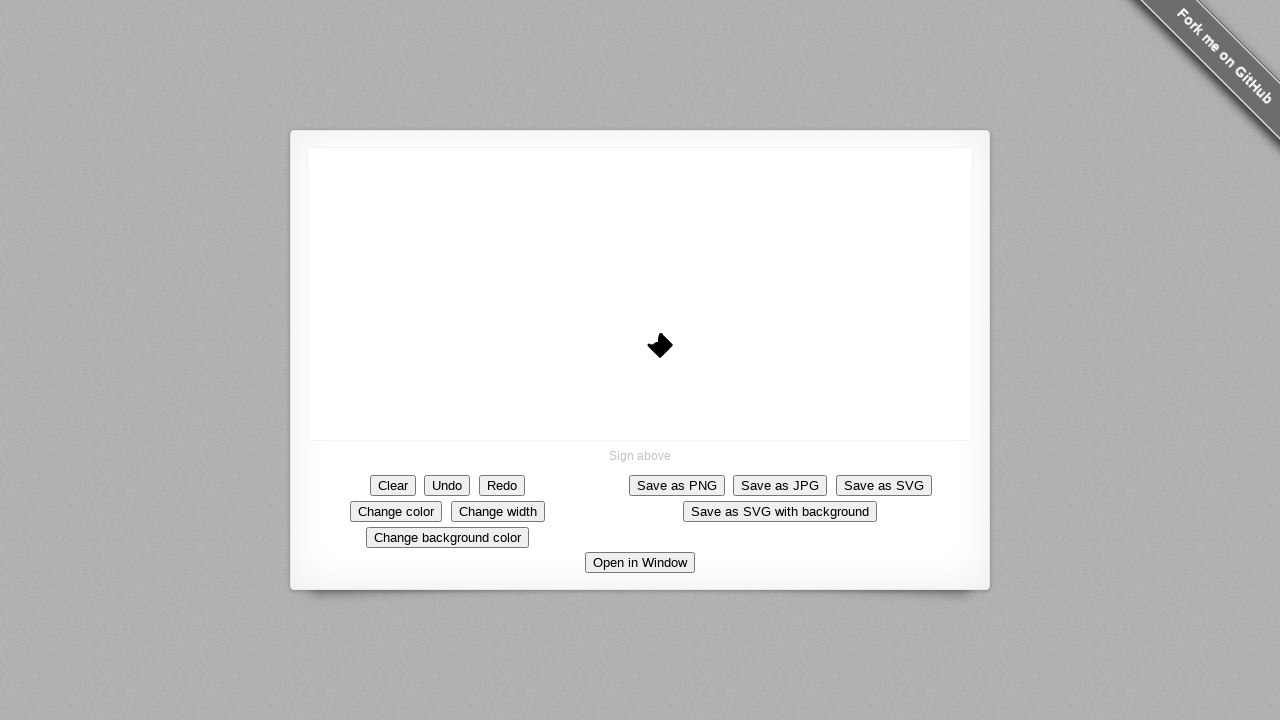

Moved mouse back to center (660, 345) at (660, 345)
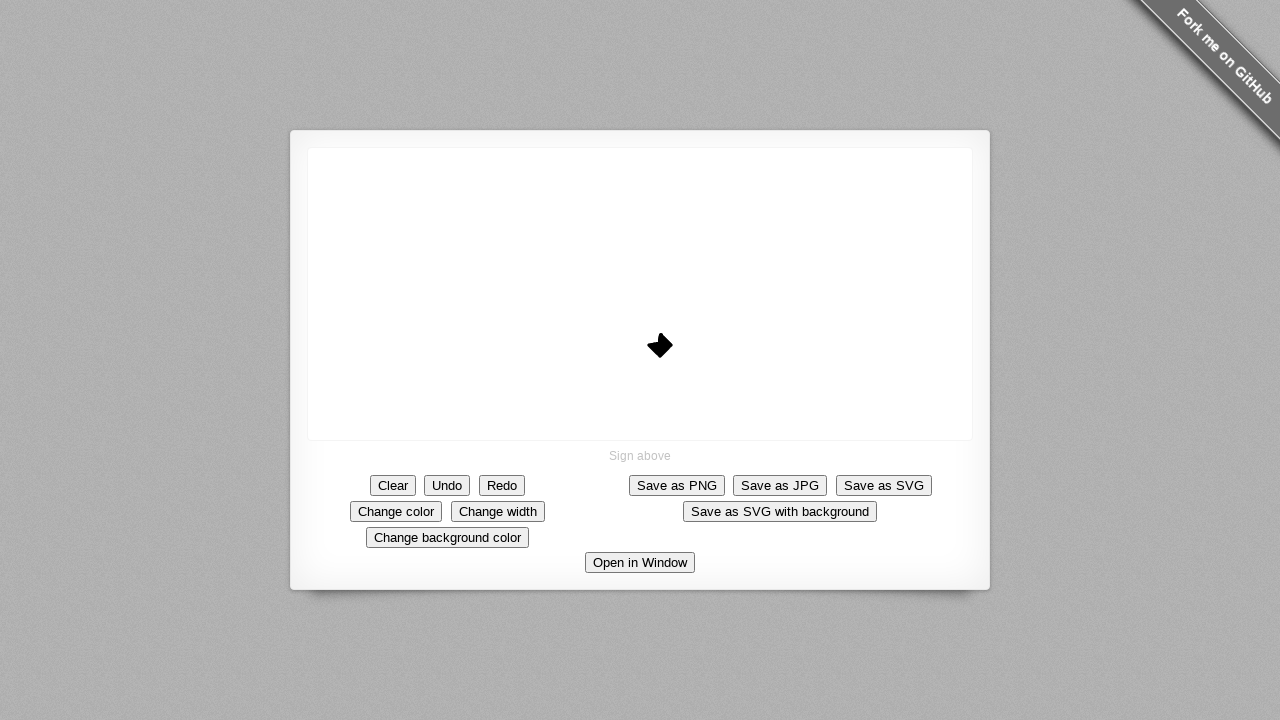

Moved mouse to (660+-10, 345-1) again at (650, 344)
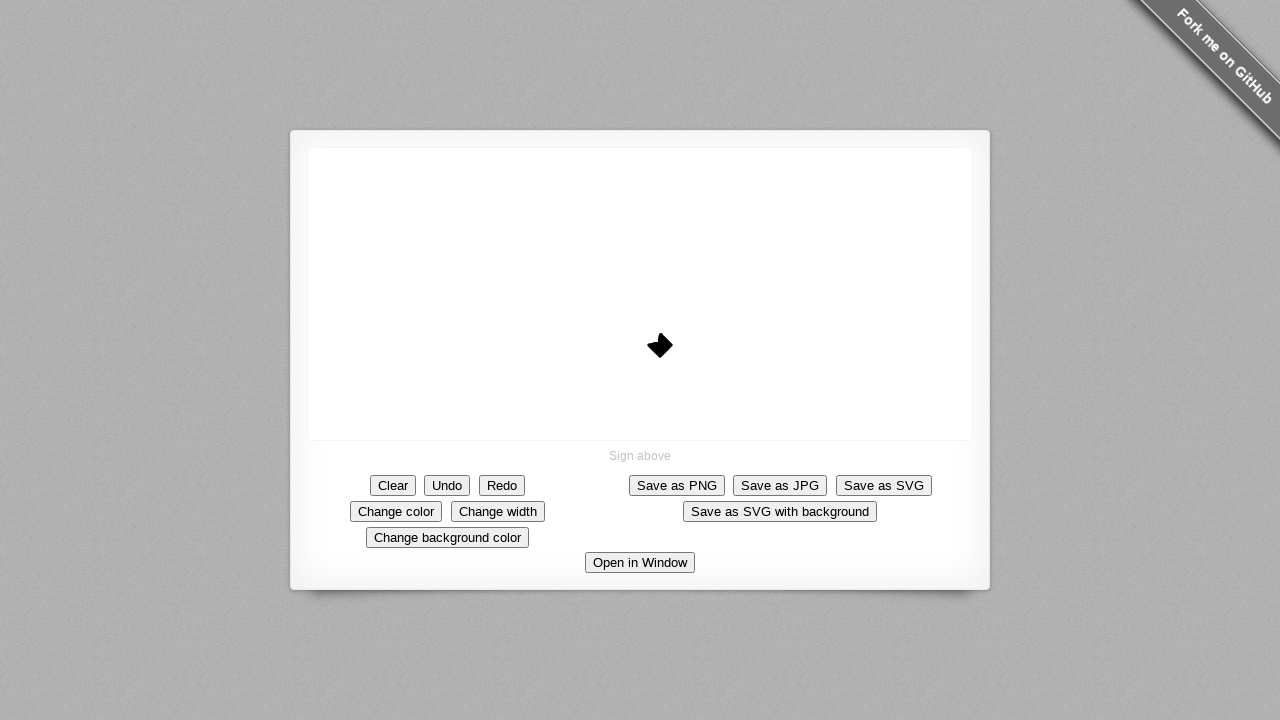

Mouse up, completing fourth quadrant segment, returning toward start at (650, 344)
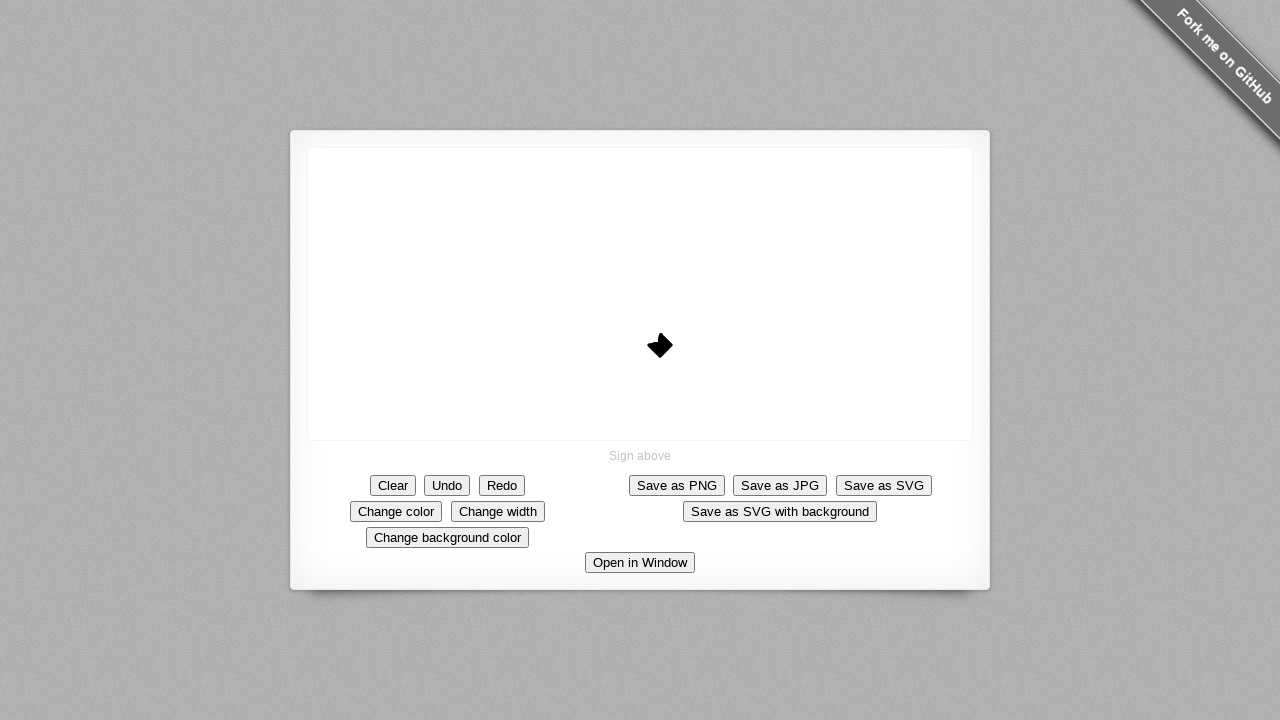

Mouse down at position (660+-9, 345-2) at (650, 344)
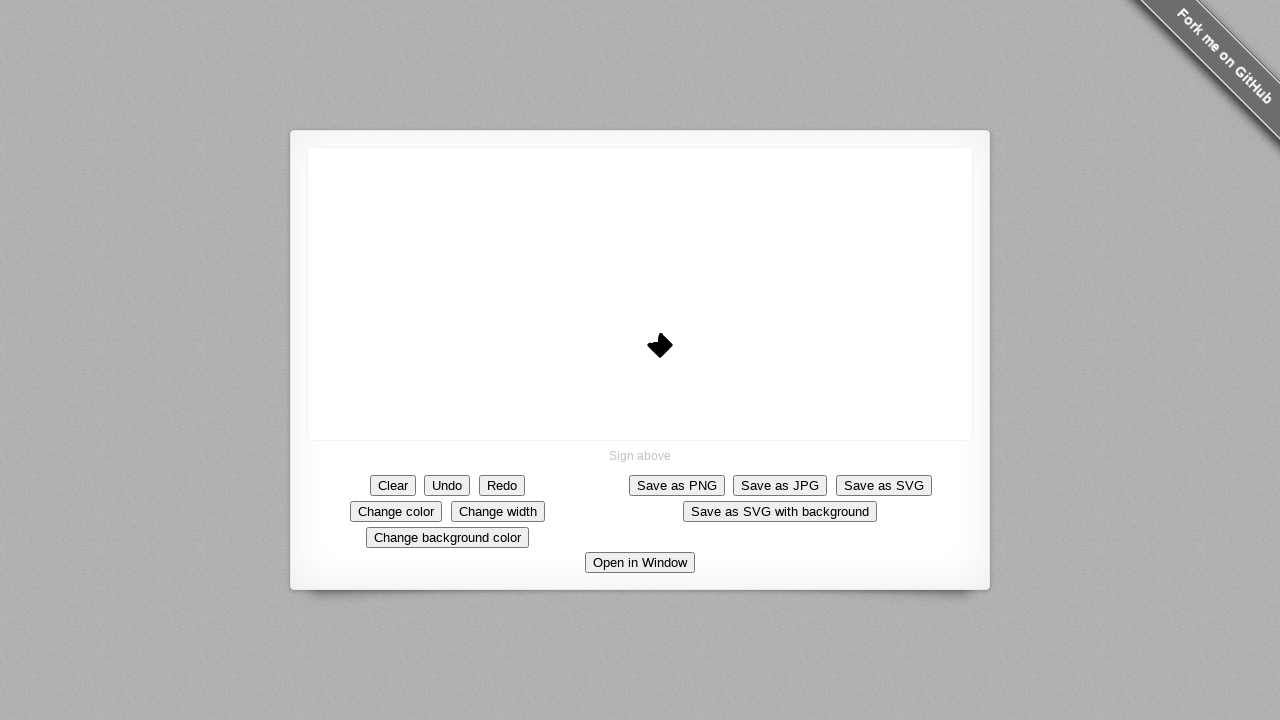

Moved mouse to (660+-9, 345-2) at (651, 343)
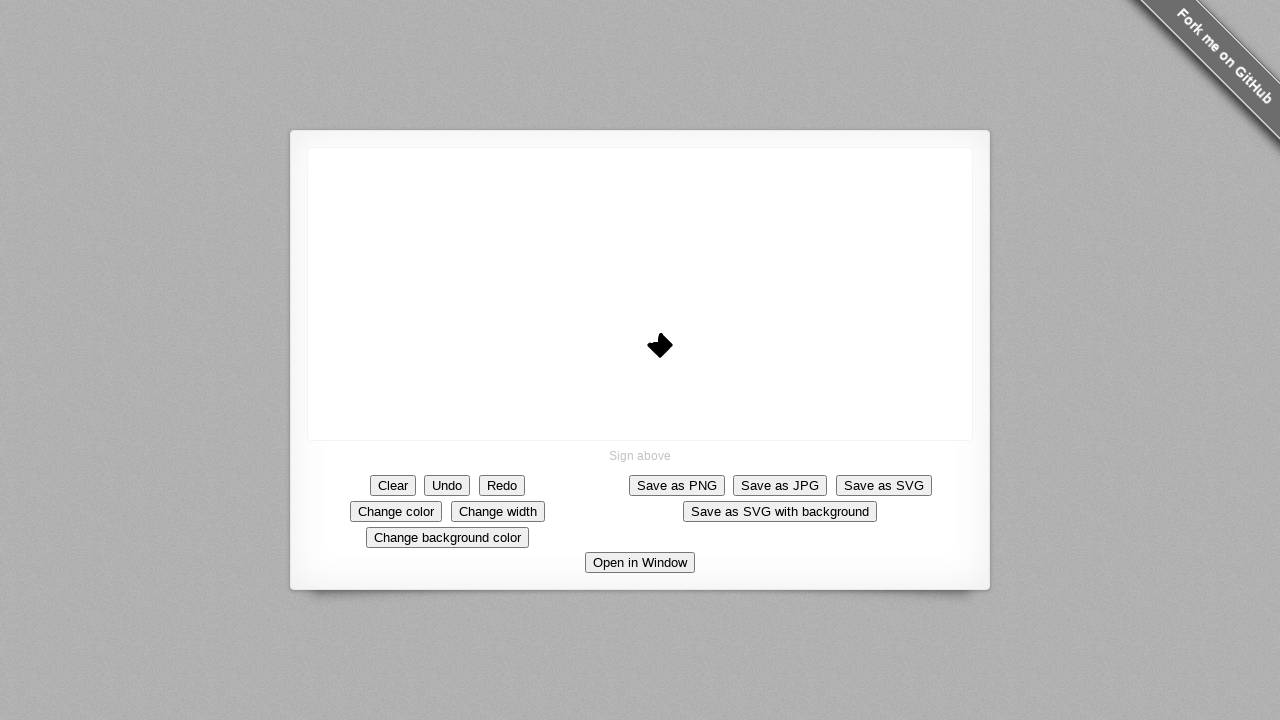

Moved mouse back to center (660, 345) at (660, 345)
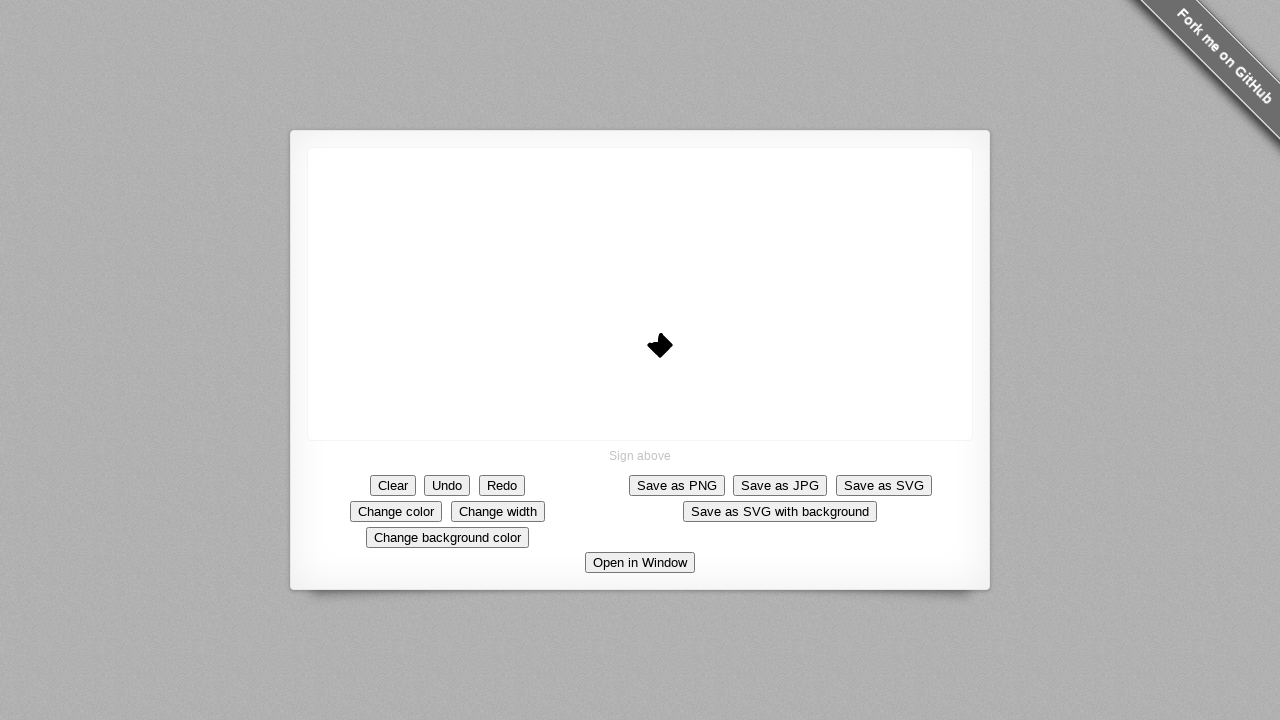

Moved mouse to (660+-9, 345-2) again at (651, 343)
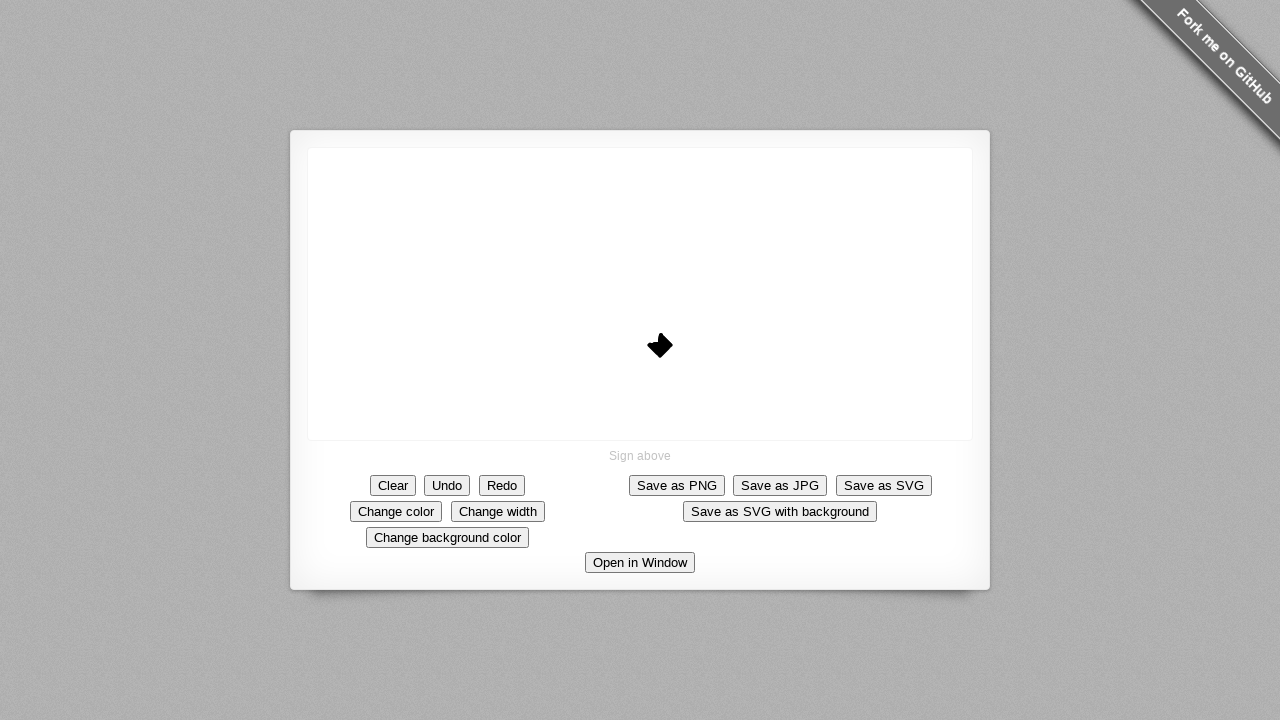

Mouse up, completing fourth quadrant segment, returning toward start at (651, 343)
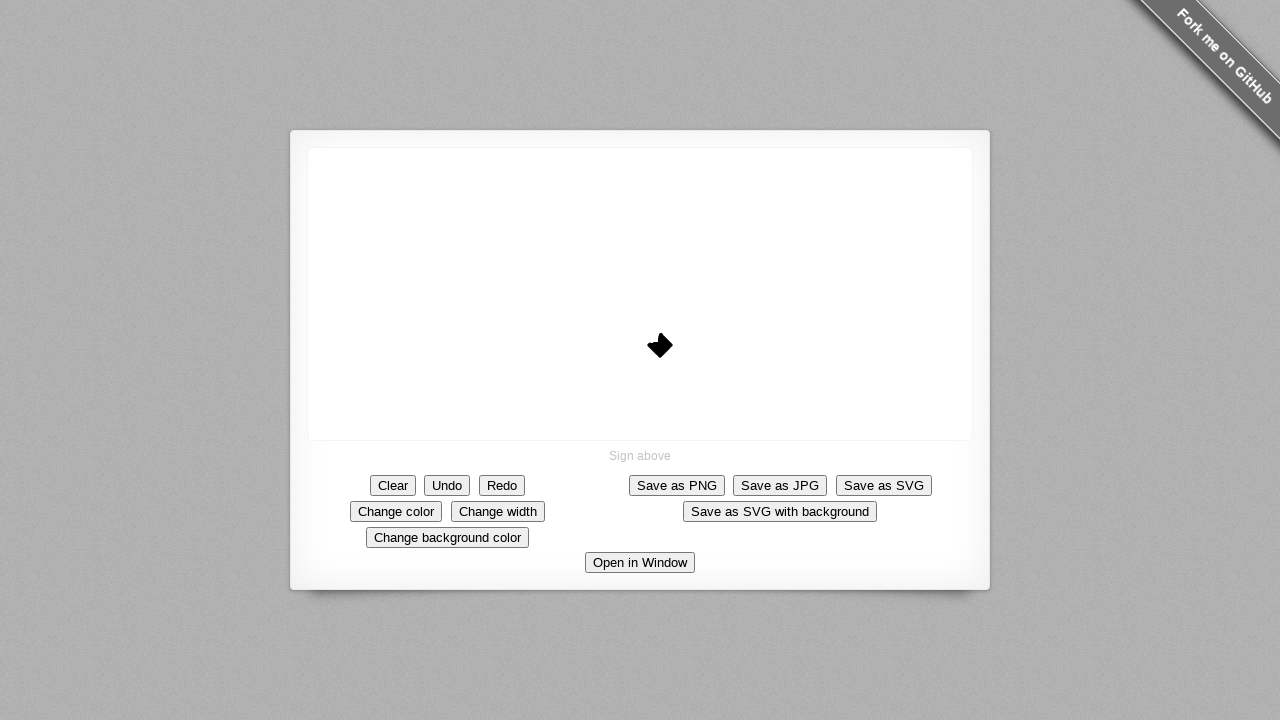

Mouse down at position (660+-8, 345-3) at (651, 343)
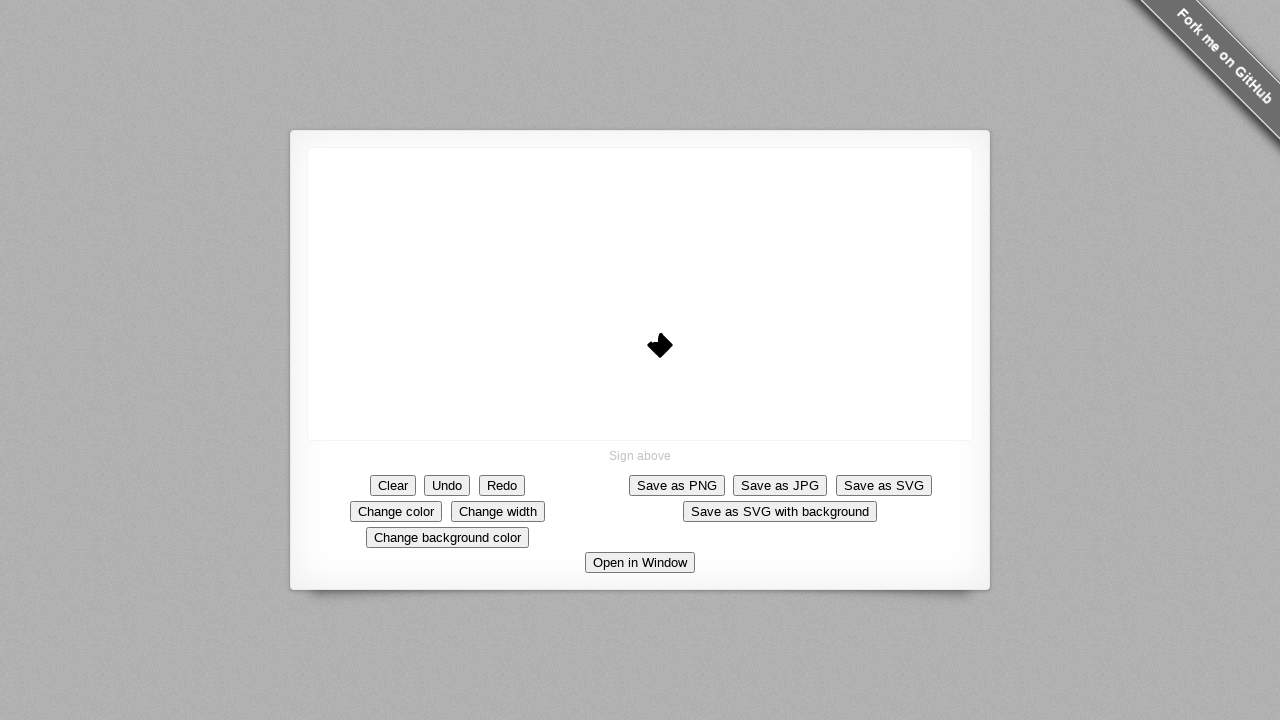

Moved mouse to (660+-8, 345-3) at (652, 342)
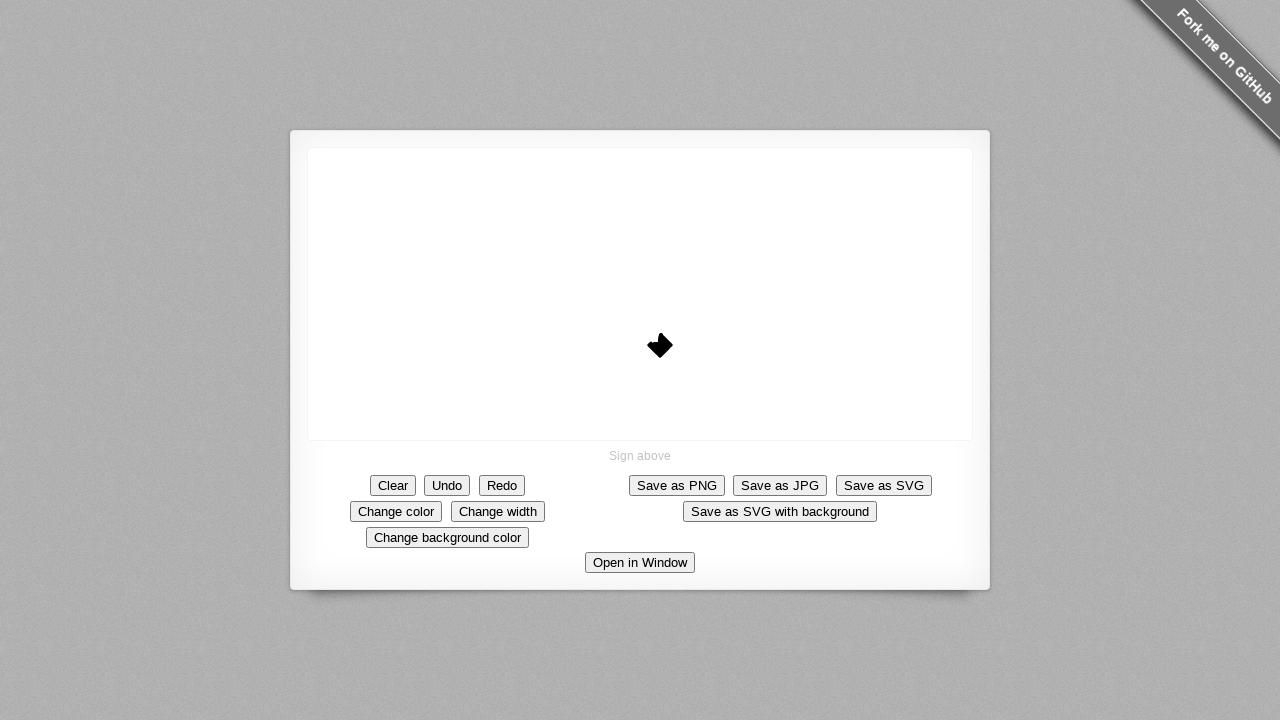

Moved mouse back to center (660, 345) at (660, 345)
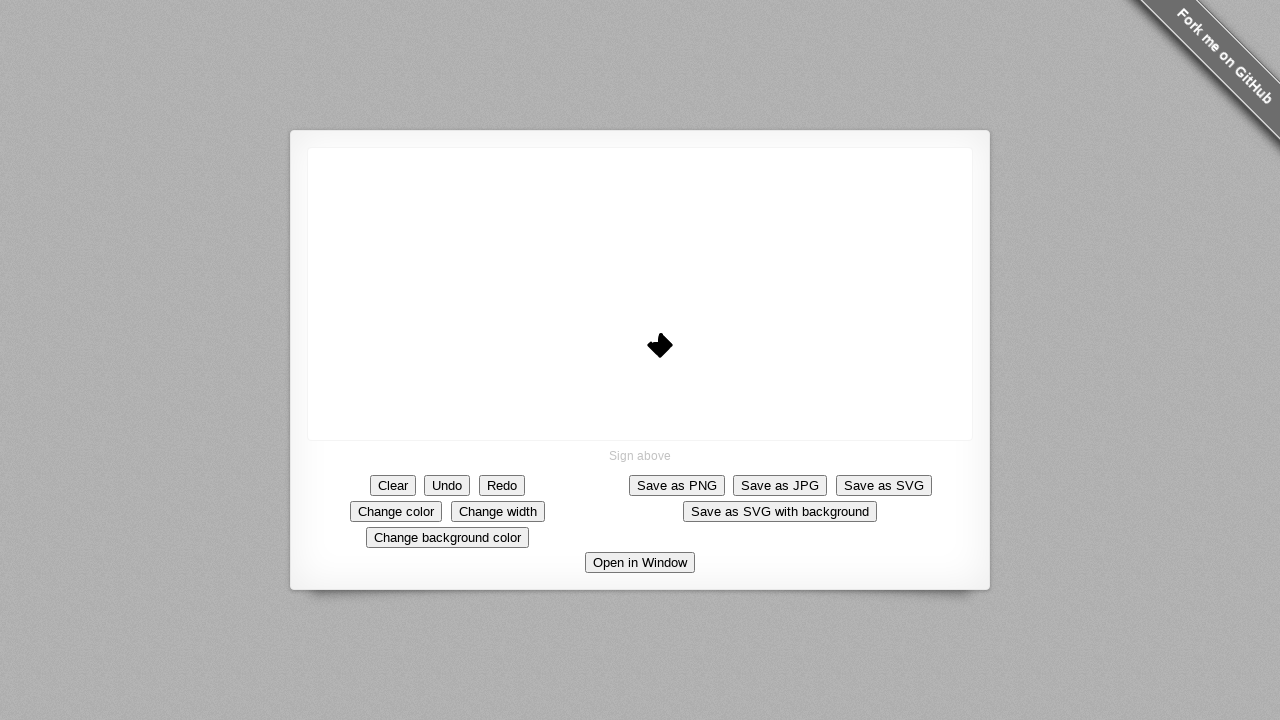

Moved mouse to (660+-8, 345-3) again at (652, 342)
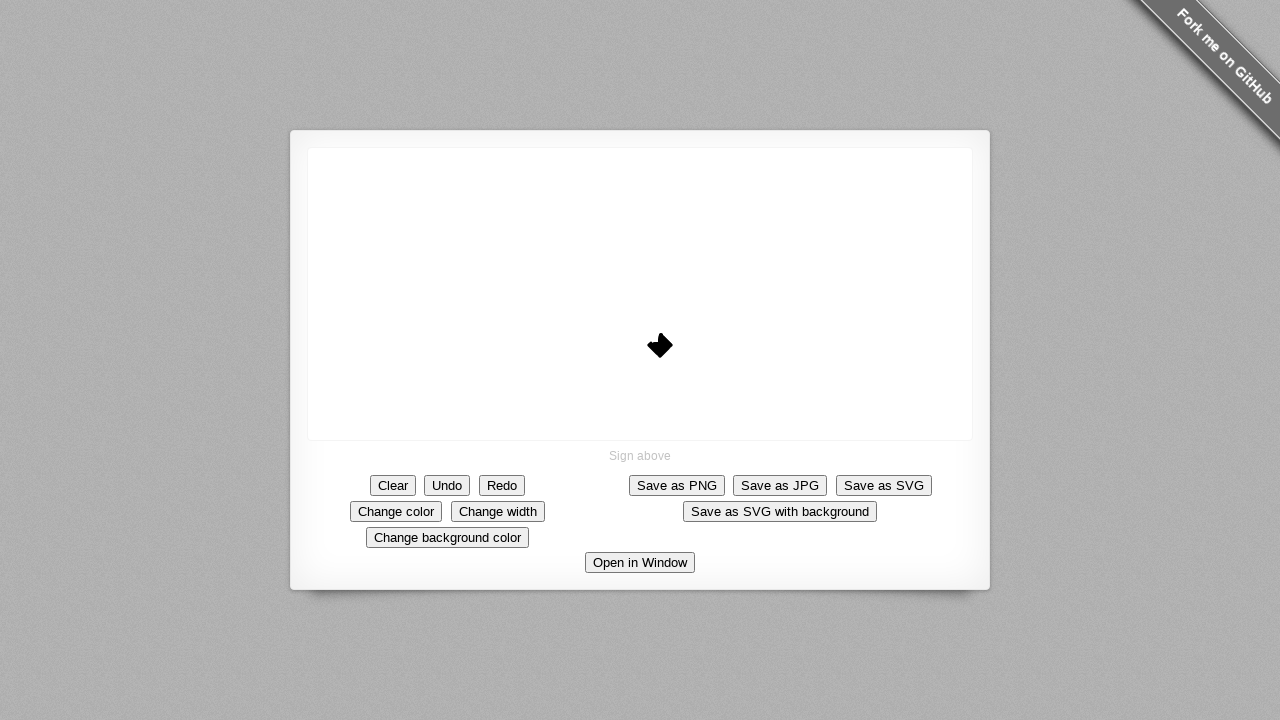

Mouse up, completing fourth quadrant segment, returning toward start at (652, 342)
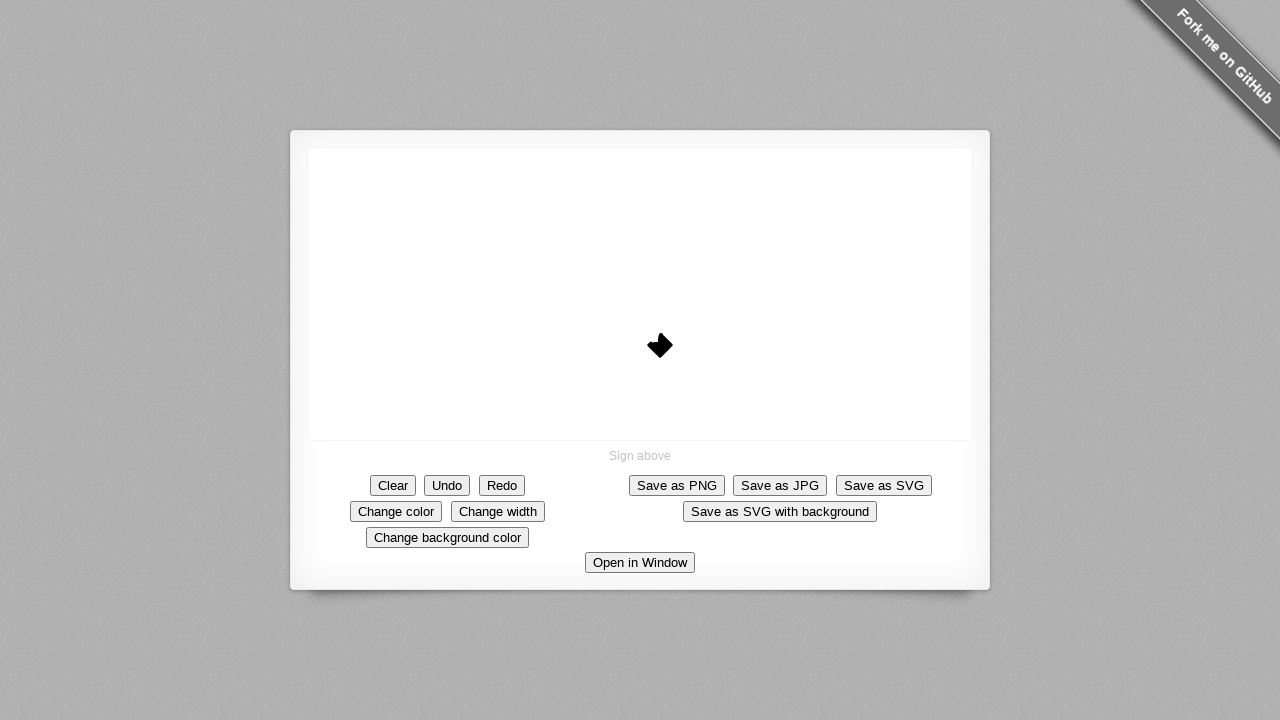

Mouse down at position (660+-7, 345-4) at (652, 342)
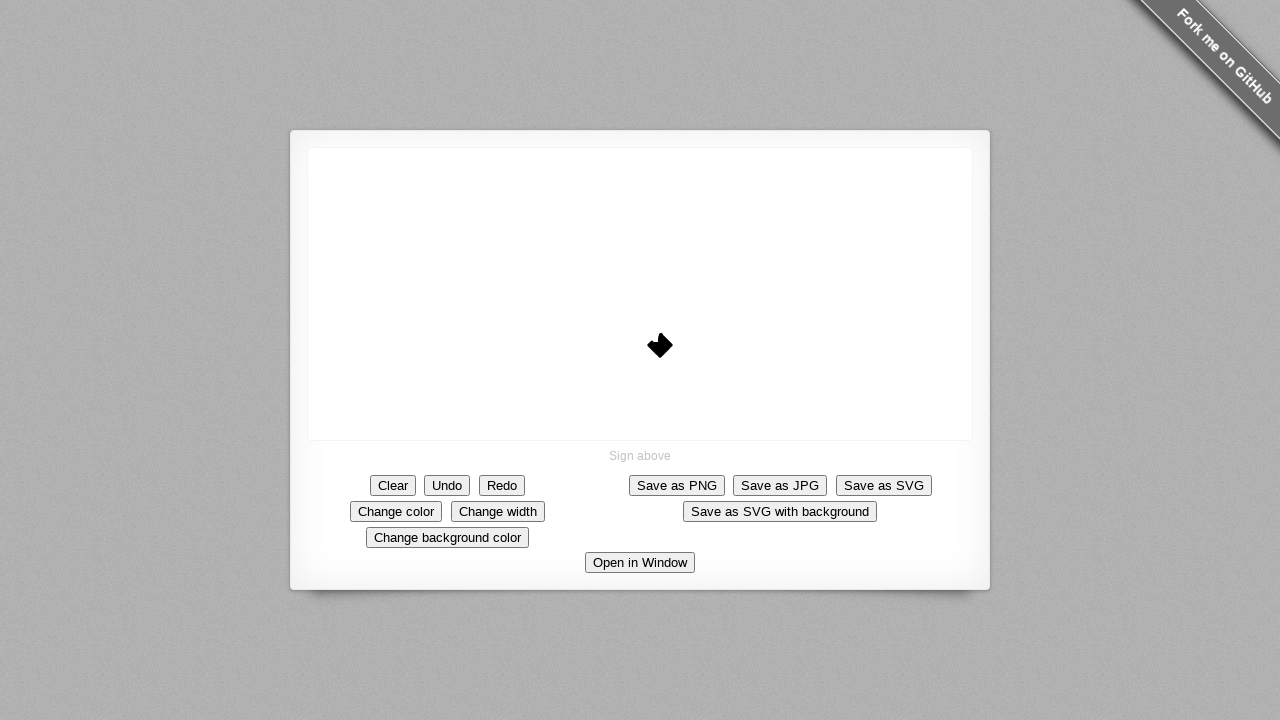

Moved mouse to (660+-7, 345-4) at (653, 341)
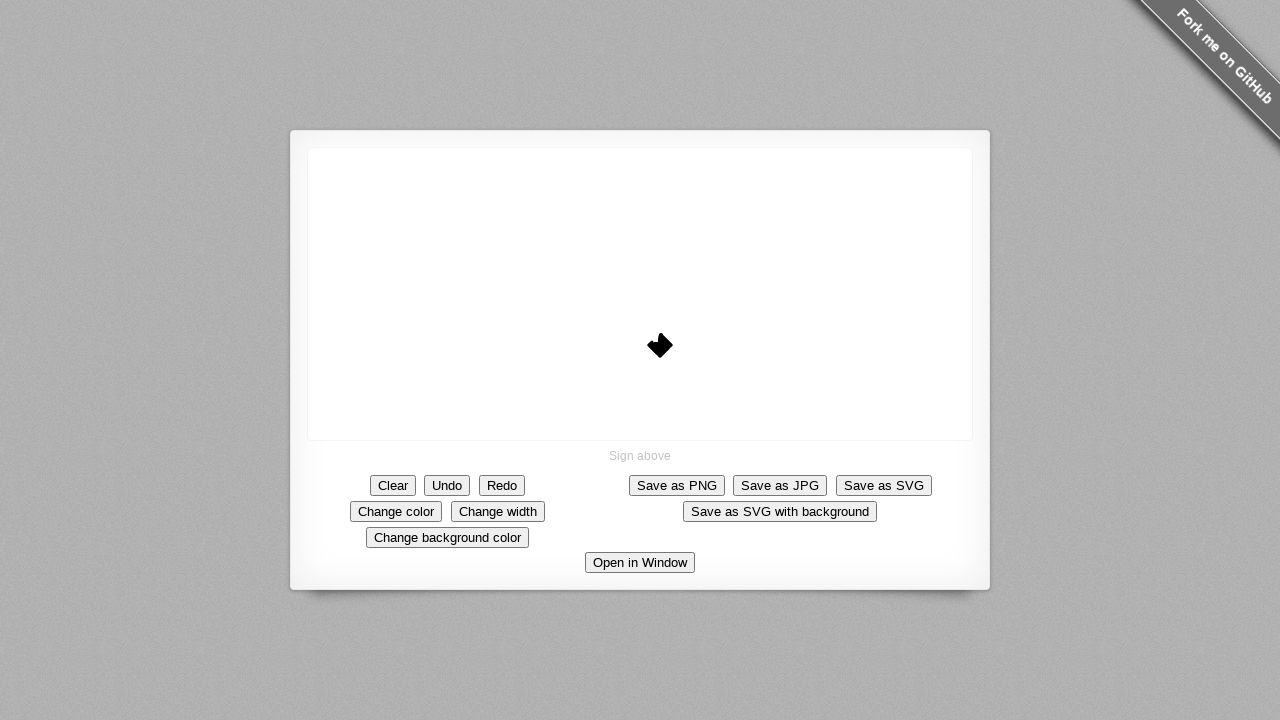

Moved mouse back to center (660, 345) at (660, 345)
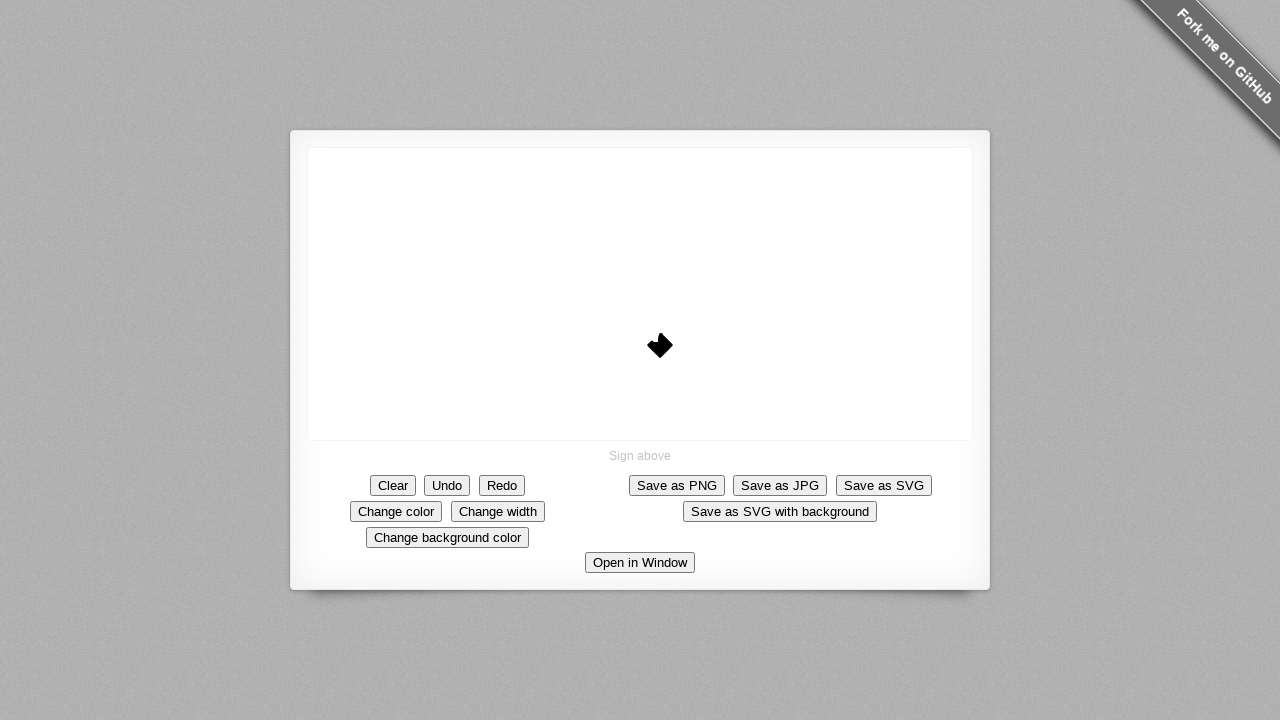

Moved mouse to (660+-7, 345-4) again at (653, 341)
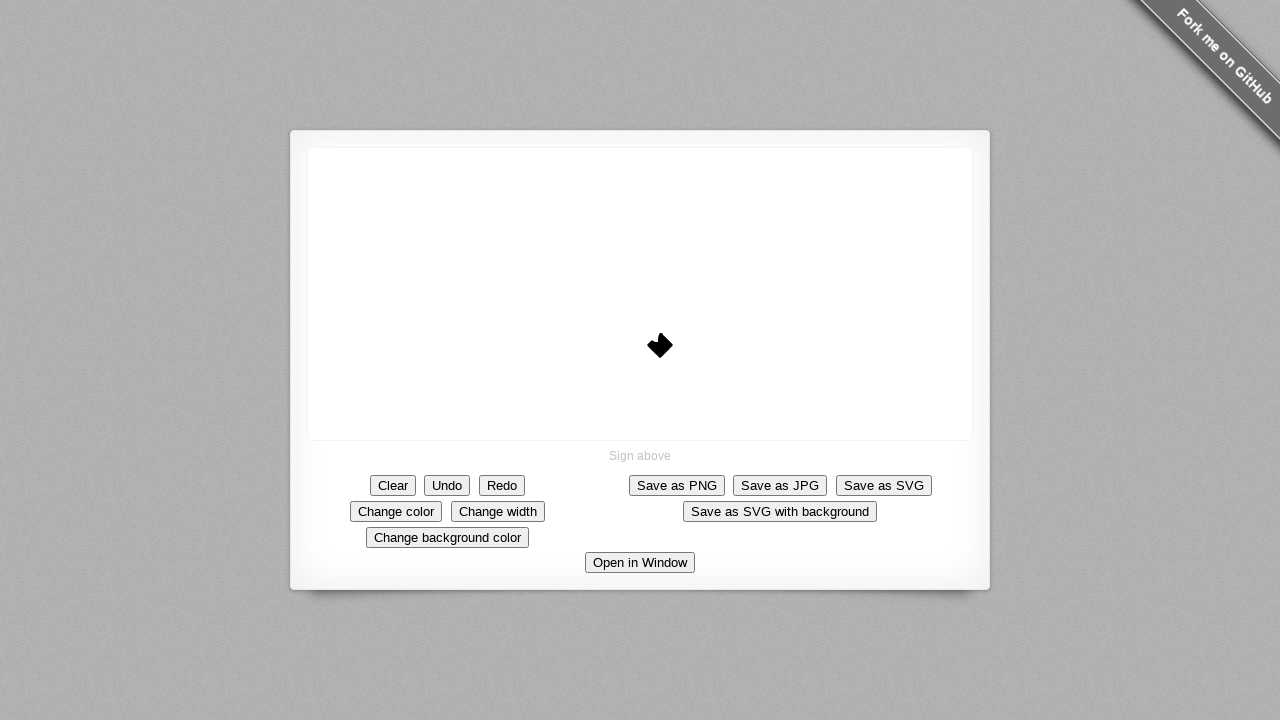

Mouse up, completing fourth quadrant segment, returning toward start at (653, 341)
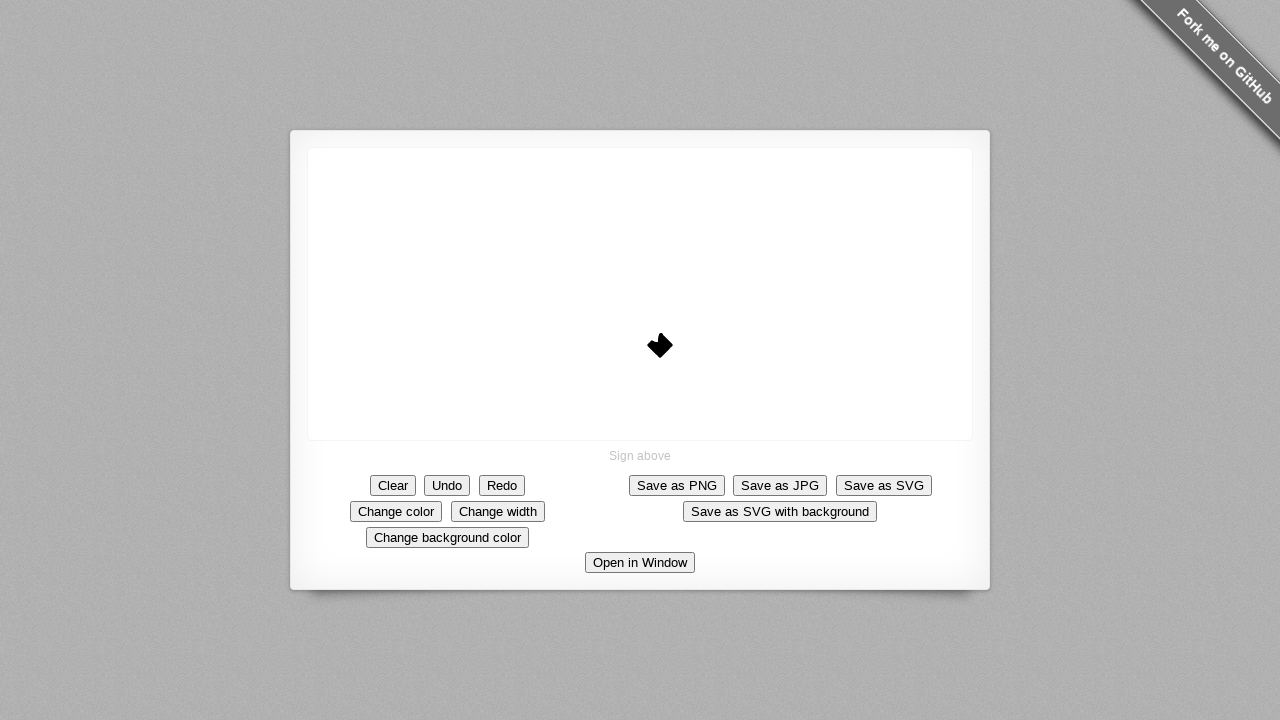

Mouse down at position (660+-6, 345-5) at (653, 341)
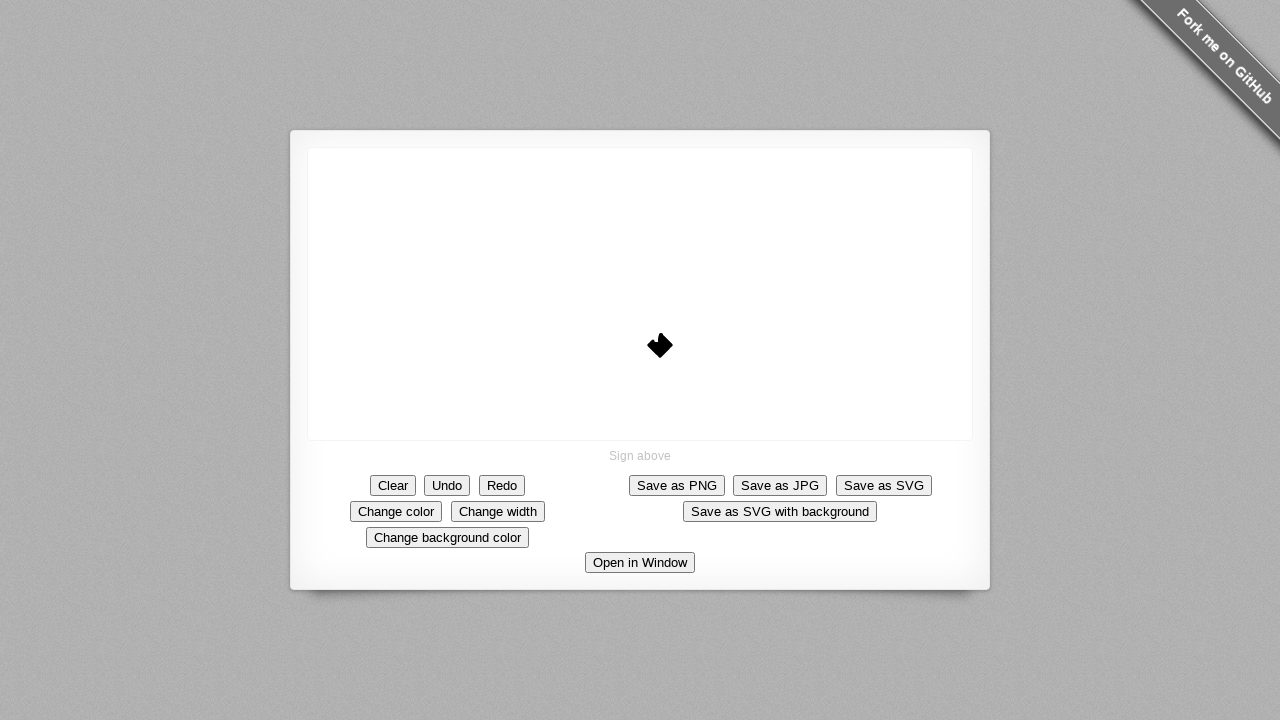

Moved mouse to (660+-6, 345-5) at (654, 340)
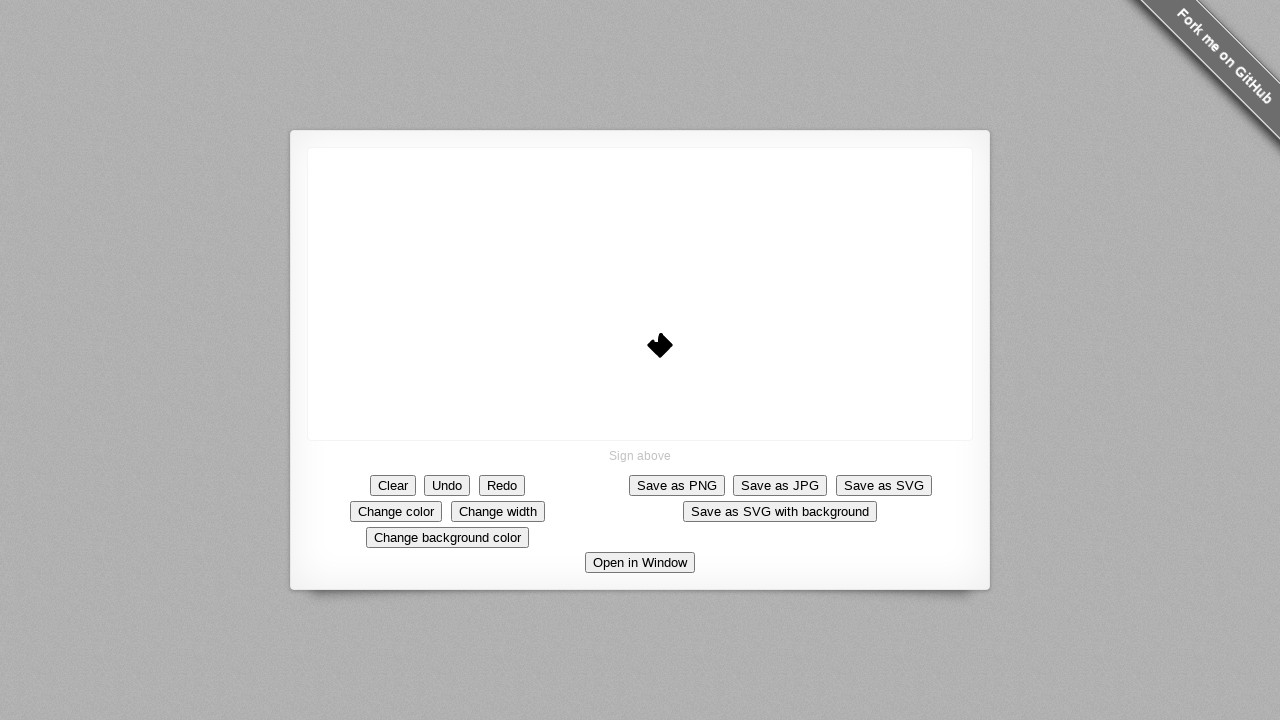

Moved mouse back to center (660, 345) at (660, 345)
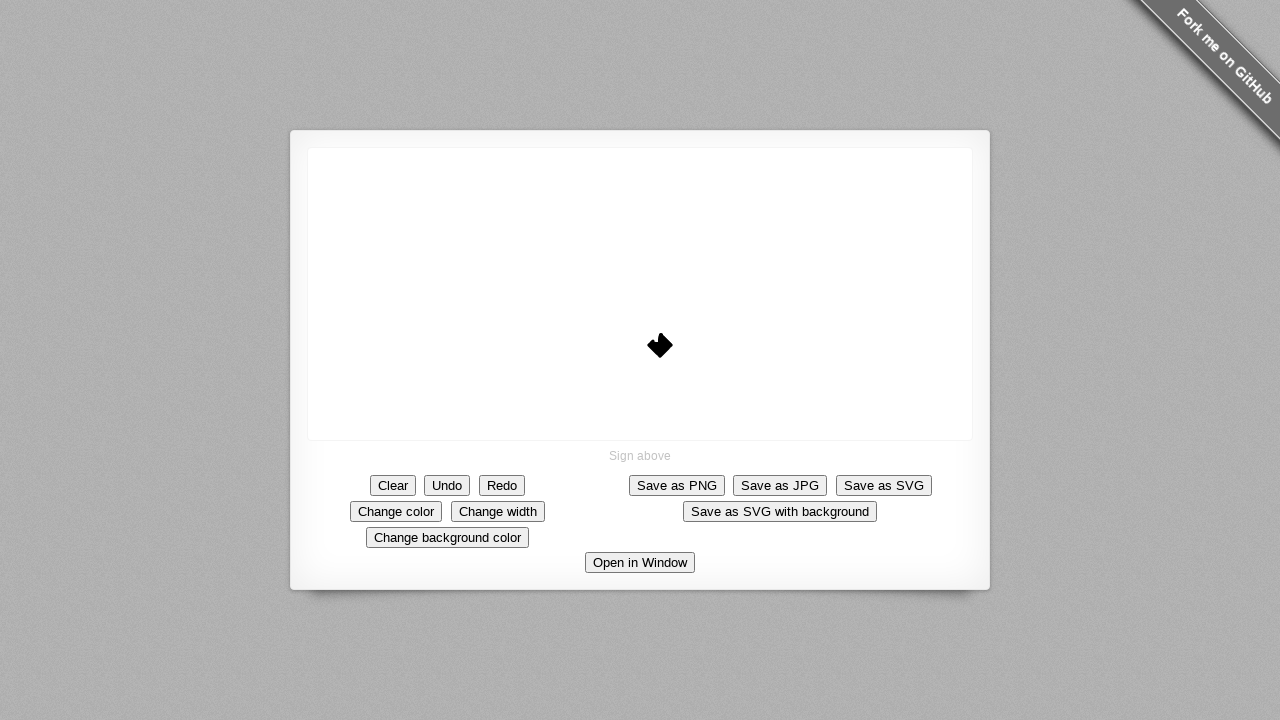

Moved mouse to (660+-6, 345-5) again at (654, 340)
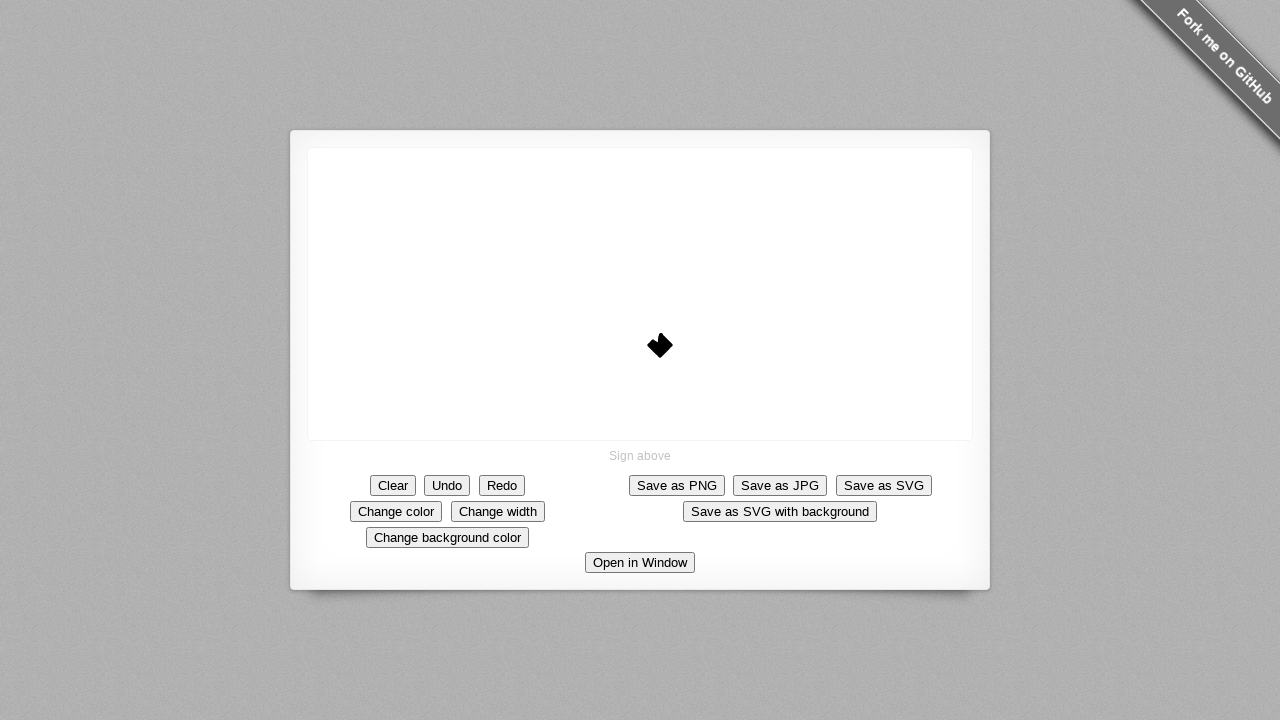

Mouse up, completing fourth quadrant segment, returning toward start at (654, 340)
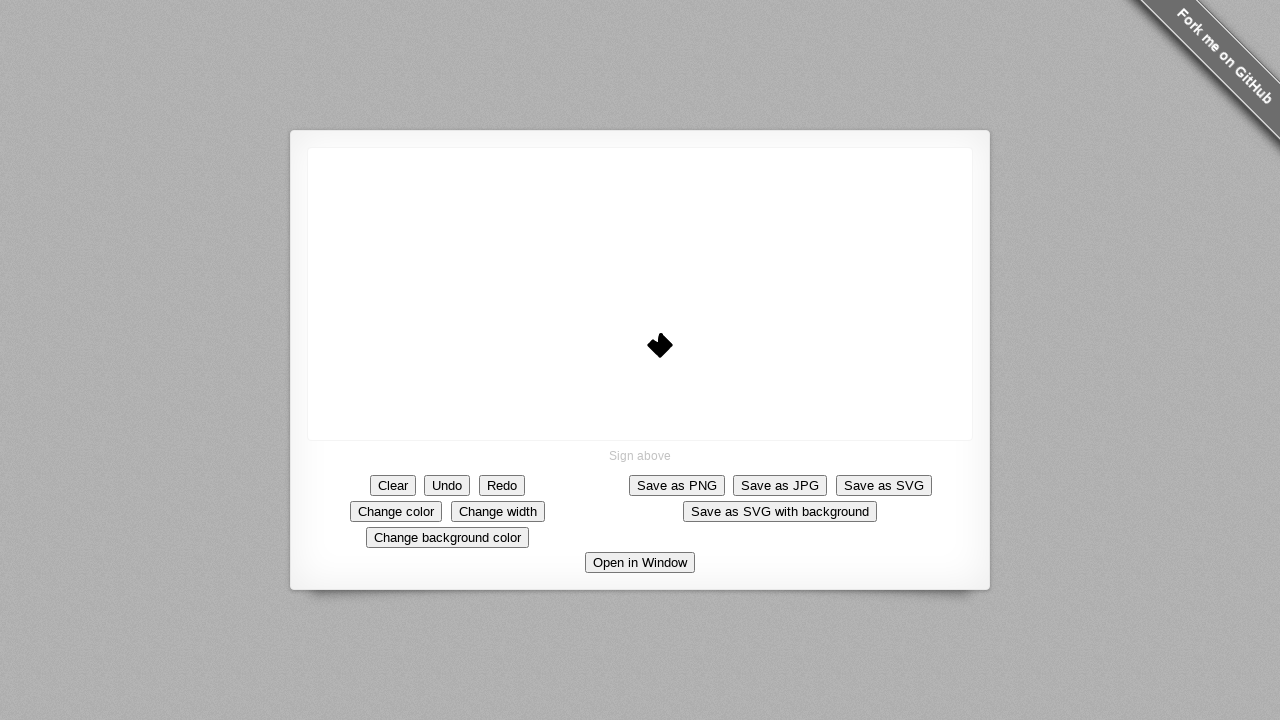

Mouse down at position (660+-5, 345-6) at (654, 340)
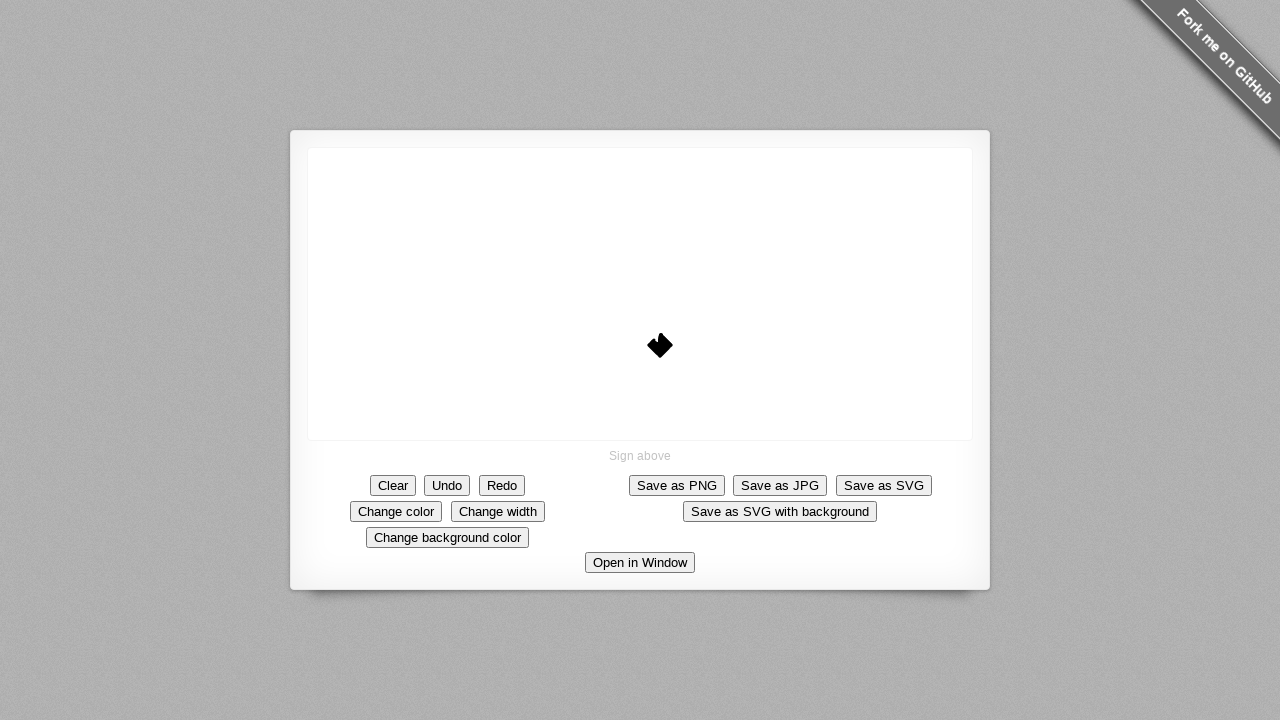

Moved mouse to (660+-5, 345-6) at (655, 339)
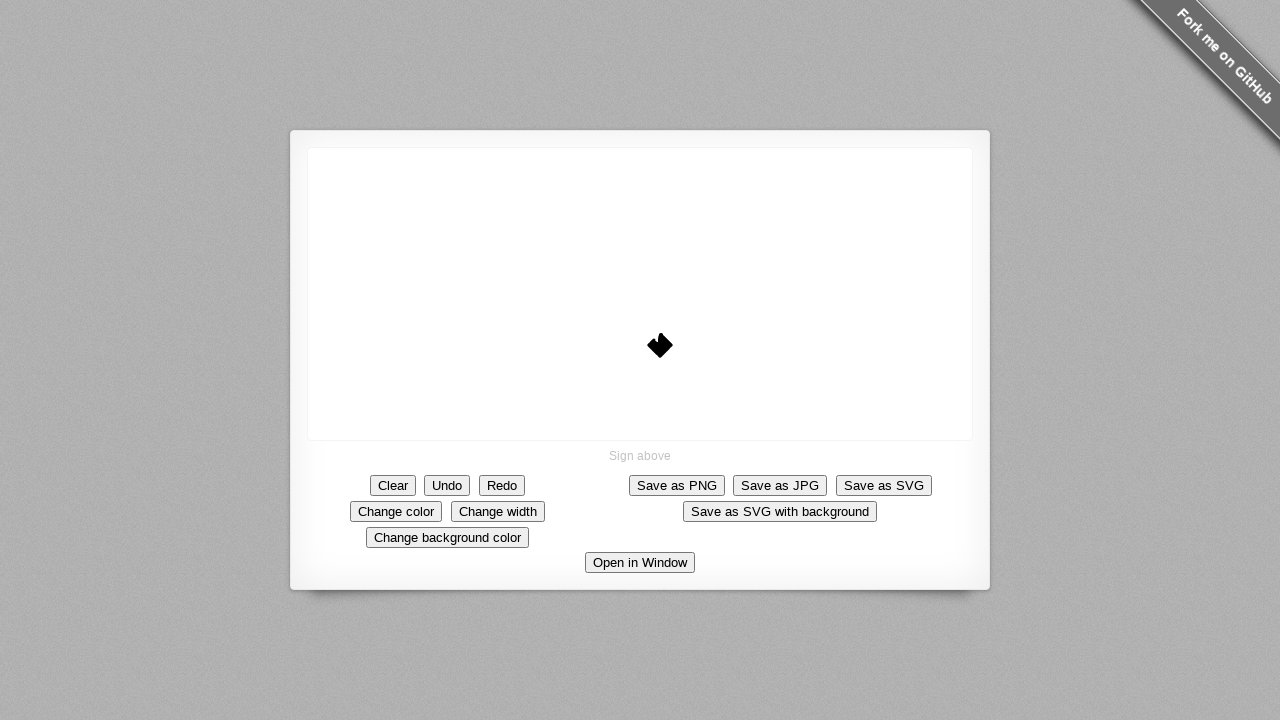

Moved mouse back to center (660, 345) at (660, 345)
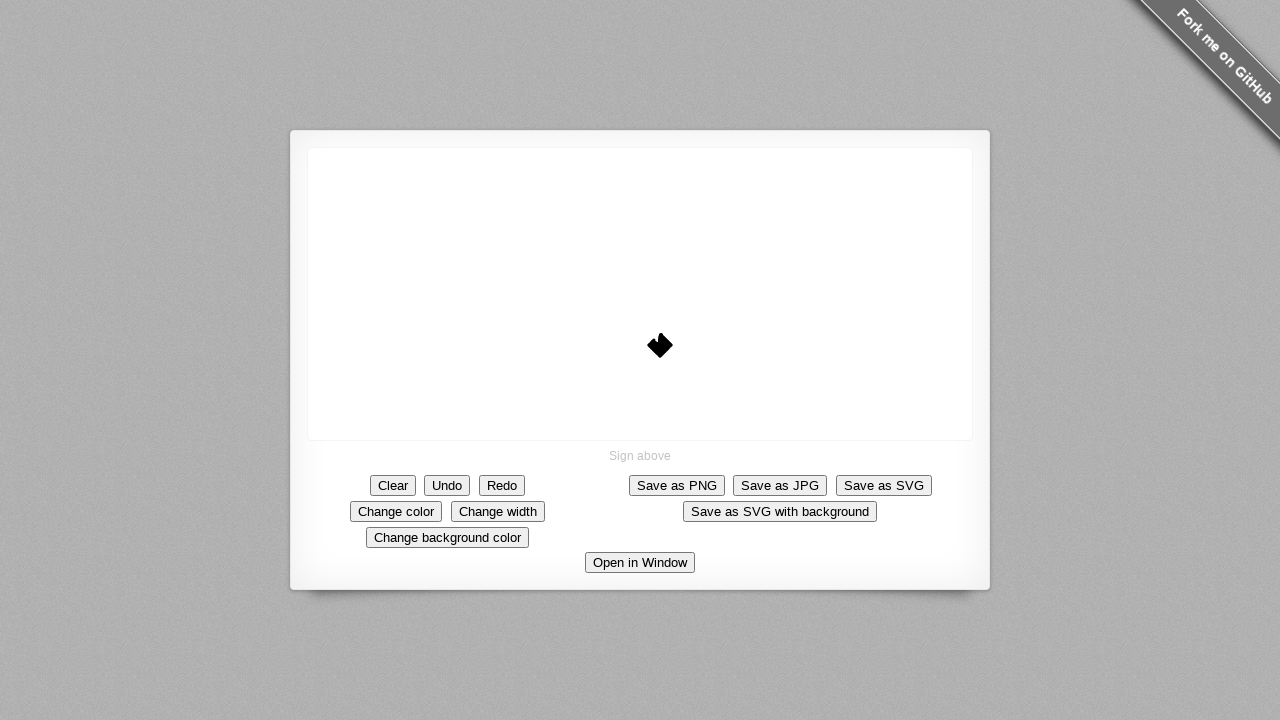

Moved mouse to (660+-5, 345-6) again at (655, 339)
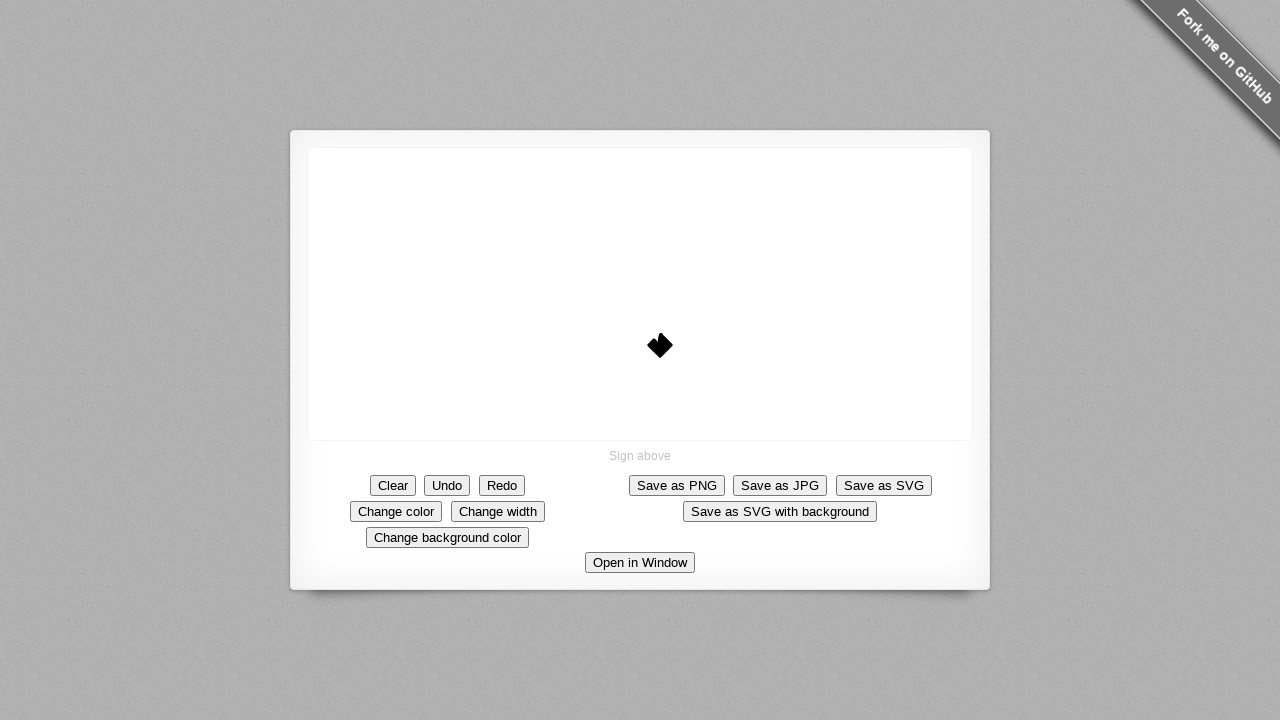

Mouse up, completing fourth quadrant segment, returning toward start at (655, 339)
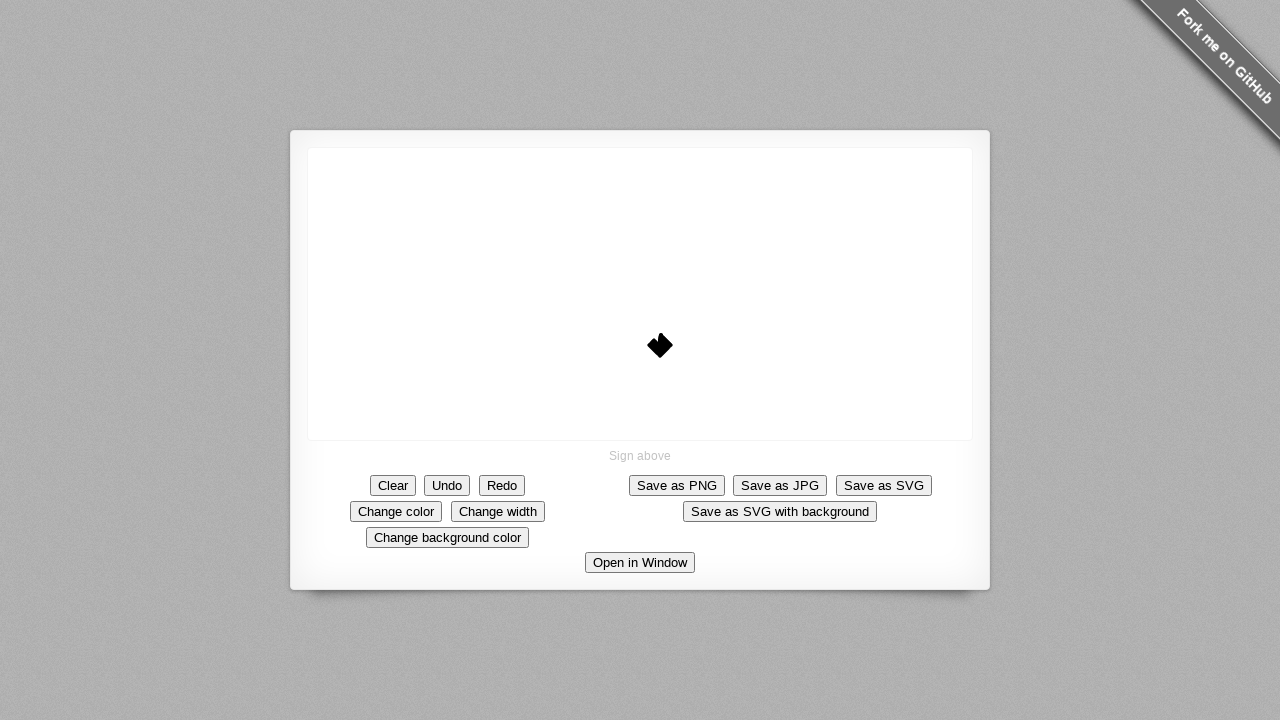

Mouse down at position (660+-4, 345-7) at (655, 339)
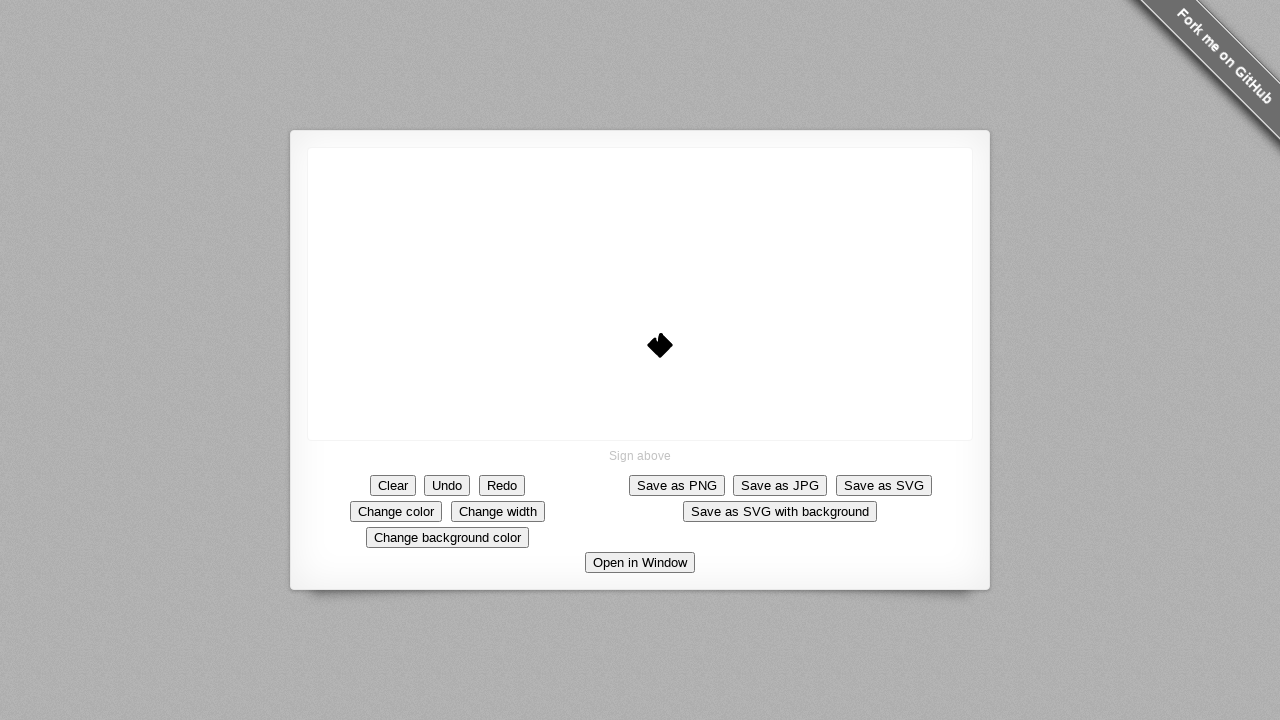

Moved mouse to (660+-4, 345-7) at (656, 338)
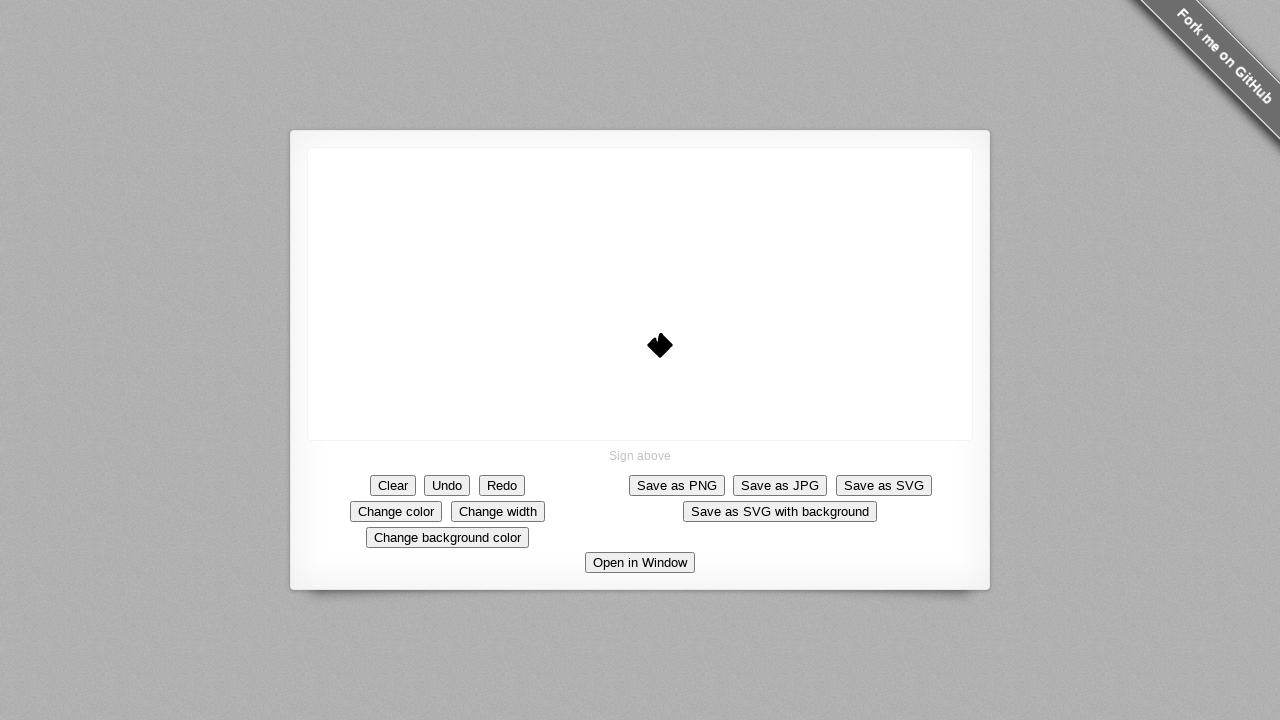

Moved mouse back to center (660, 345) at (660, 345)
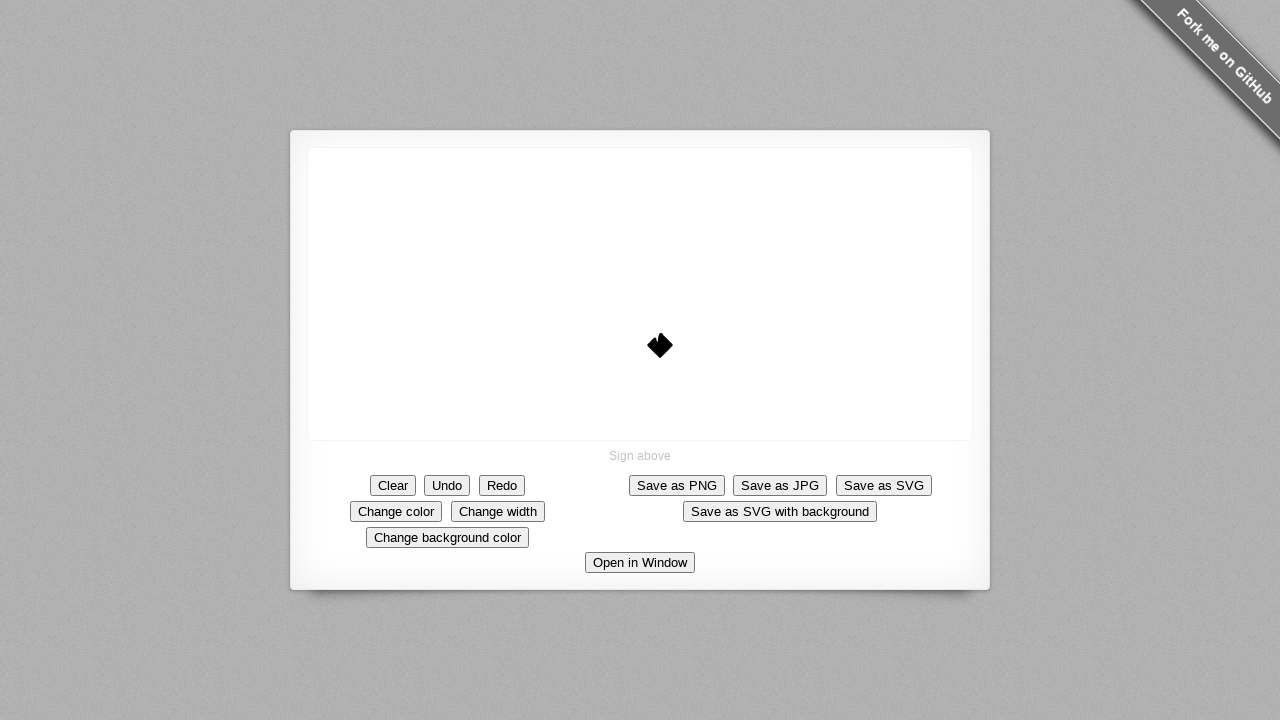

Moved mouse to (660+-4, 345-7) again at (656, 338)
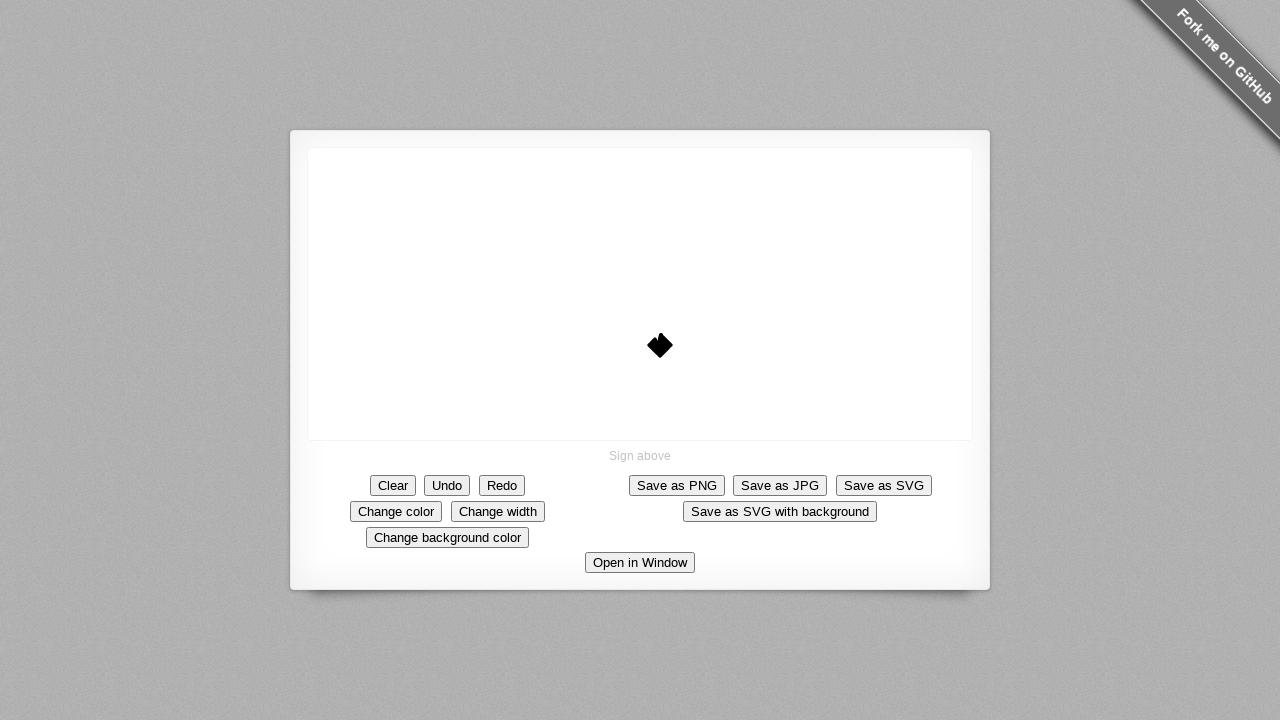

Mouse up, completing fourth quadrant segment, returning toward start at (656, 338)
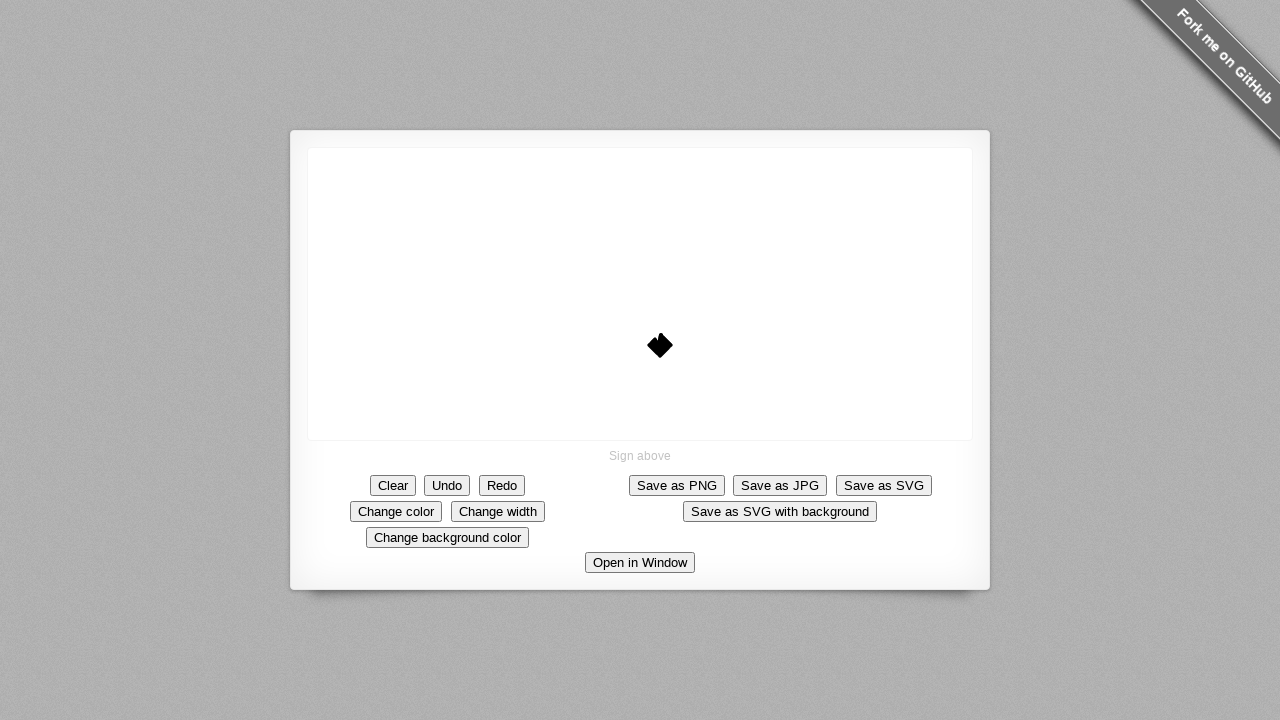

Mouse down at position (660+-3, 345-8) at (656, 338)
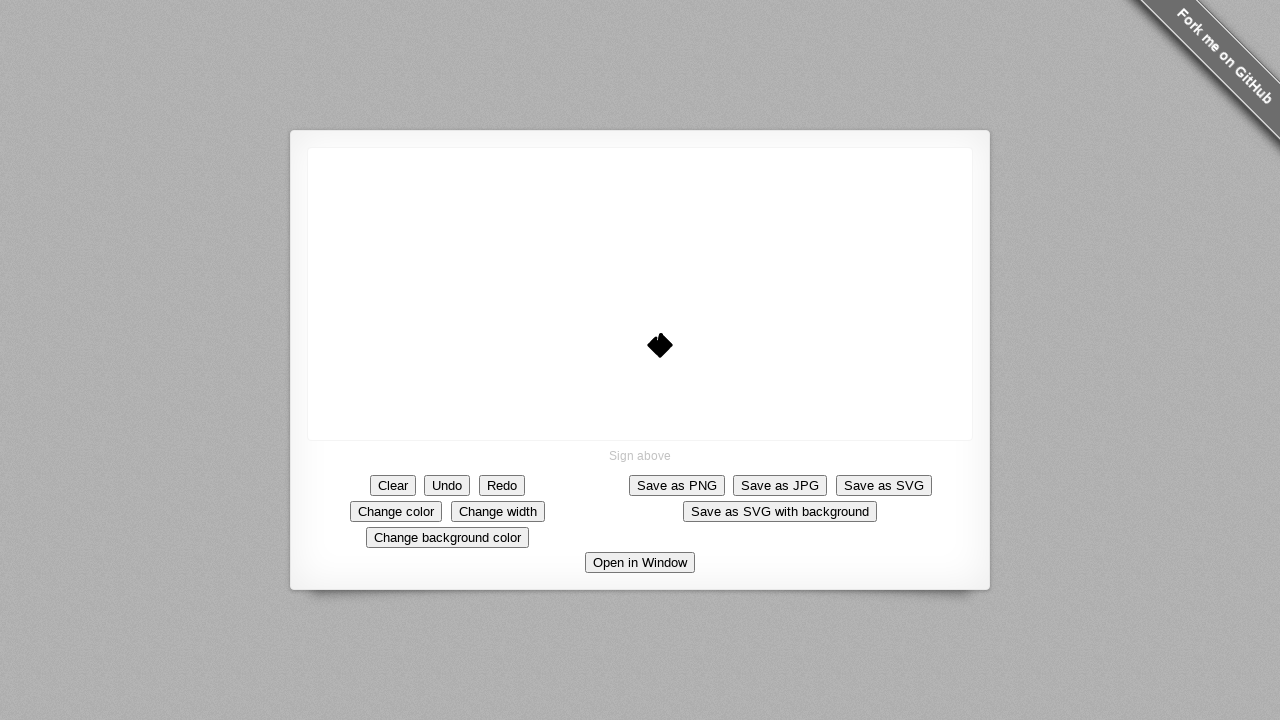

Moved mouse to (660+-3, 345-8) at (657, 337)
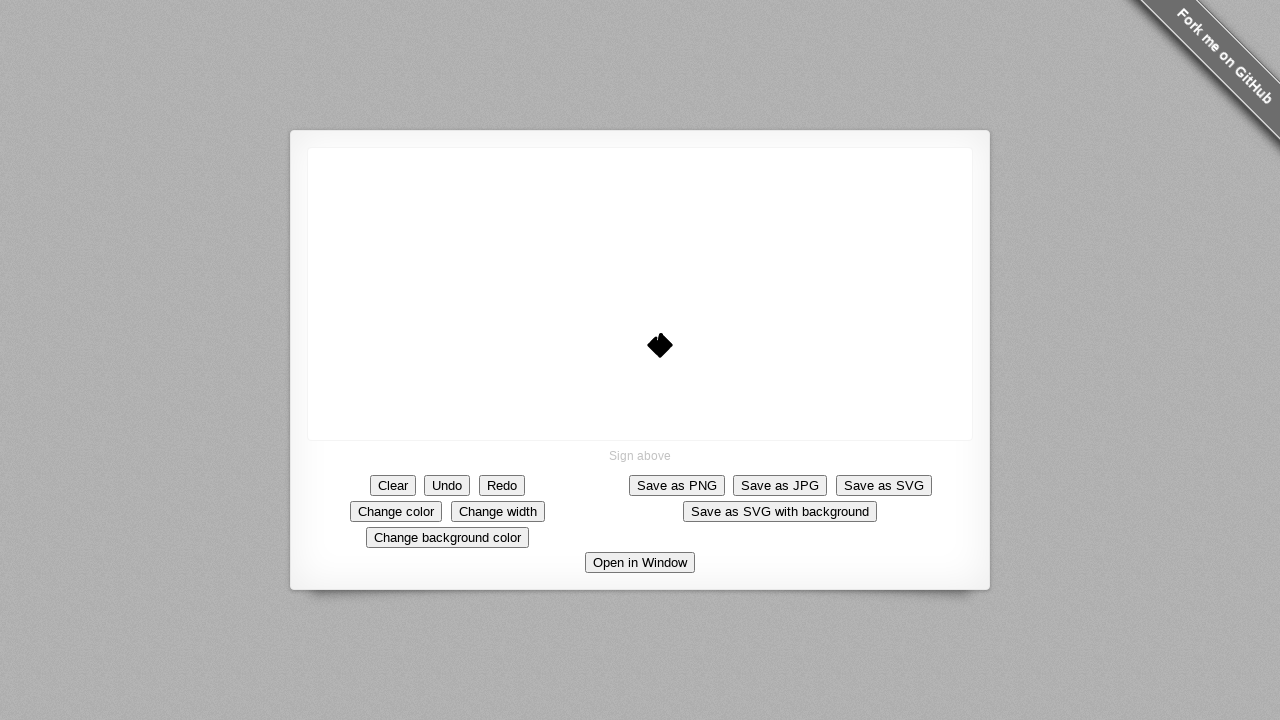

Moved mouse back to center (660, 345) at (660, 345)
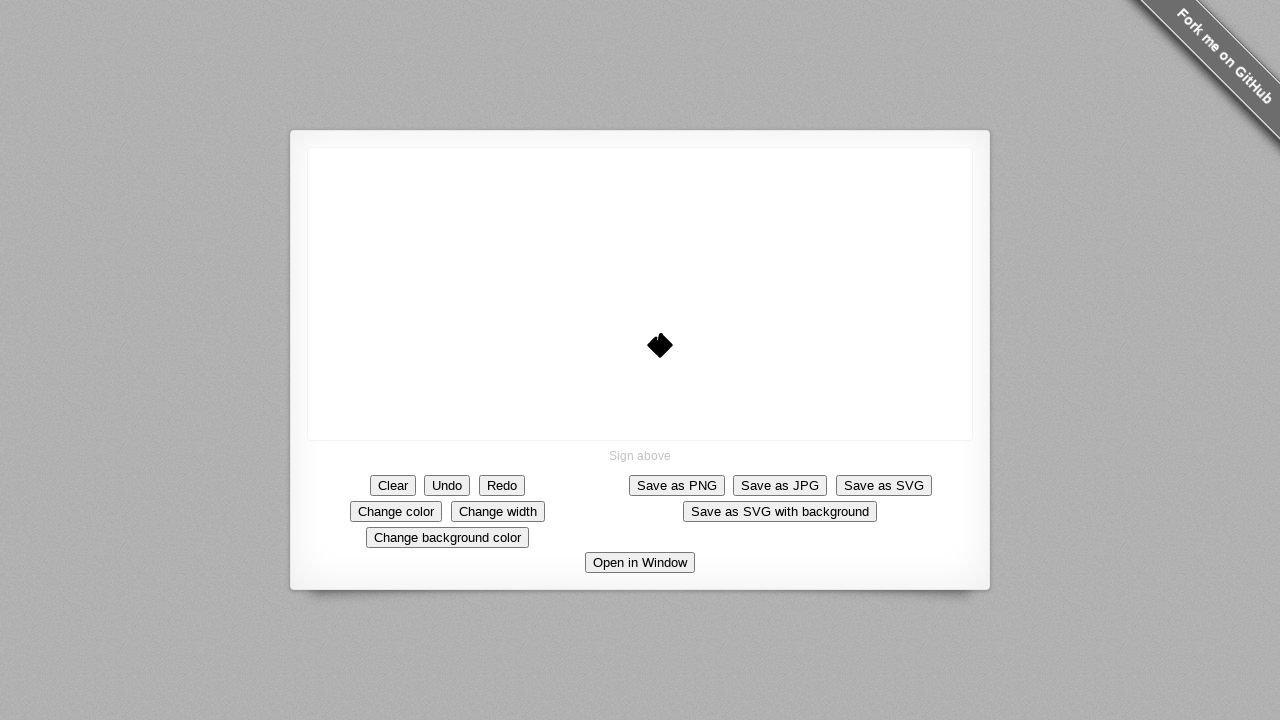

Moved mouse to (660+-3, 345-8) again at (657, 337)
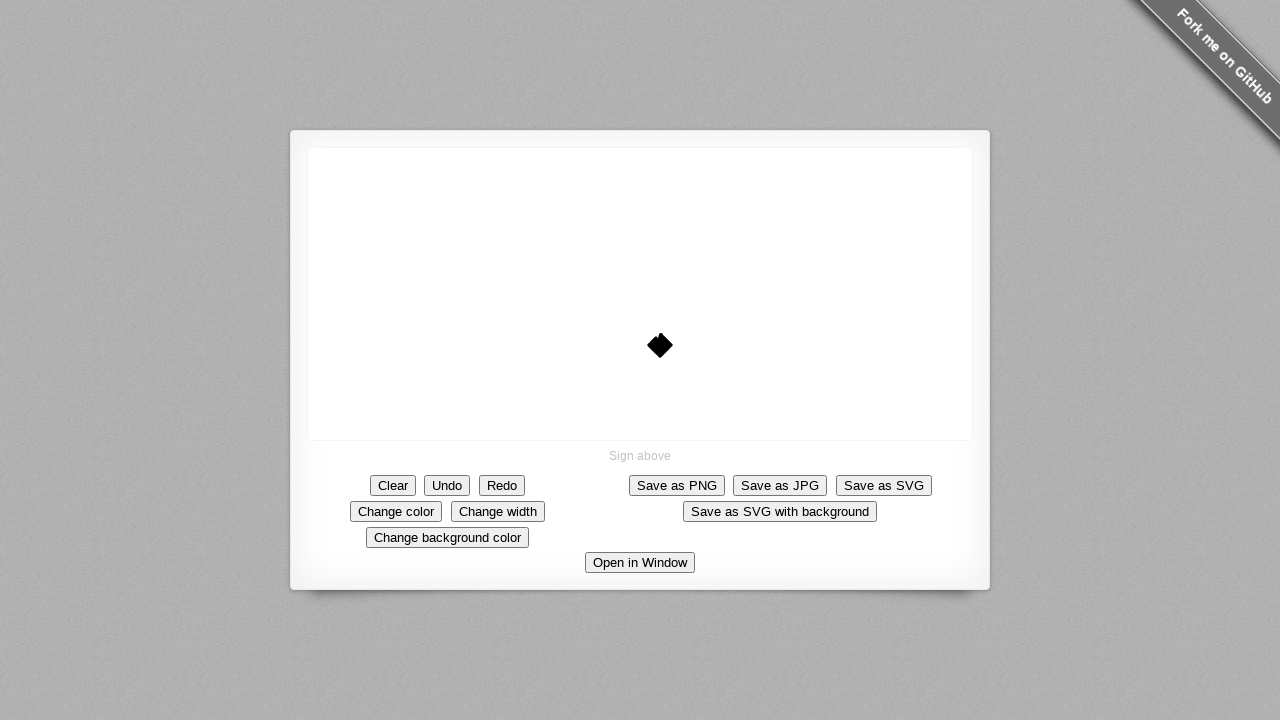

Mouse up, completing fourth quadrant segment, returning toward start at (657, 337)
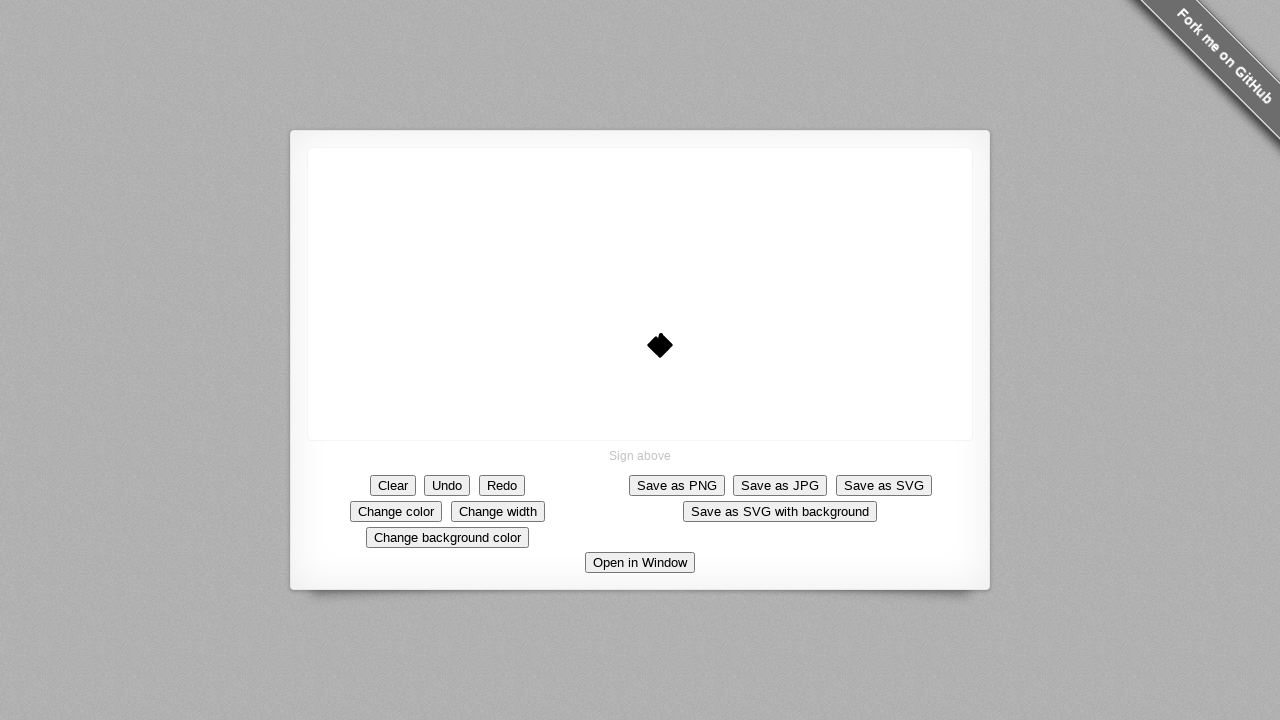

Mouse down at position (660+-2, 345-9) at (657, 337)
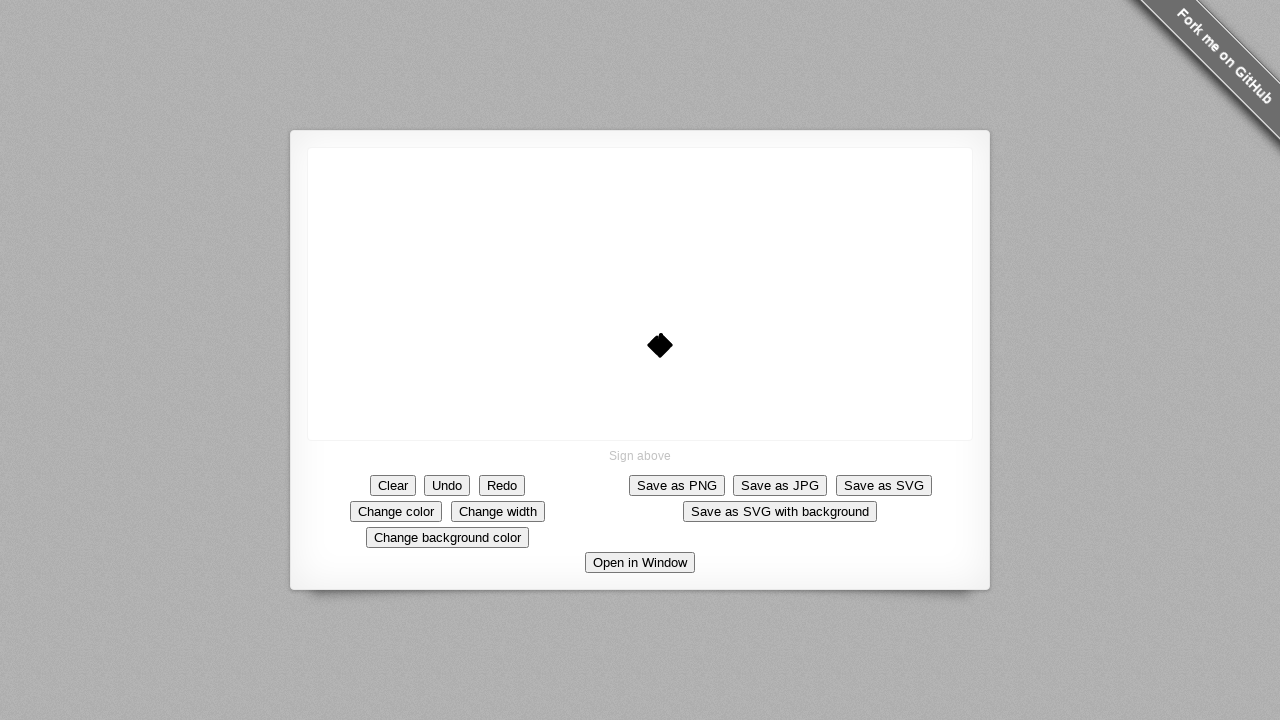

Moved mouse to (660+-2, 345-9) at (658, 336)
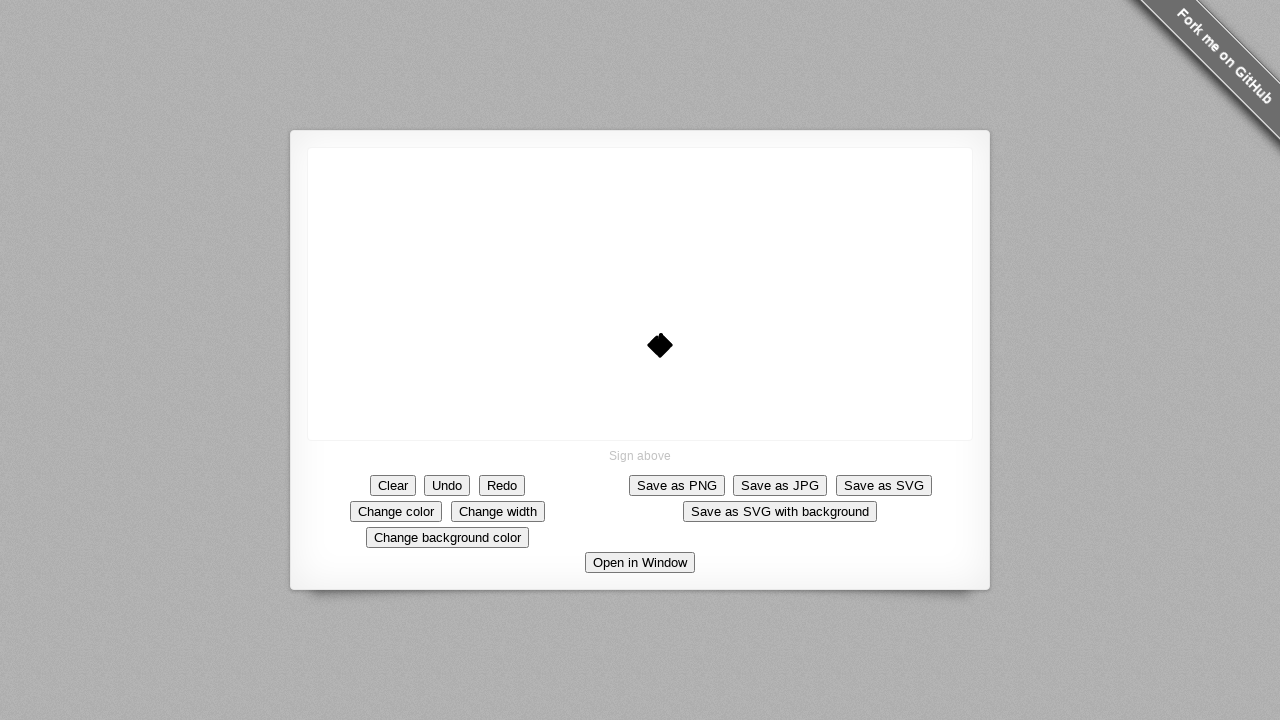

Moved mouse back to center (660, 345) at (660, 345)
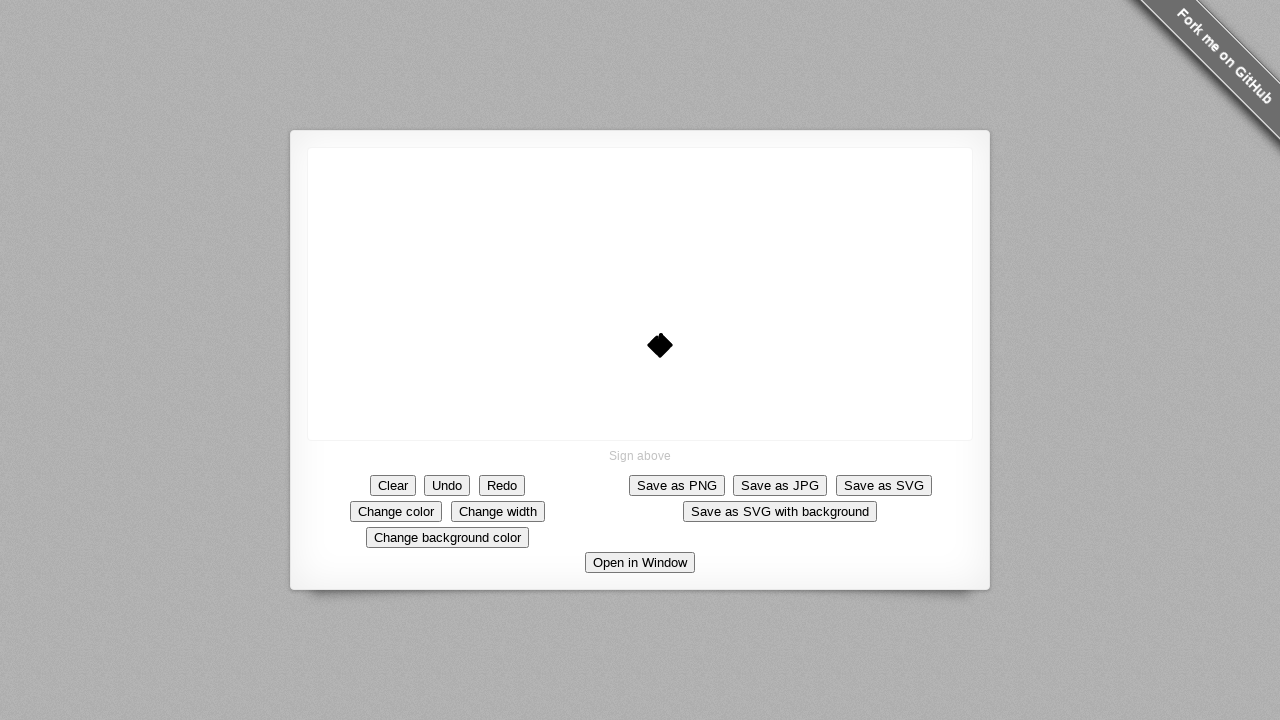

Moved mouse to (660+-2, 345-9) again at (658, 336)
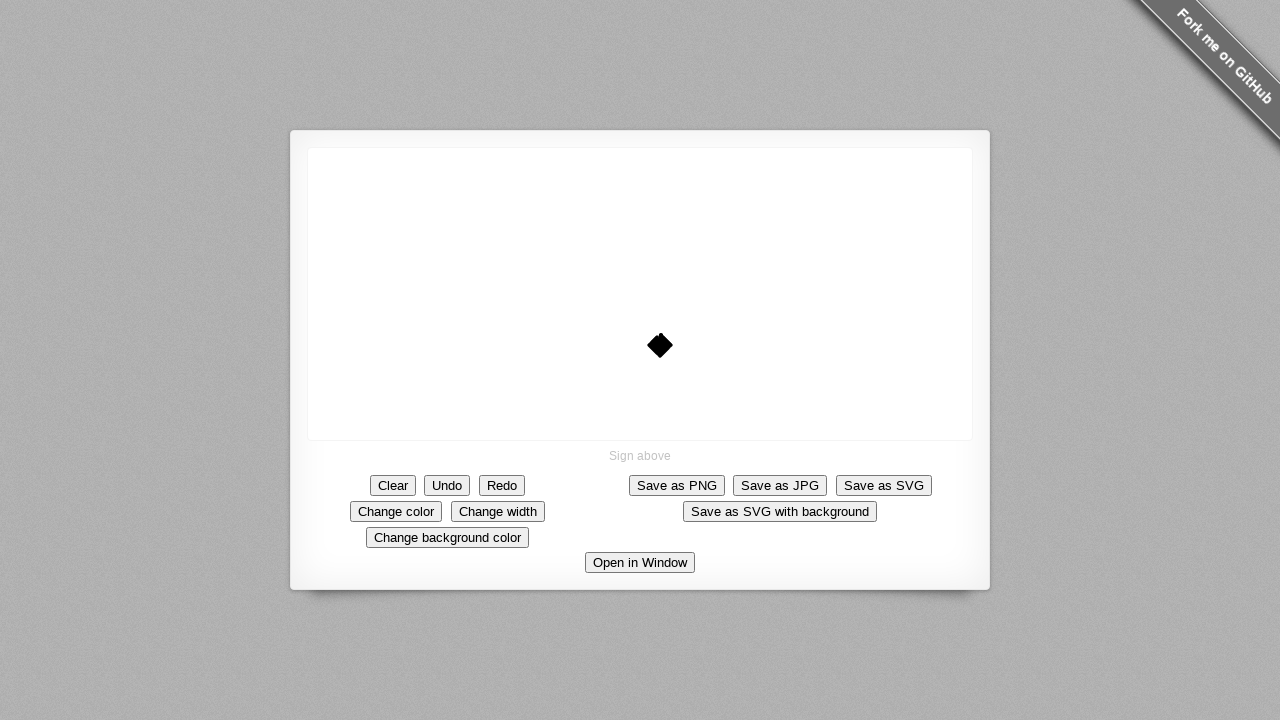

Mouse up, completing fourth quadrant segment, returning toward start at (658, 336)
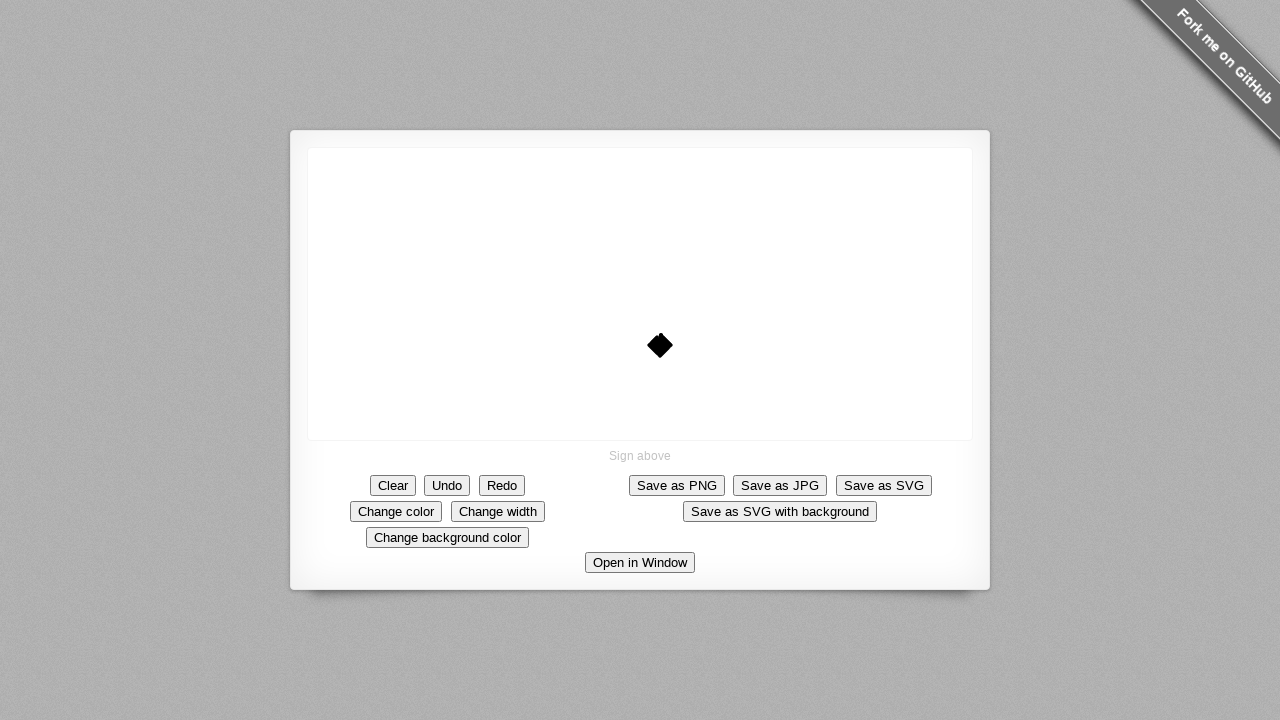

Mouse down at position (660+-1, 345-10) at (658, 336)
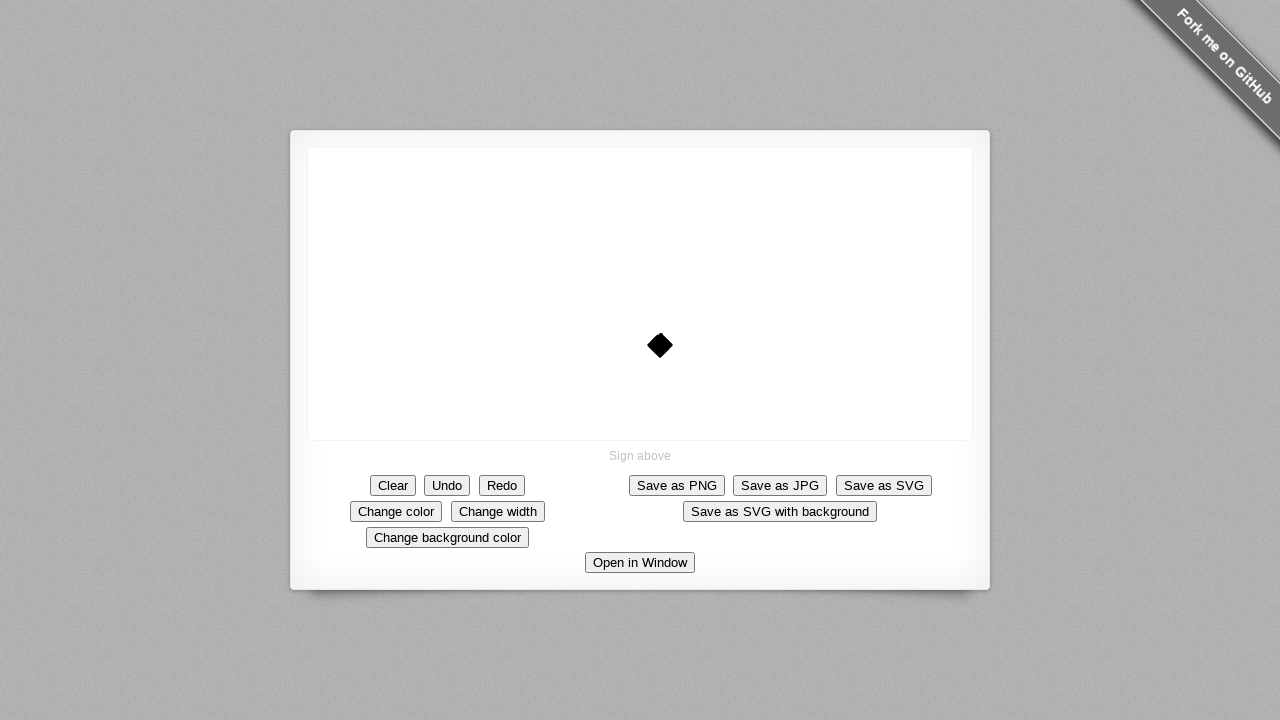

Moved mouse to (660+-1, 345-10) at (659, 335)
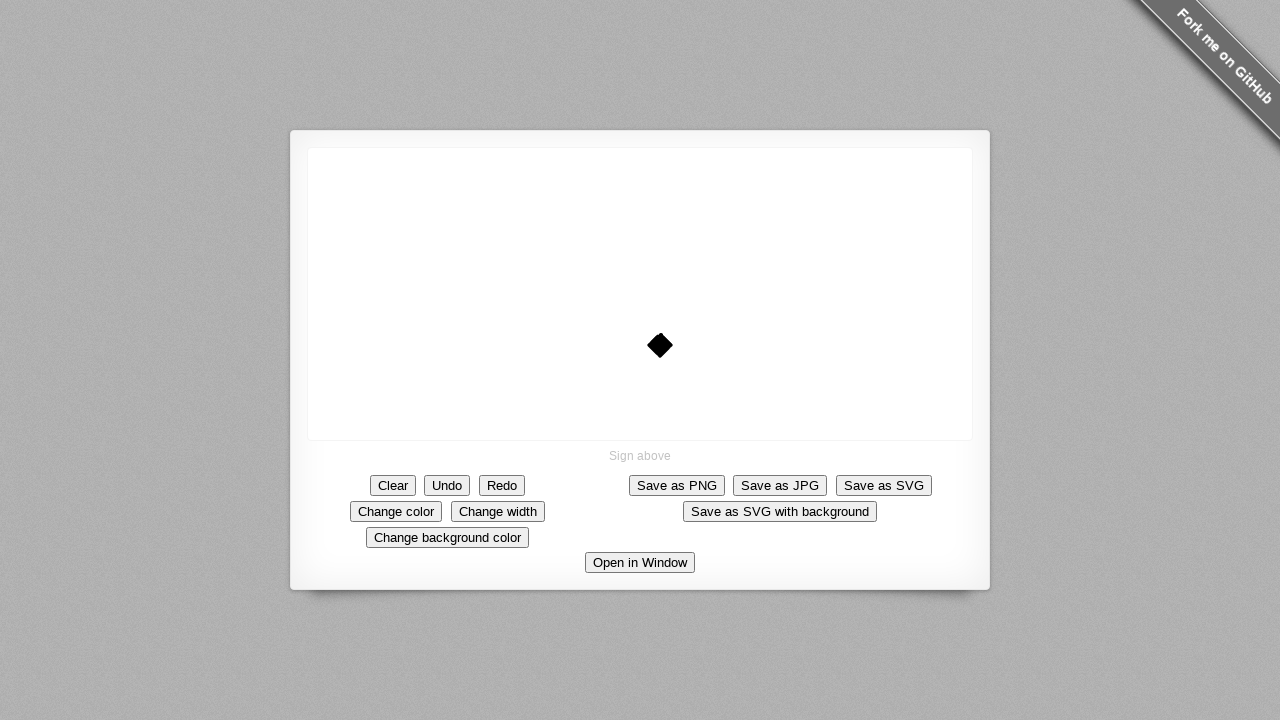

Moved mouse back to center (660, 345) at (660, 345)
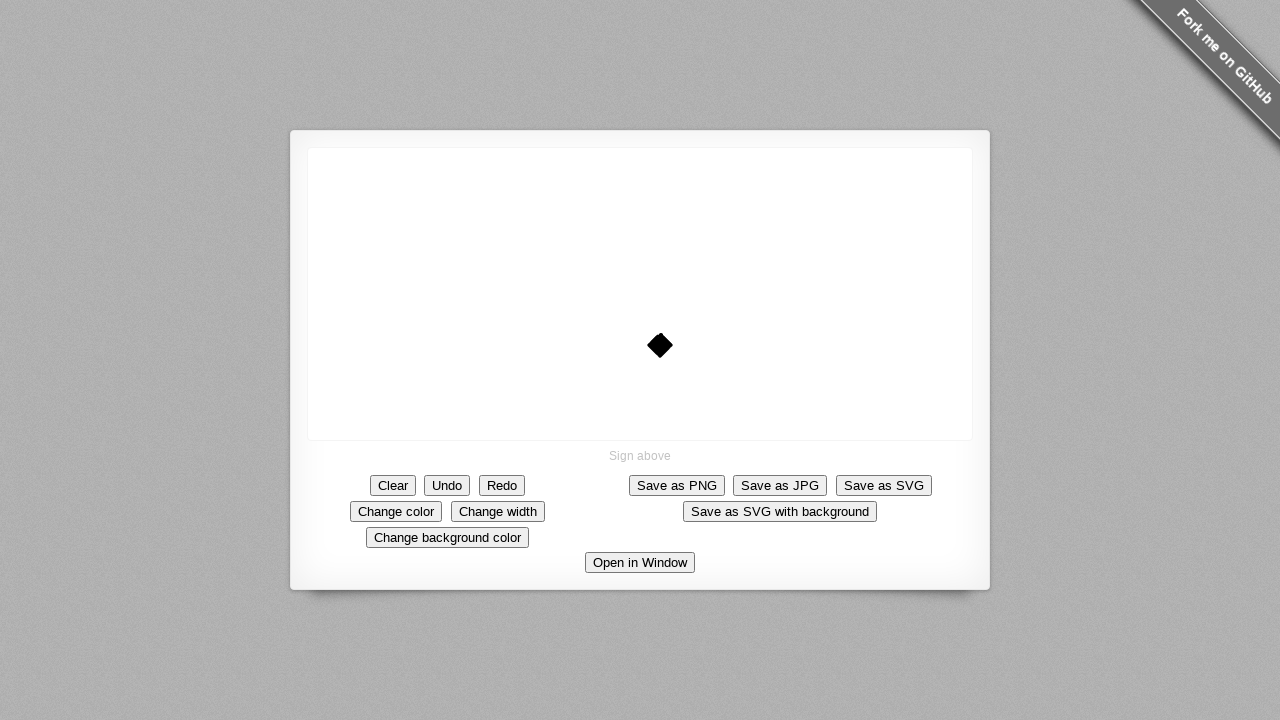

Moved mouse to (660+-1, 345-10) again at (659, 335)
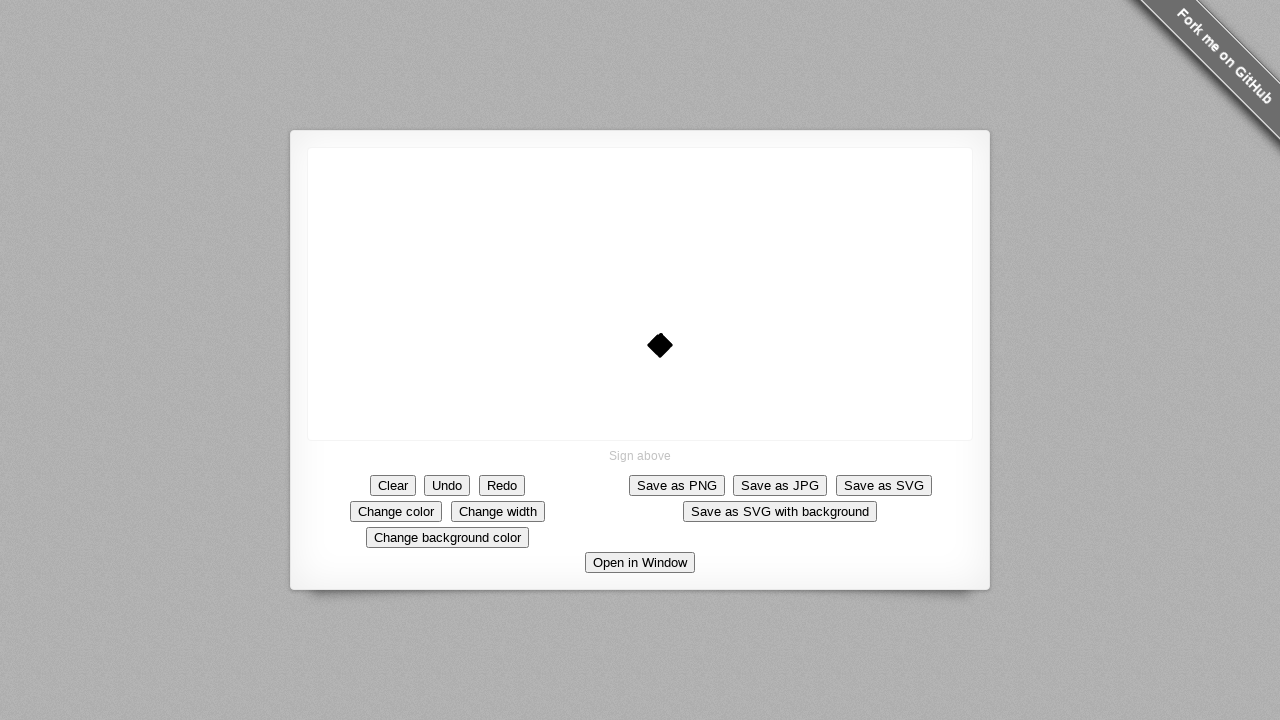

Mouse up, completing fourth quadrant segment, returning toward start at (659, 335)
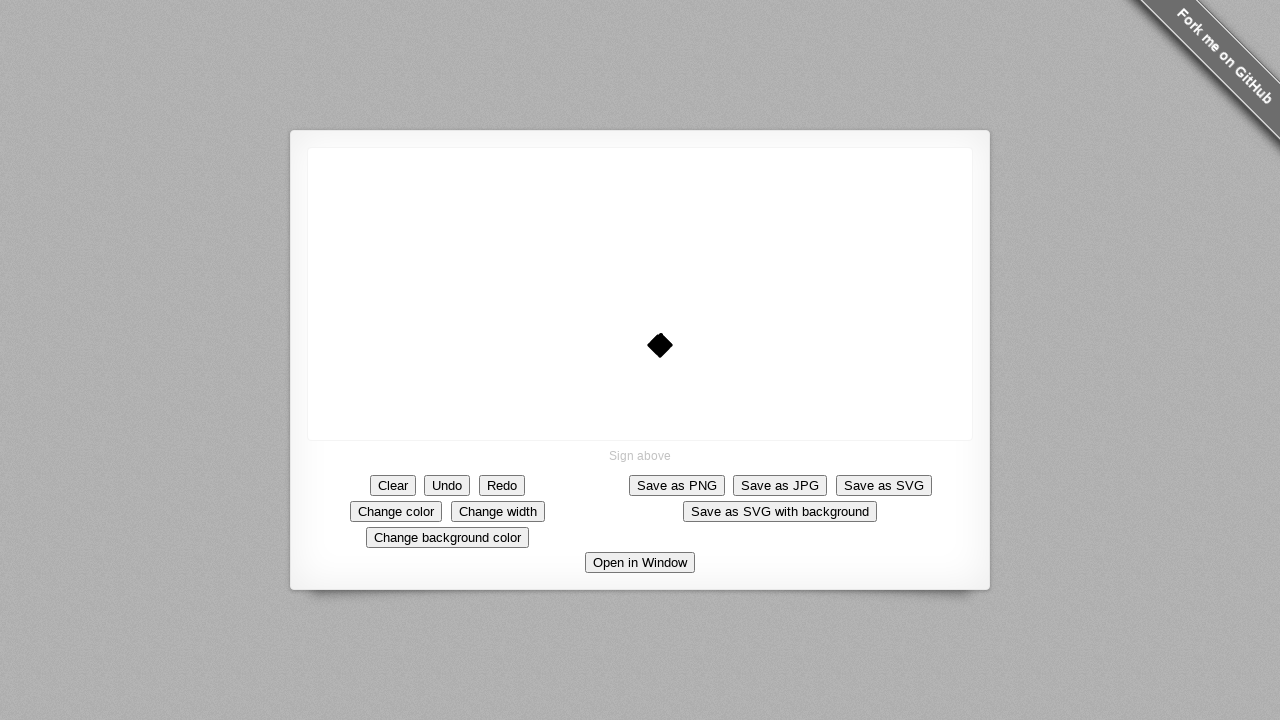

Mouse down at position (660+0, 345-11) at (659, 335)
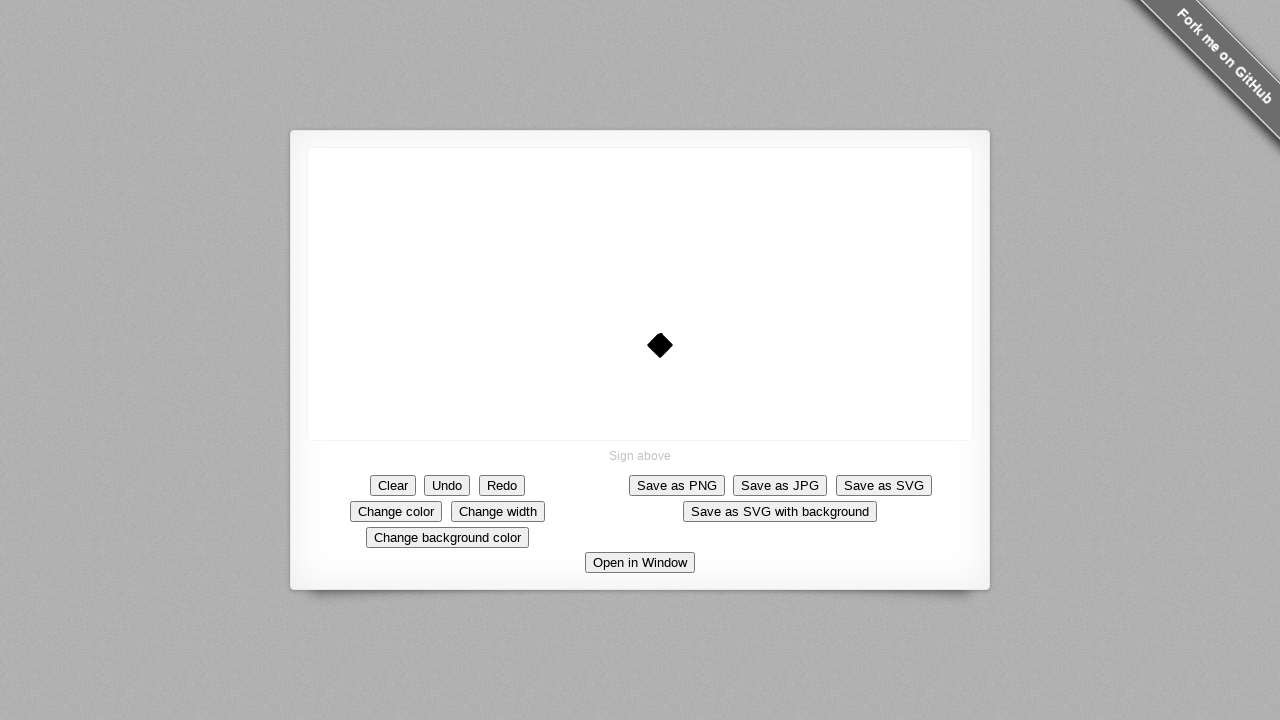

Moved mouse to (660+0, 345-11) at (660, 334)
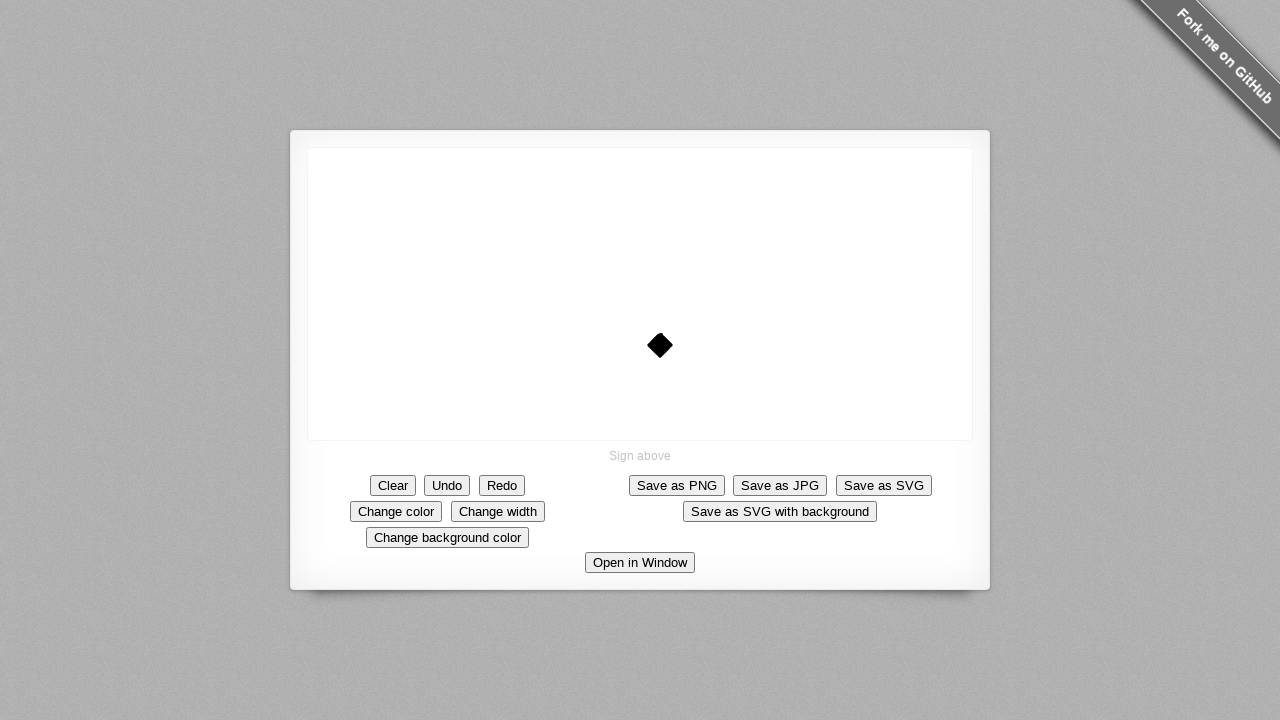

Moved mouse back to center (660, 345) at (660, 345)
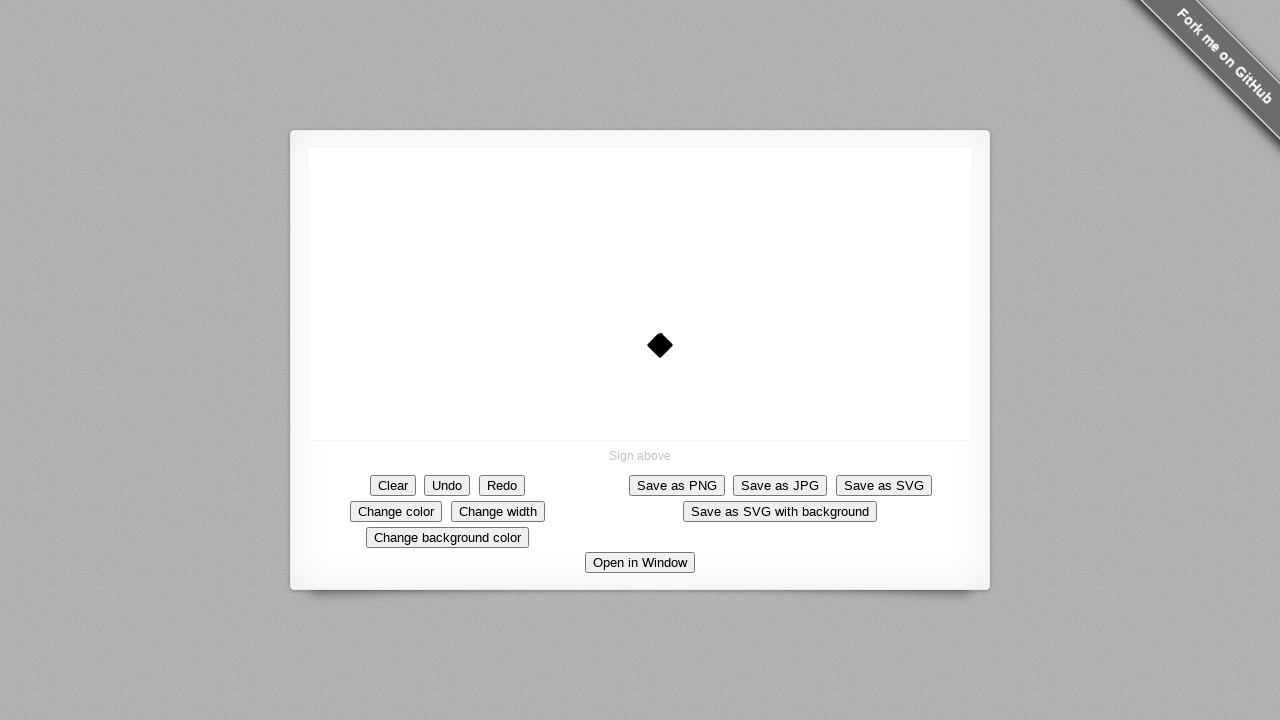

Moved mouse to (660+0, 345-11) again at (660, 334)
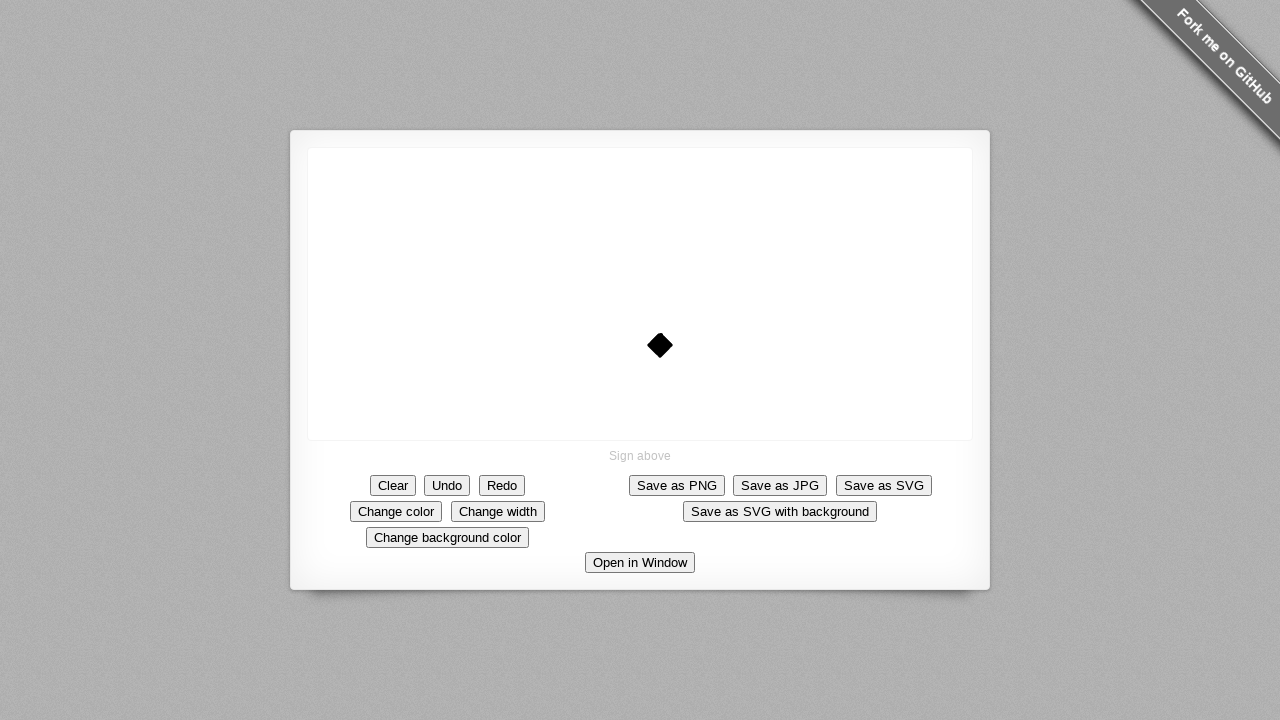

Mouse up, completing fourth quadrant segment, returning toward start at (660, 334)
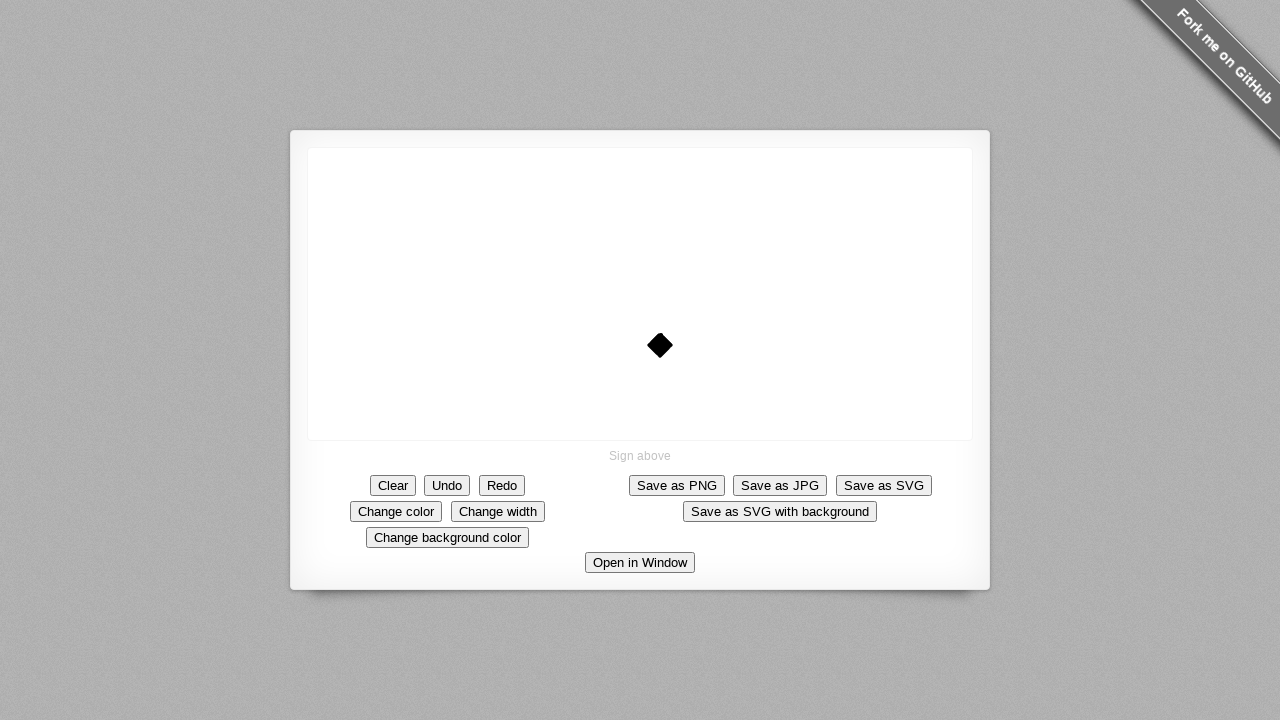

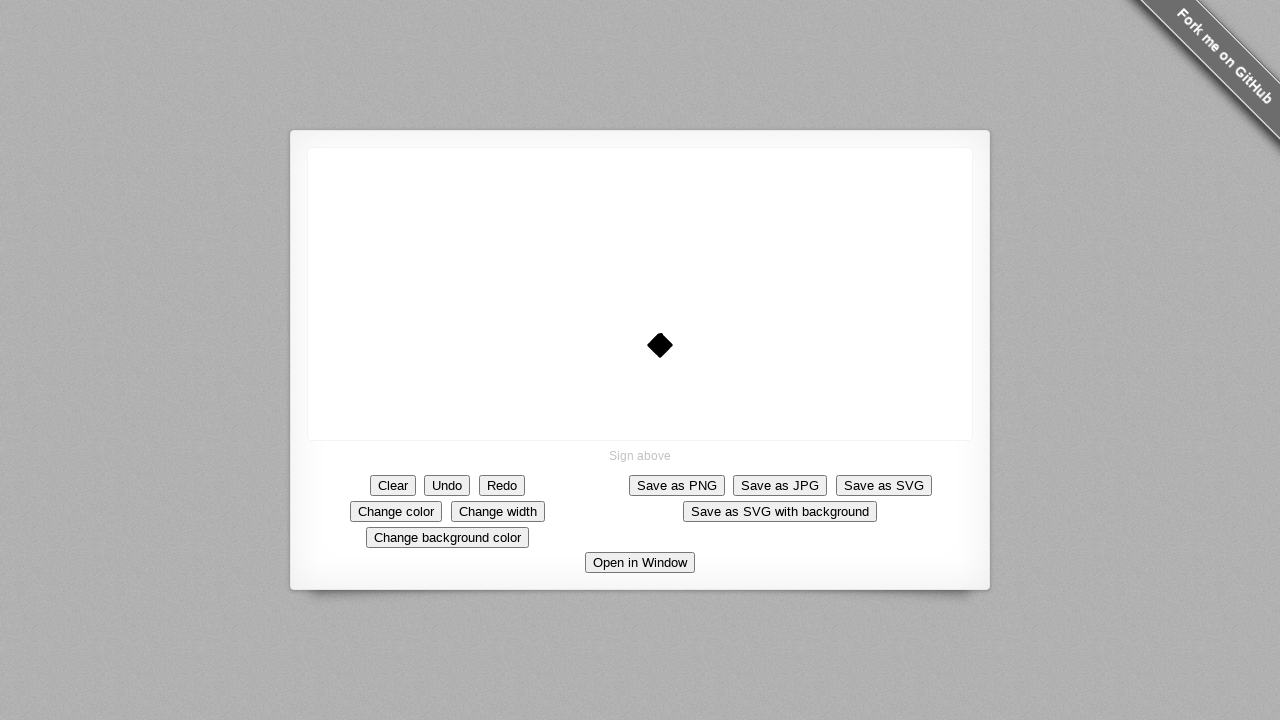